Tests calendar date picker functionality by navigating through months to select a specific date (October 9, 2020)

Starting URL: http://seleniumpractise.blogspot.com/2016/08/how-to-handle-calendar-in-selenium.html

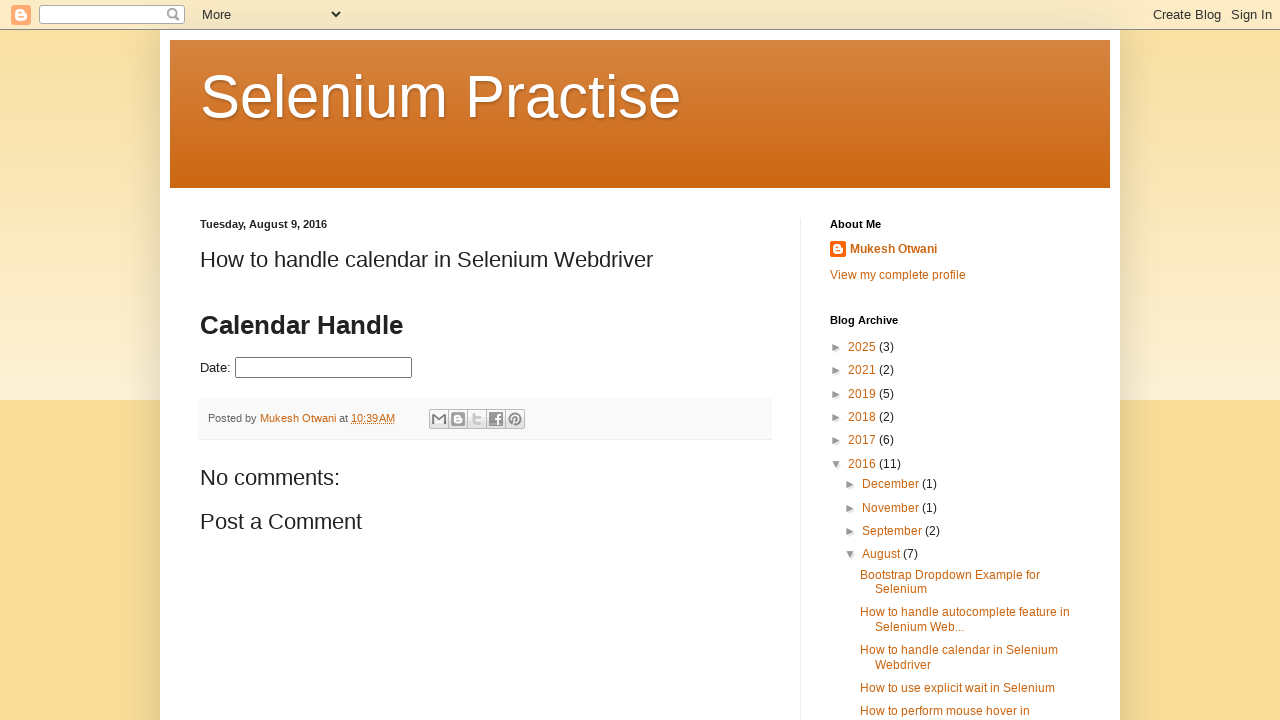

Clicked date picker input to open calendar at (324, 368) on input#datepicker
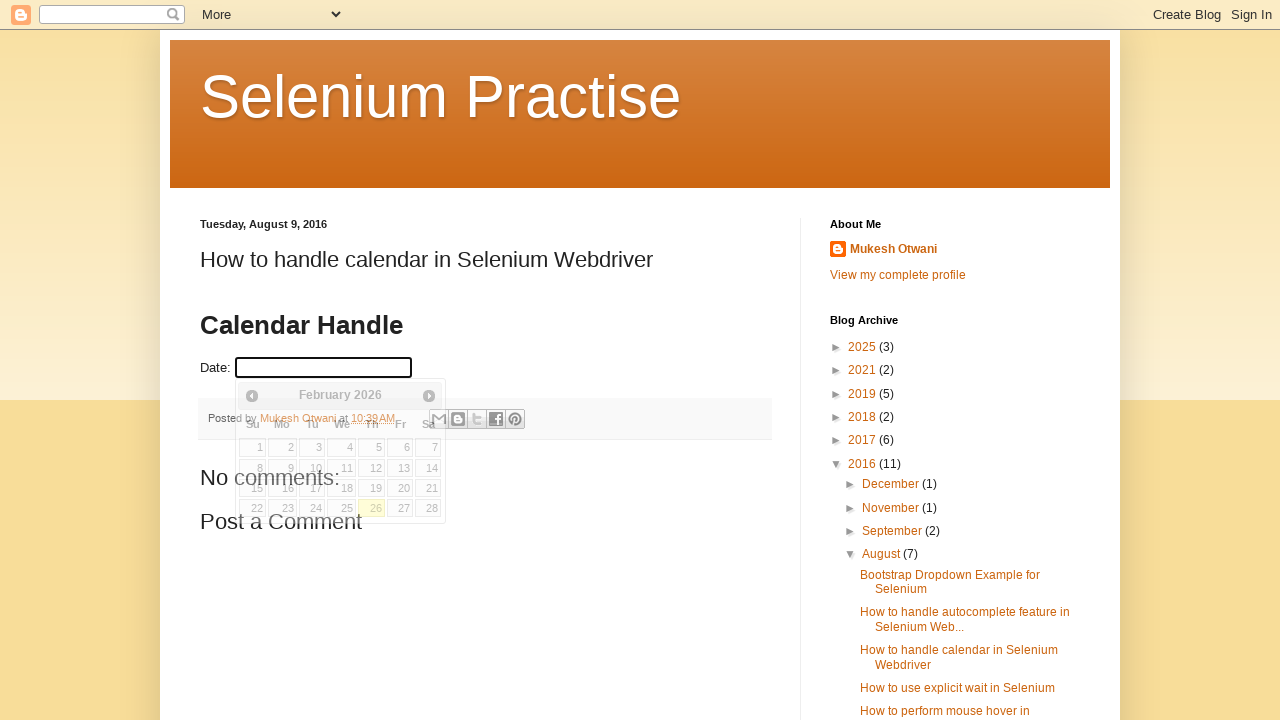

Retrieved current month and year from calendar header
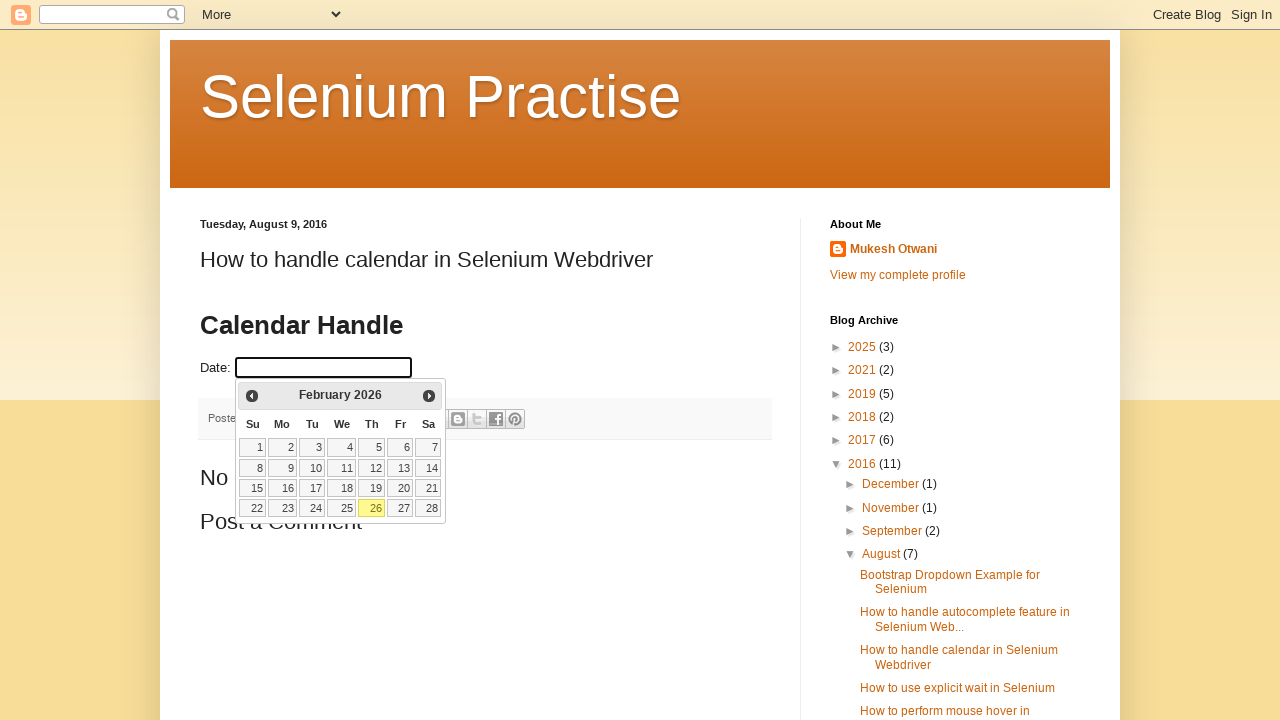

Parsed month as 'February' and year as '2026'
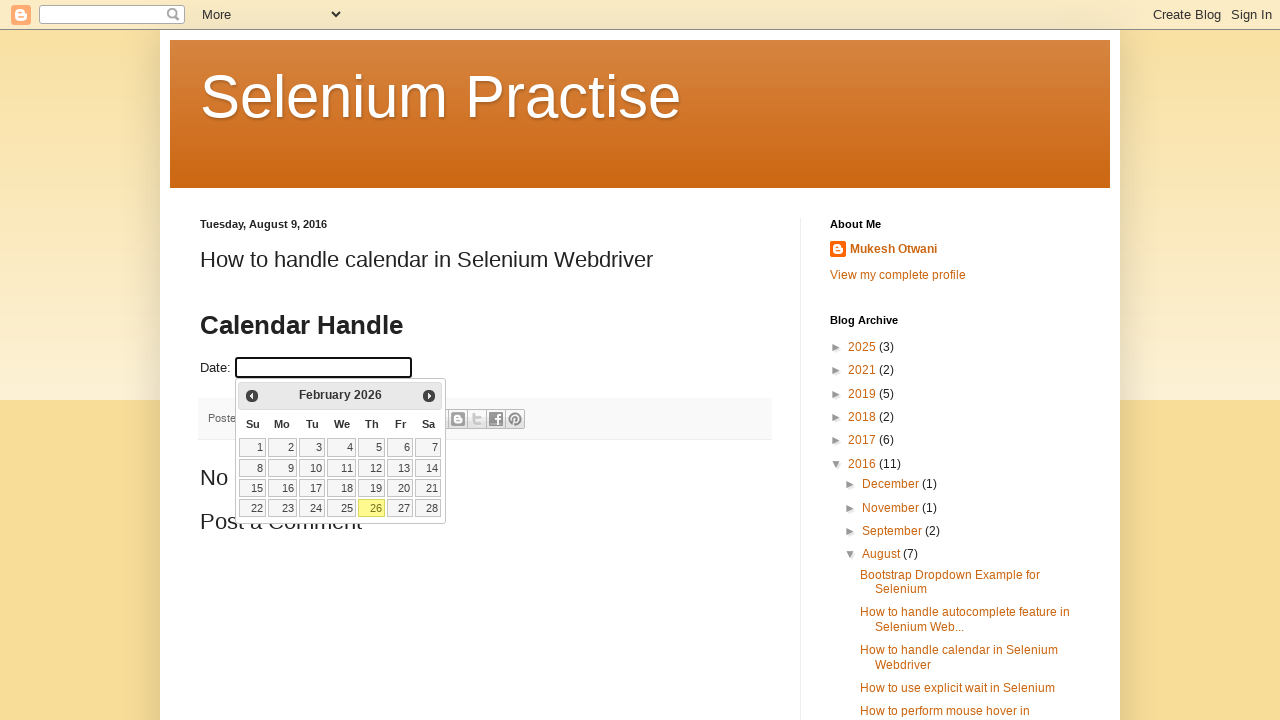

Clicked previous month button to navigate backwards from February 2026 at (252, 396) on a[title='Prev']
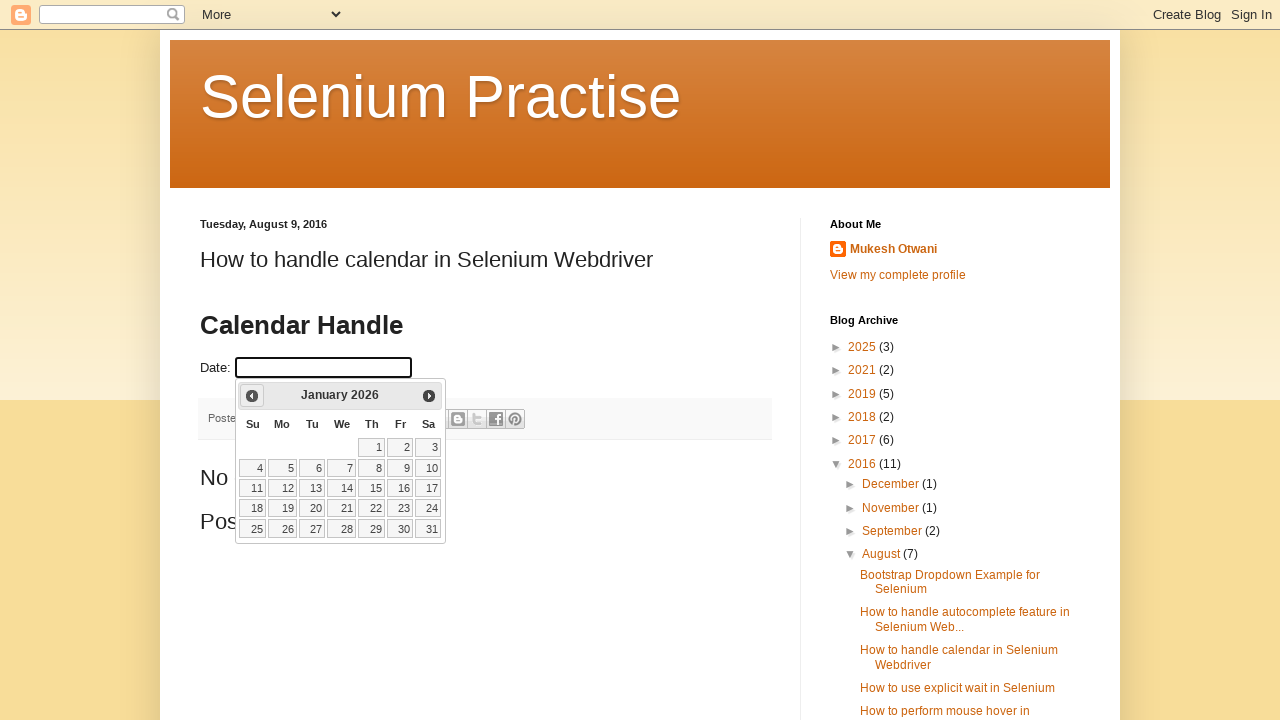

Retrieved updated month and year from calendar header
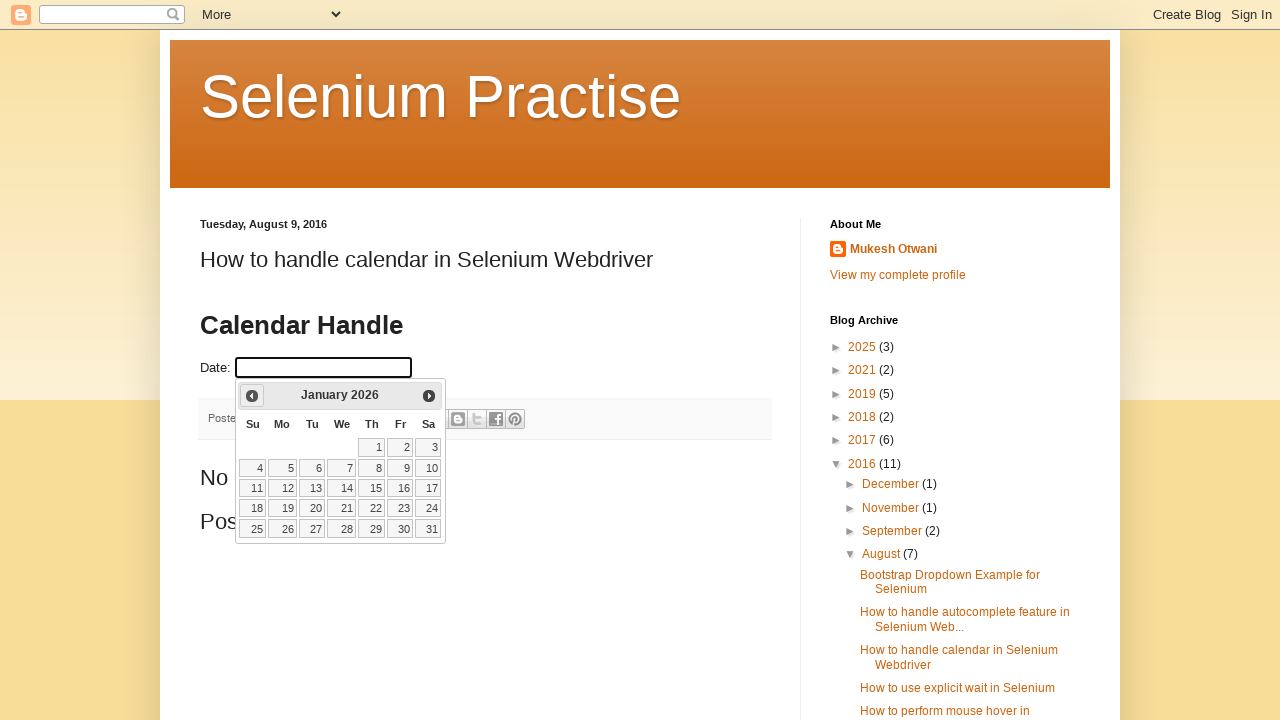

Parsed updated month as 'January' and year as '2026'
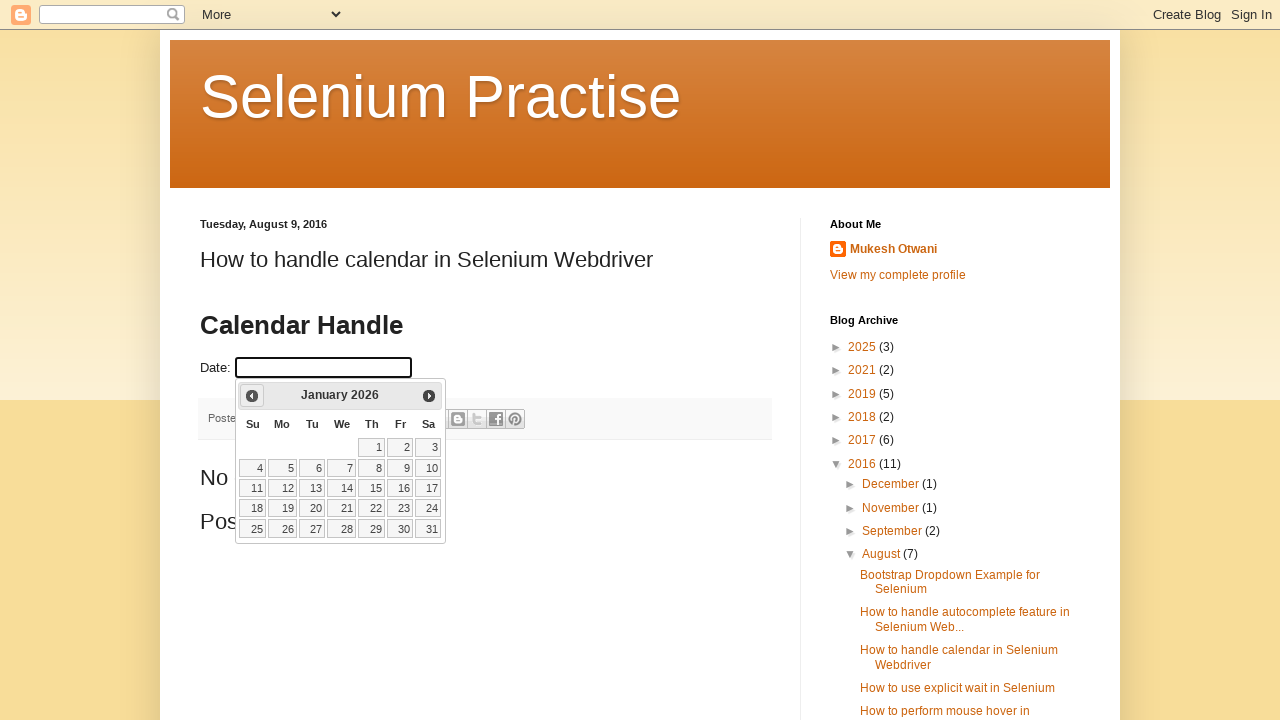

Clicked previous month button to navigate backwards from January 2026 at (252, 396) on a[title='Prev']
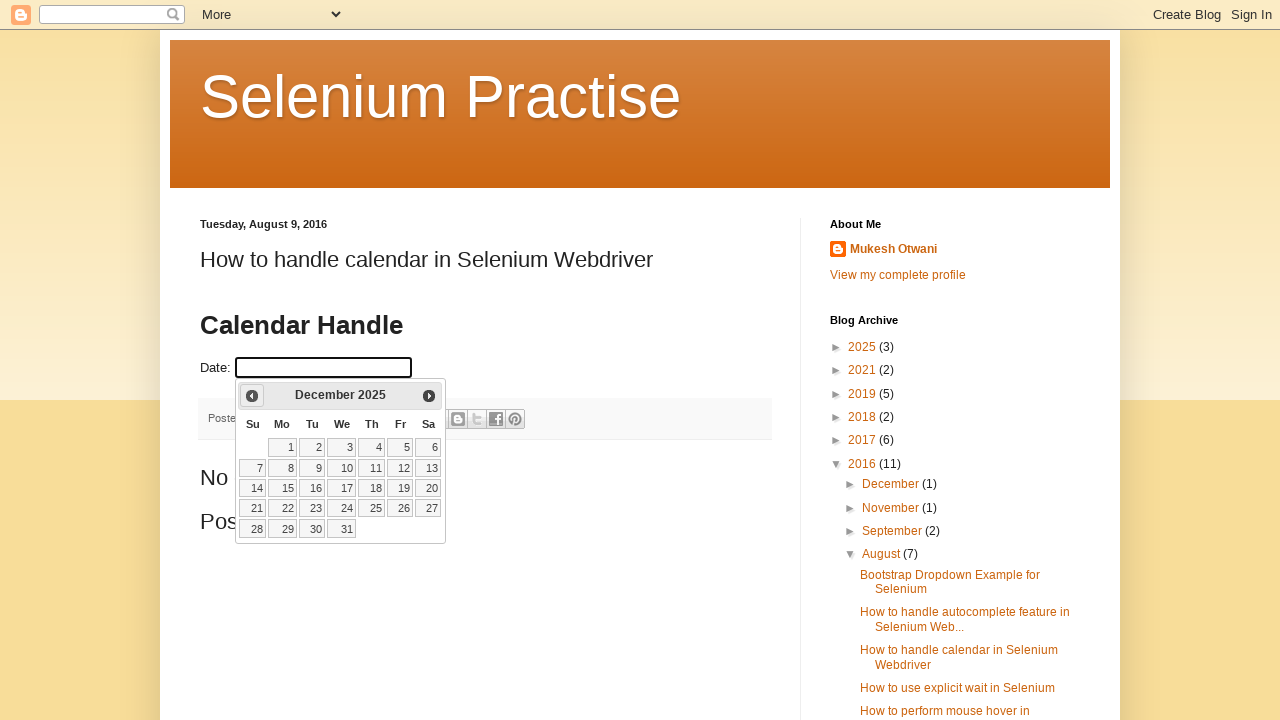

Retrieved updated month and year from calendar header
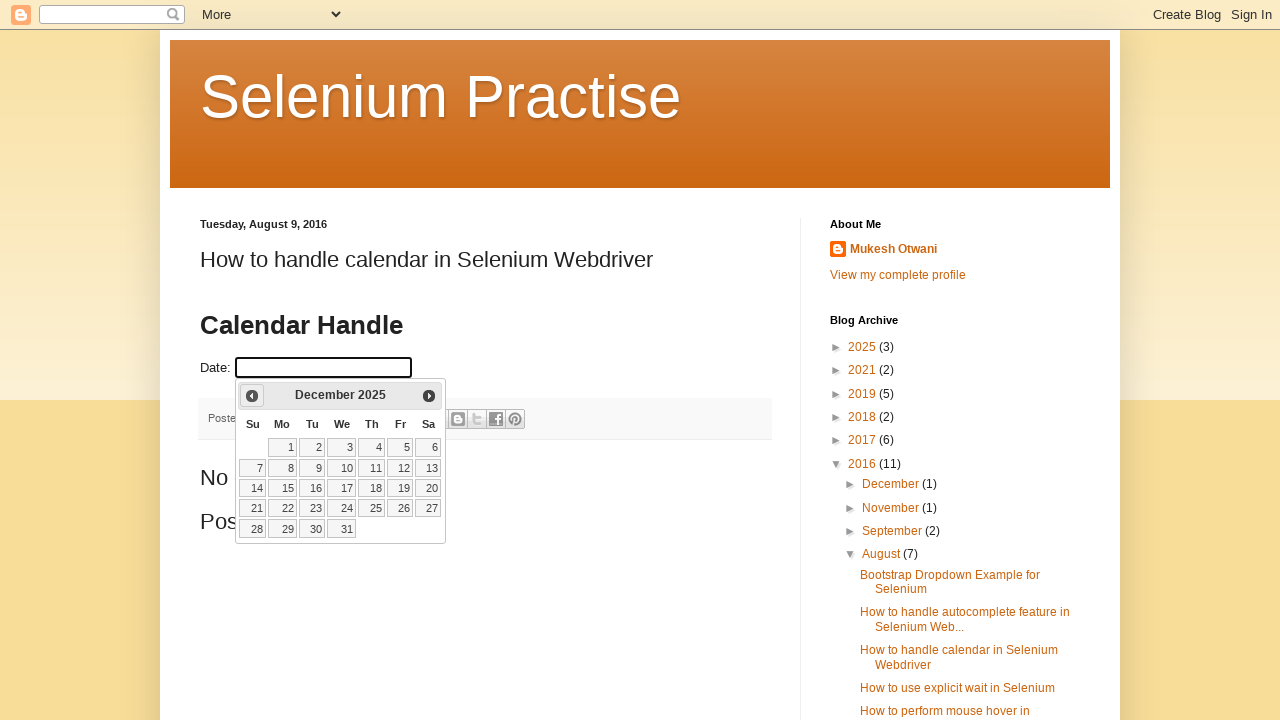

Parsed updated month as 'December' and year as '2025'
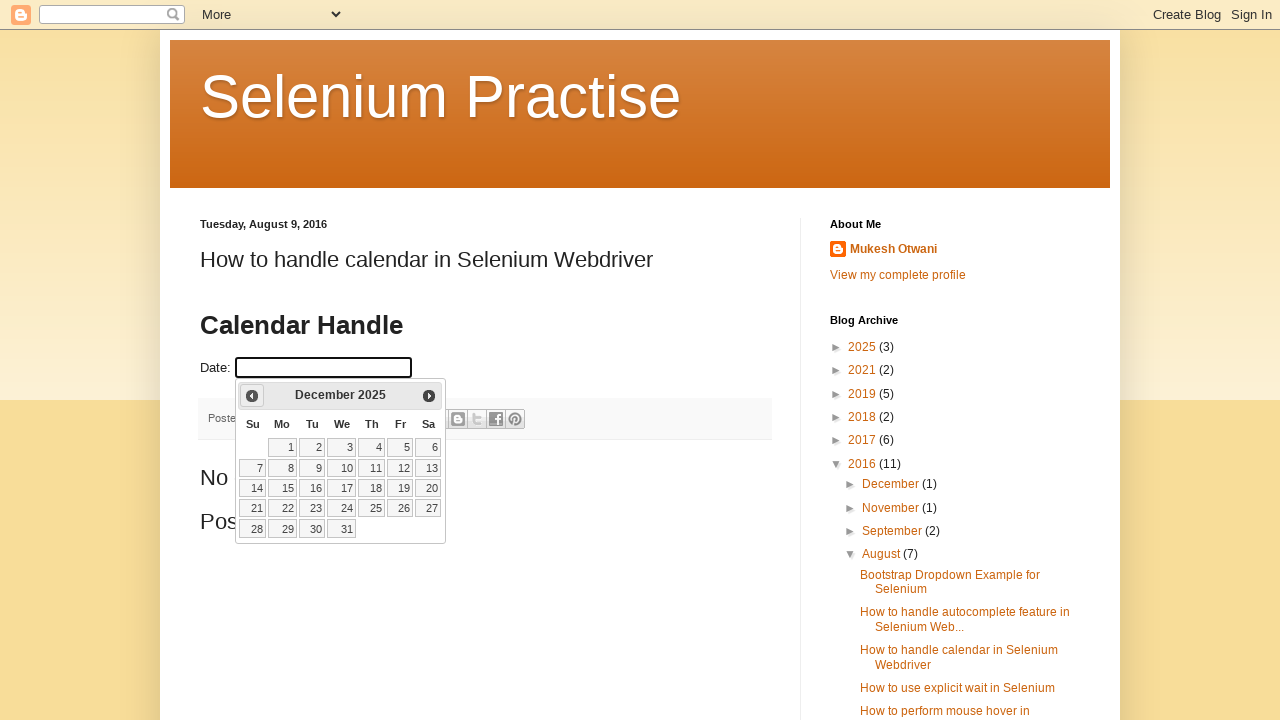

Clicked previous month button to navigate backwards from December 2025 at (252, 396) on a[title='Prev']
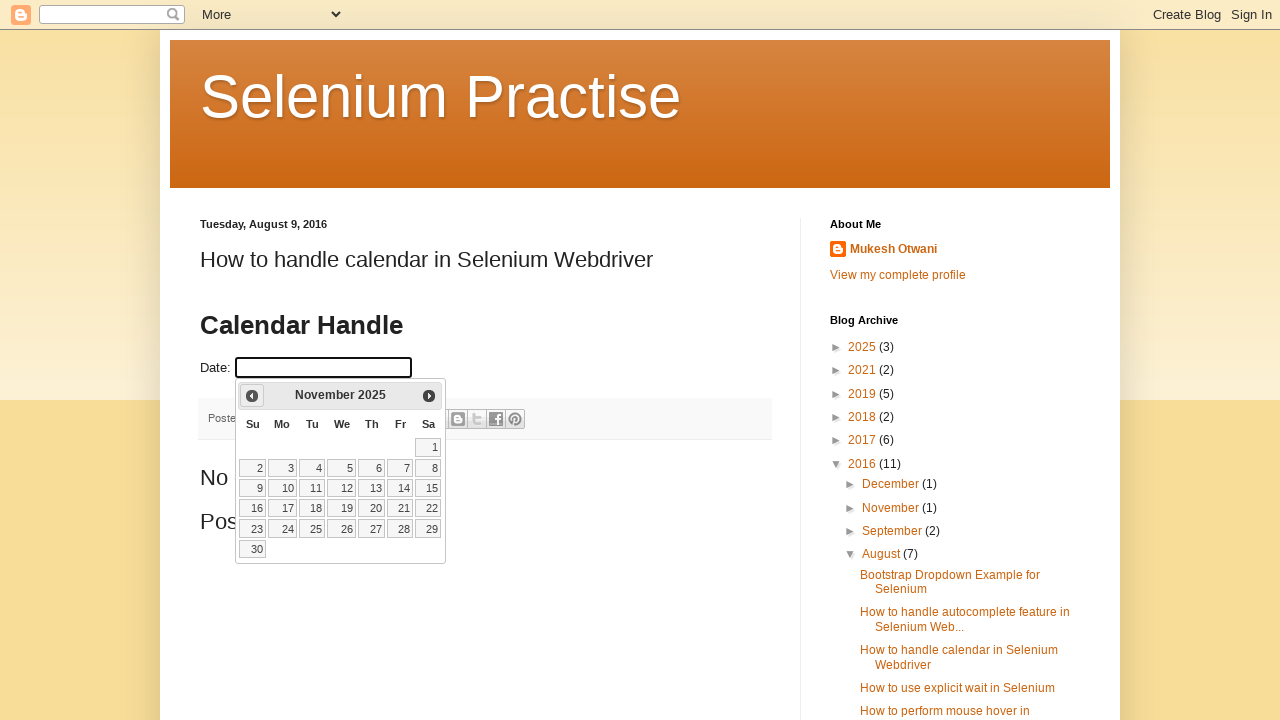

Retrieved updated month and year from calendar header
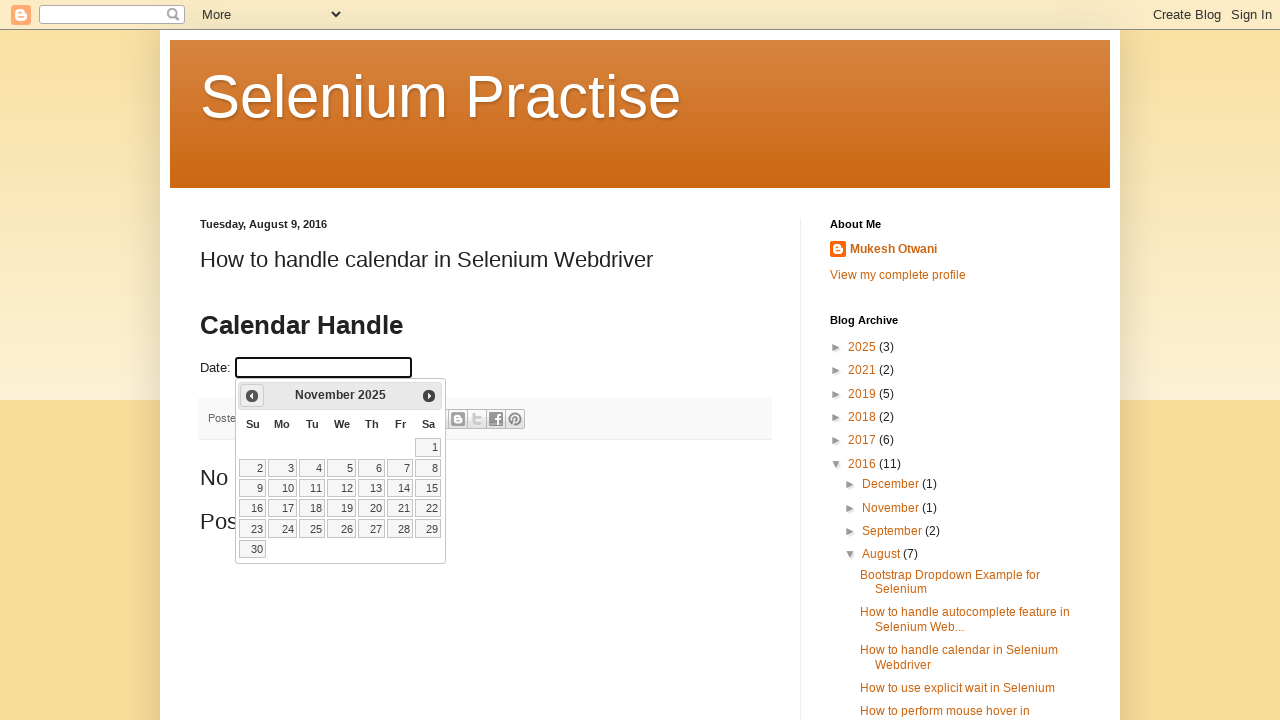

Parsed updated month as 'November' and year as '2025'
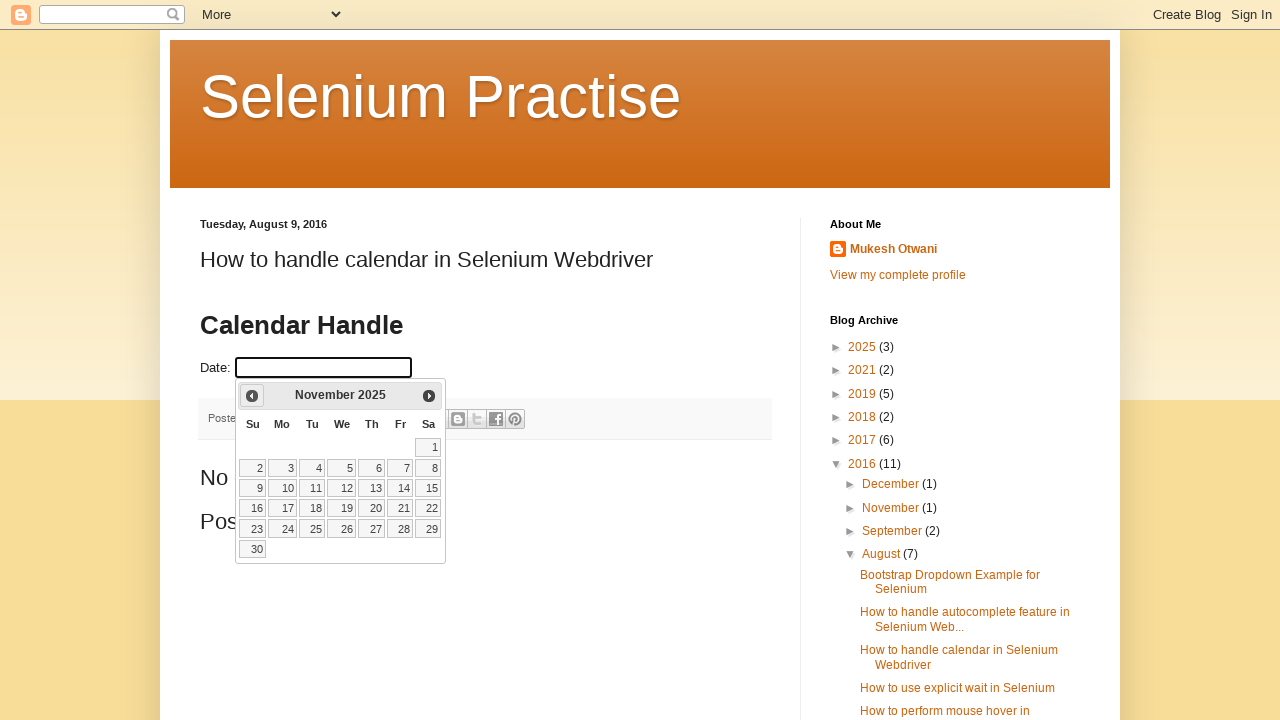

Clicked previous month button to navigate backwards from November 2025 at (252, 396) on a[title='Prev']
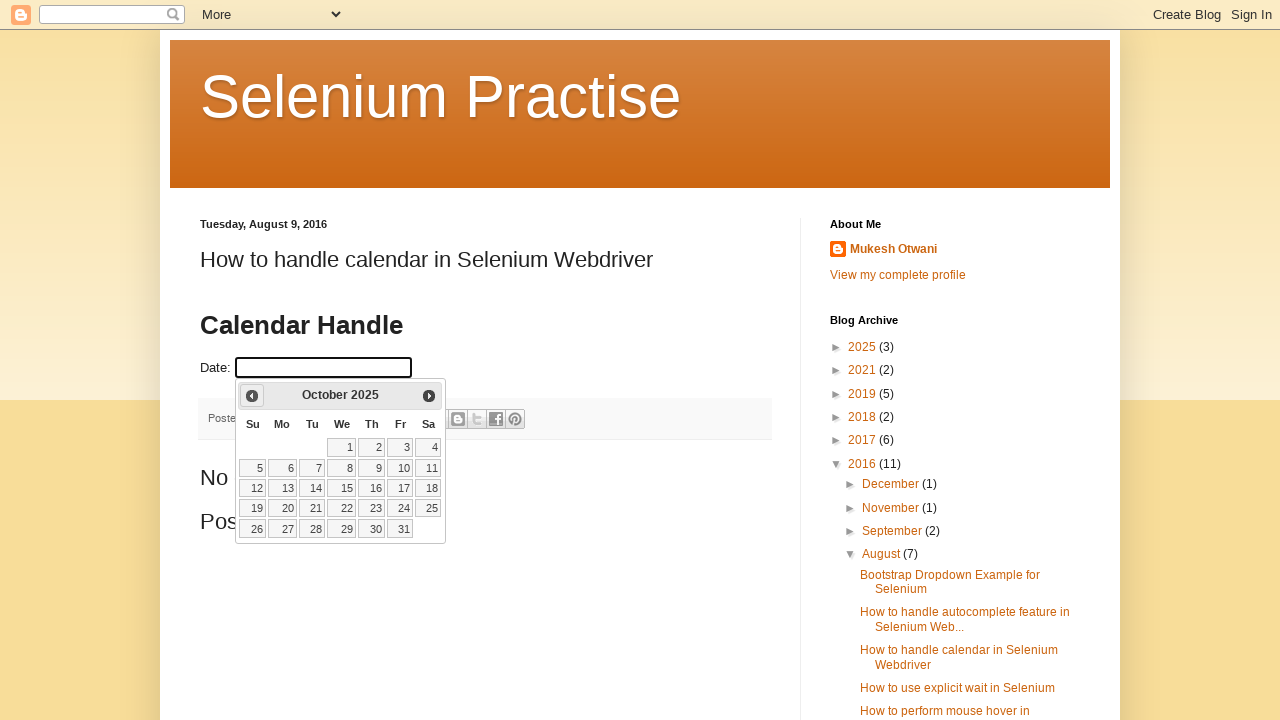

Retrieved updated month and year from calendar header
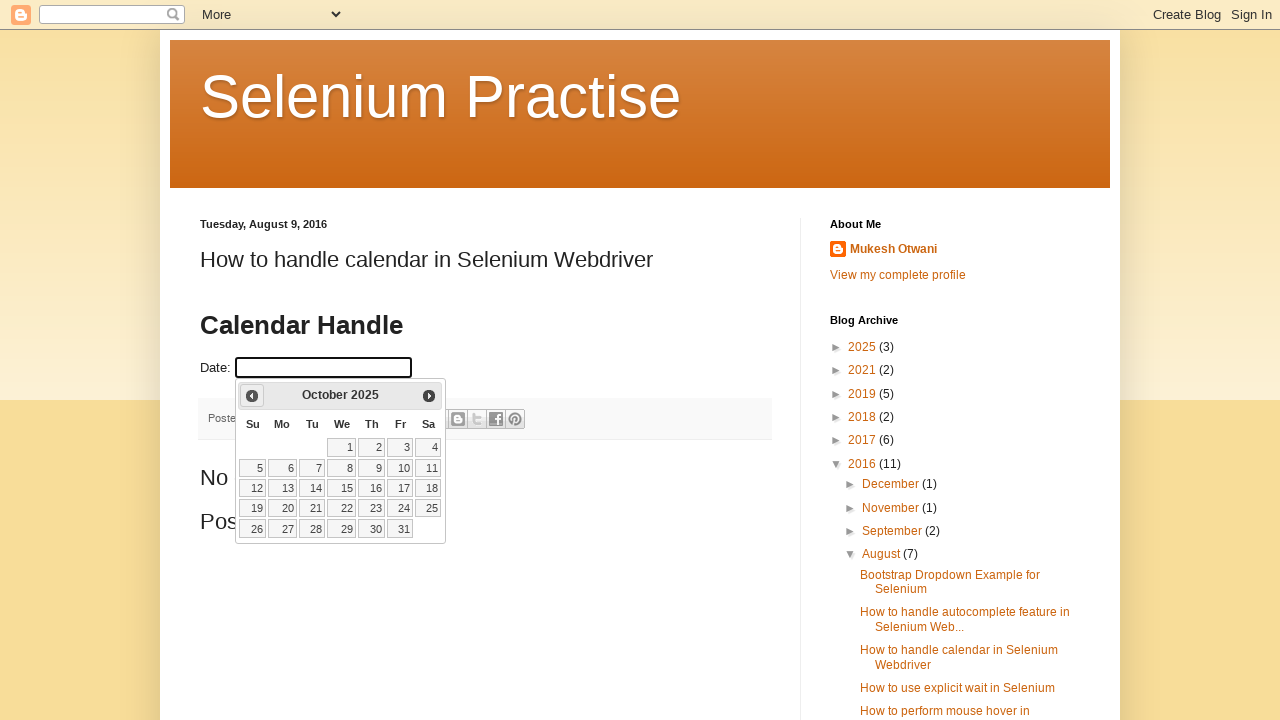

Parsed updated month as 'October' and year as '2025'
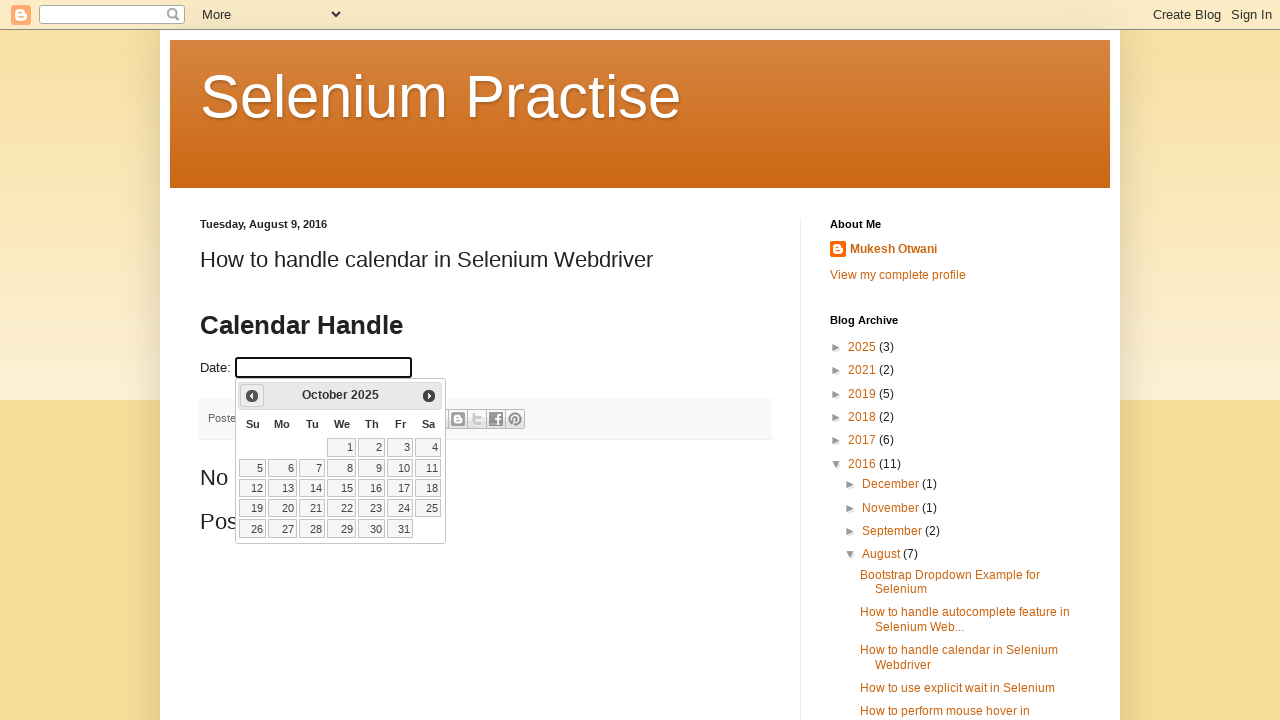

Clicked previous month button to navigate backwards from October 2025 at (252, 396) on a[title='Prev']
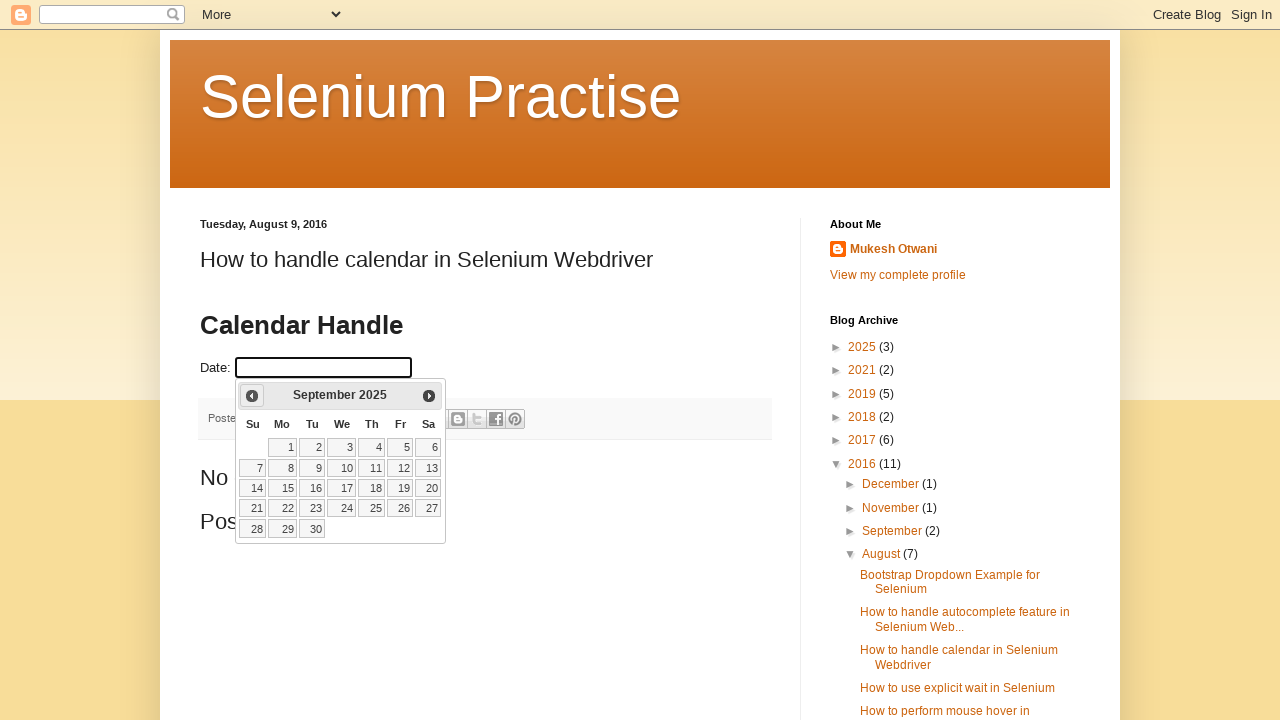

Retrieved updated month and year from calendar header
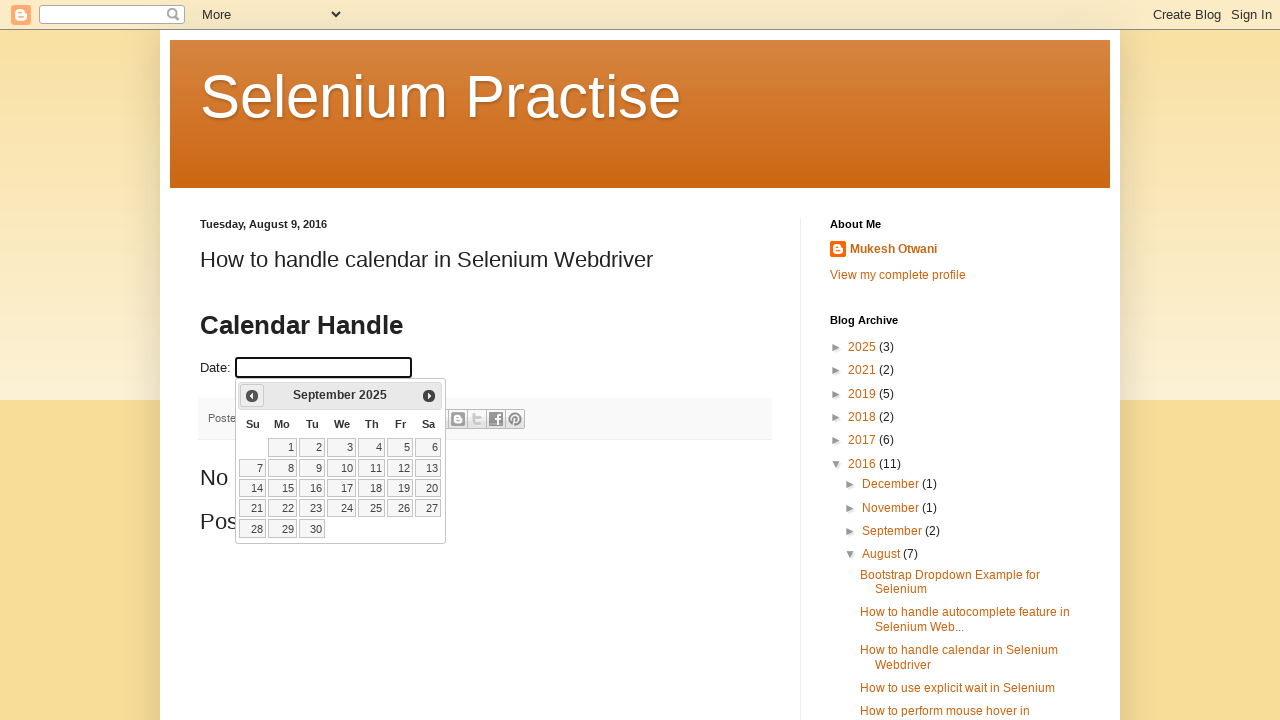

Parsed updated month as 'September' and year as '2025'
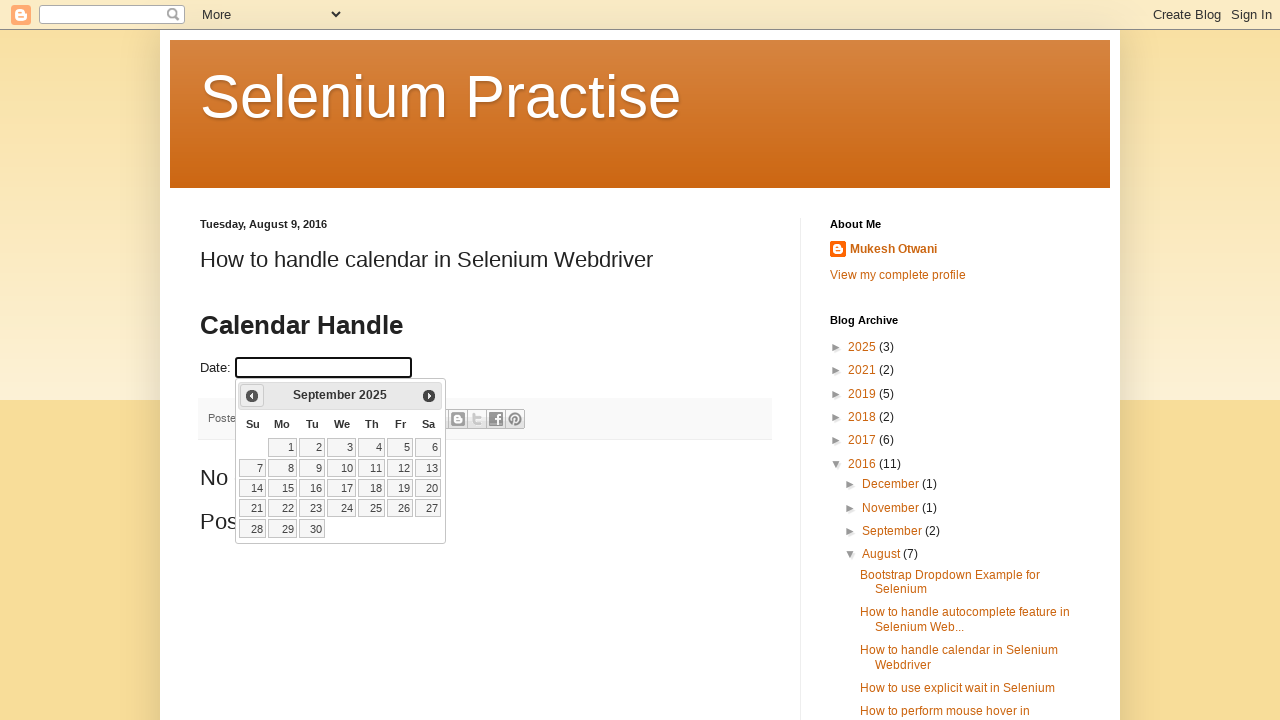

Clicked previous month button to navigate backwards from September 2025 at (252, 396) on a[title='Prev']
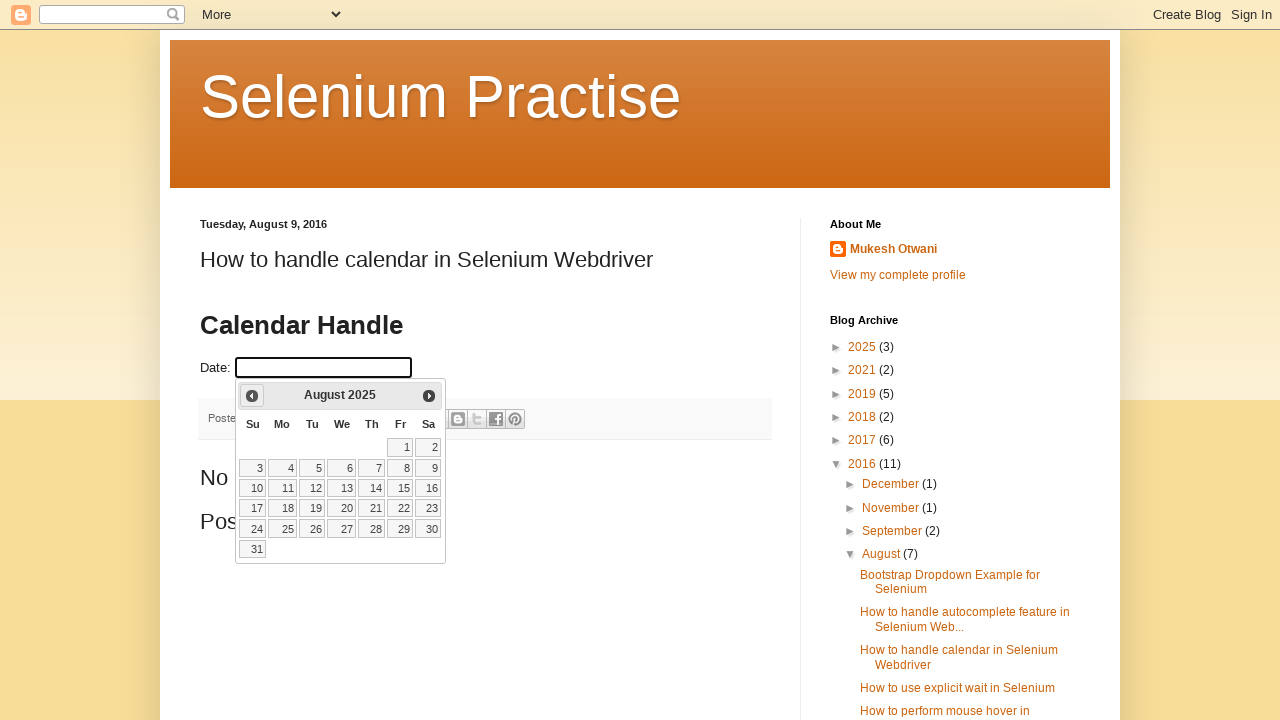

Retrieved updated month and year from calendar header
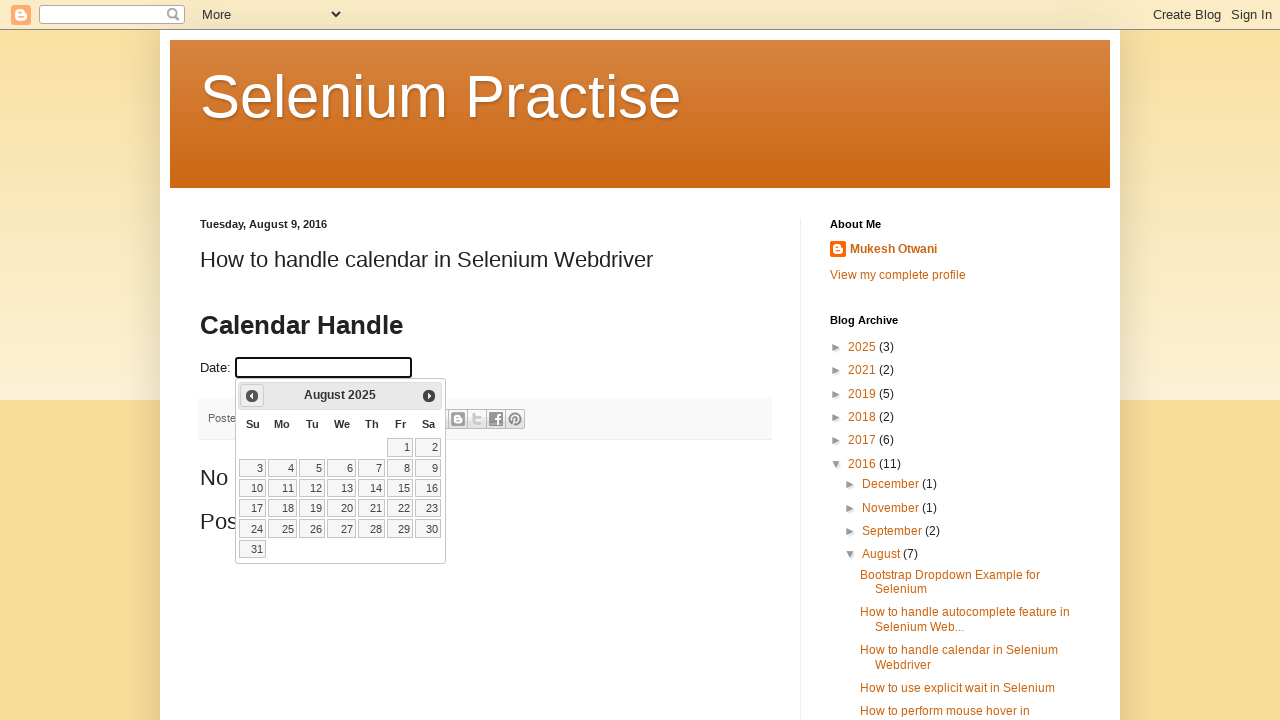

Parsed updated month as 'August' and year as '2025'
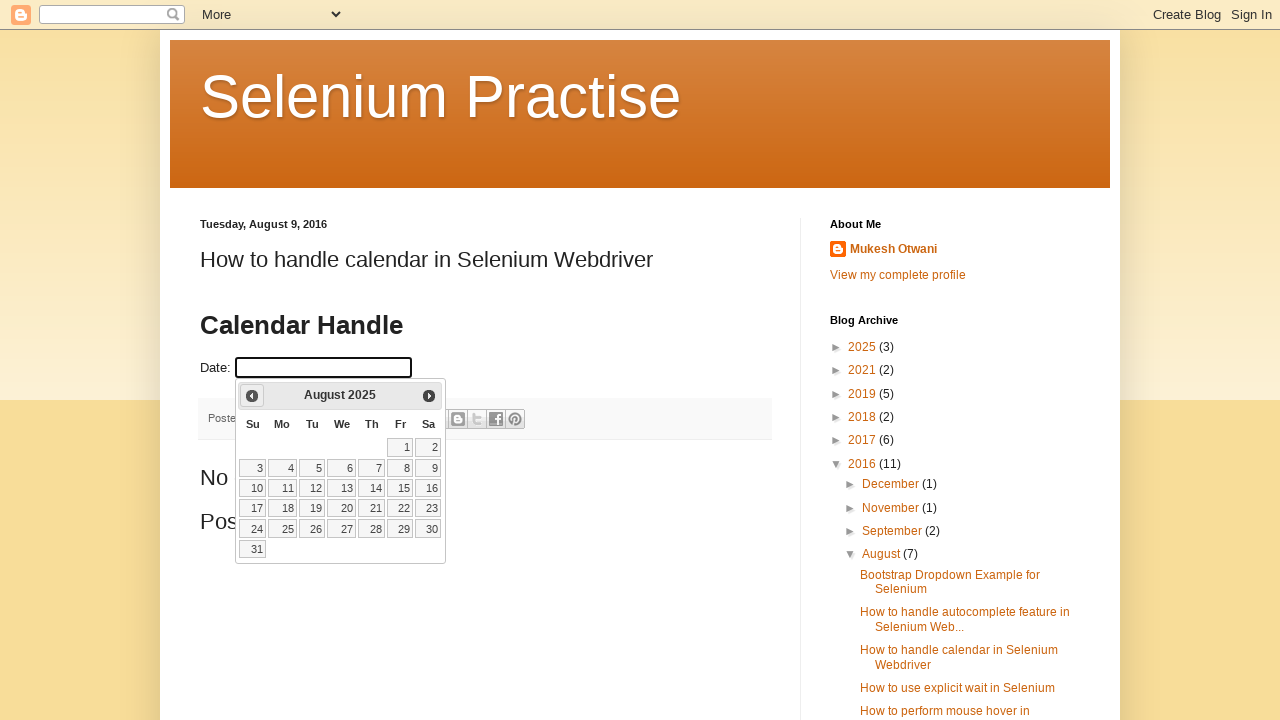

Clicked previous month button to navigate backwards from August 2025 at (252, 396) on a[title='Prev']
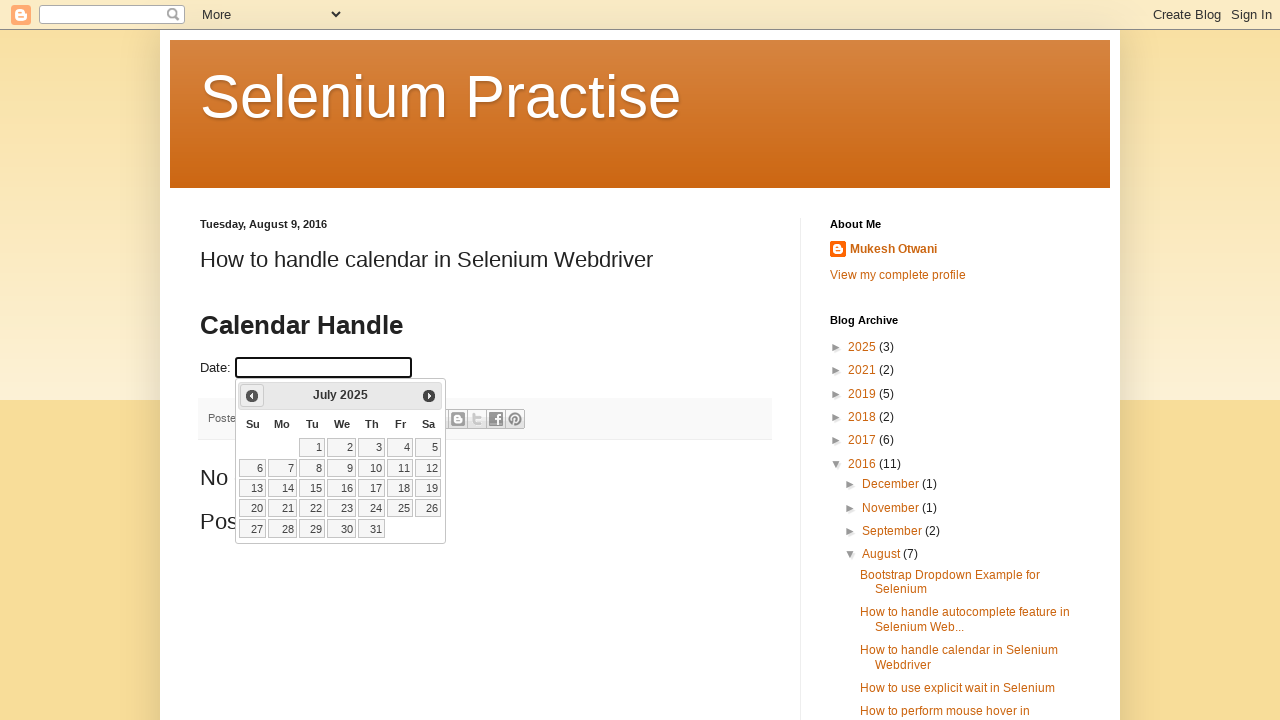

Retrieved updated month and year from calendar header
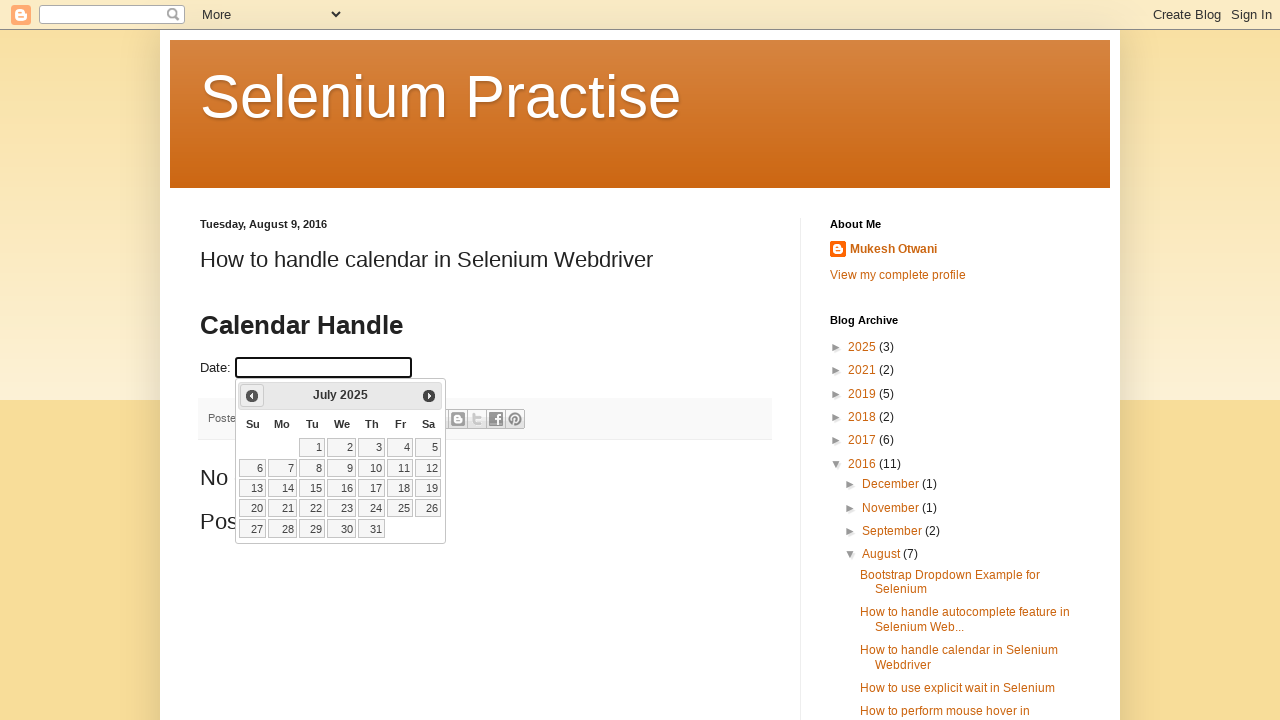

Parsed updated month as 'July' and year as '2025'
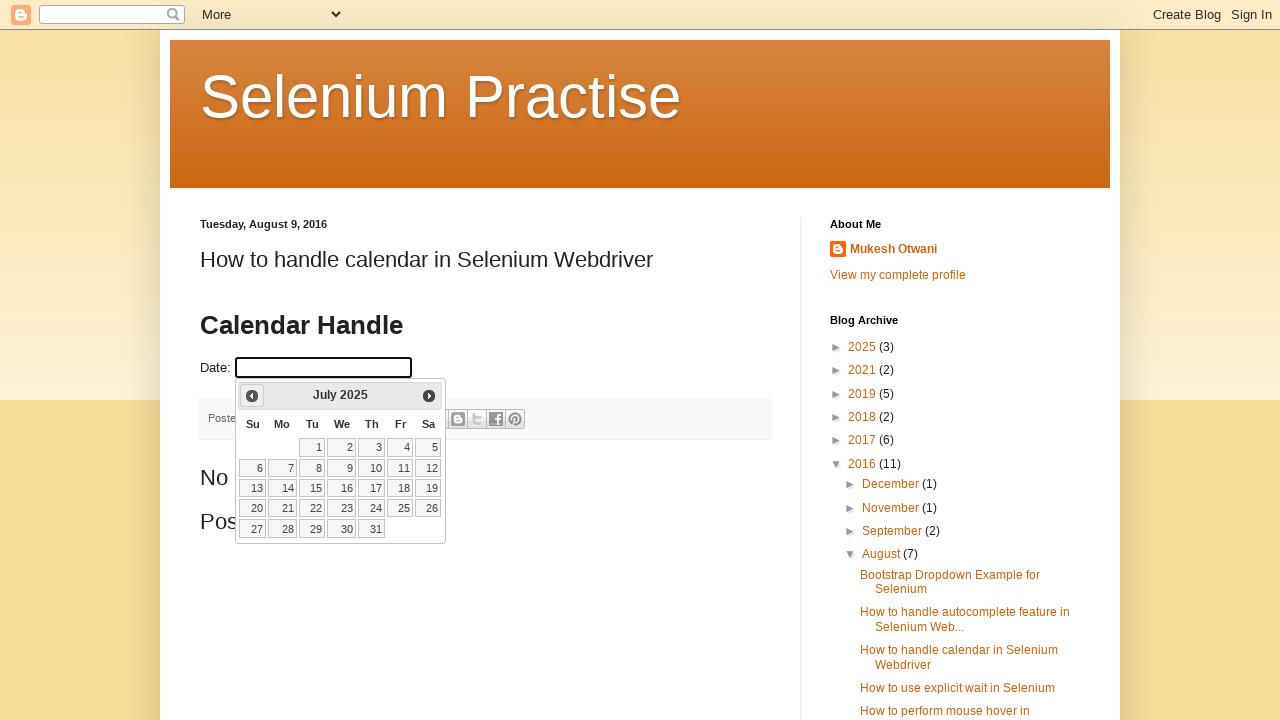

Clicked previous month button to navigate backwards from July 2025 at (252, 396) on a[title='Prev']
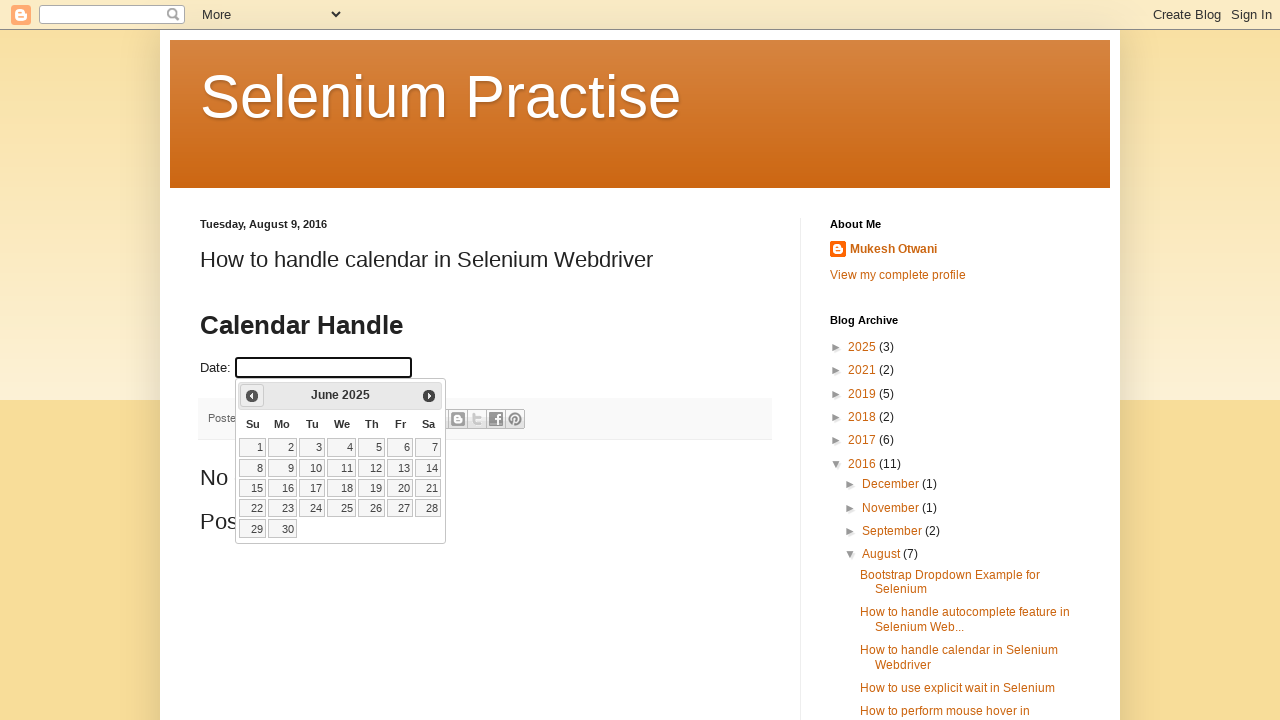

Retrieved updated month and year from calendar header
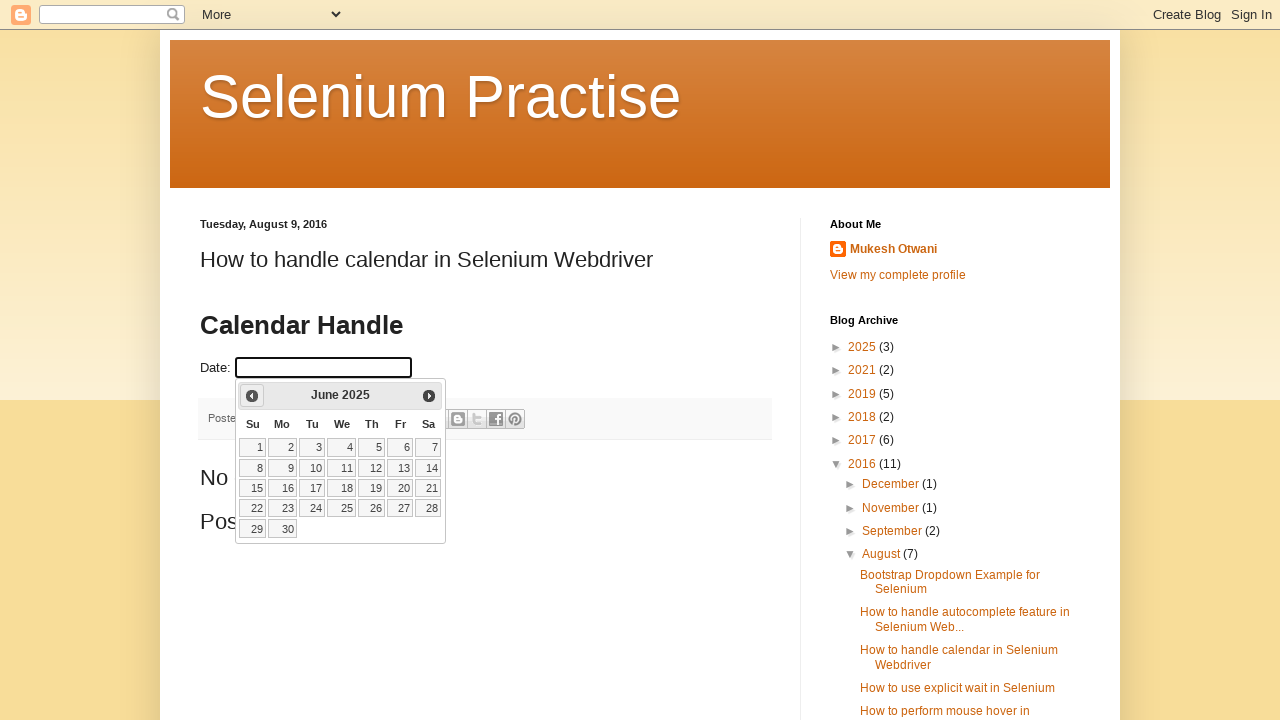

Parsed updated month as 'June' and year as '2025'
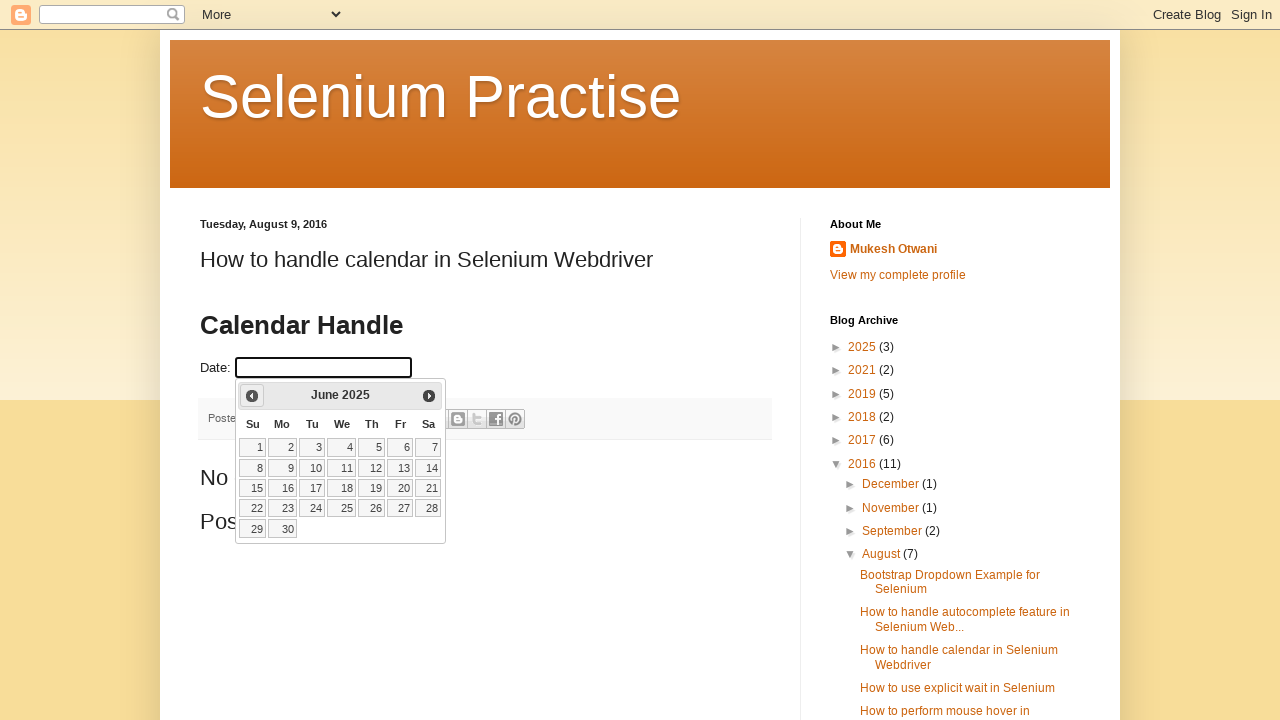

Clicked previous month button to navigate backwards from June 2025 at (252, 396) on a[title='Prev']
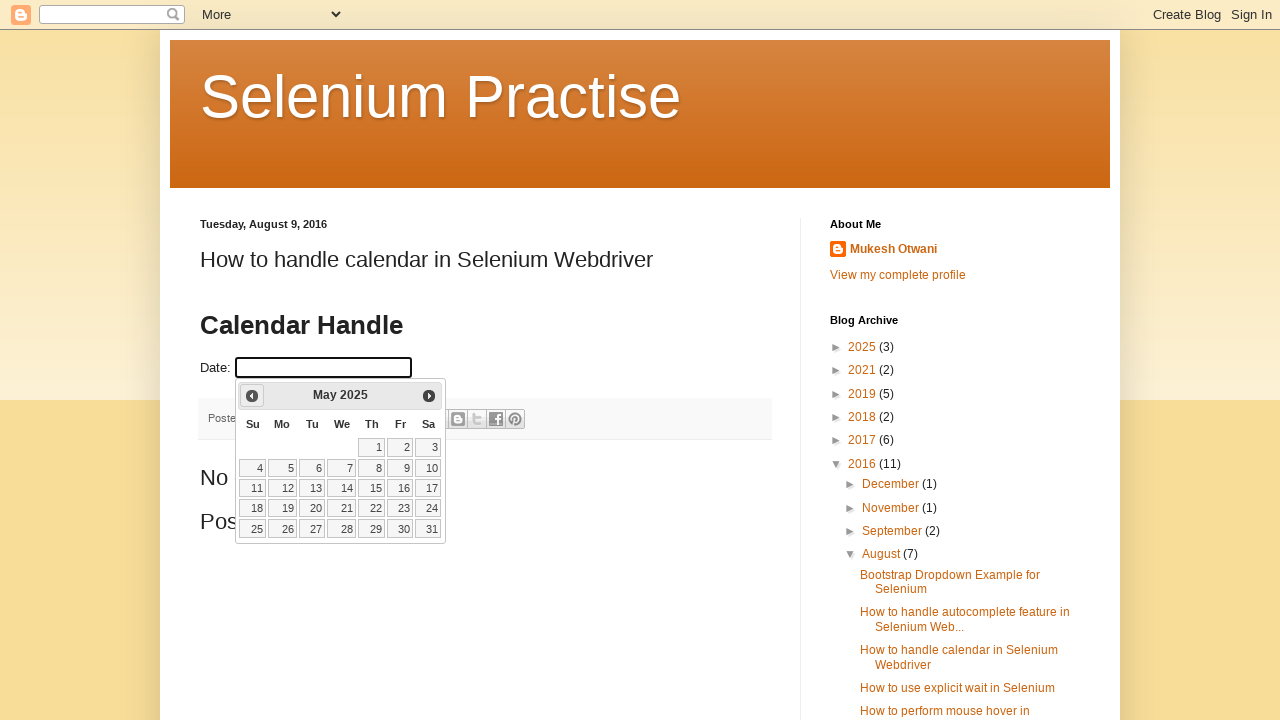

Retrieved updated month and year from calendar header
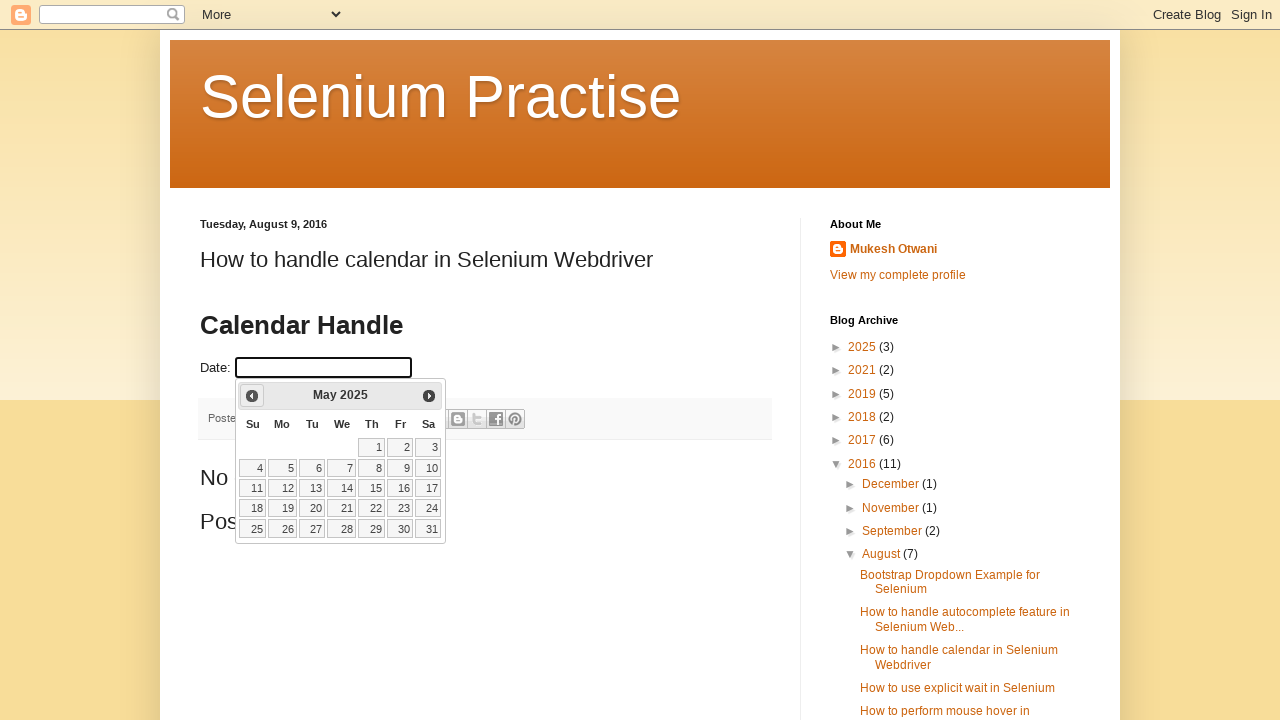

Parsed updated month as 'May' and year as '2025'
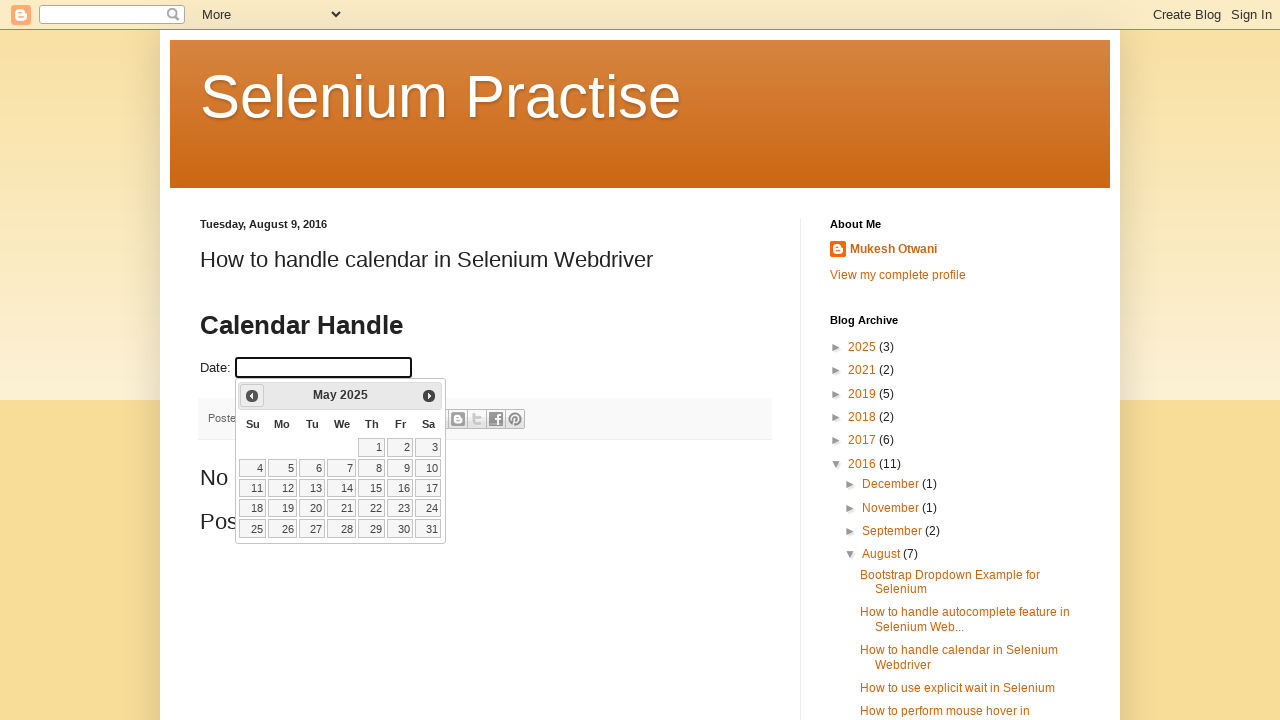

Clicked previous month button to navigate backwards from May 2025 at (252, 396) on a[title='Prev']
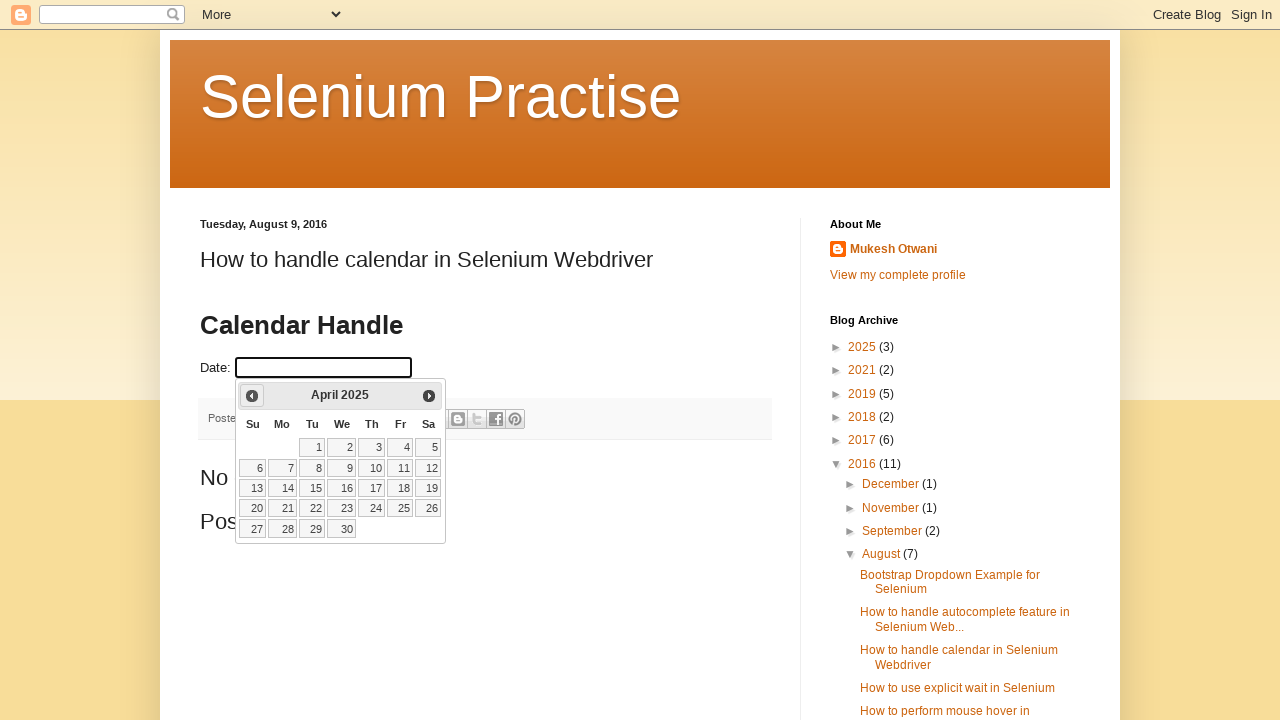

Retrieved updated month and year from calendar header
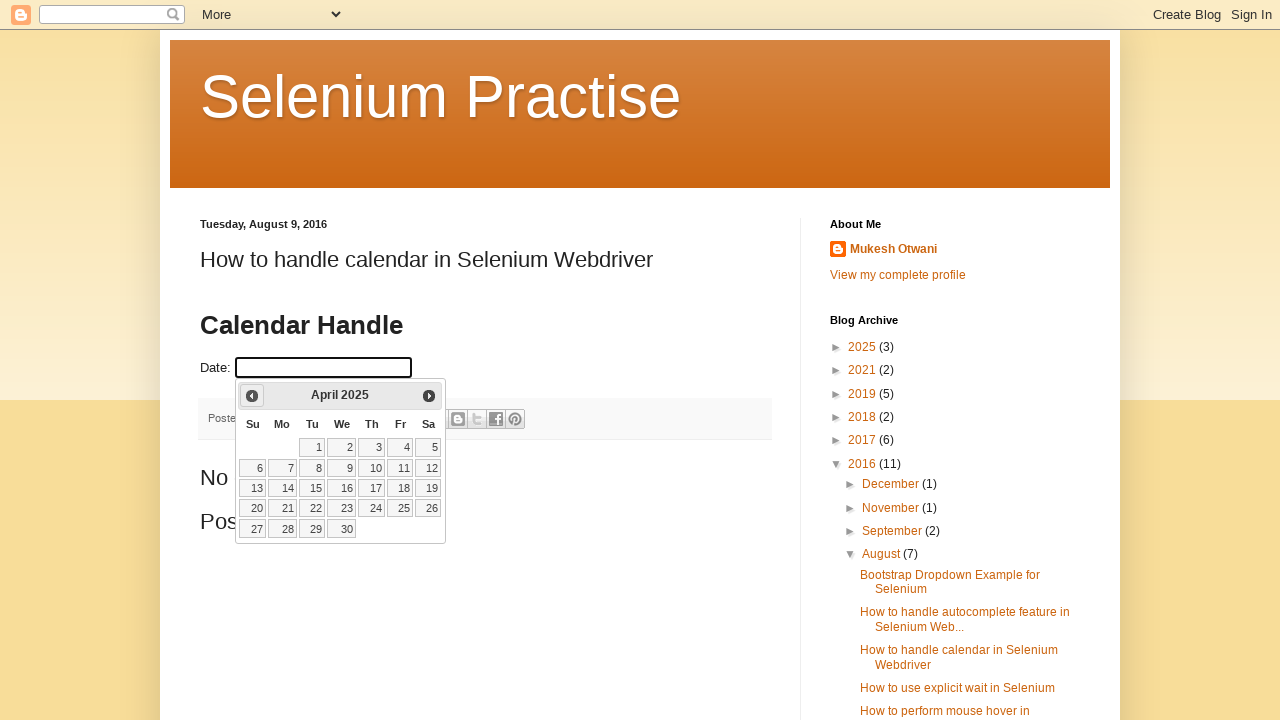

Parsed updated month as 'April' and year as '2025'
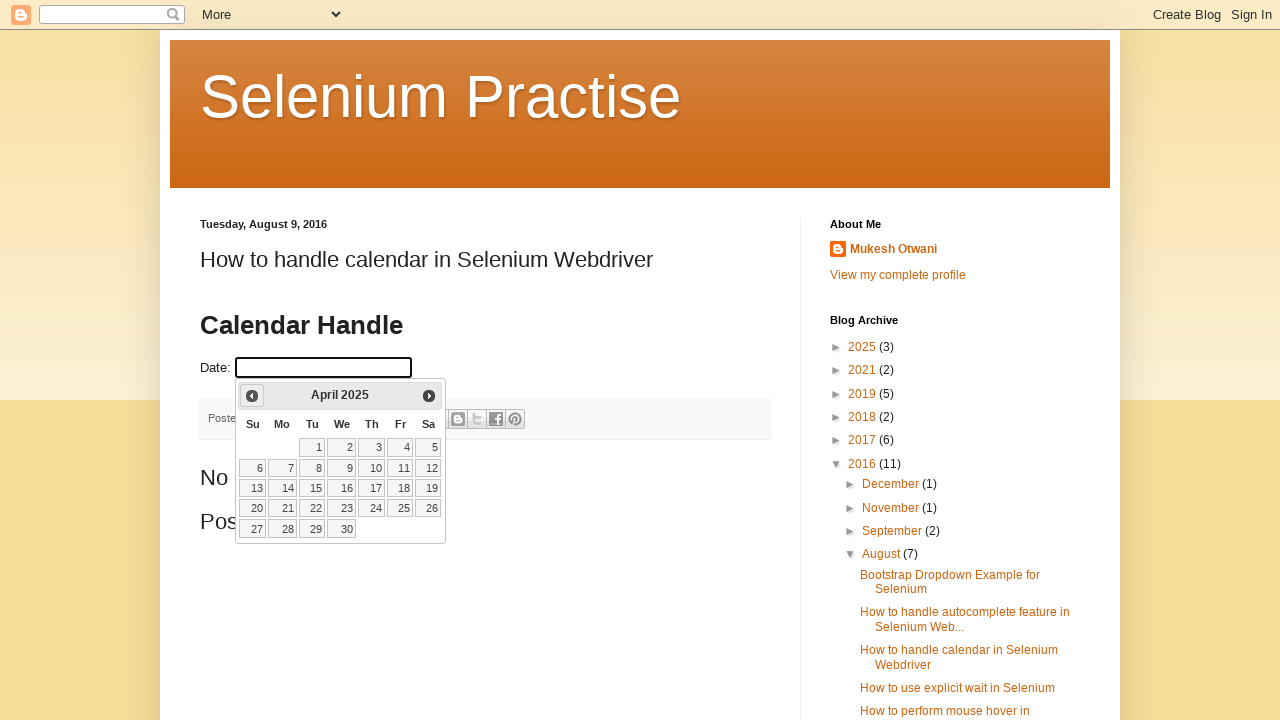

Clicked previous month button to navigate backwards from April 2025 at (252, 396) on a[title='Prev']
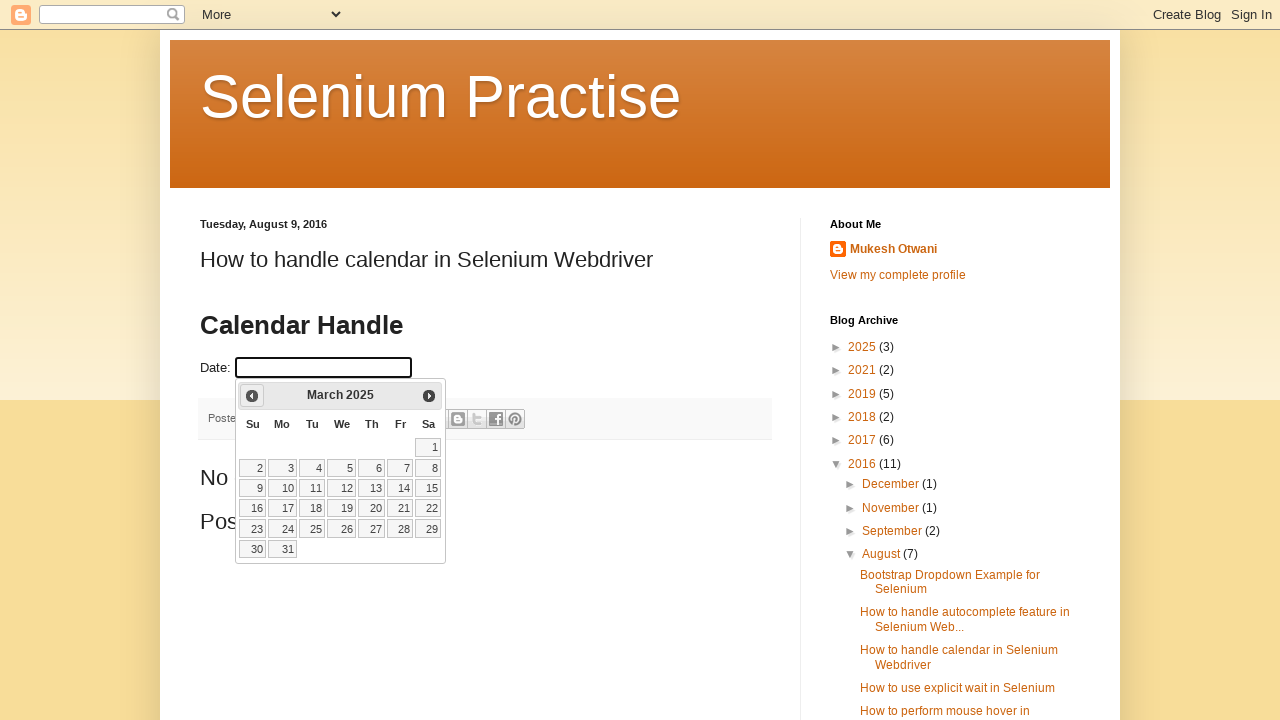

Retrieved updated month and year from calendar header
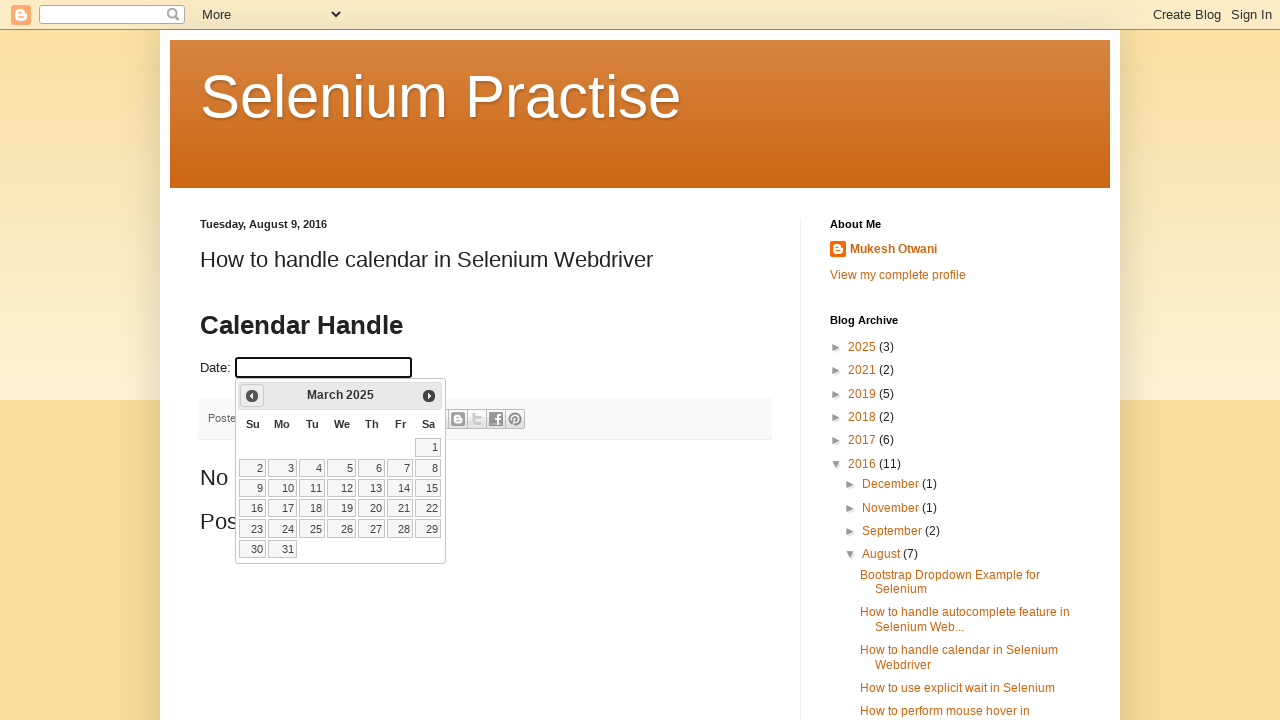

Parsed updated month as 'March' and year as '2025'
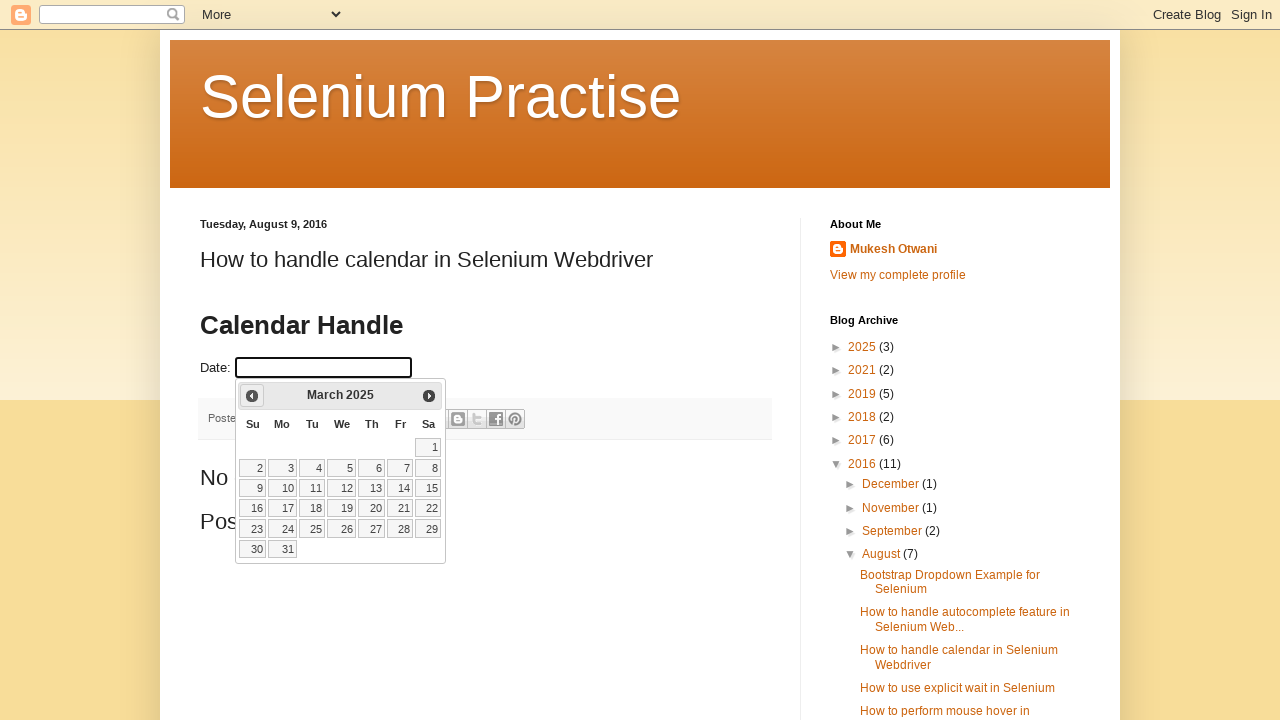

Clicked previous month button to navigate backwards from March 2025 at (252, 396) on a[title='Prev']
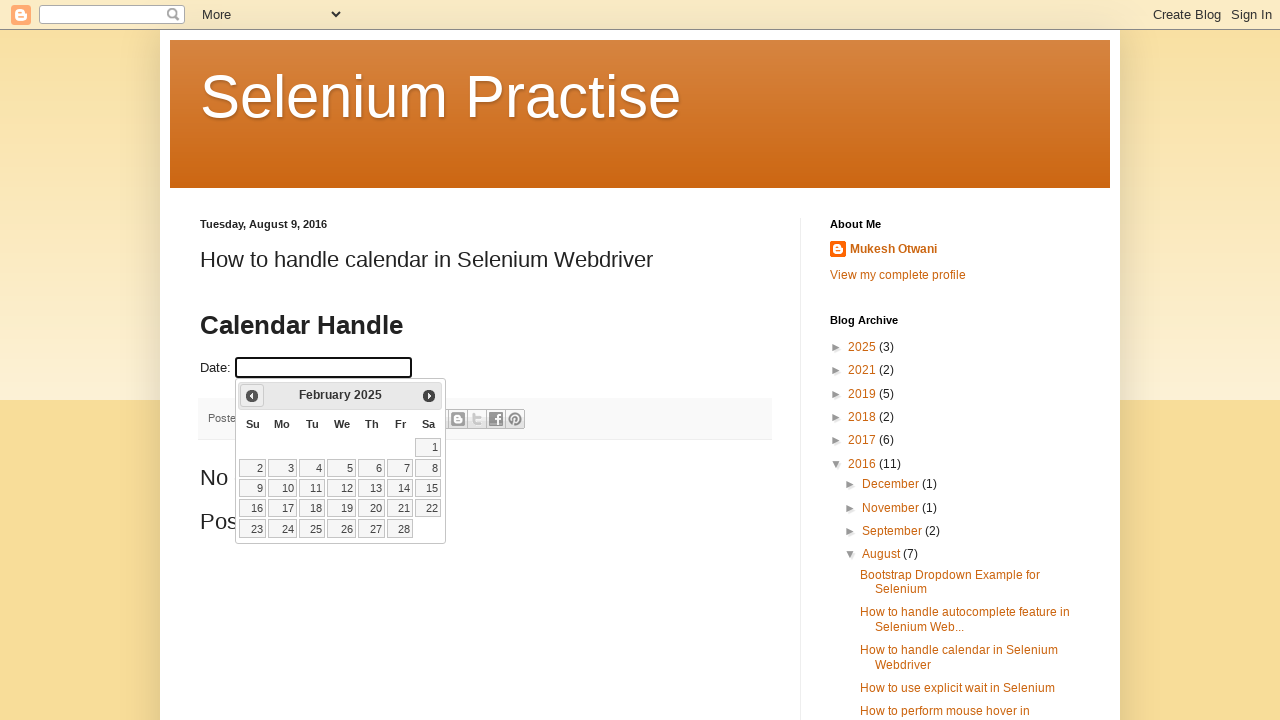

Retrieved updated month and year from calendar header
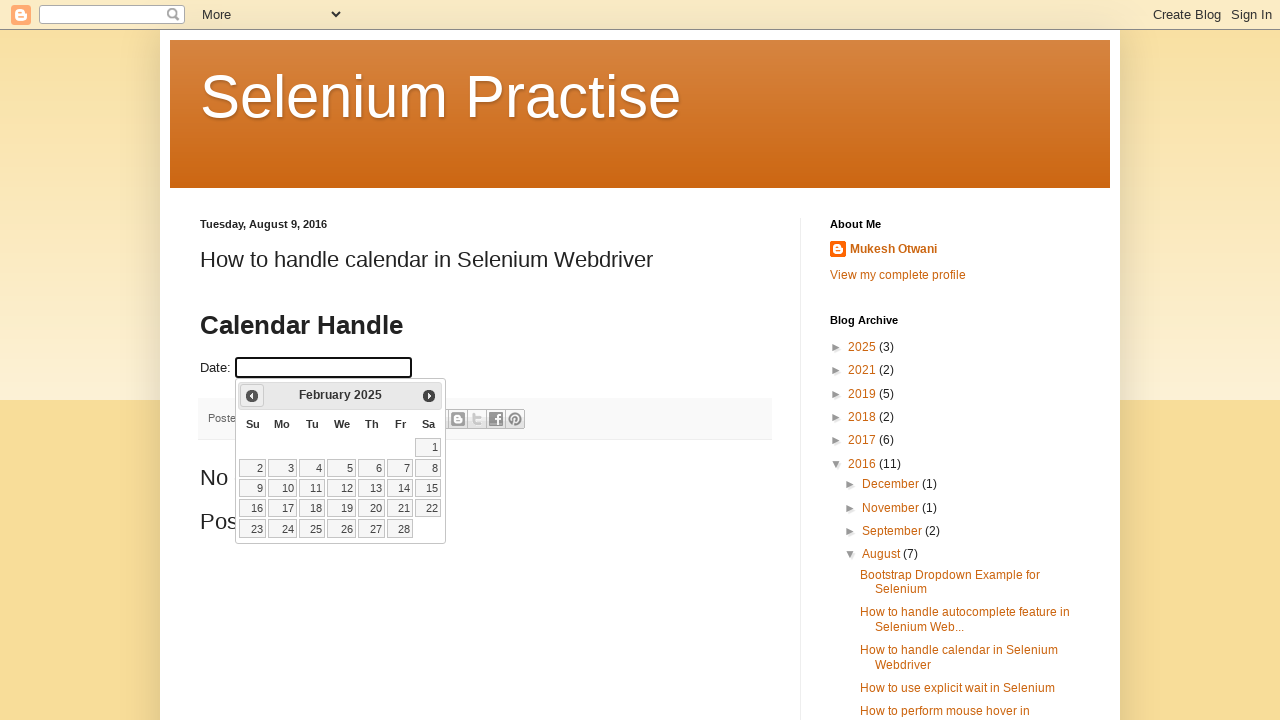

Parsed updated month as 'February' and year as '2025'
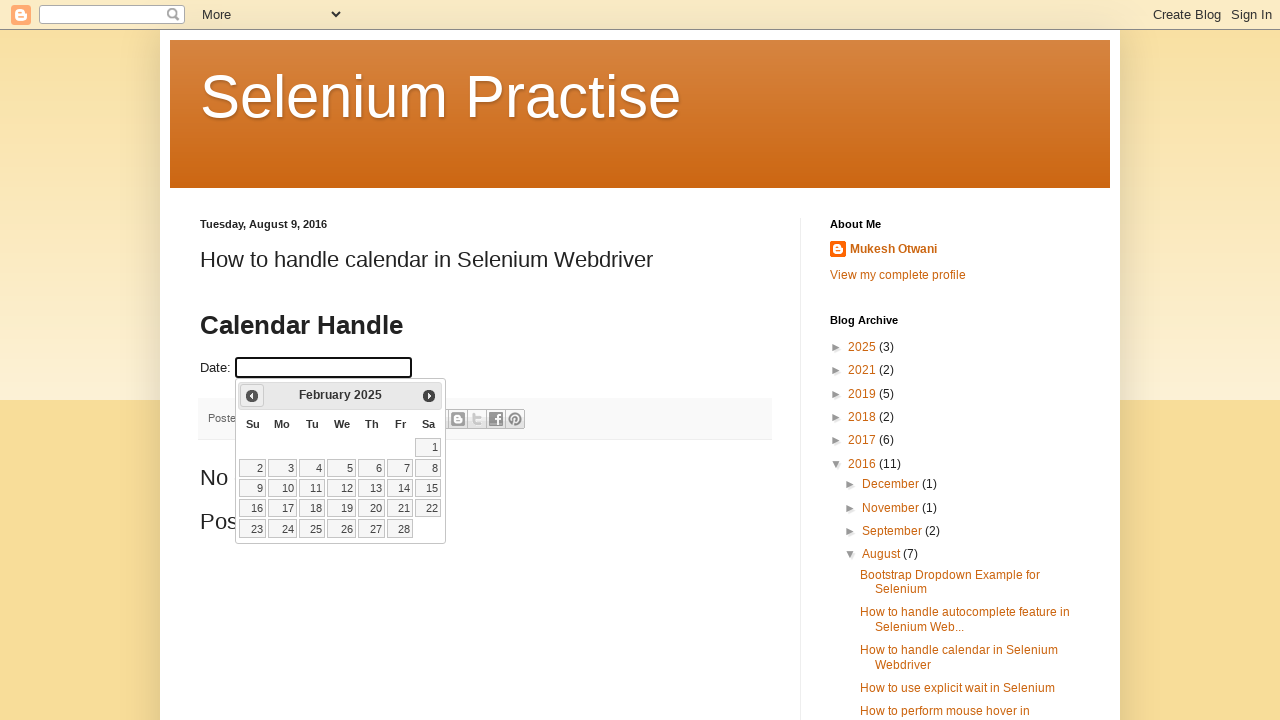

Clicked previous month button to navigate backwards from February 2025 at (252, 396) on a[title='Prev']
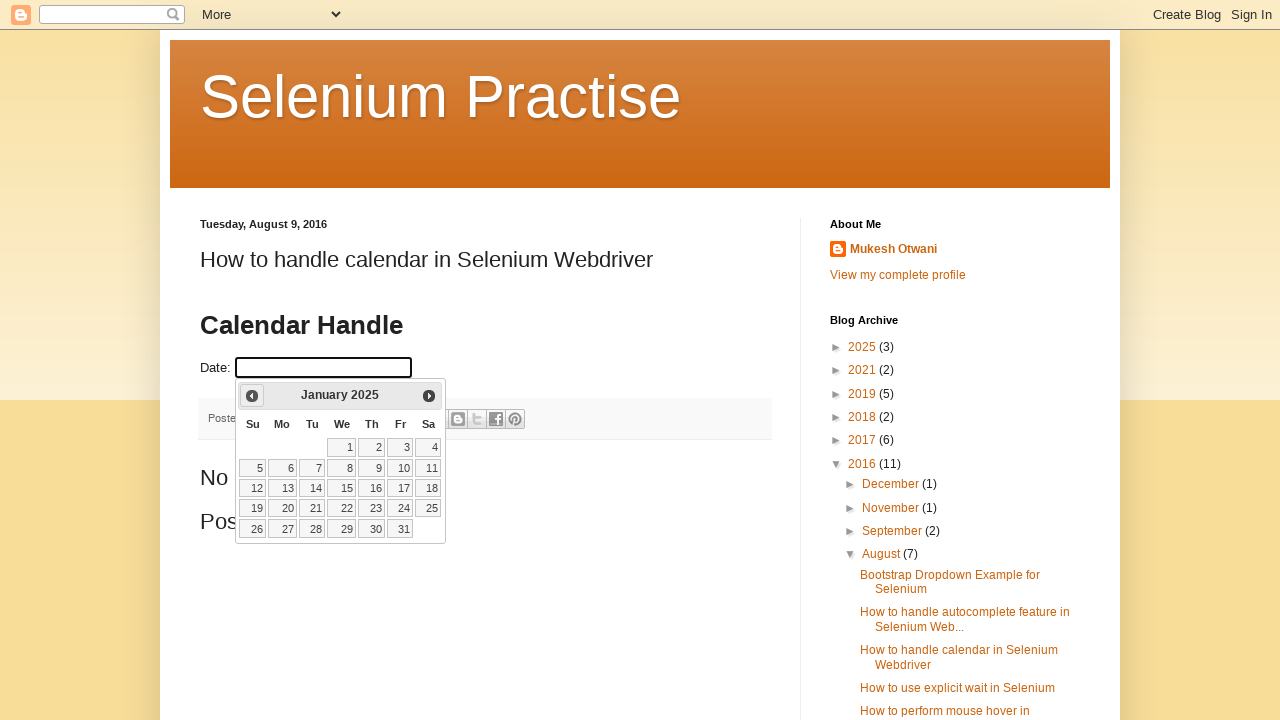

Retrieved updated month and year from calendar header
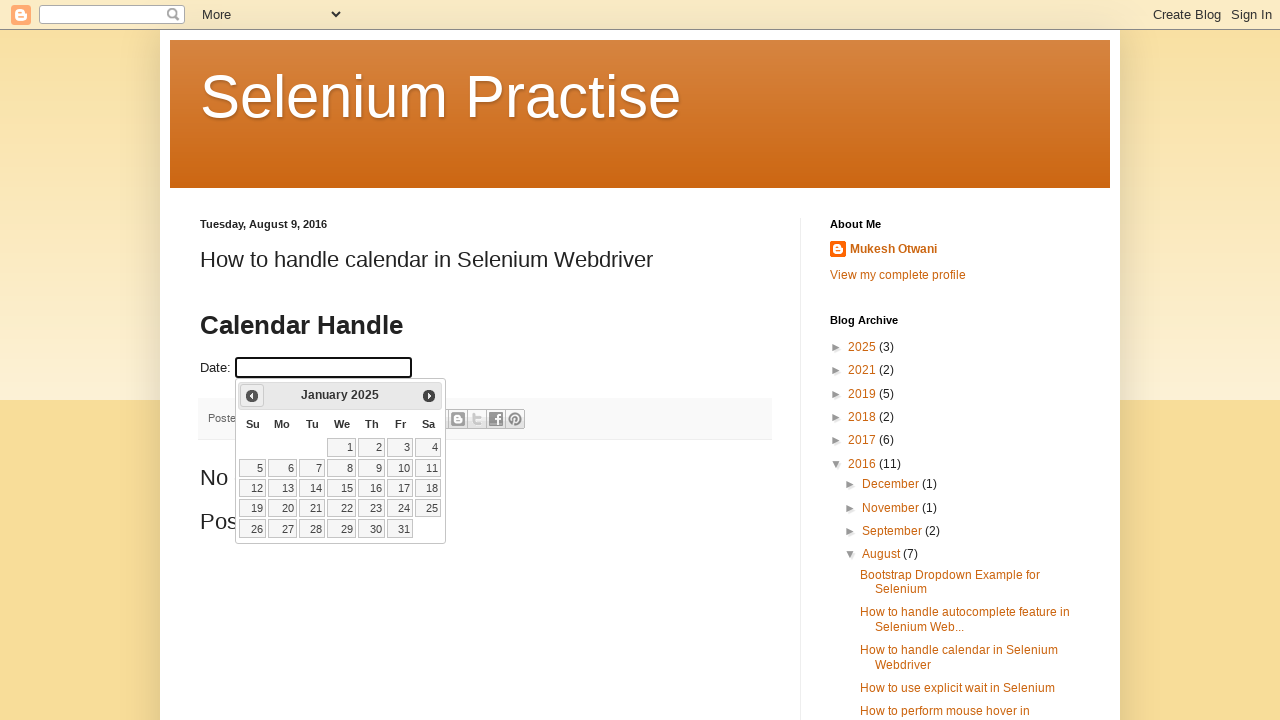

Parsed updated month as 'January' and year as '2025'
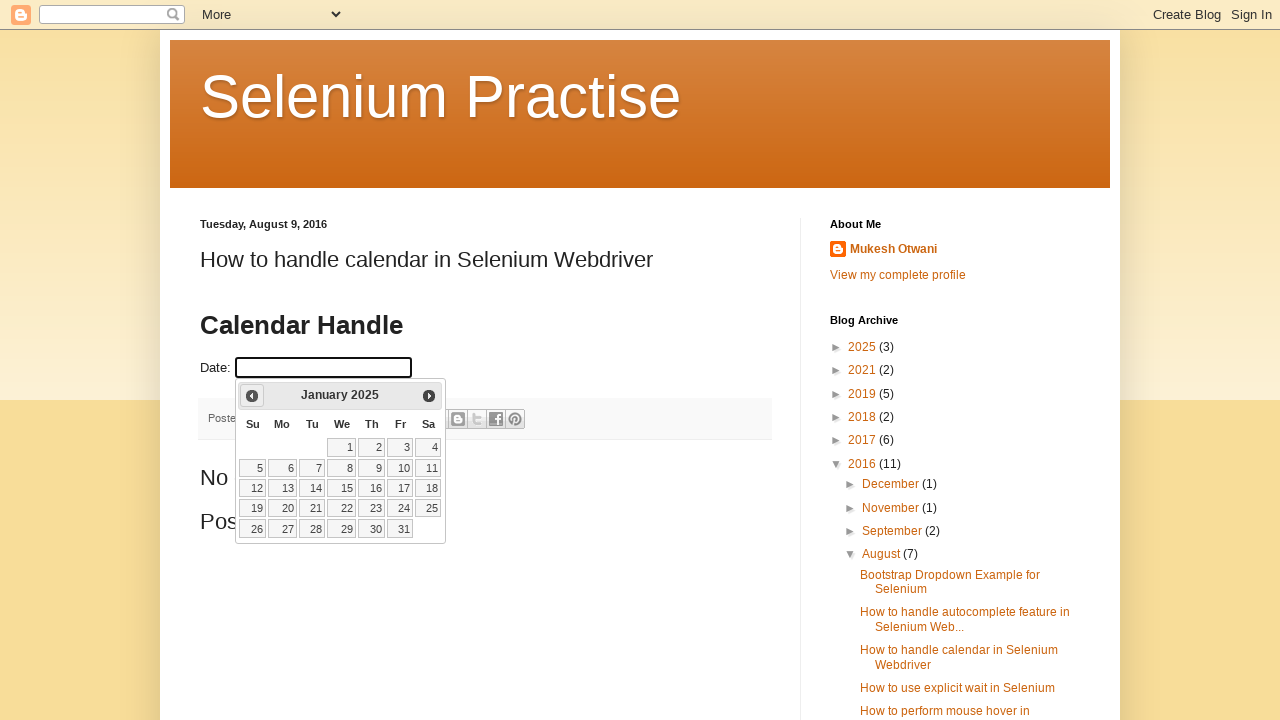

Clicked previous month button to navigate backwards from January 2025 at (252, 396) on a[title='Prev']
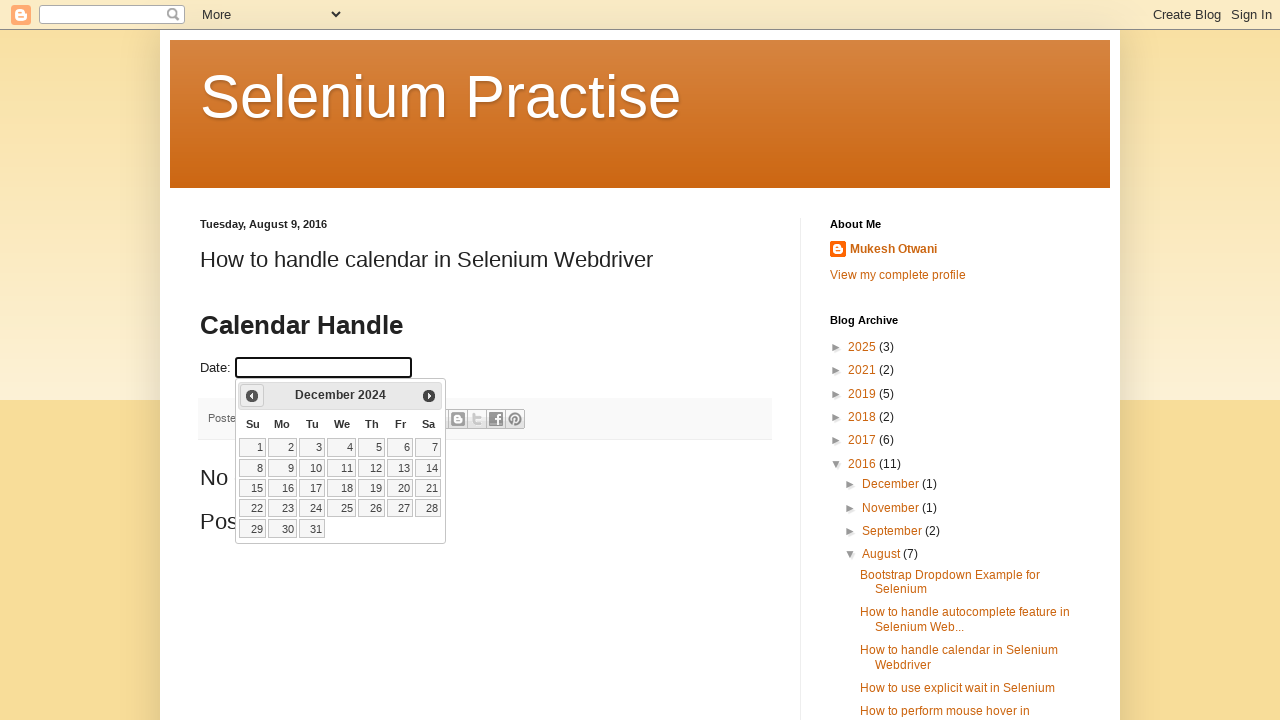

Retrieved updated month and year from calendar header
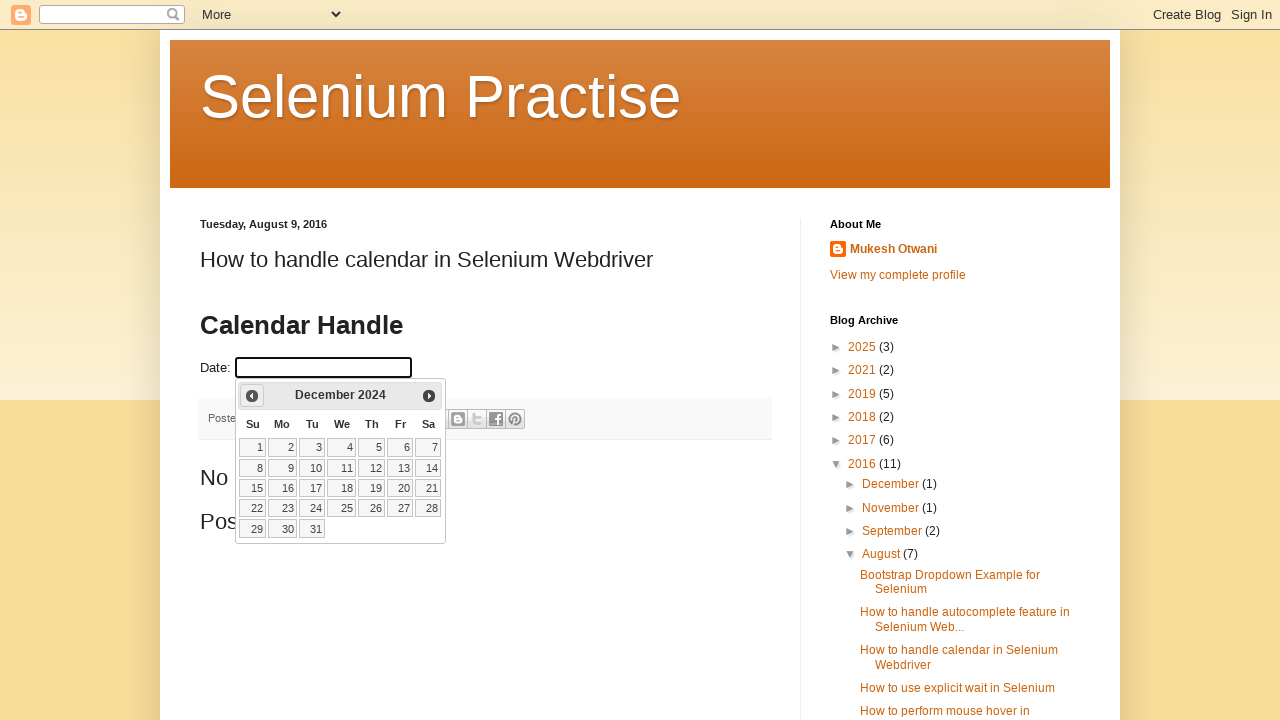

Parsed updated month as 'December' and year as '2024'
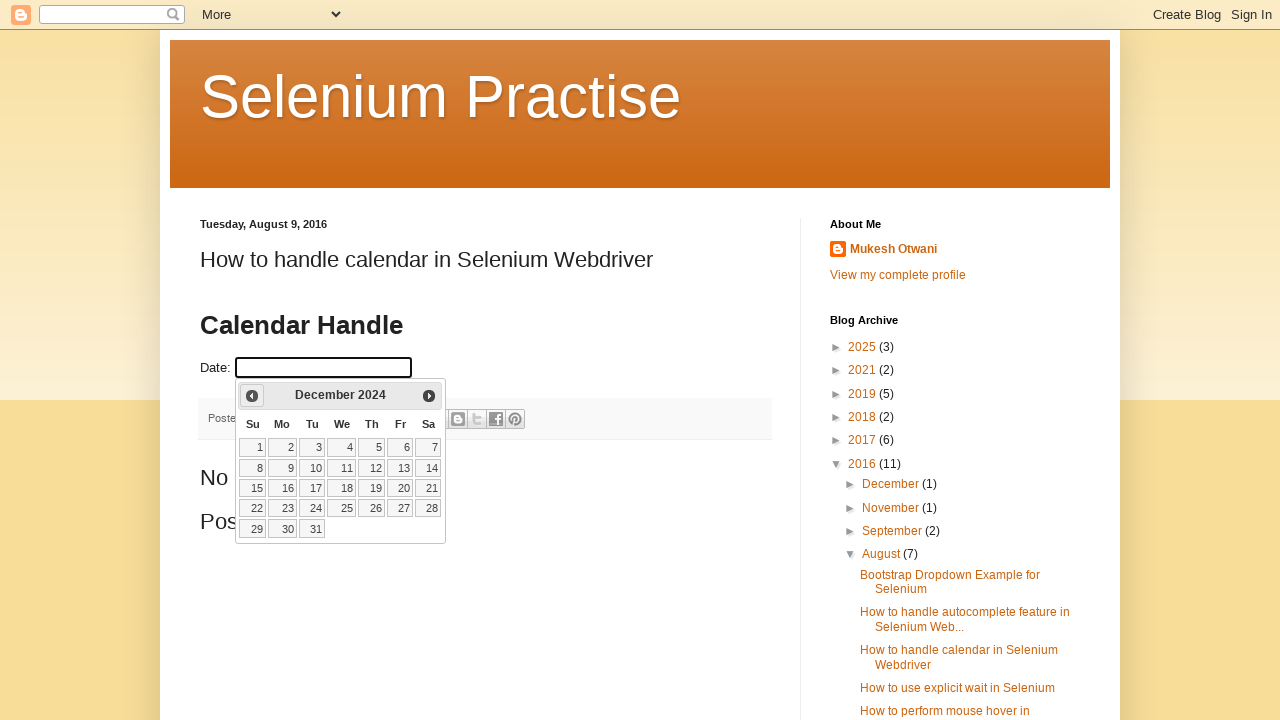

Clicked previous month button to navigate backwards from December 2024 at (252, 396) on a[title='Prev']
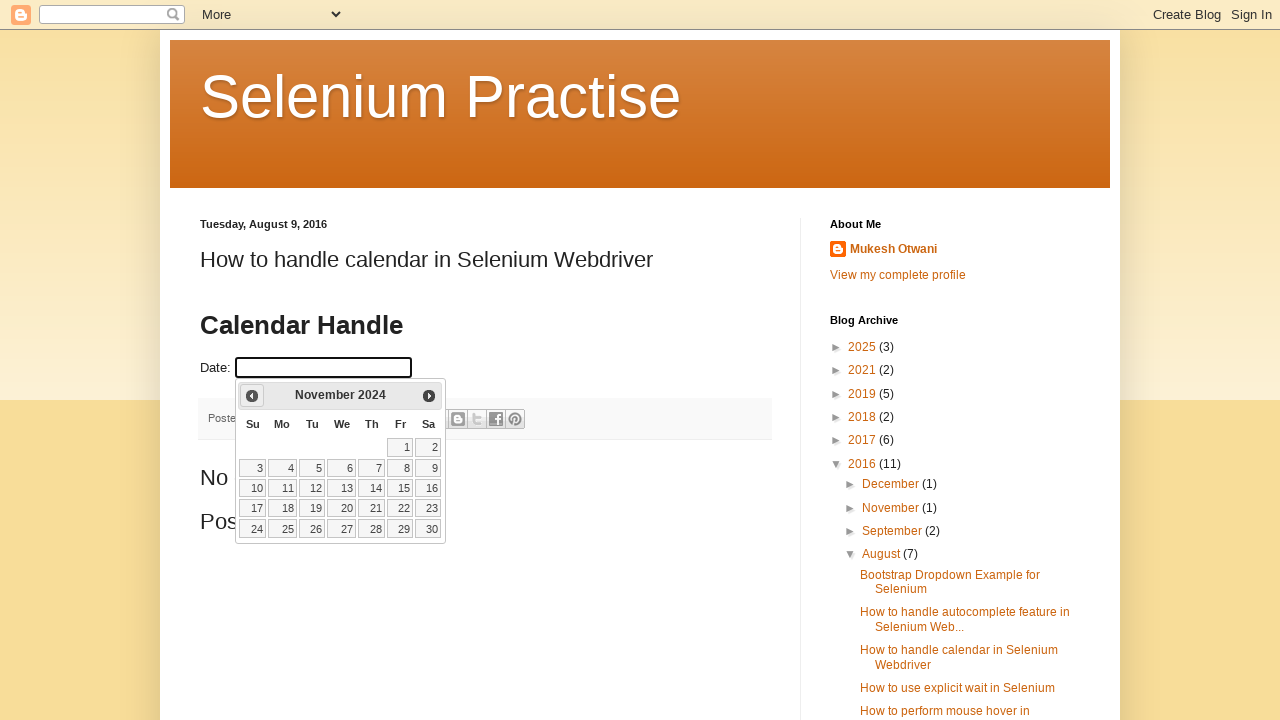

Retrieved updated month and year from calendar header
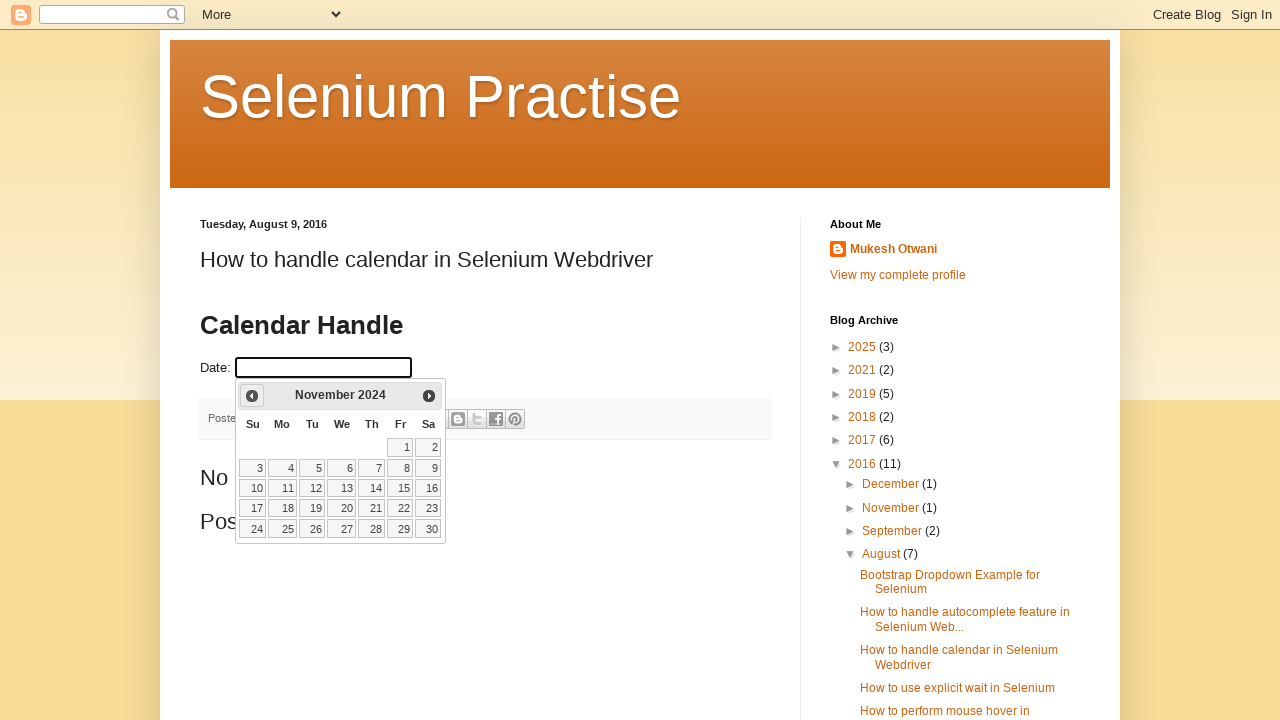

Parsed updated month as 'November' and year as '2024'
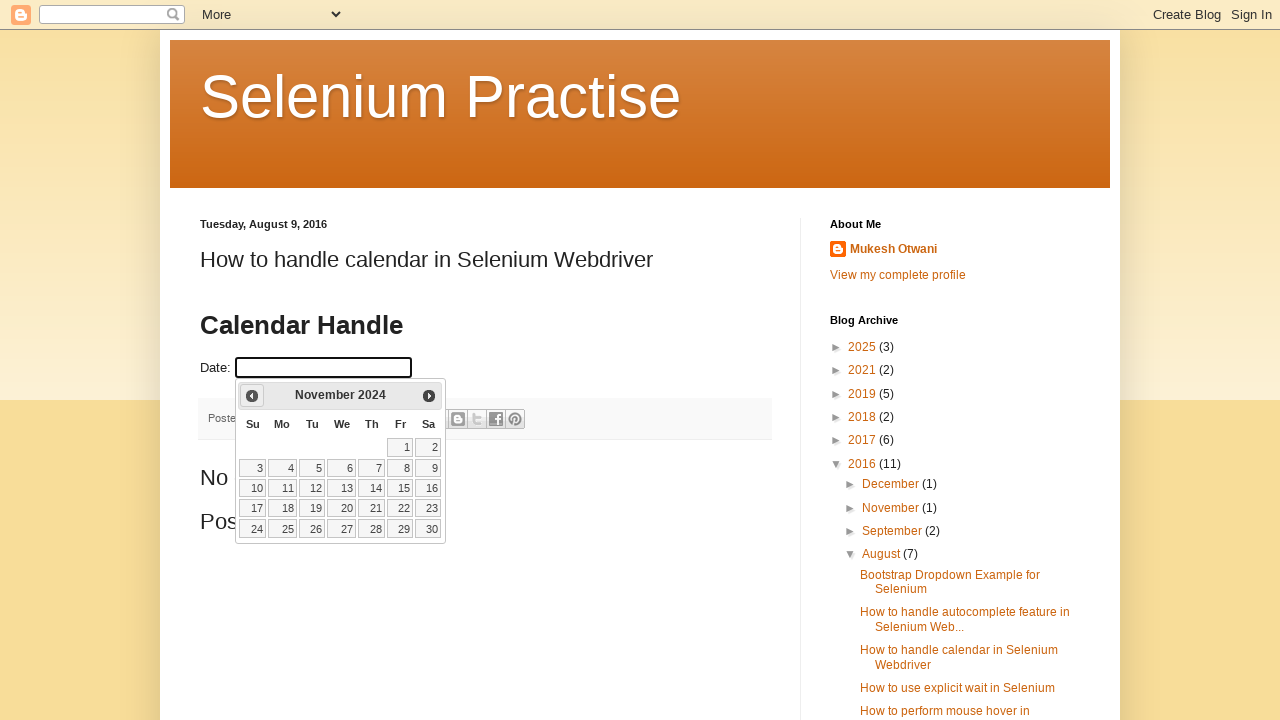

Clicked previous month button to navigate backwards from November 2024 at (252, 396) on a[title='Prev']
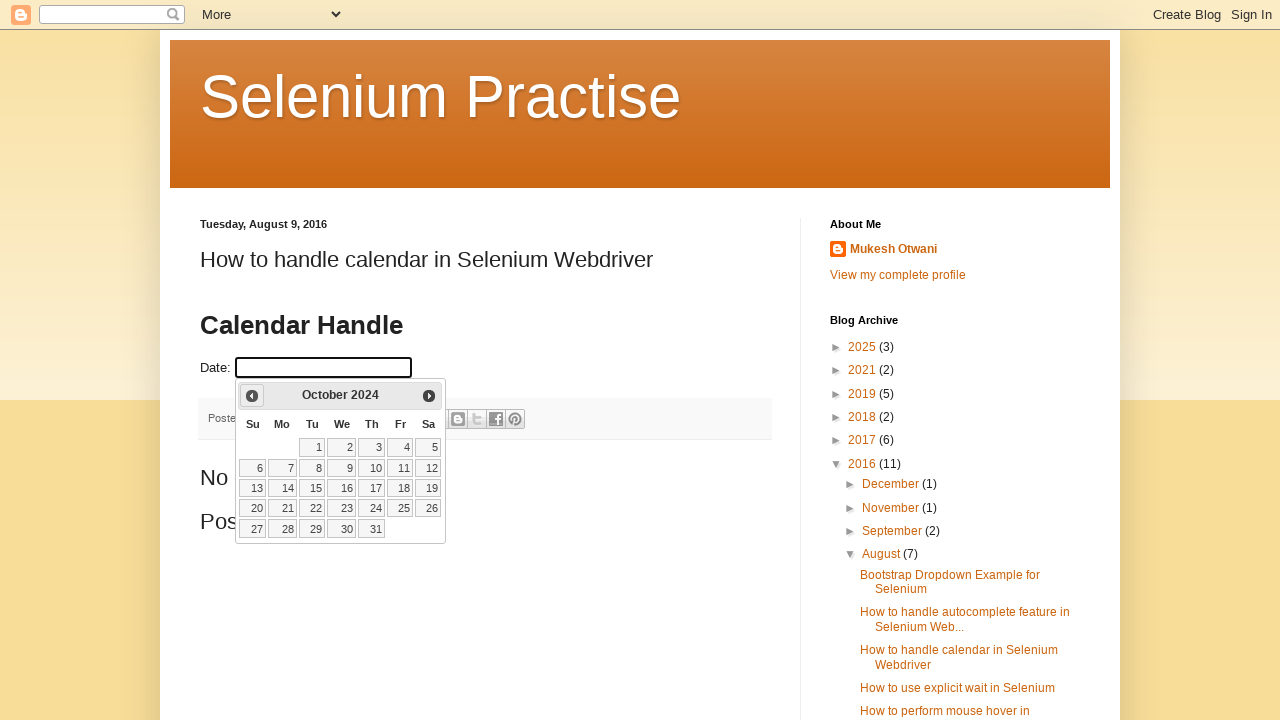

Retrieved updated month and year from calendar header
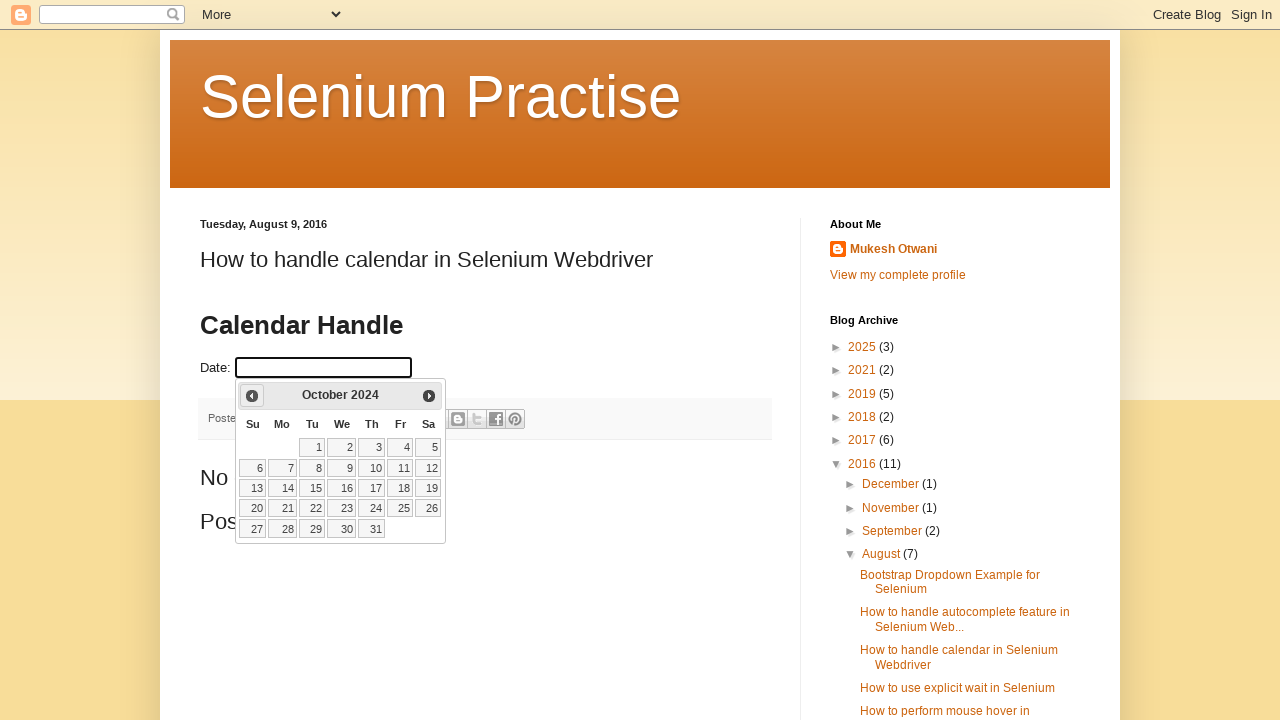

Parsed updated month as 'October' and year as '2024'
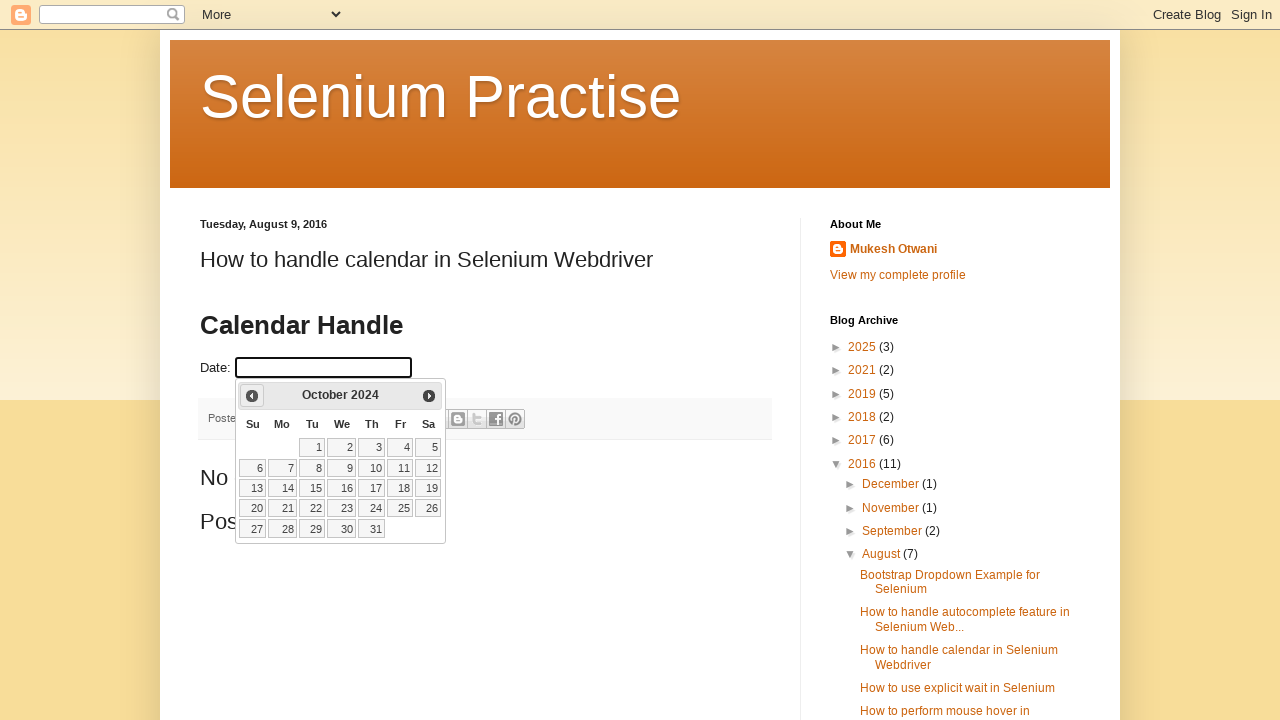

Clicked previous month button to navigate backwards from October 2024 at (252, 396) on a[title='Prev']
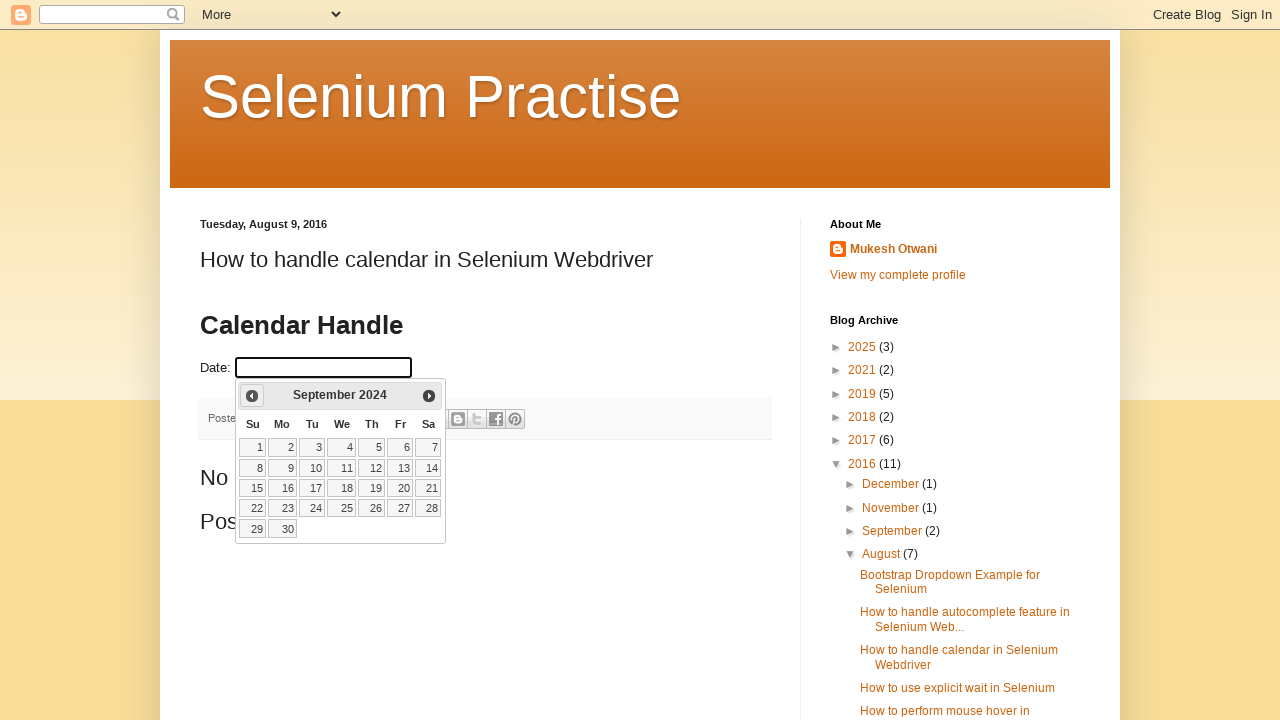

Retrieved updated month and year from calendar header
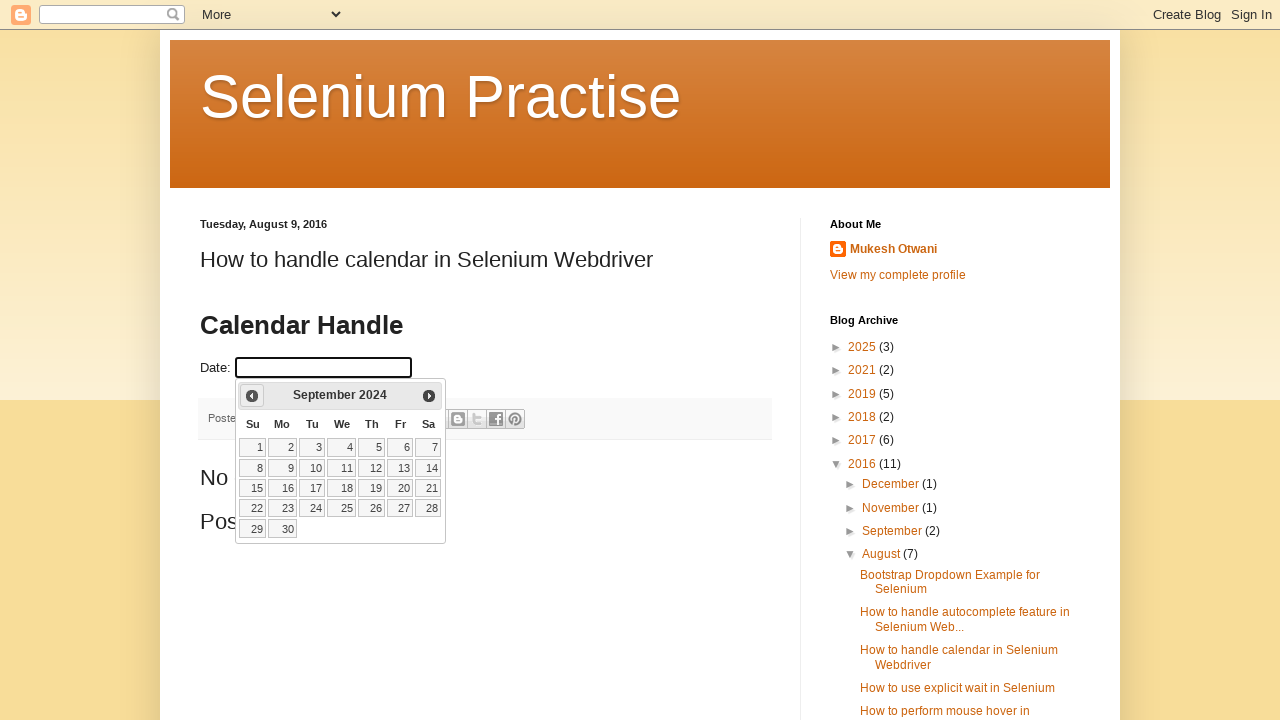

Parsed updated month as 'September' and year as '2024'
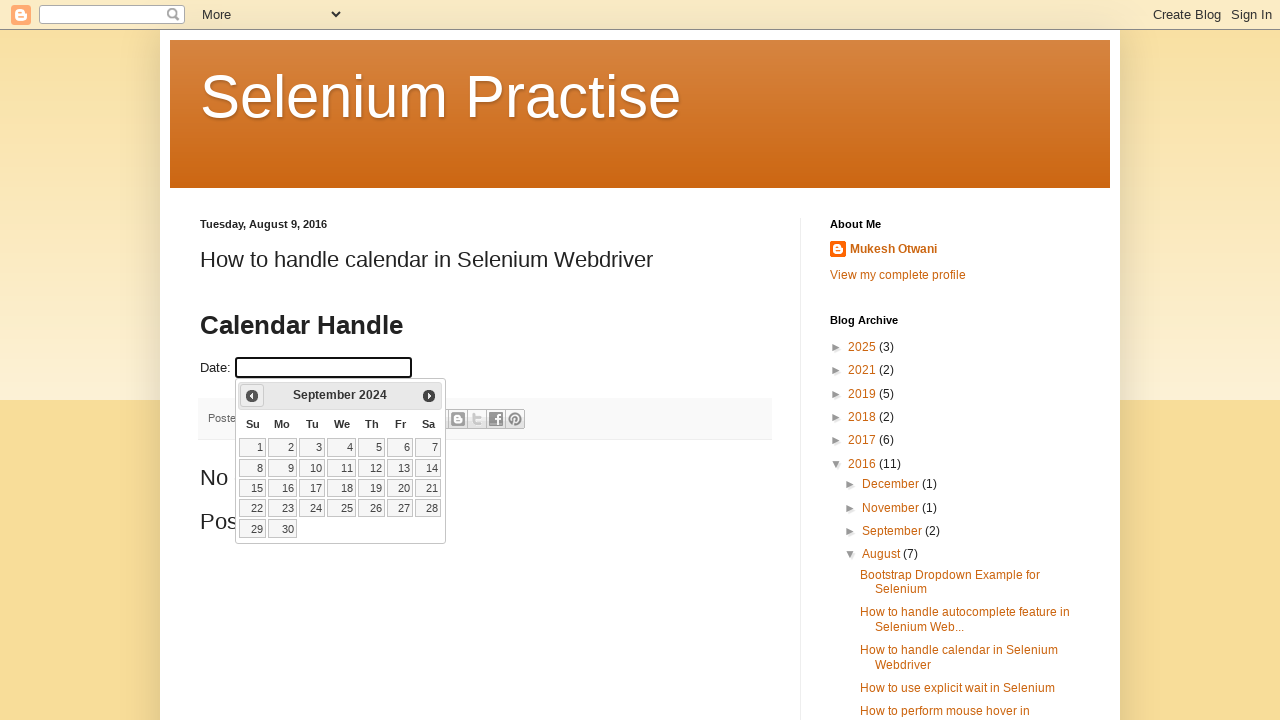

Clicked previous month button to navigate backwards from September 2024 at (252, 396) on a[title='Prev']
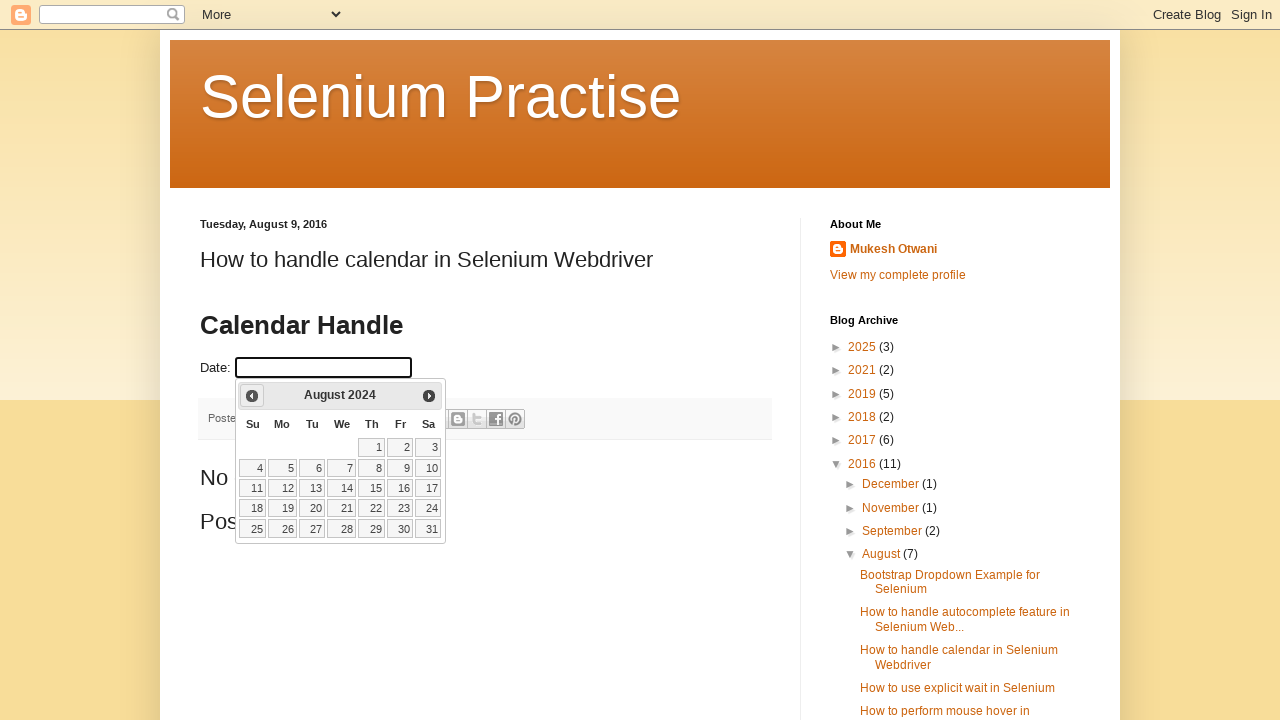

Retrieved updated month and year from calendar header
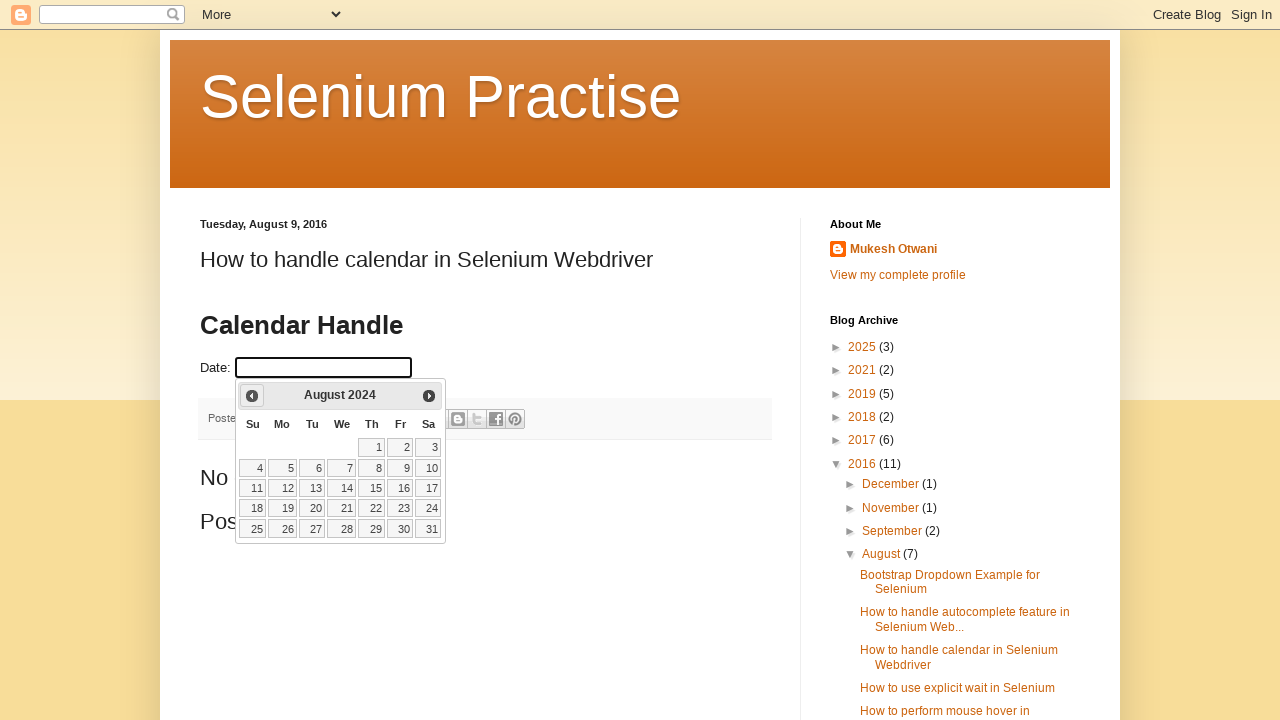

Parsed updated month as 'August' and year as '2024'
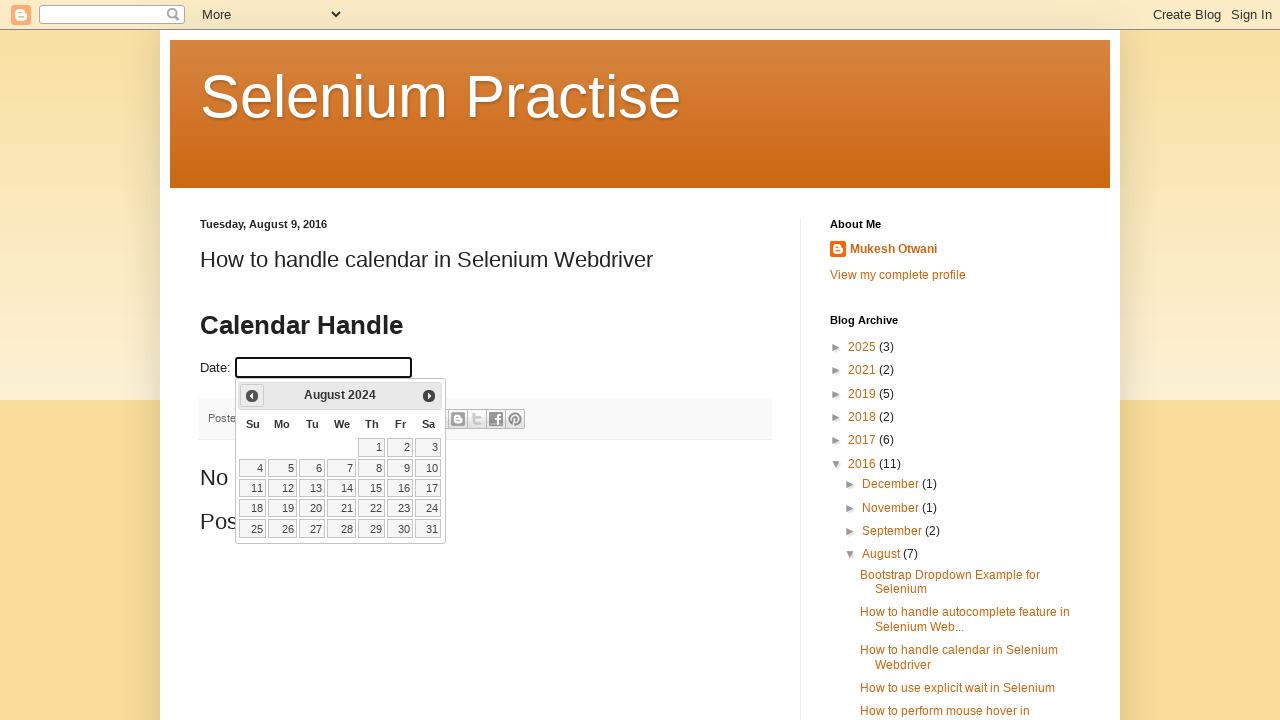

Clicked previous month button to navigate backwards from August 2024 at (252, 396) on a[title='Prev']
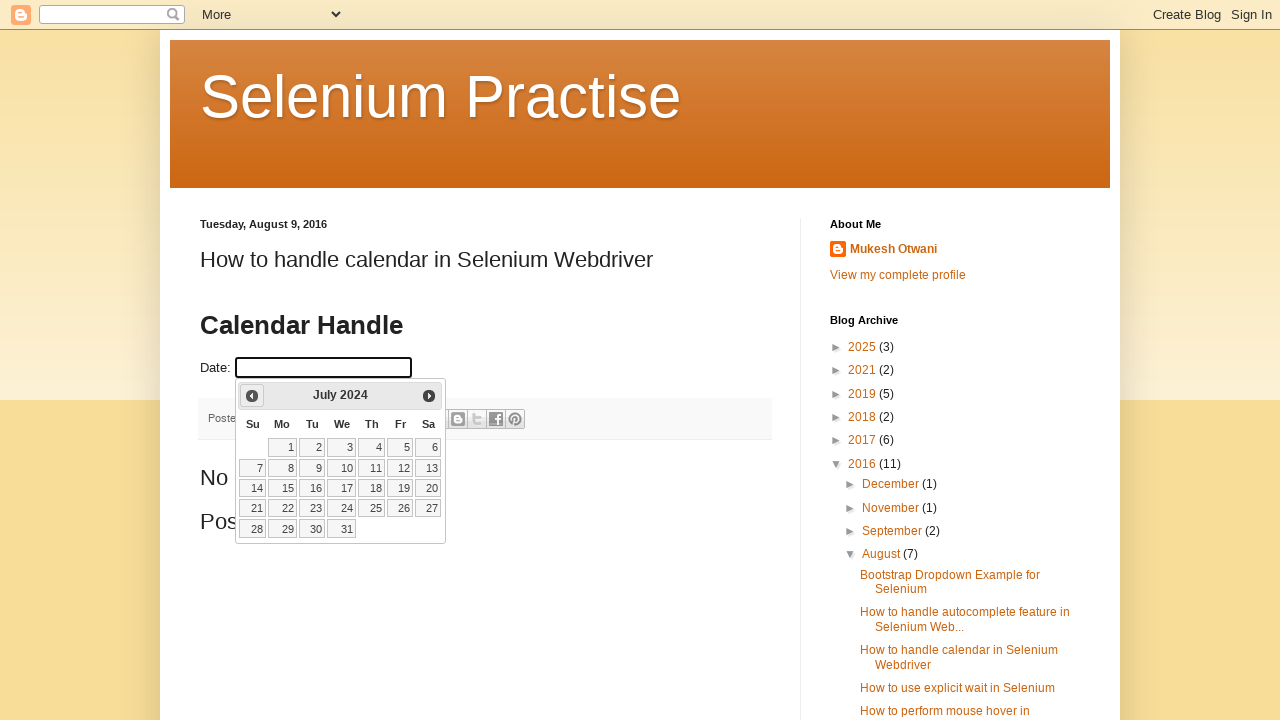

Retrieved updated month and year from calendar header
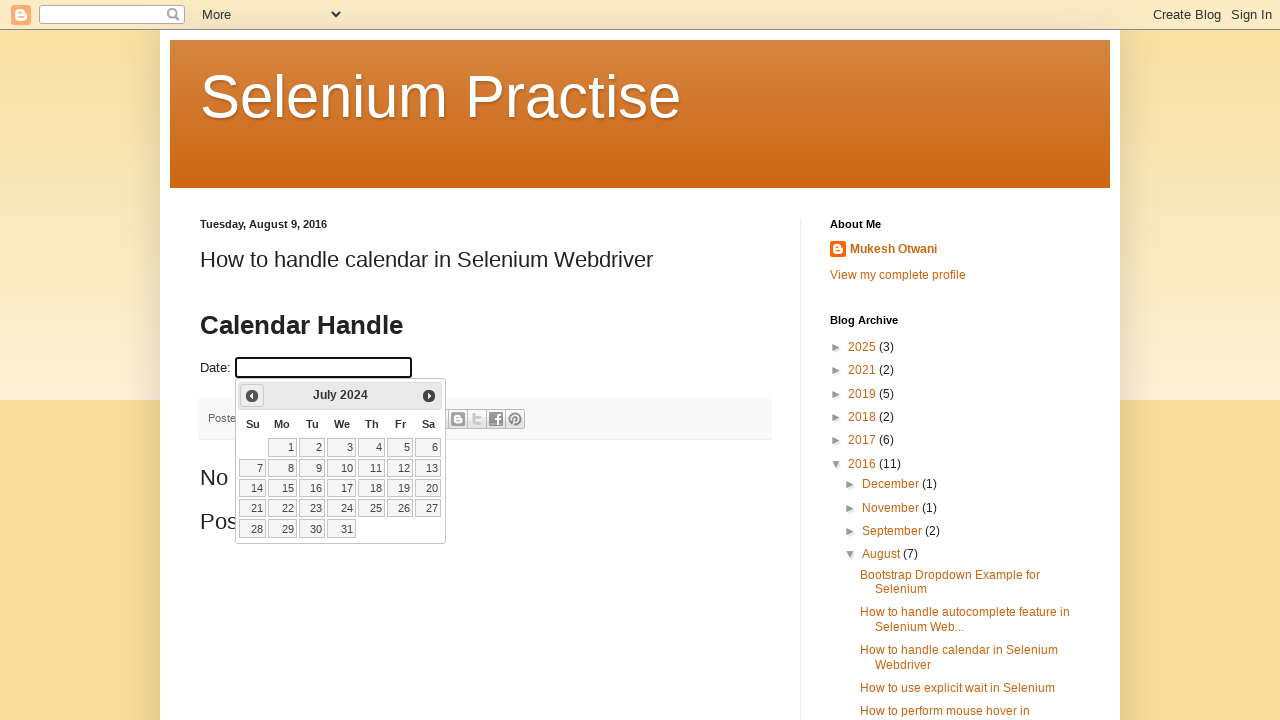

Parsed updated month as 'July' and year as '2024'
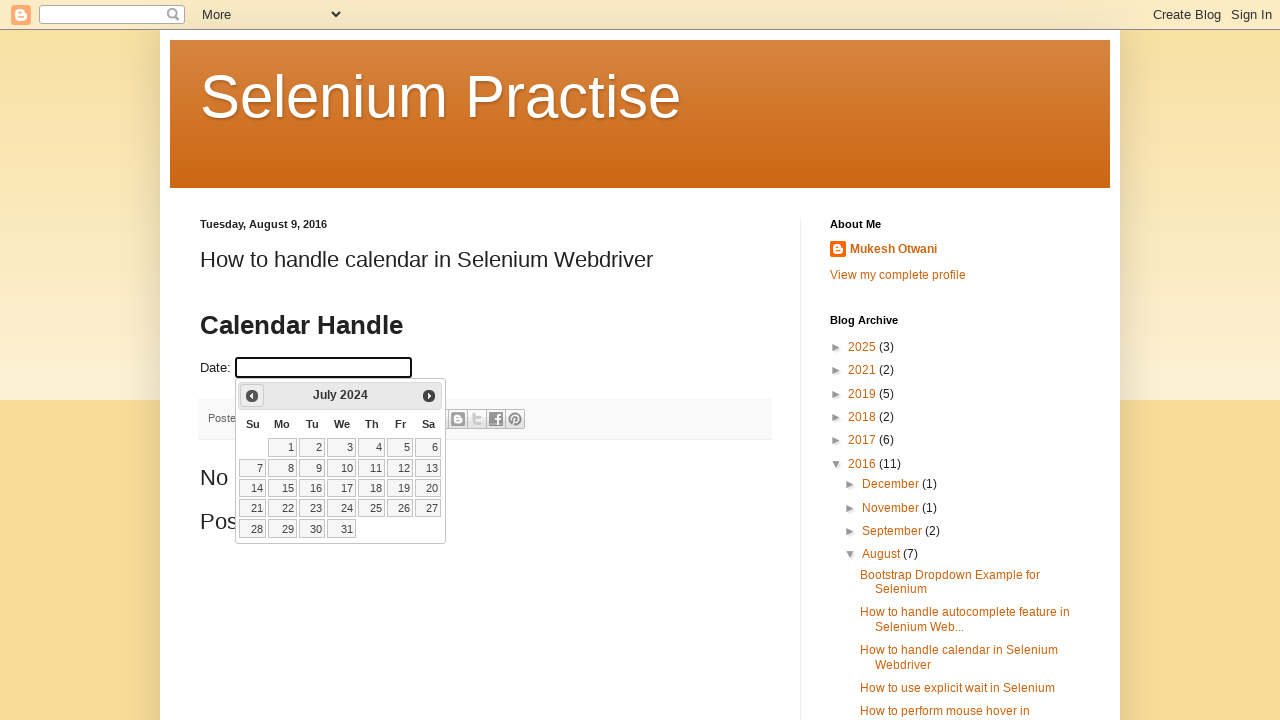

Clicked previous month button to navigate backwards from July 2024 at (252, 396) on a[title='Prev']
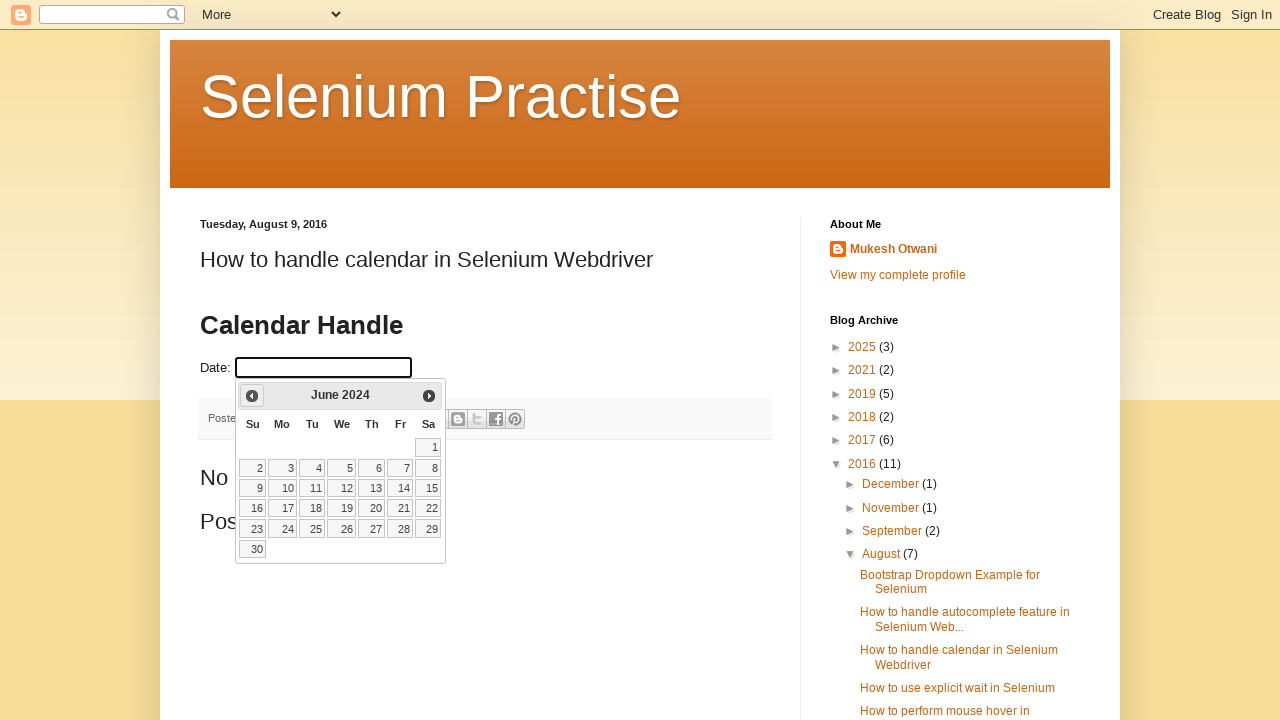

Retrieved updated month and year from calendar header
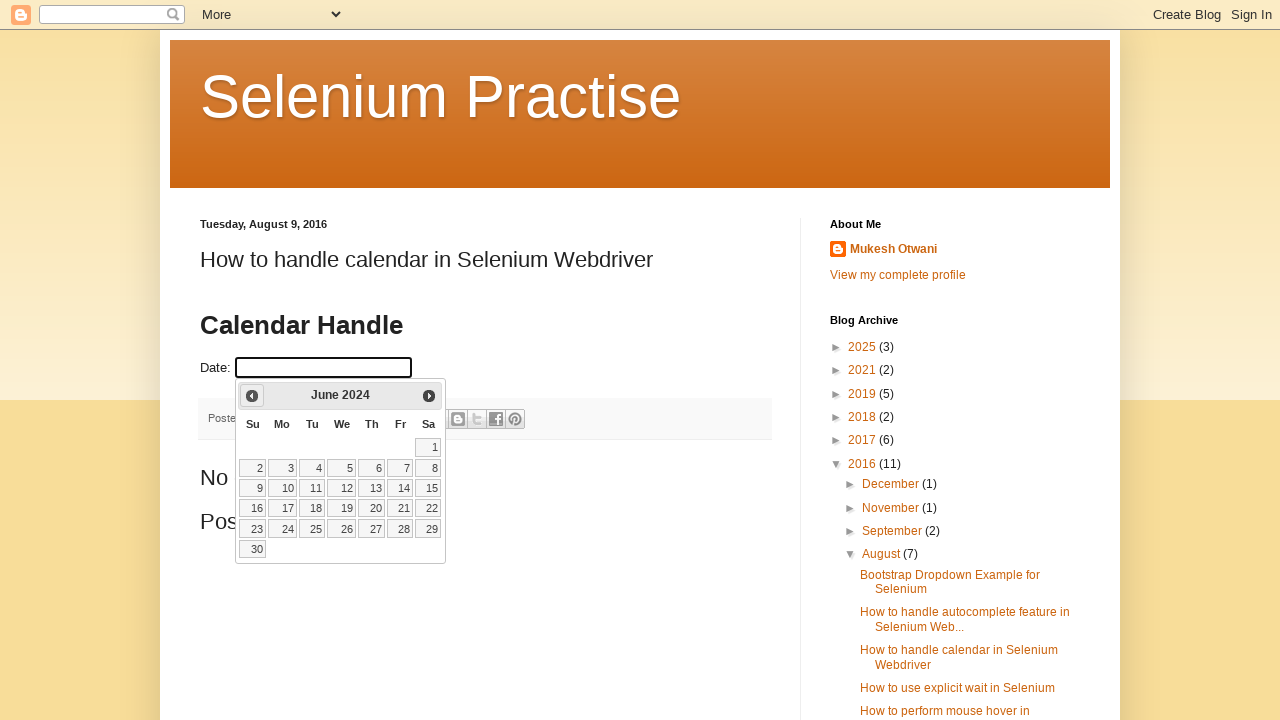

Parsed updated month as 'June' and year as '2024'
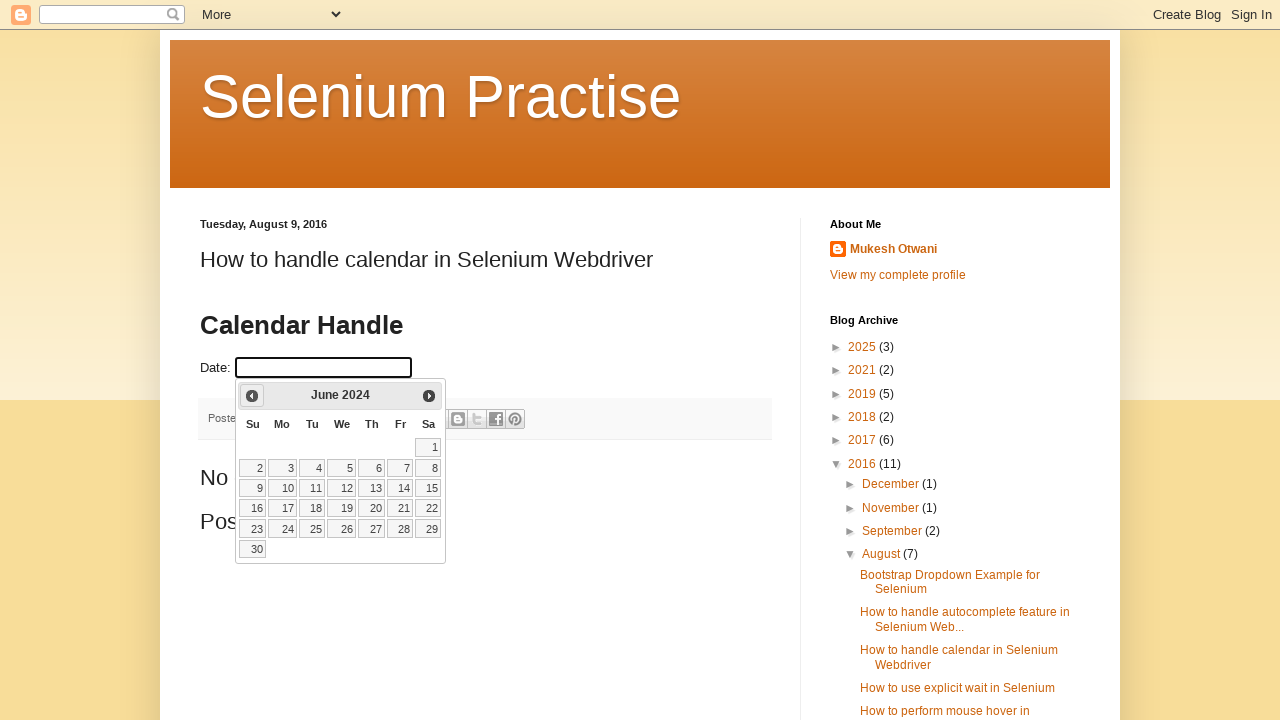

Clicked previous month button to navigate backwards from June 2024 at (252, 396) on a[title='Prev']
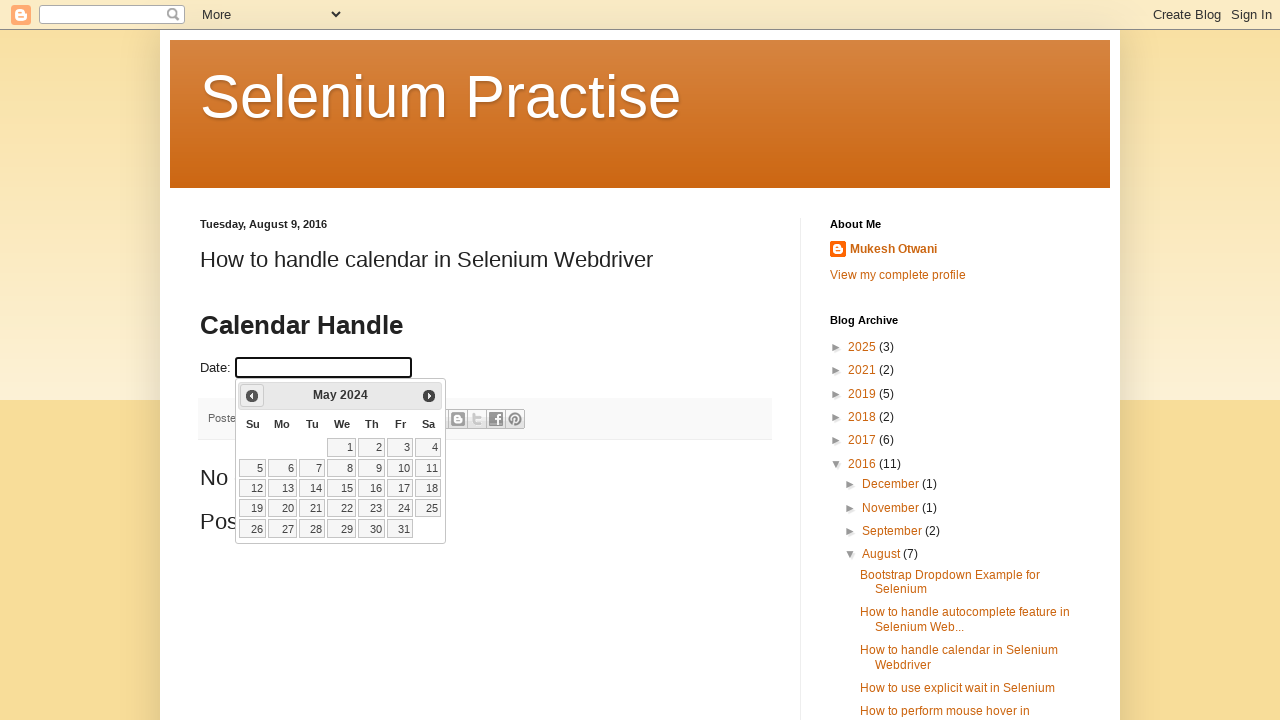

Retrieved updated month and year from calendar header
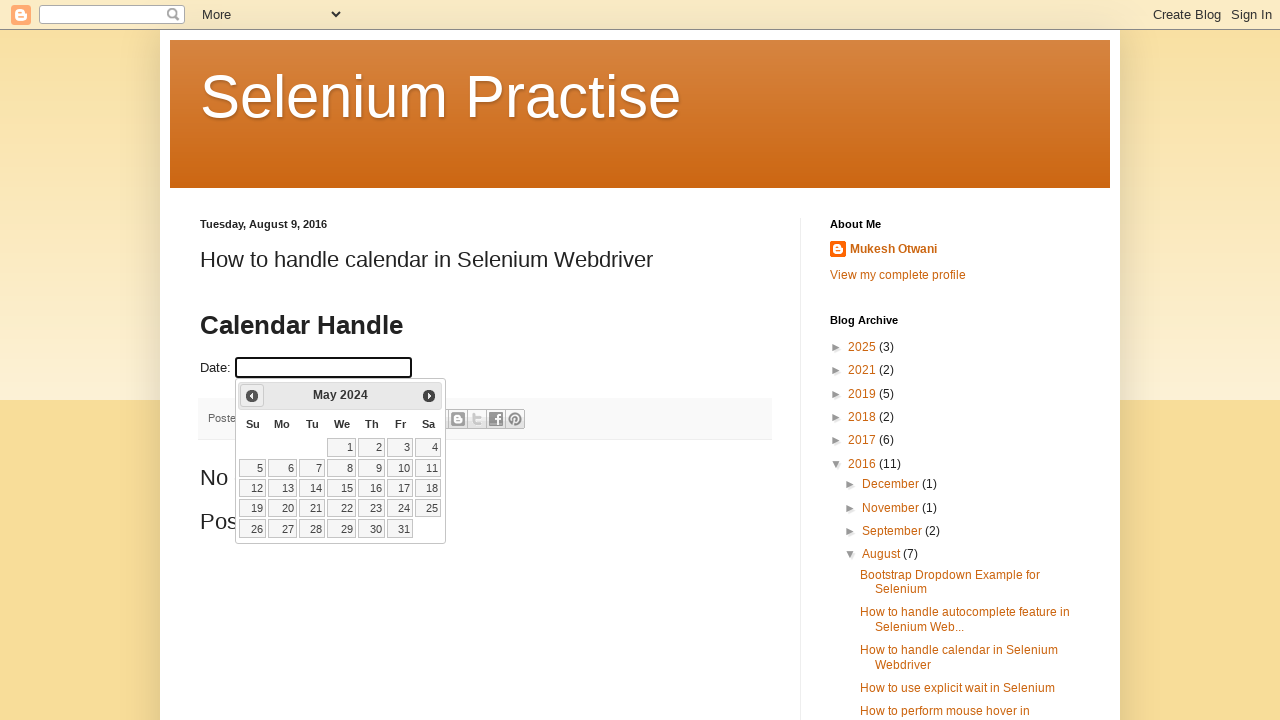

Parsed updated month as 'May' and year as '2024'
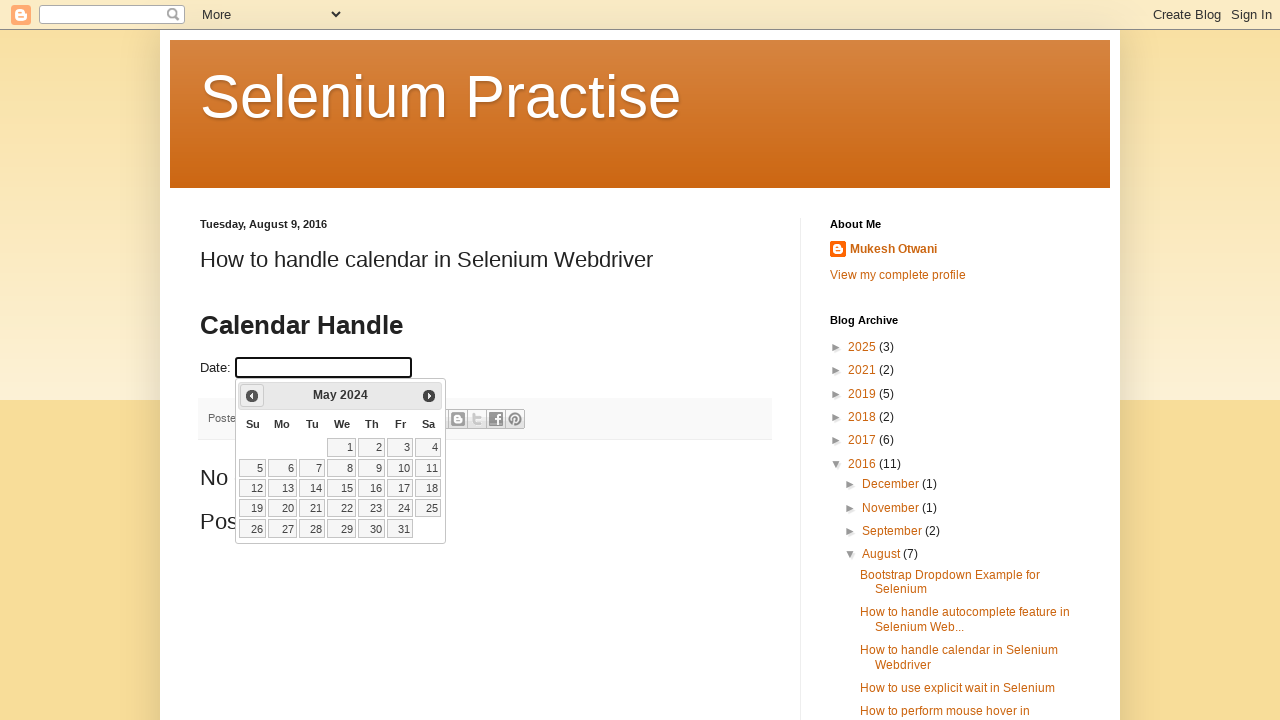

Clicked previous month button to navigate backwards from May 2024 at (252, 396) on a[title='Prev']
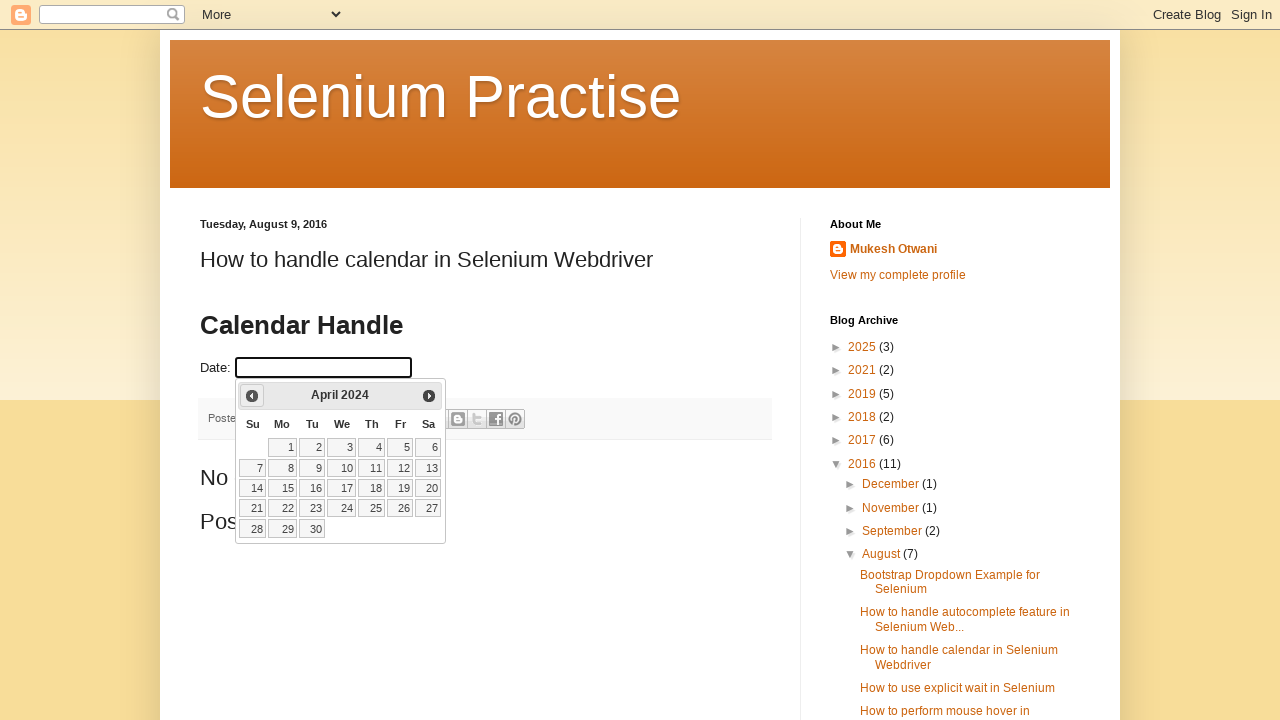

Retrieved updated month and year from calendar header
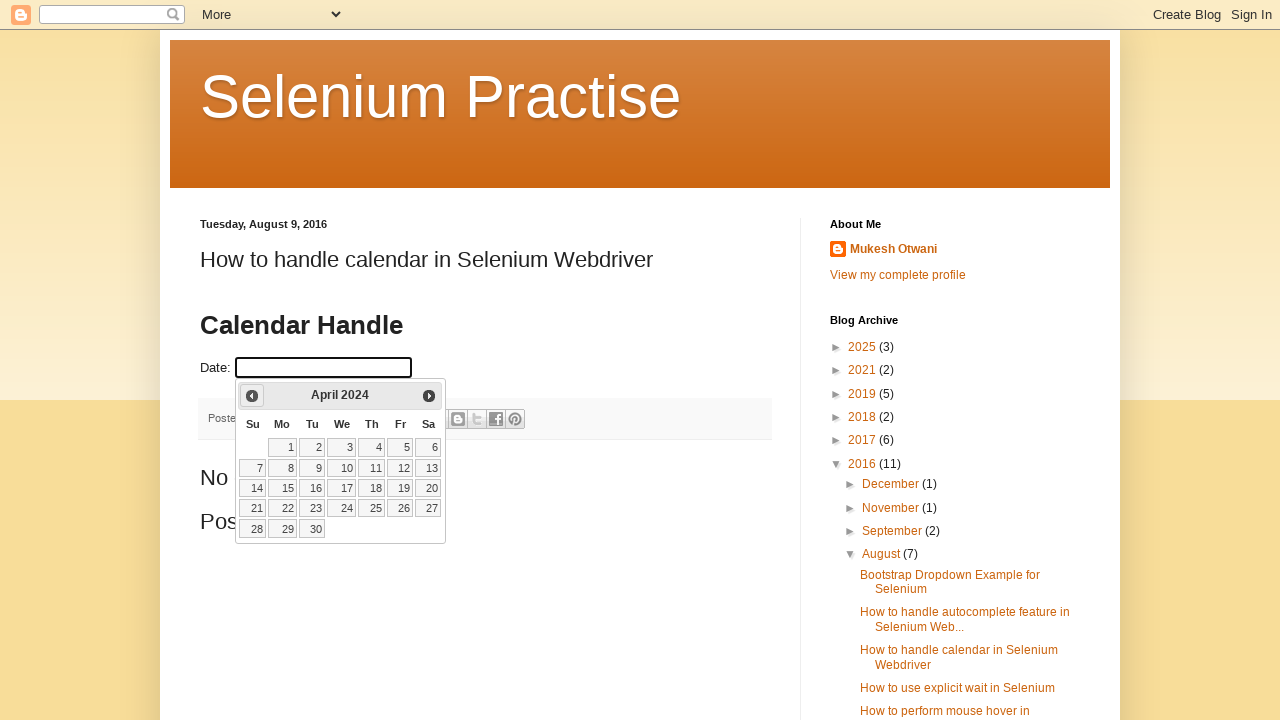

Parsed updated month as 'April' and year as '2024'
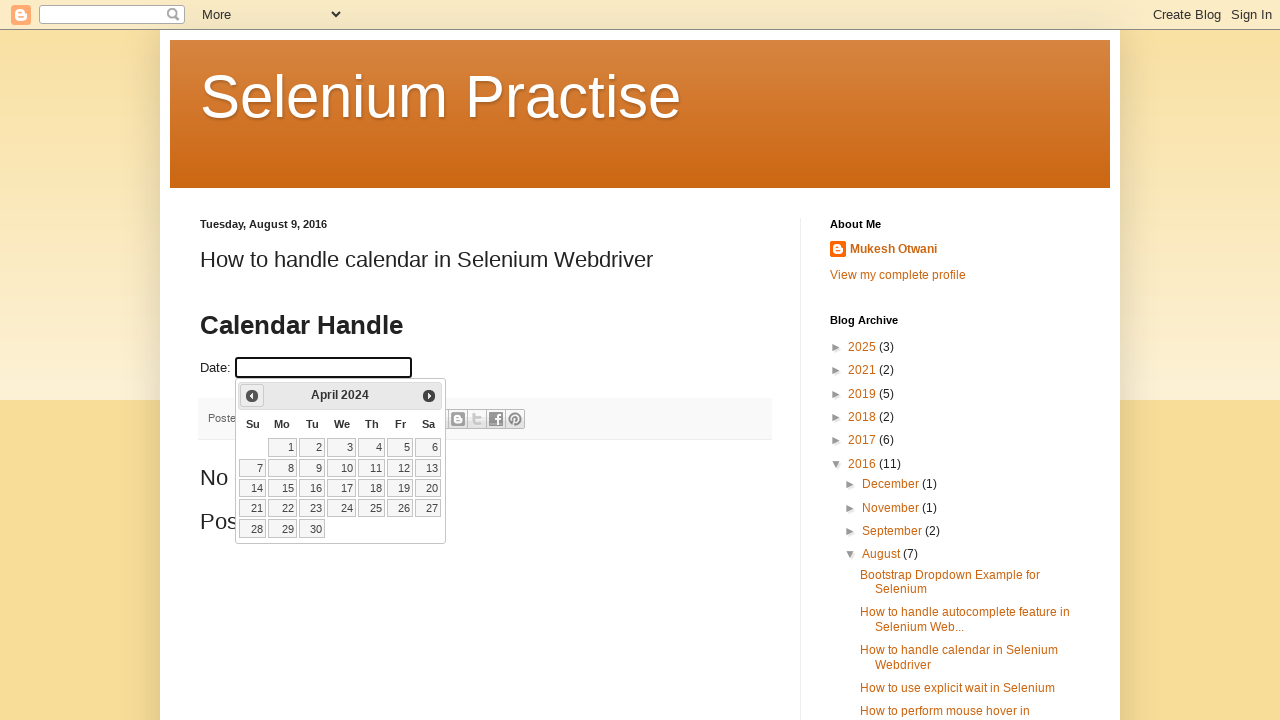

Clicked previous month button to navigate backwards from April 2024 at (252, 396) on a[title='Prev']
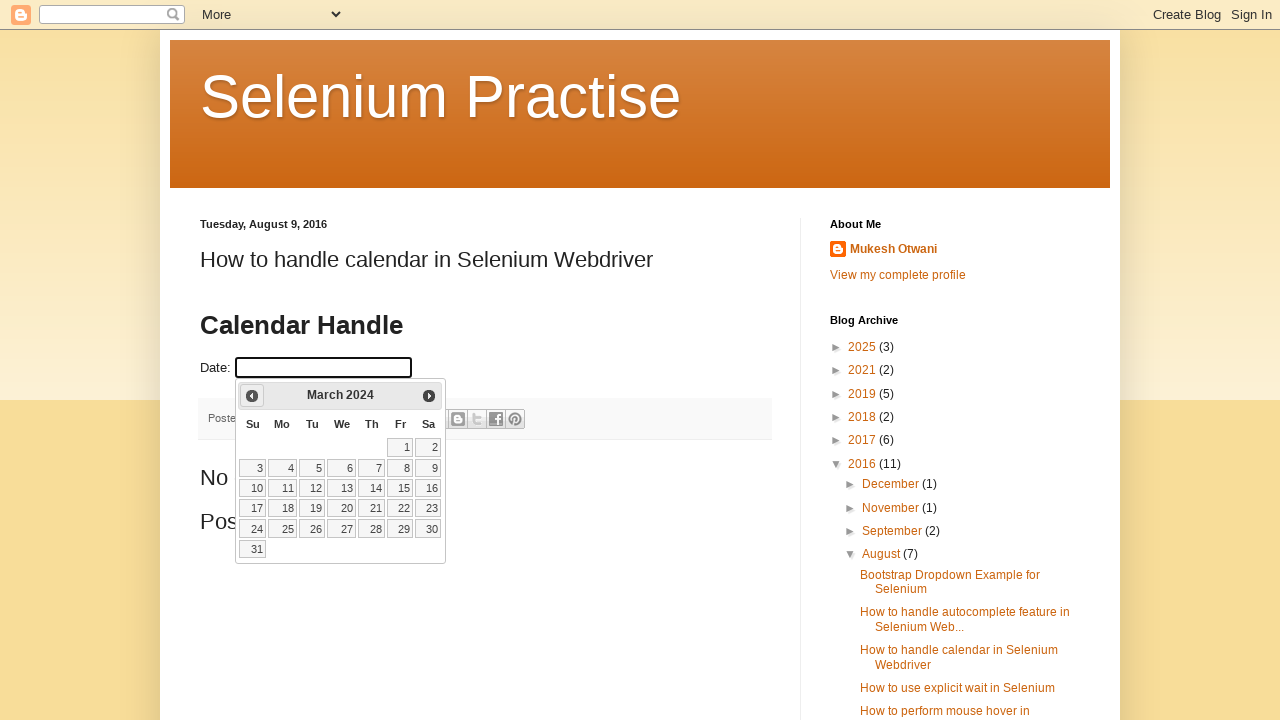

Retrieved updated month and year from calendar header
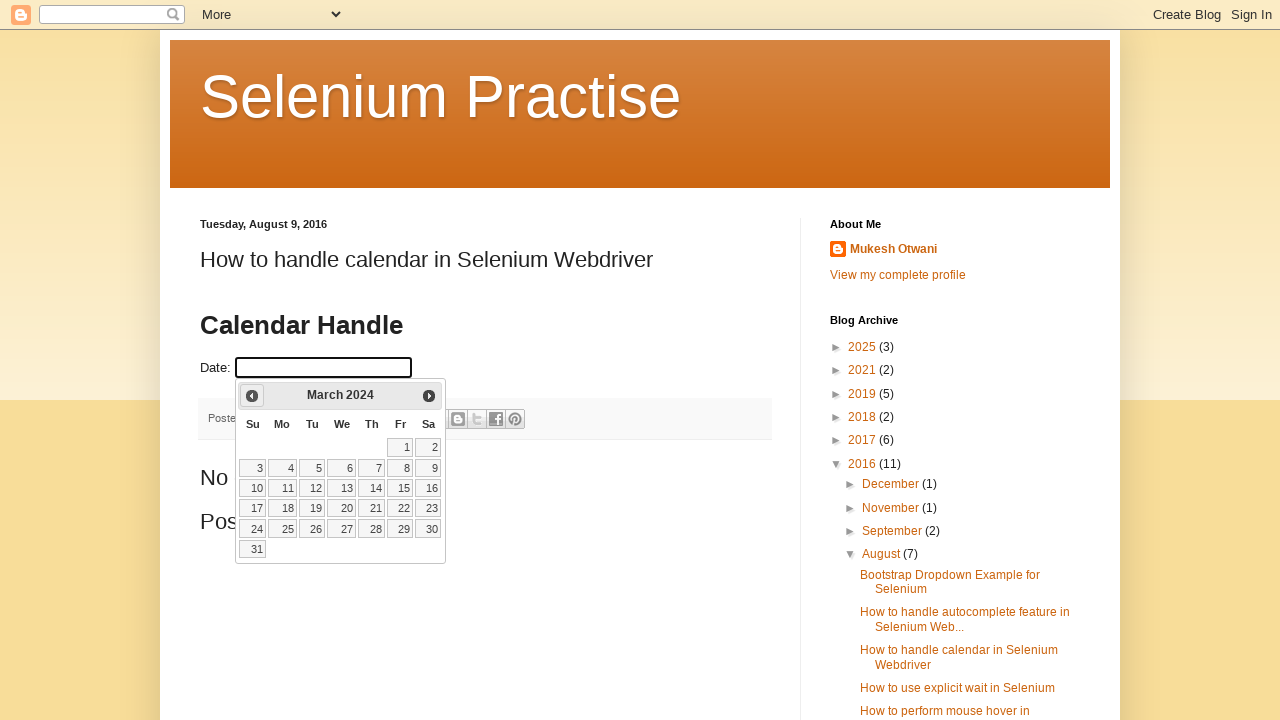

Parsed updated month as 'March' and year as '2024'
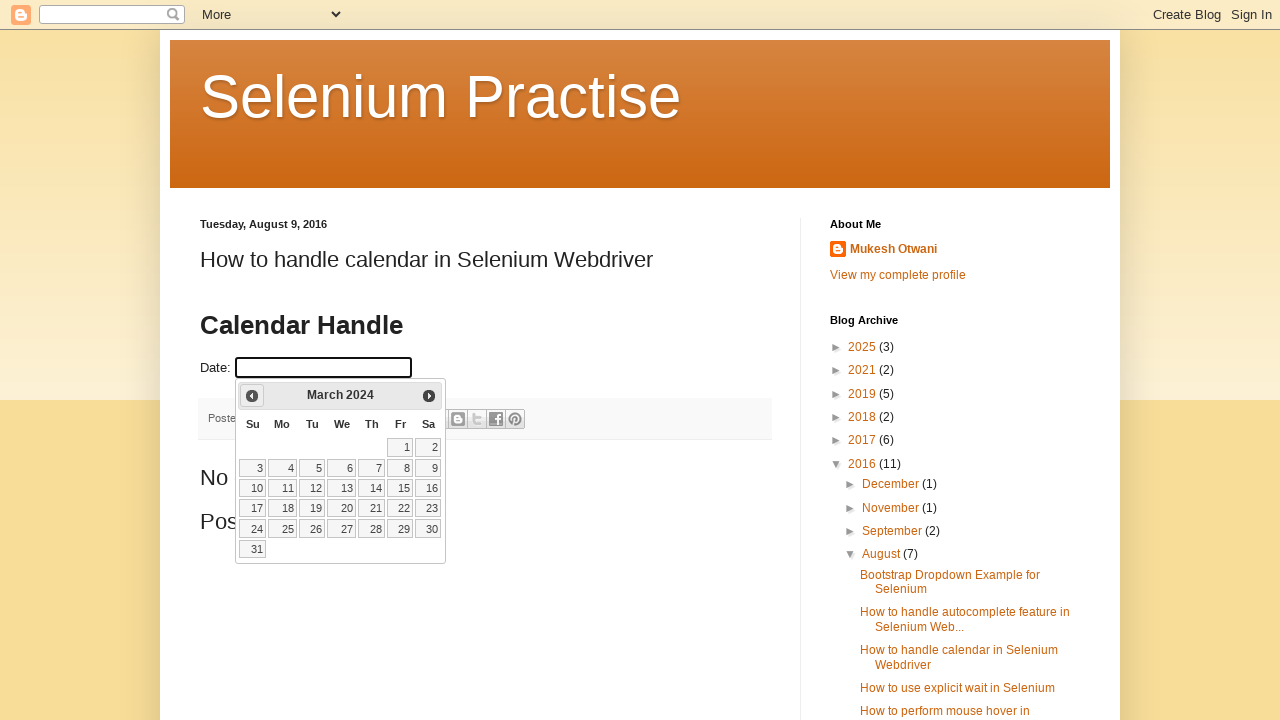

Clicked previous month button to navigate backwards from March 2024 at (252, 396) on a[title='Prev']
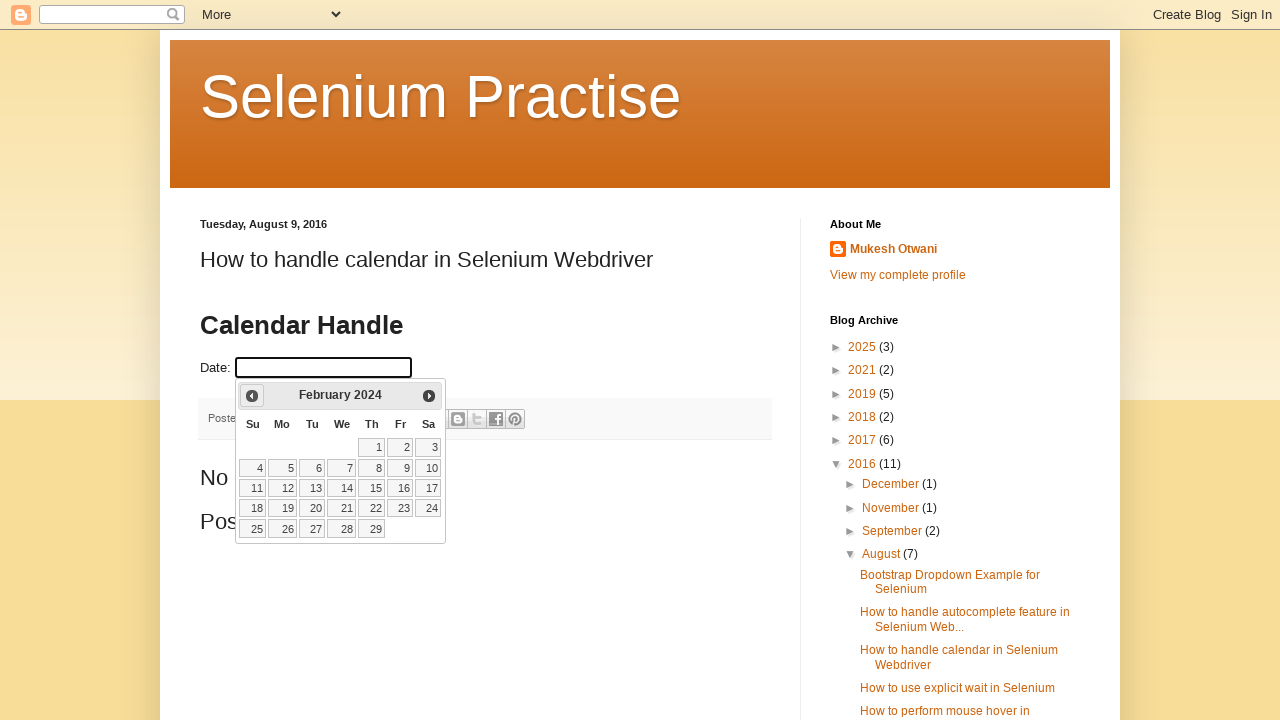

Retrieved updated month and year from calendar header
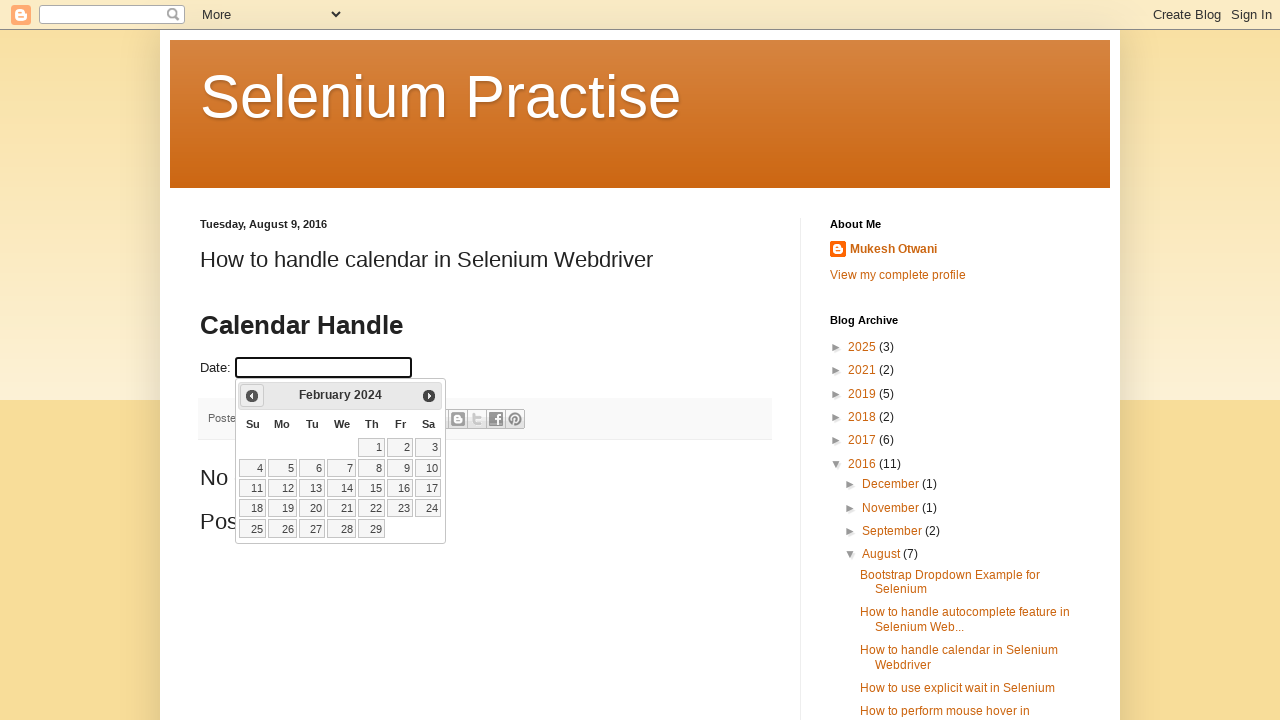

Parsed updated month as 'February' and year as '2024'
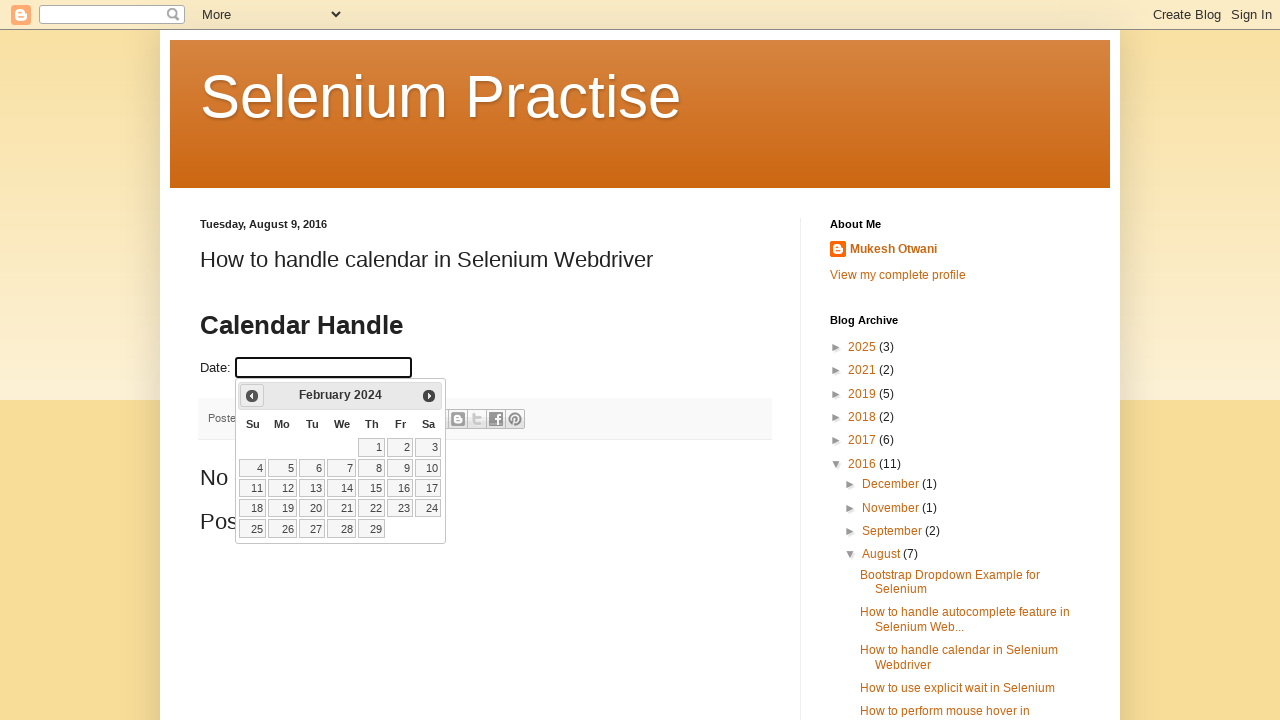

Clicked previous month button to navigate backwards from February 2024 at (252, 396) on a[title='Prev']
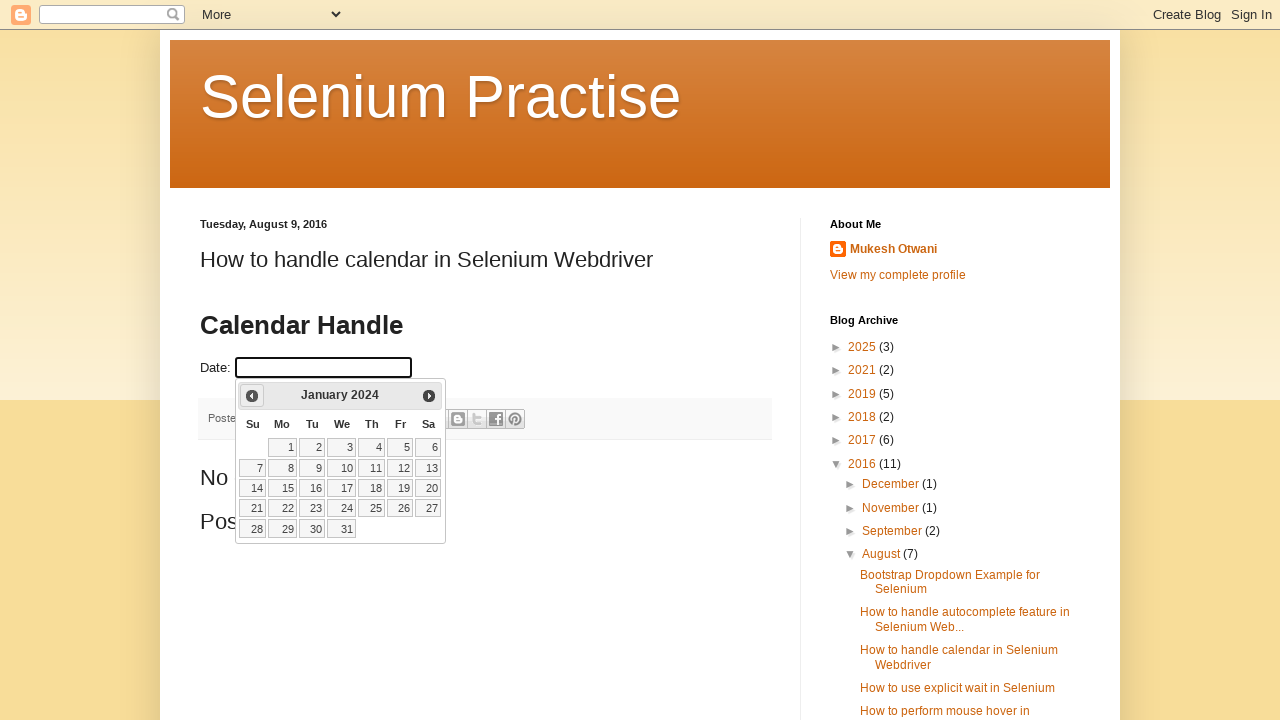

Retrieved updated month and year from calendar header
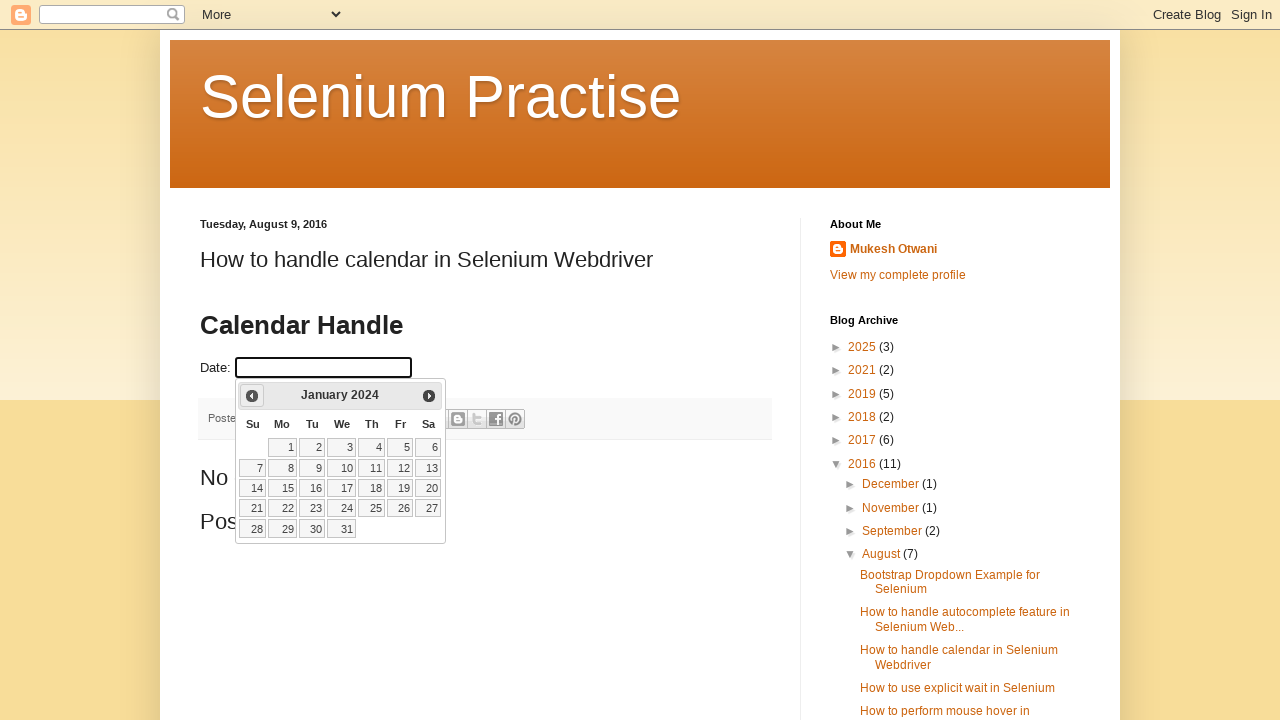

Parsed updated month as 'January' and year as '2024'
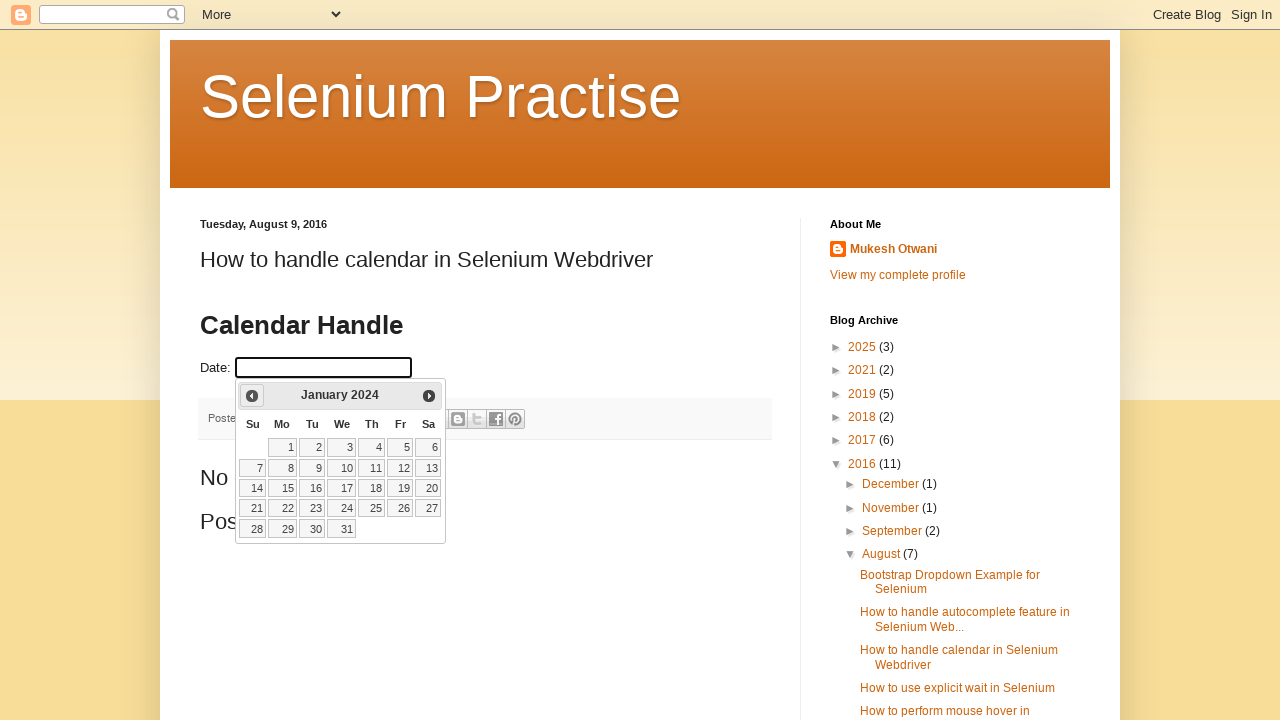

Clicked previous month button to navigate backwards from January 2024 at (252, 396) on a[title='Prev']
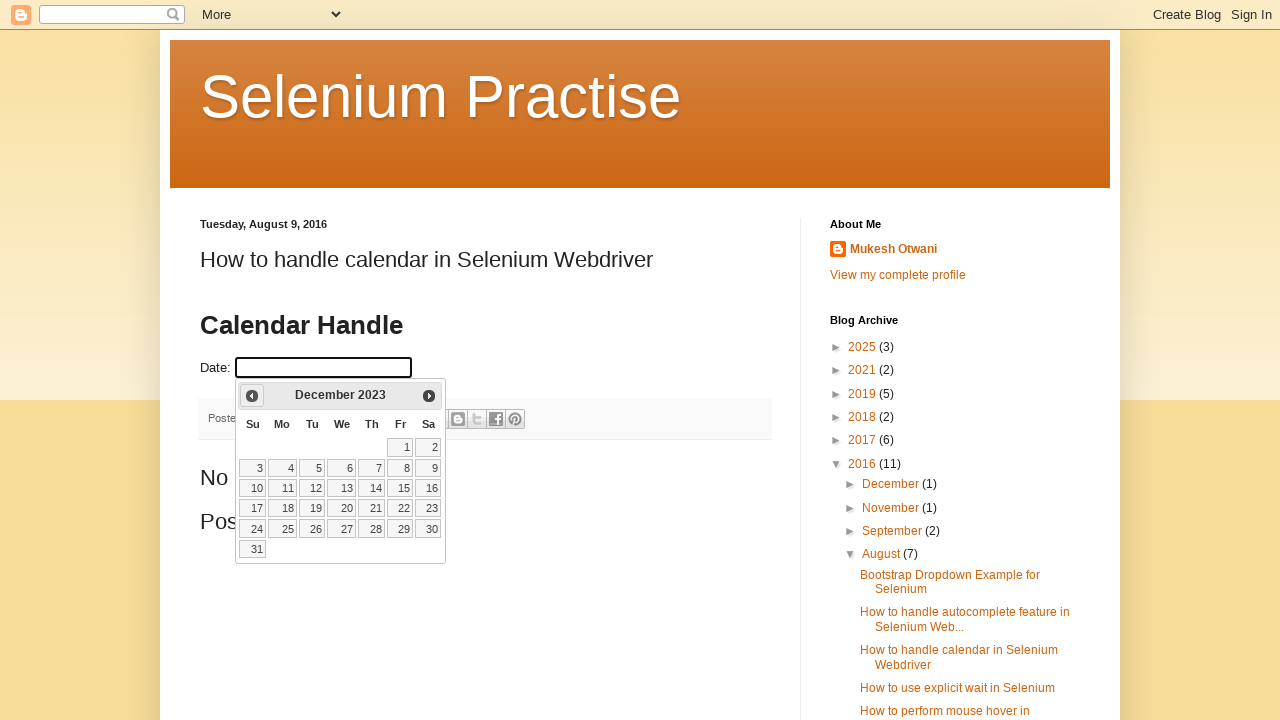

Retrieved updated month and year from calendar header
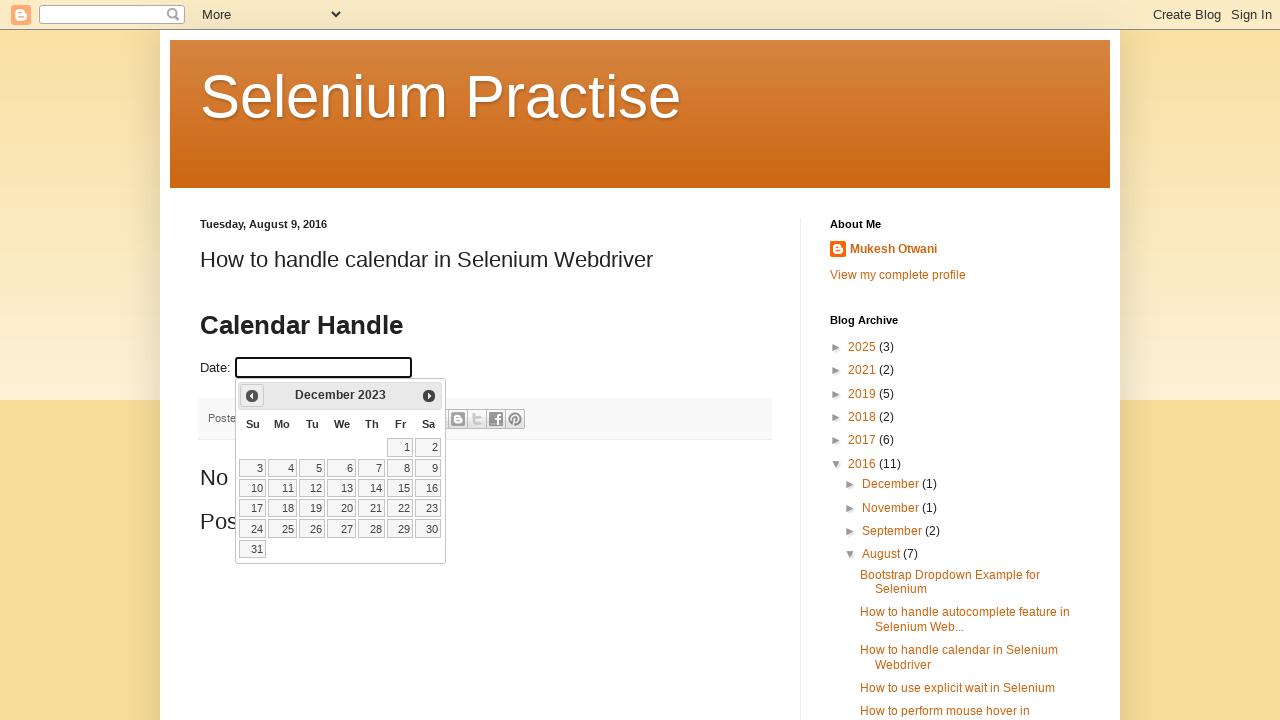

Parsed updated month as 'December' and year as '2023'
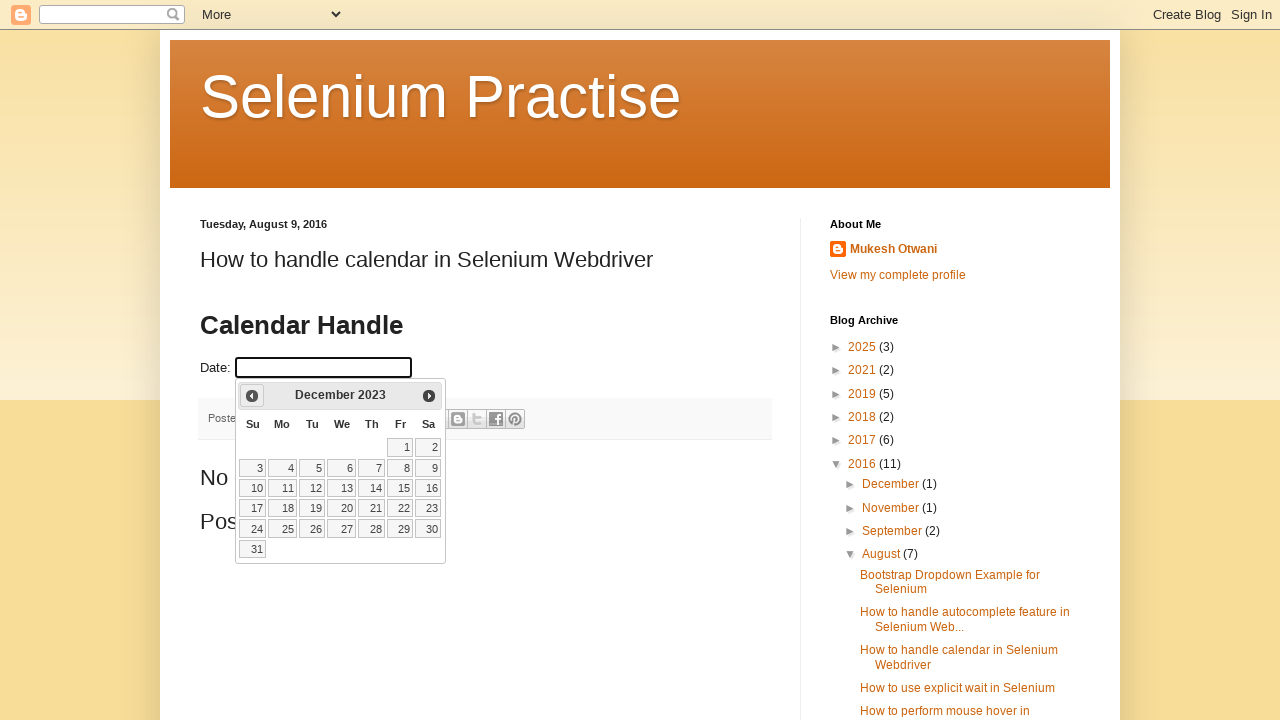

Clicked previous month button to navigate backwards from December 2023 at (252, 396) on a[title='Prev']
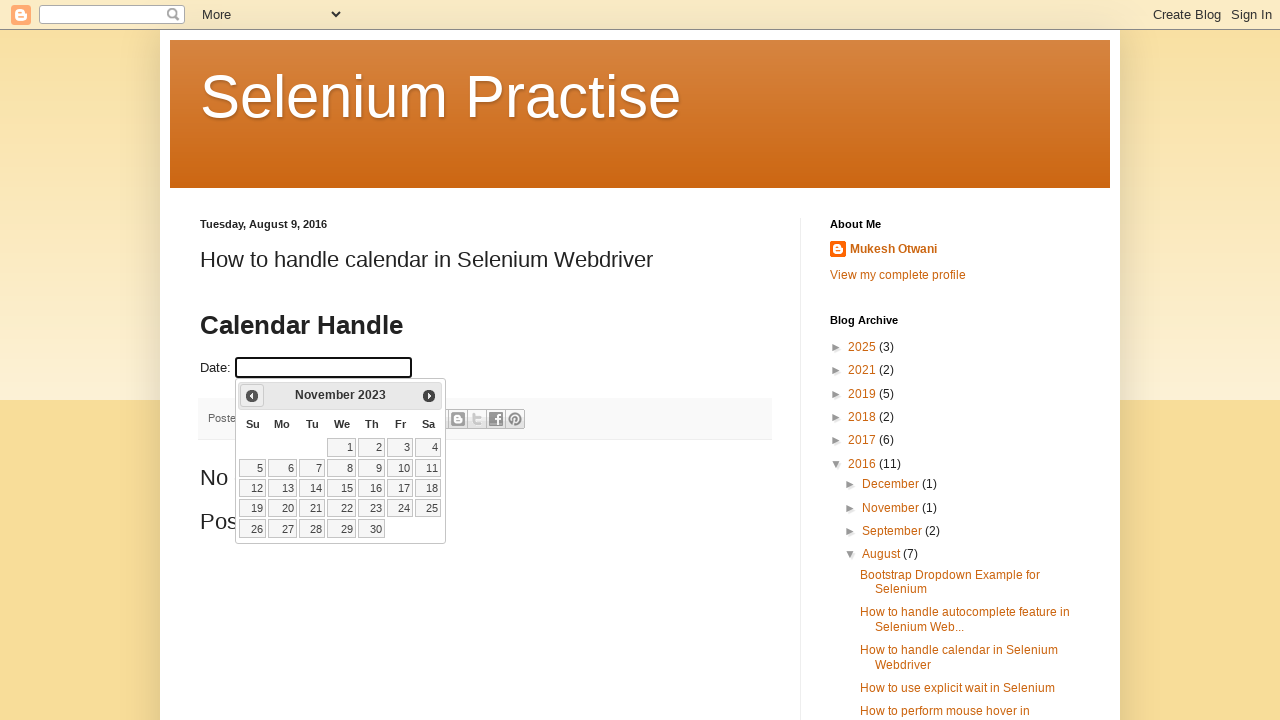

Retrieved updated month and year from calendar header
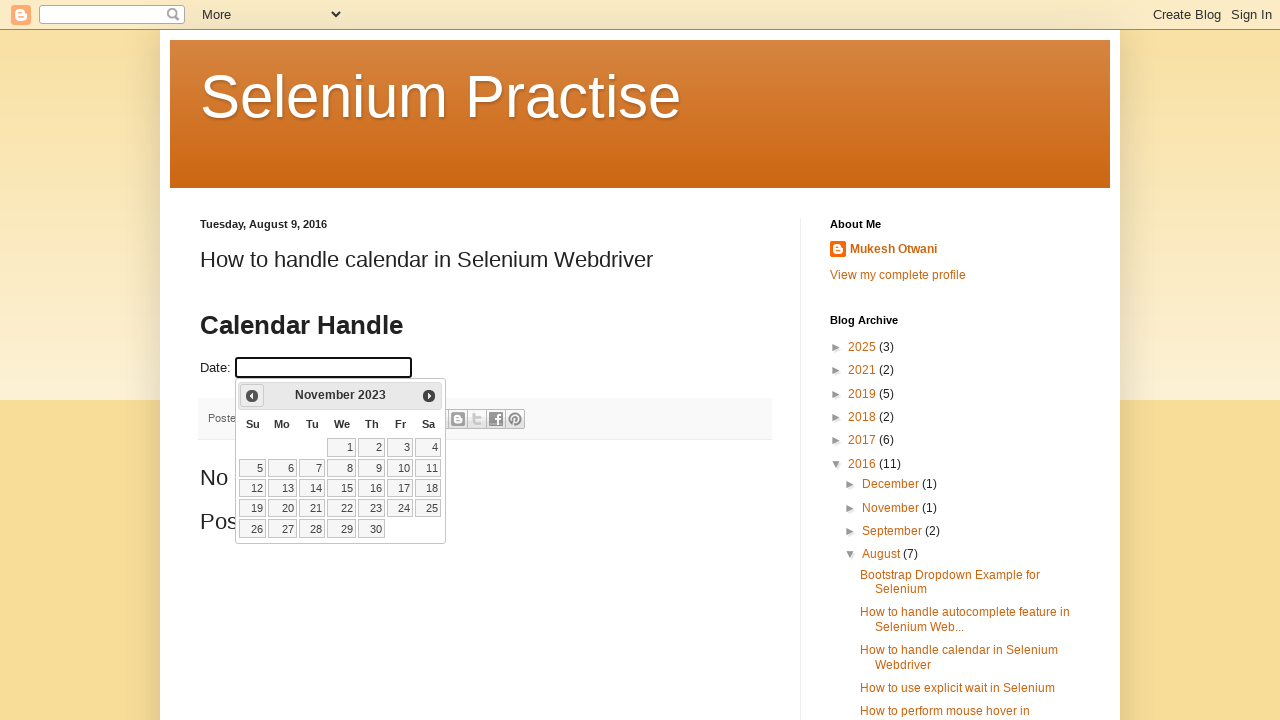

Parsed updated month as 'November' and year as '2023'
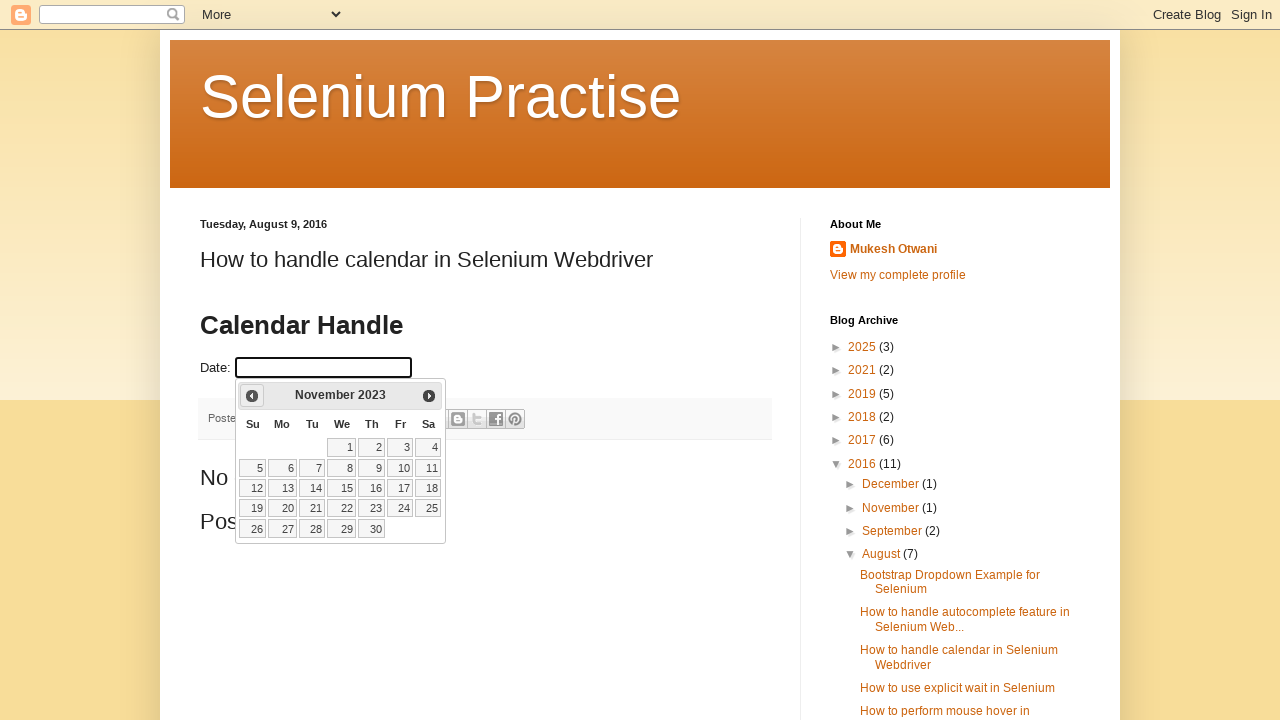

Clicked previous month button to navigate backwards from November 2023 at (252, 396) on a[title='Prev']
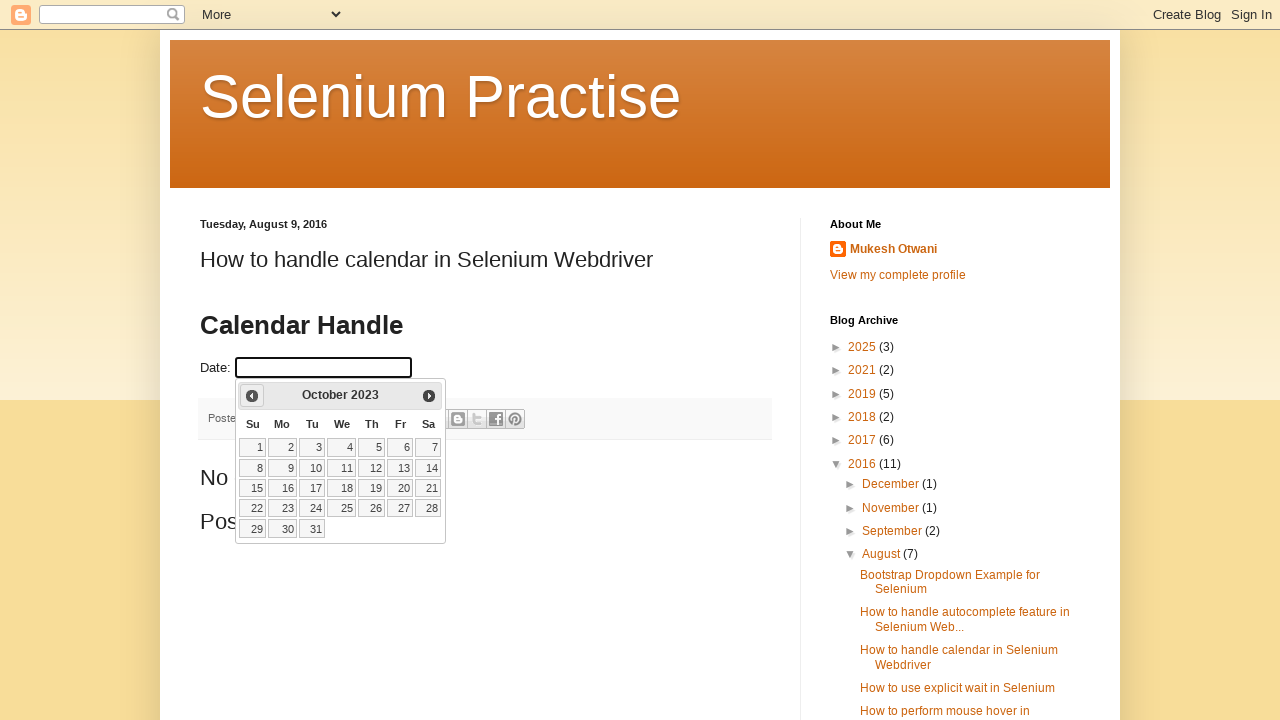

Retrieved updated month and year from calendar header
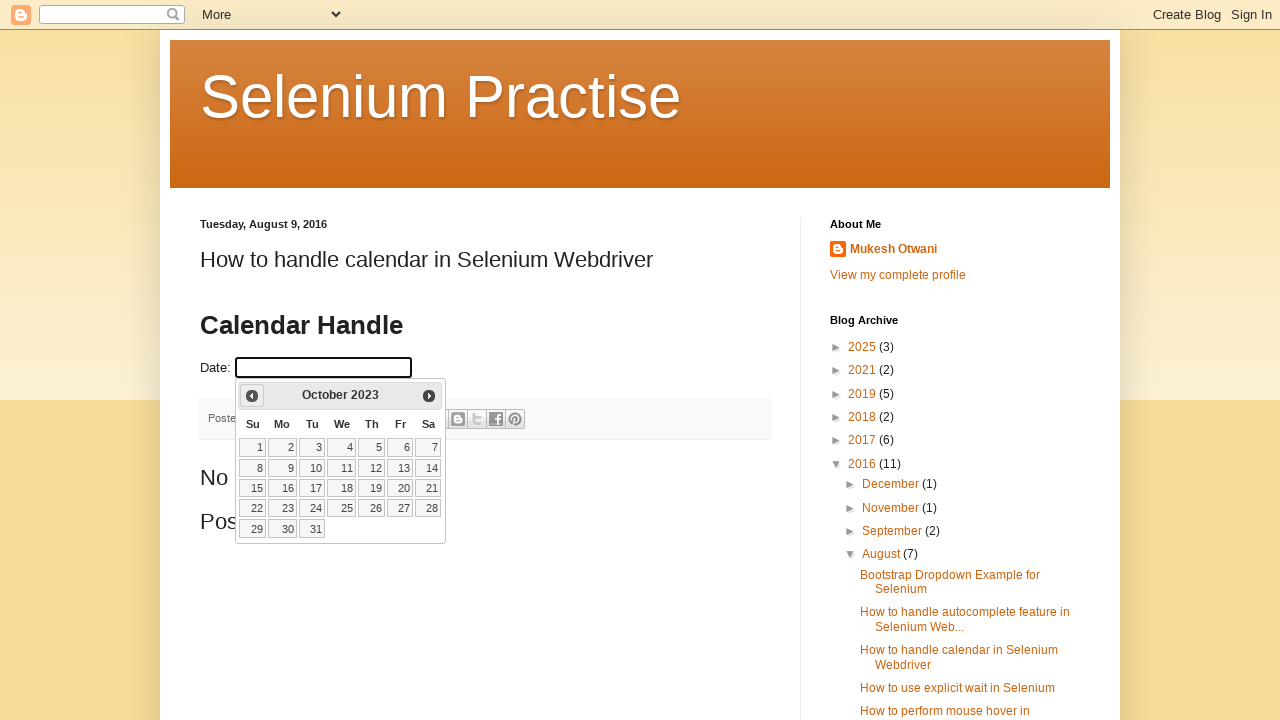

Parsed updated month as 'October' and year as '2023'
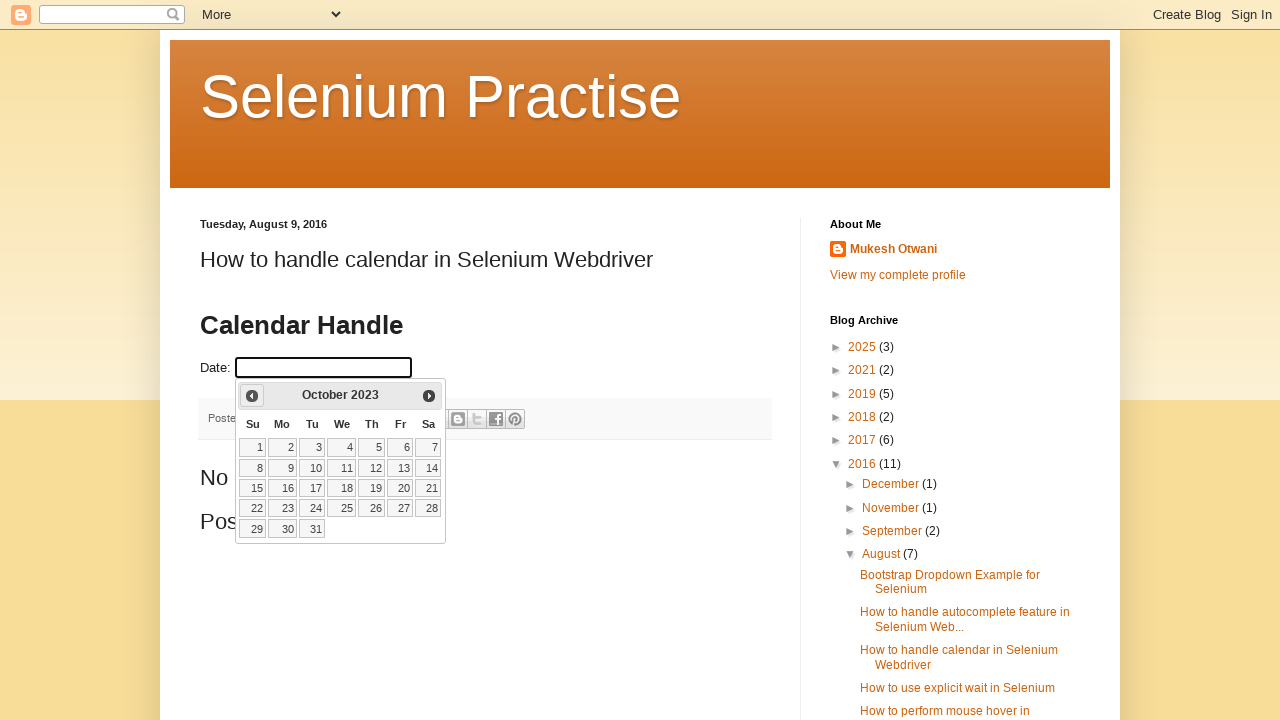

Clicked previous month button to navigate backwards from October 2023 at (252, 396) on a[title='Prev']
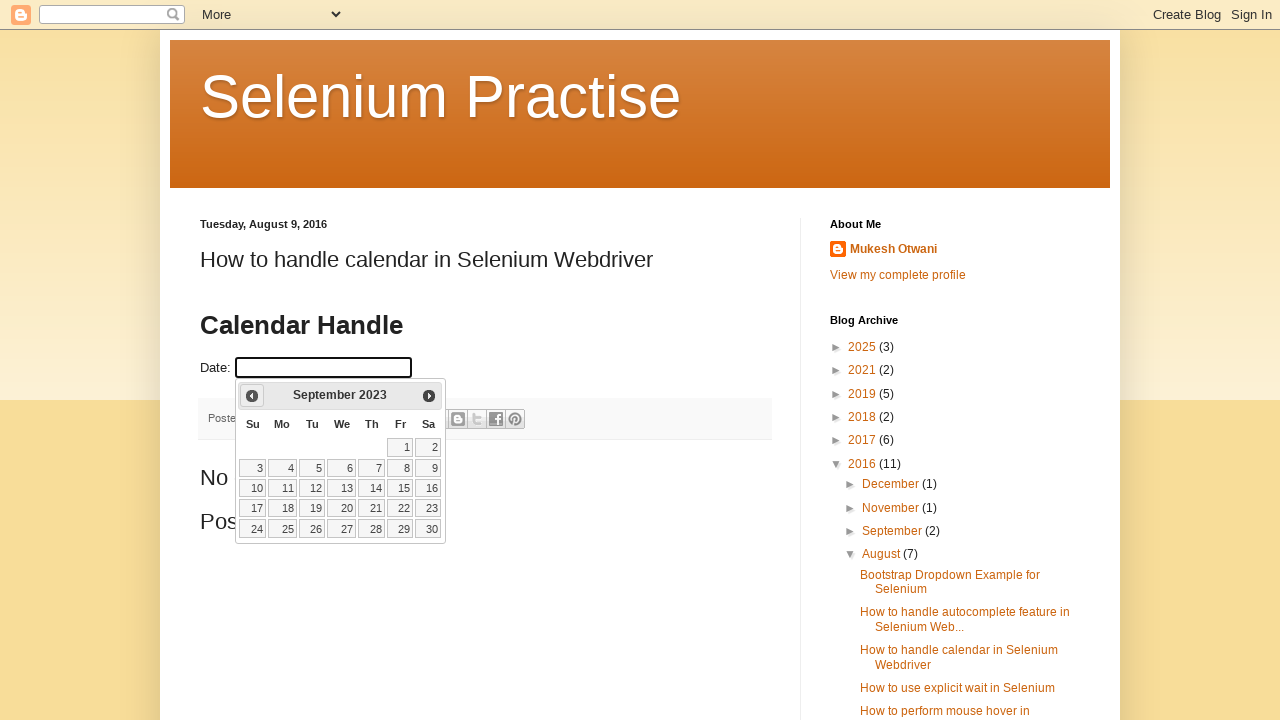

Retrieved updated month and year from calendar header
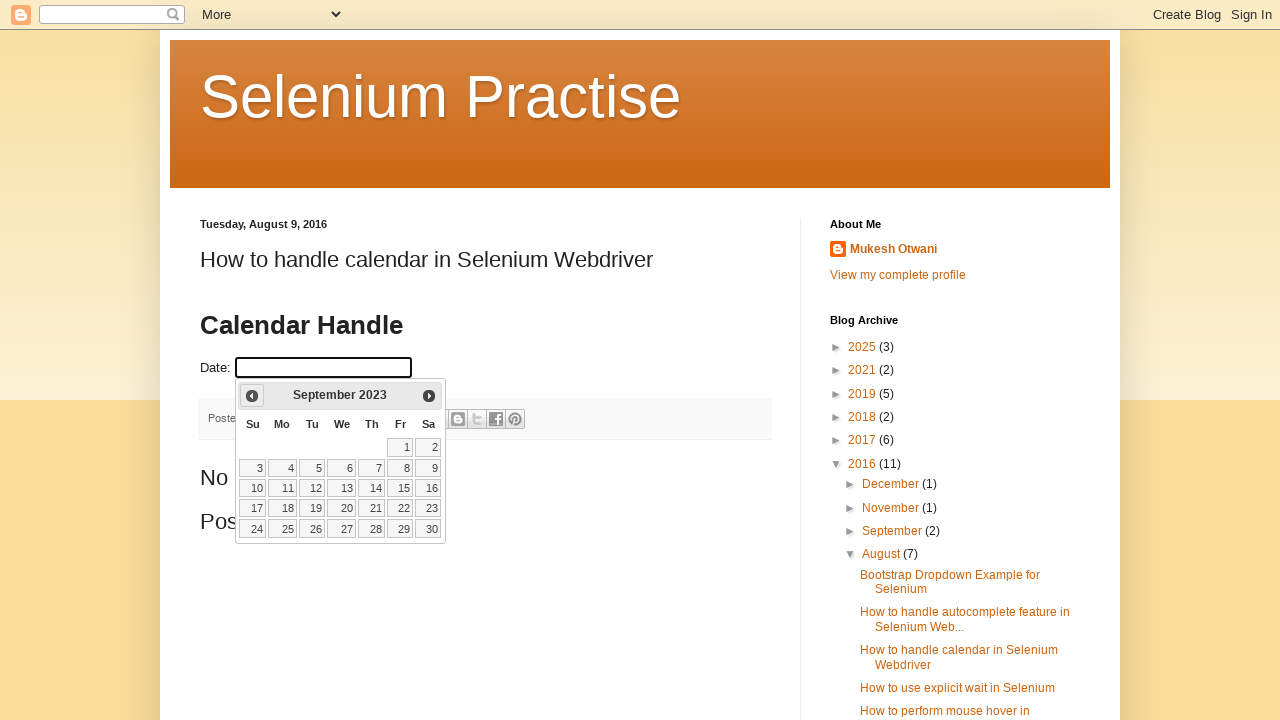

Parsed updated month as 'September' and year as '2023'
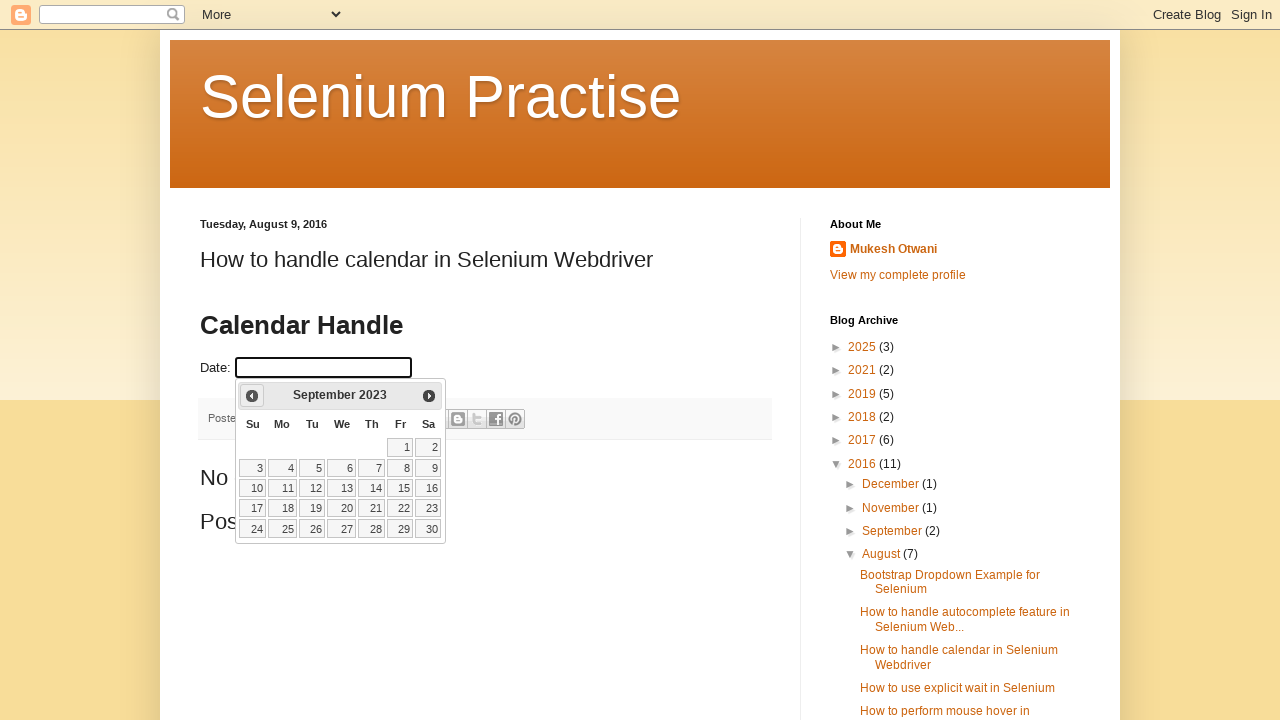

Clicked previous month button to navigate backwards from September 2023 at (252, 396) on a[title='Prev']
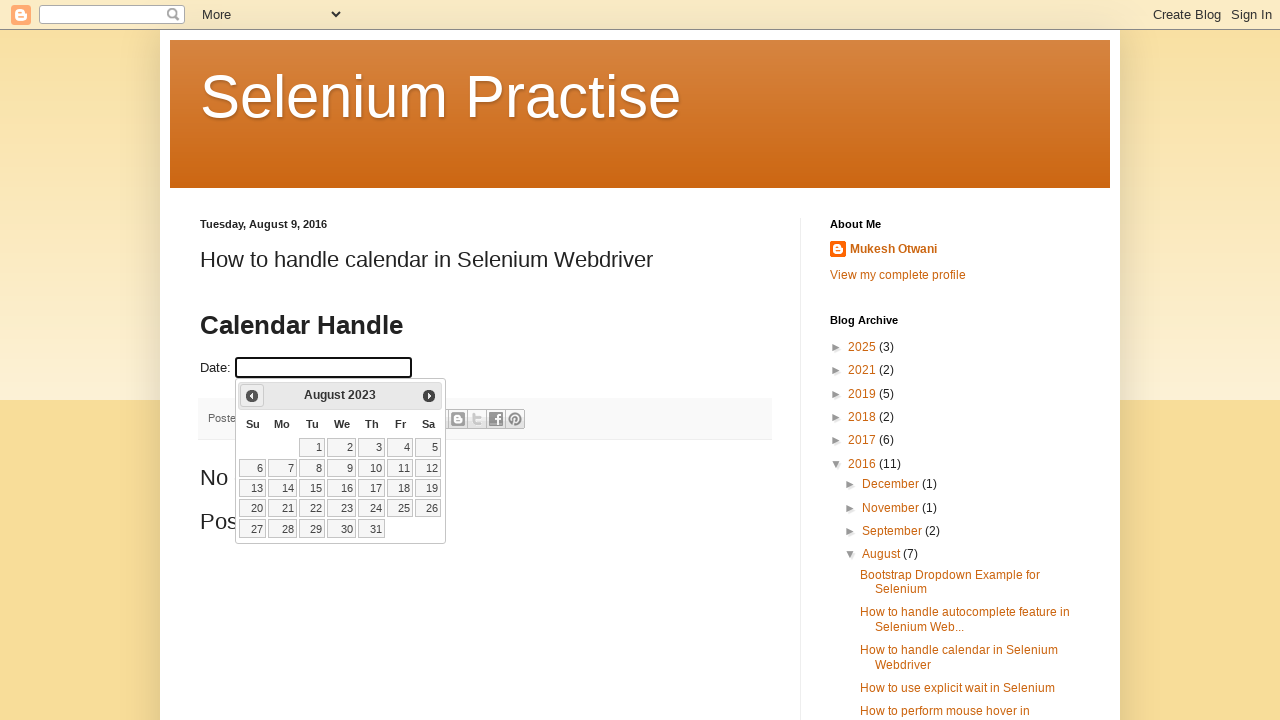

Retrieved updated month and year from calendar header
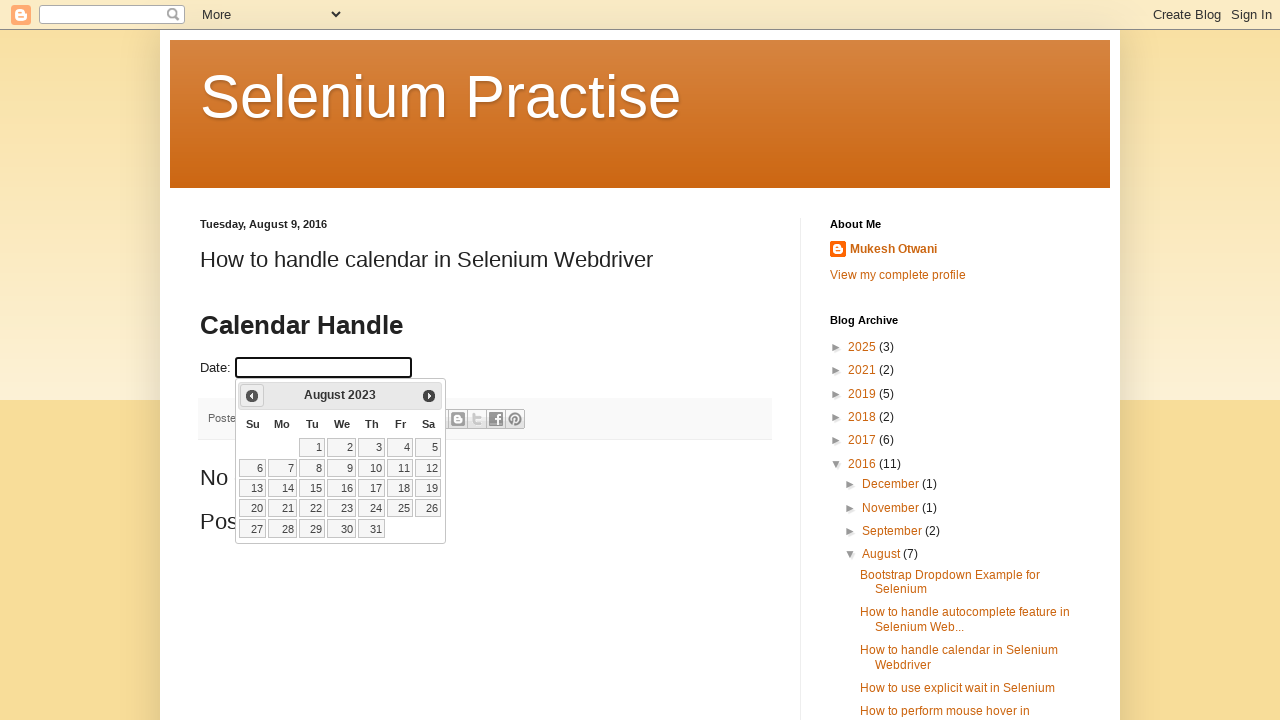

Parsed updated month as 'August' and year as '2023'
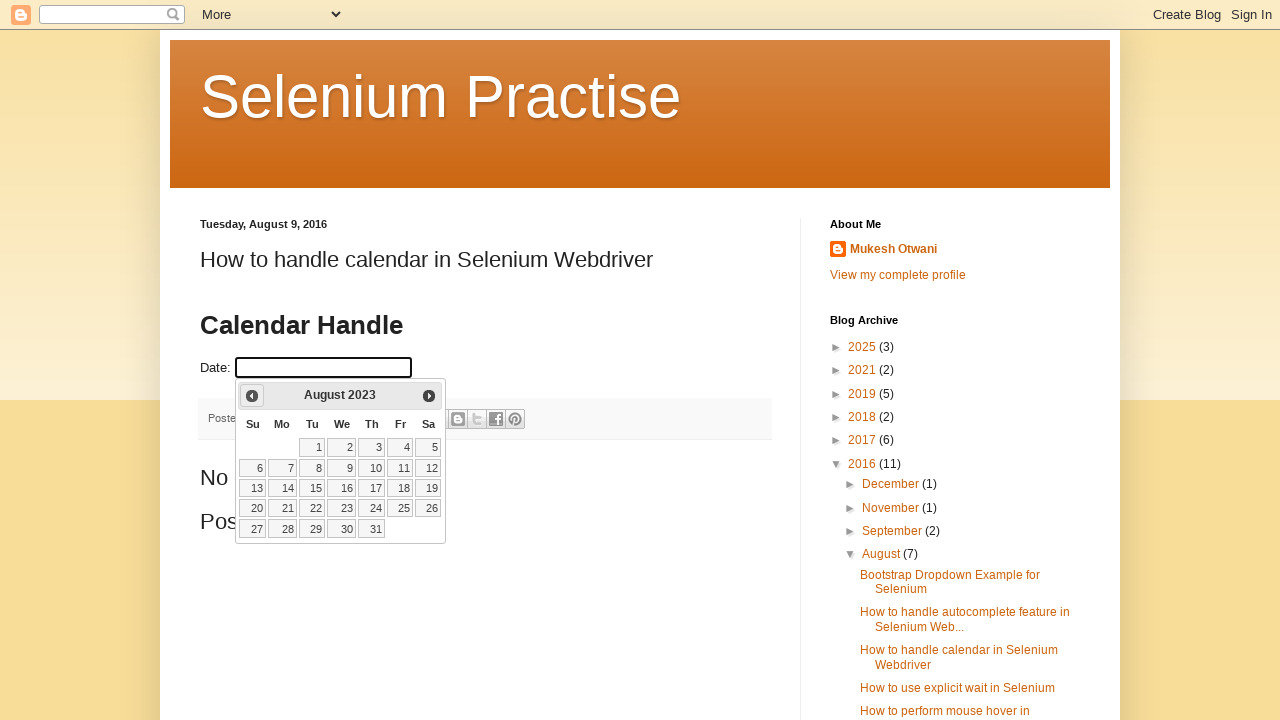

Clicked previous month button to navigate backwards from August 2023 at (252, 396) on a[title='Prev']
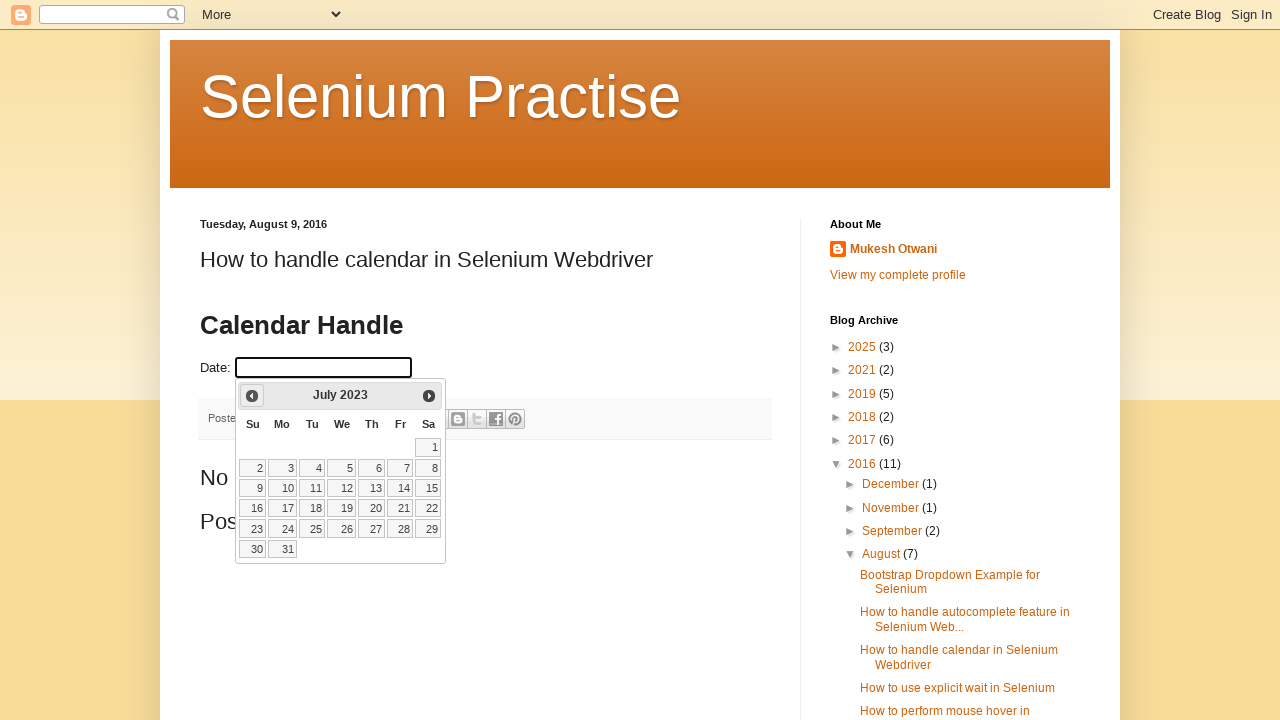

Retrieved updated month and year from calendar header
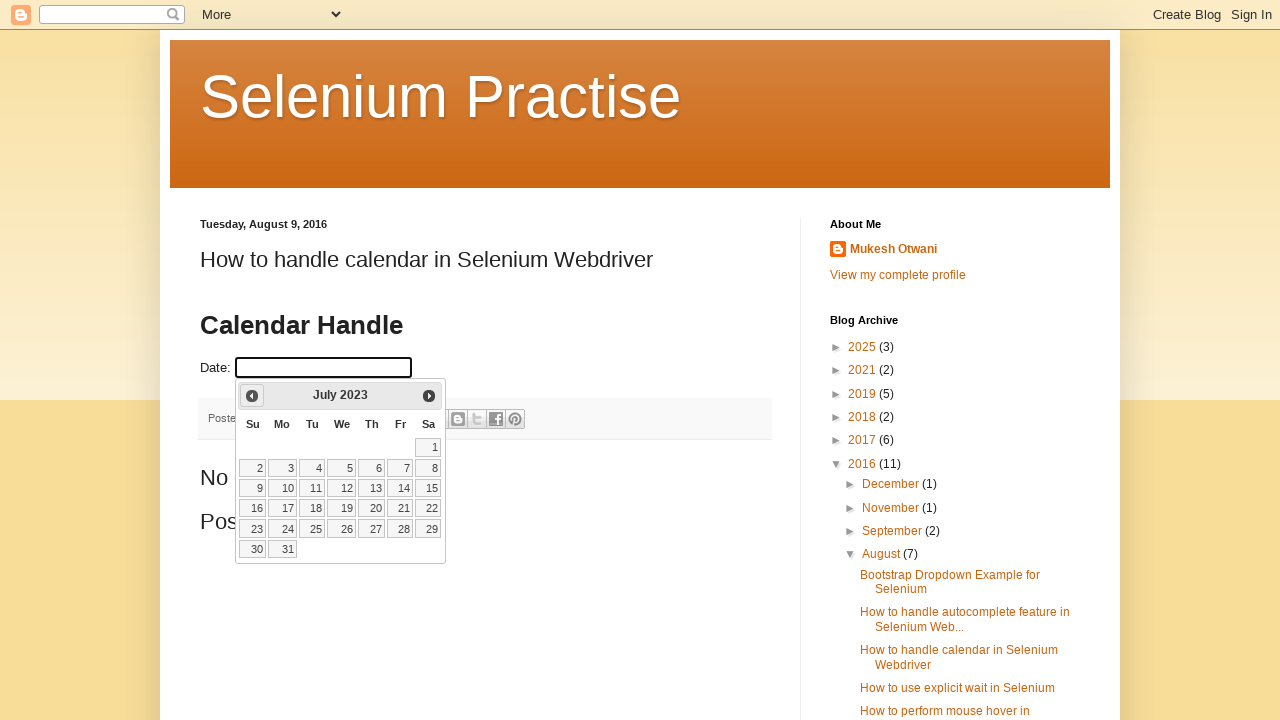

Parsed updated month as 'July' and year as '2023'
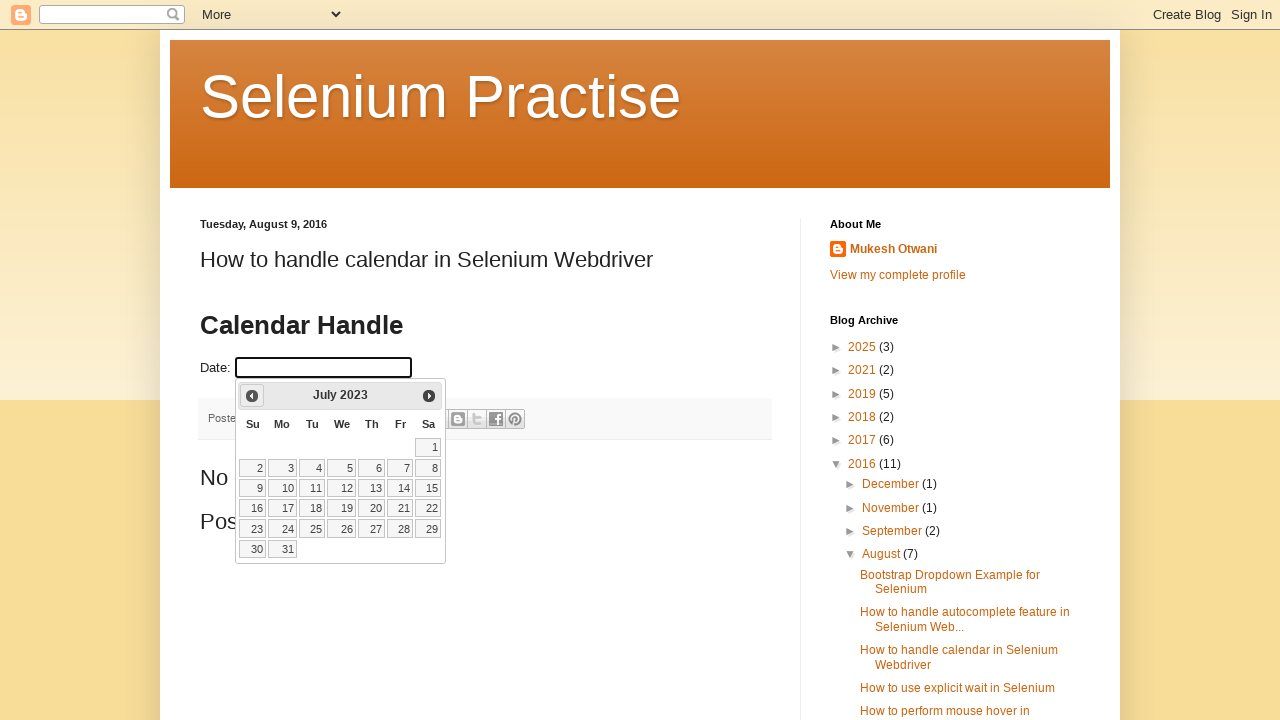

Clicked previous month button to navigate backwards from July 2023 at (252, 396) on a[title='Prev']
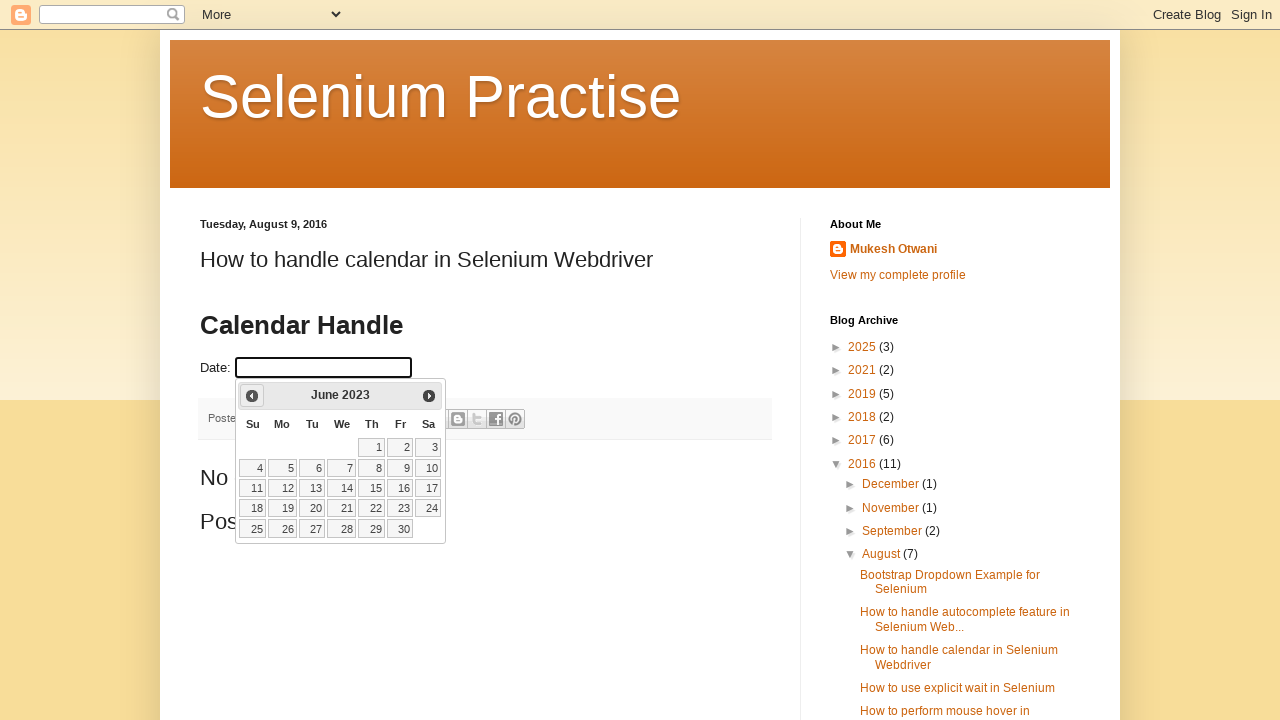

Retrieved updated month and year from calendar header
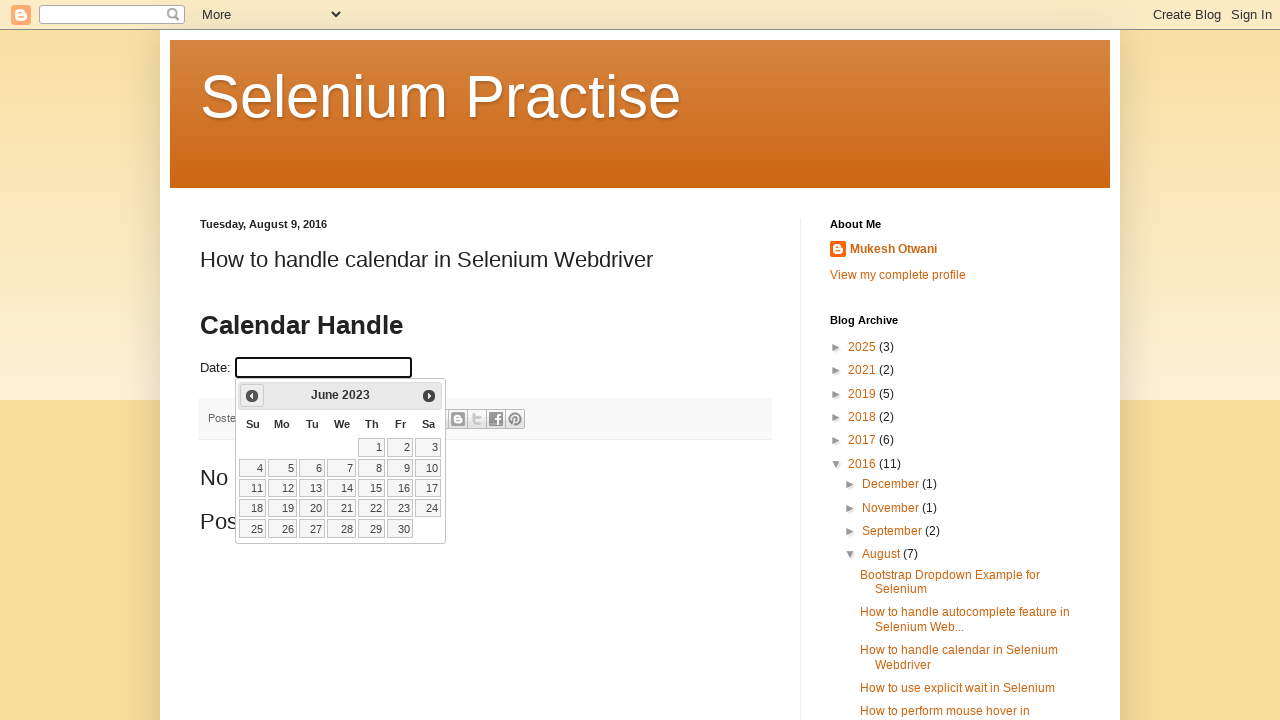

Parsed updated month as 'June' and year as '2023'
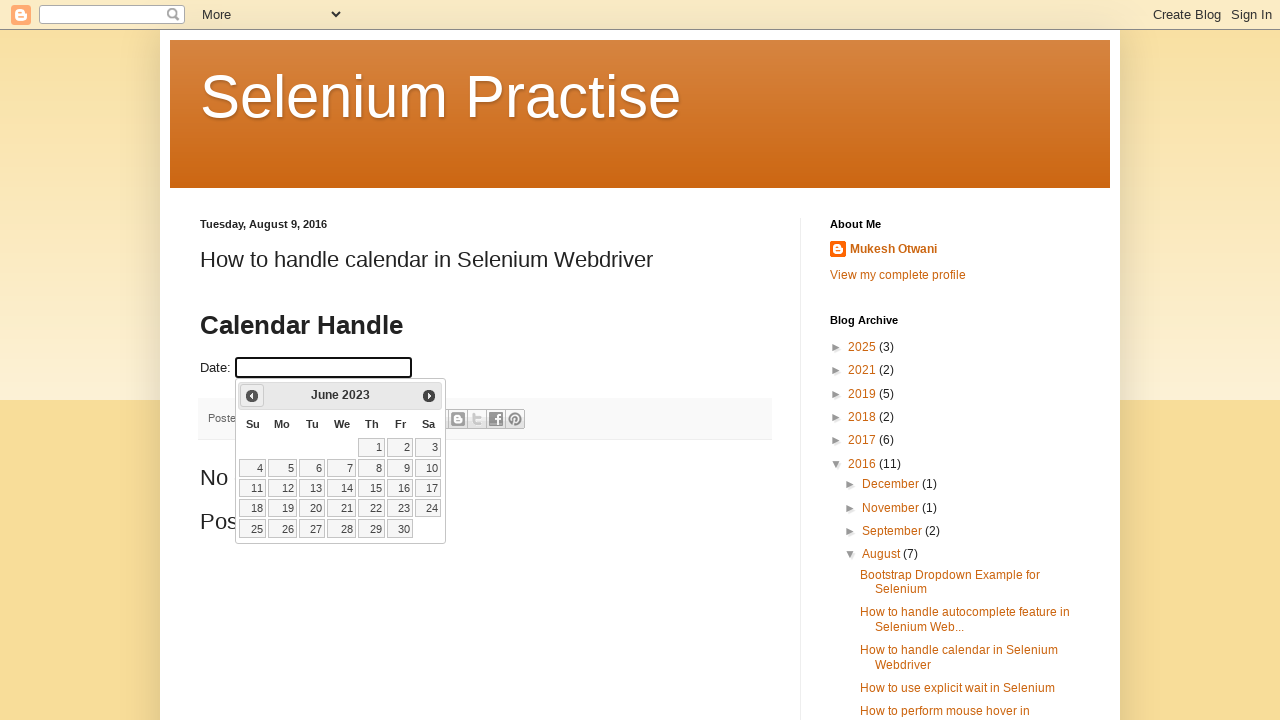

Clicked previous month button to navigate backwards from June 2023 at (252, 396) on a[title='Prev']
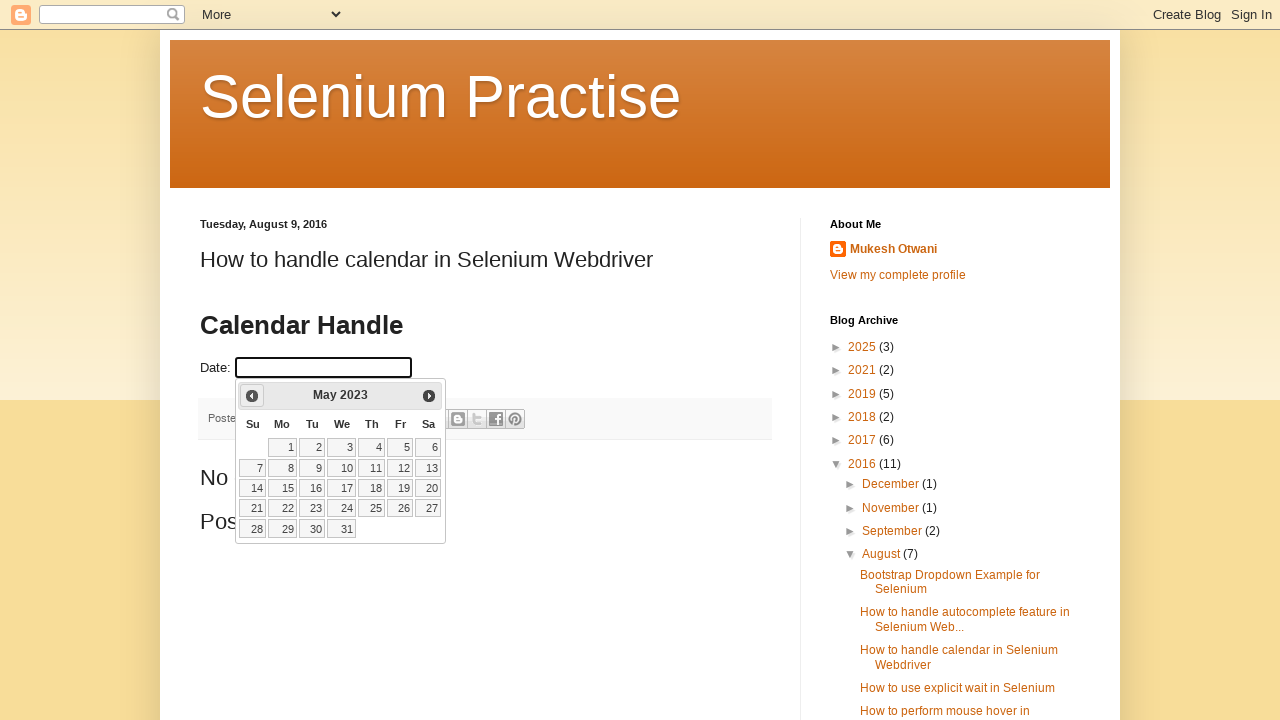

Retrieved updated month and year from calendar header
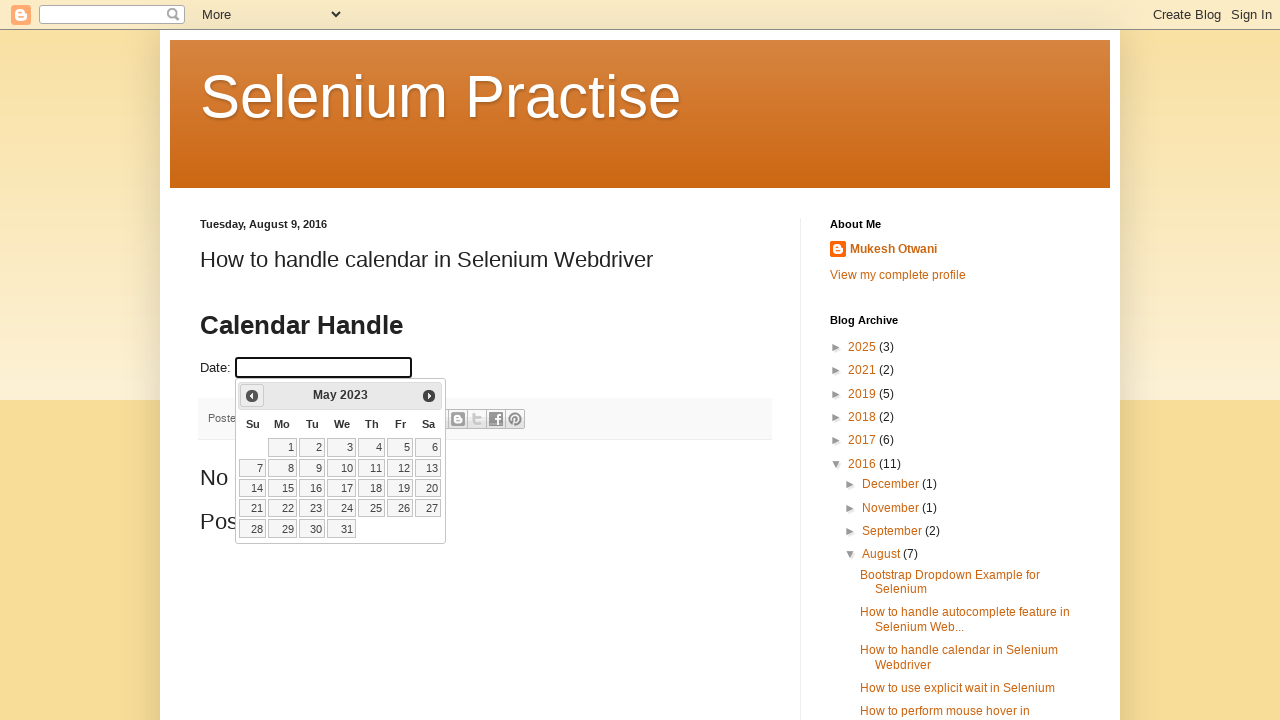

Parsed updated month as 'May' and year as '2023'
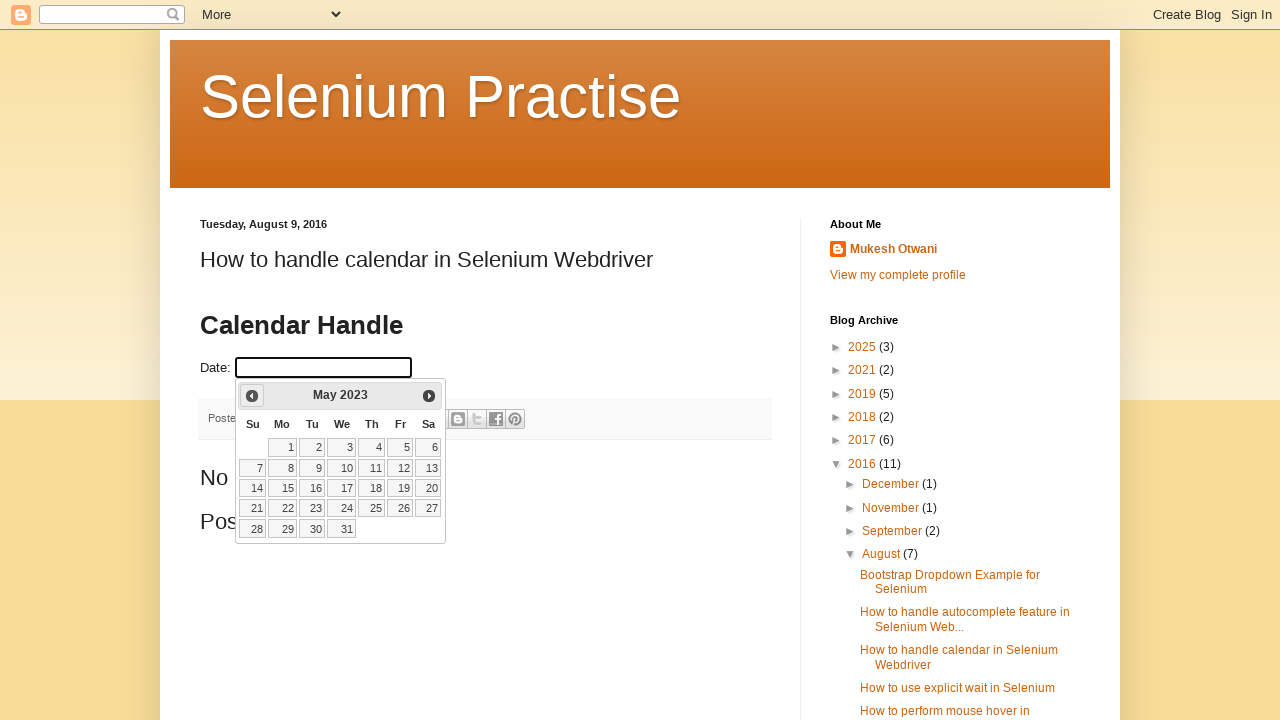

Clicked previous month button to navigate backwards from May 2023 at (252, 396) on a[title='Prev']
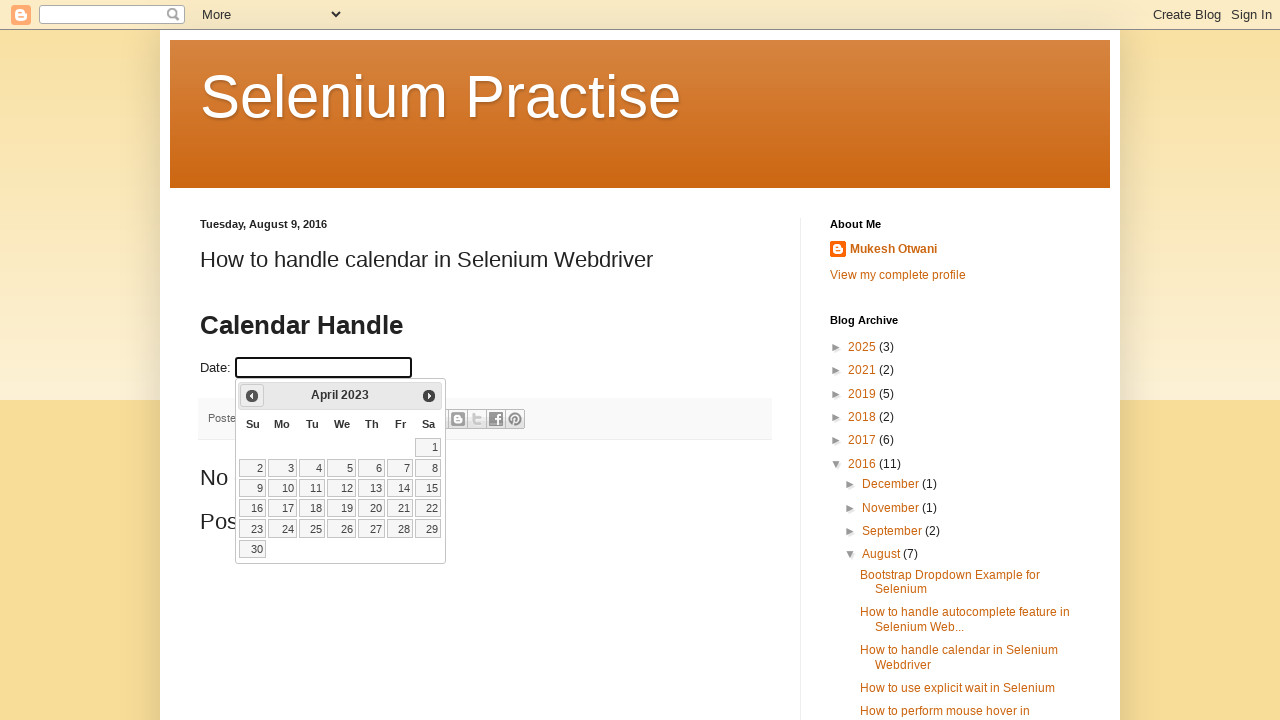

Retrieved updated month and year from calendar header
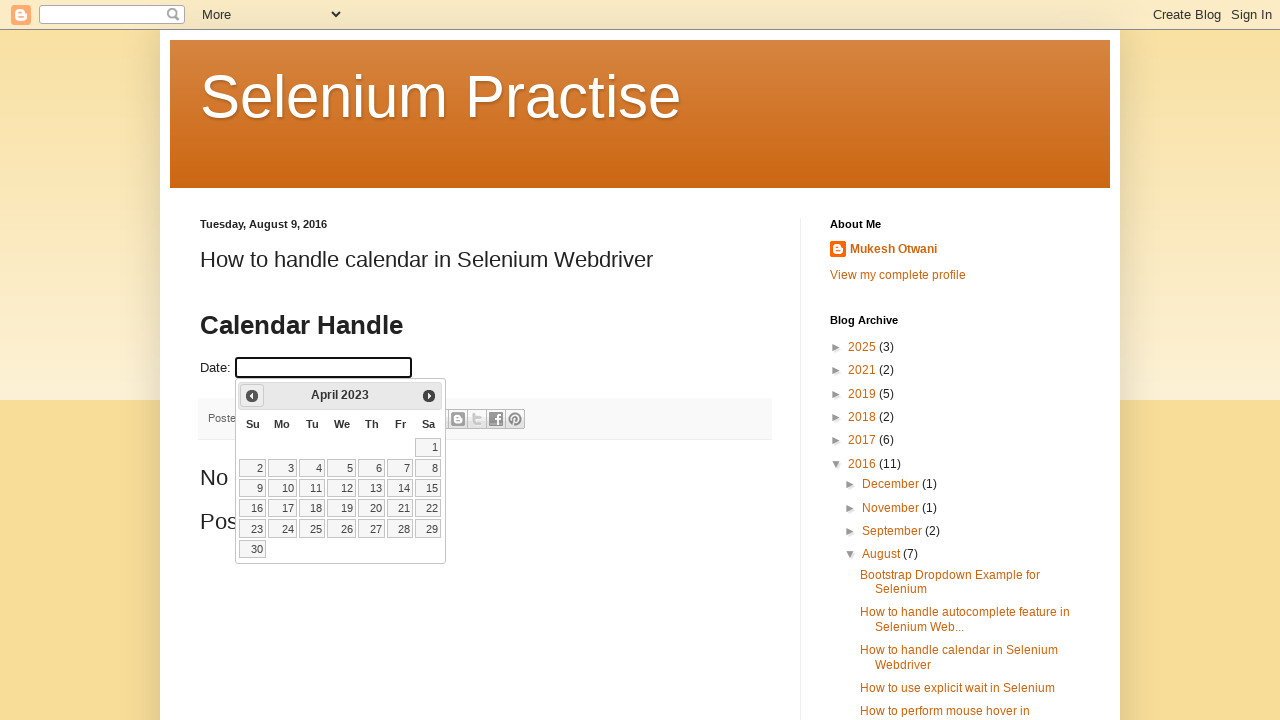

Parsed updated month as 'April' and year as '2023'
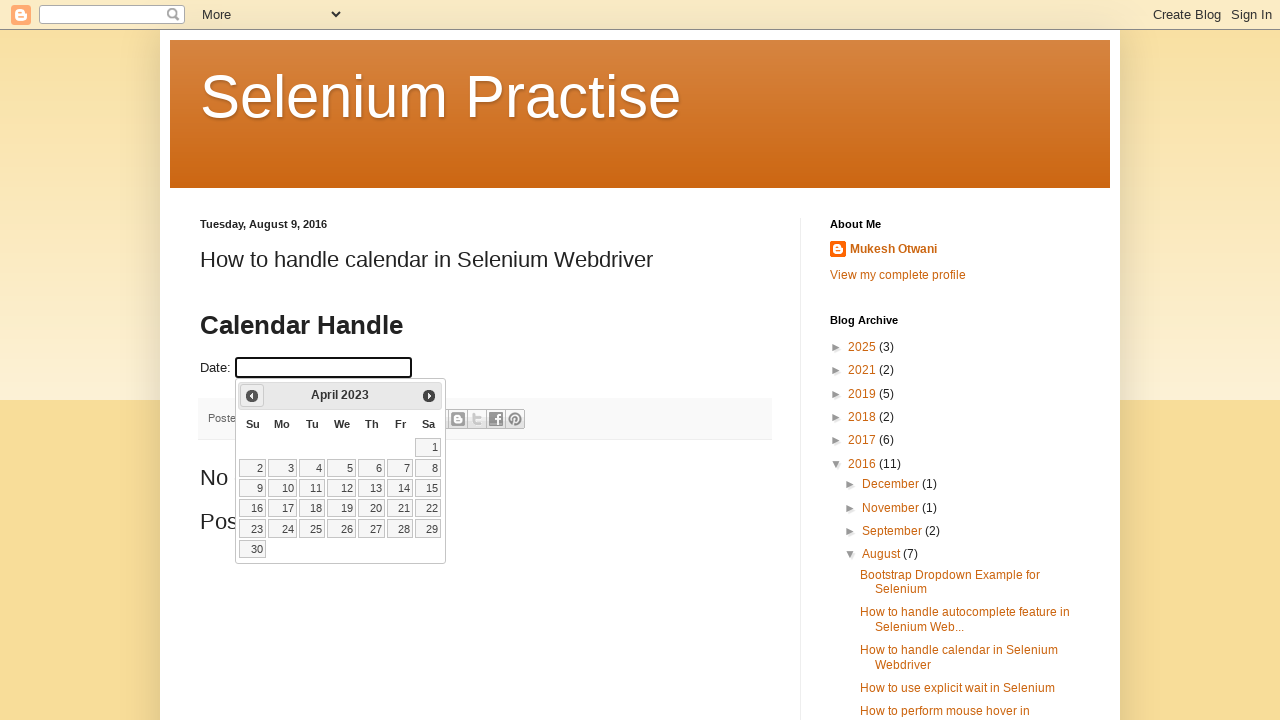

Clicked previous month button to navigate backwards from April 2023 at (252, 396) on a[title='Prev']
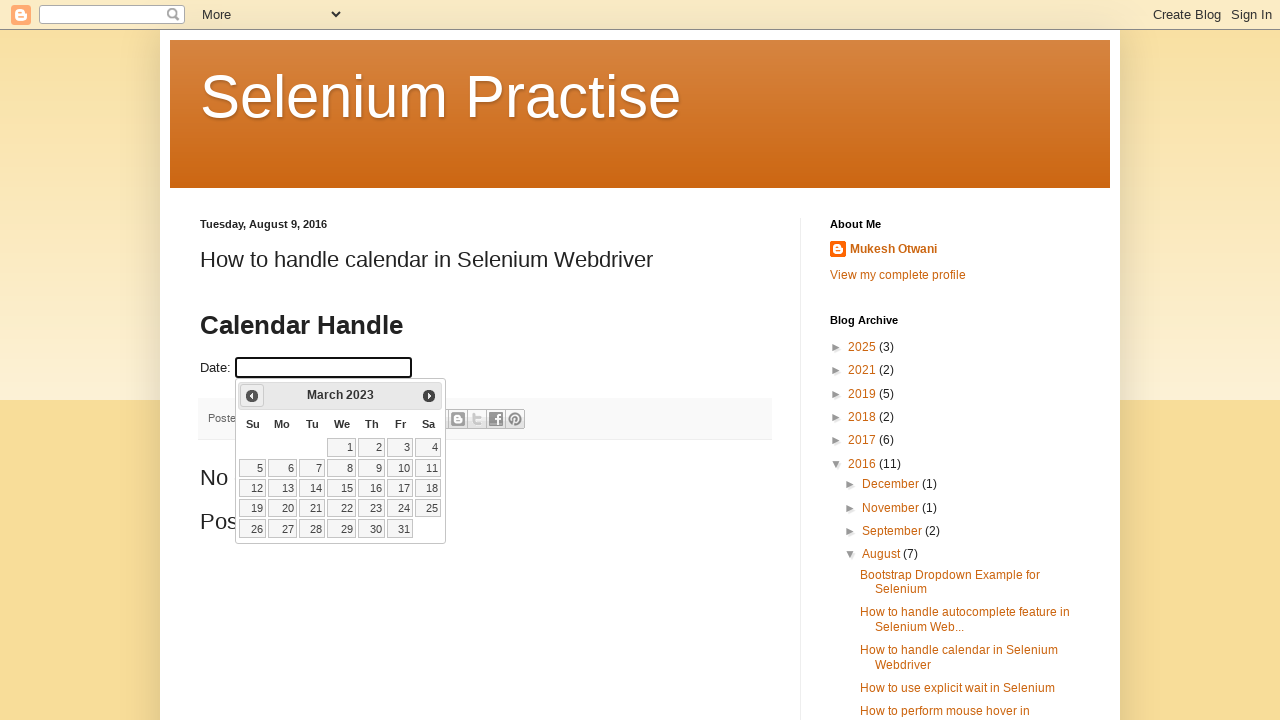

Retrieved updated month and year from calendar header
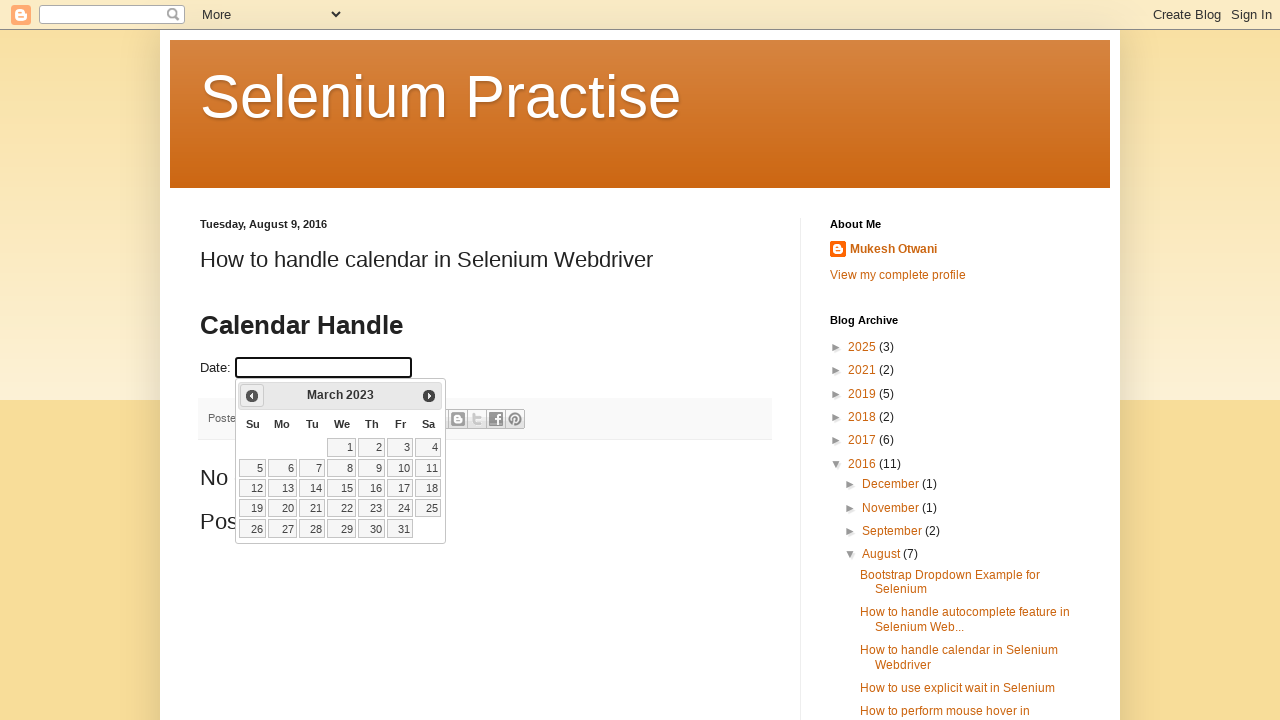

Parsed updated month as 'March' and year as '2023'
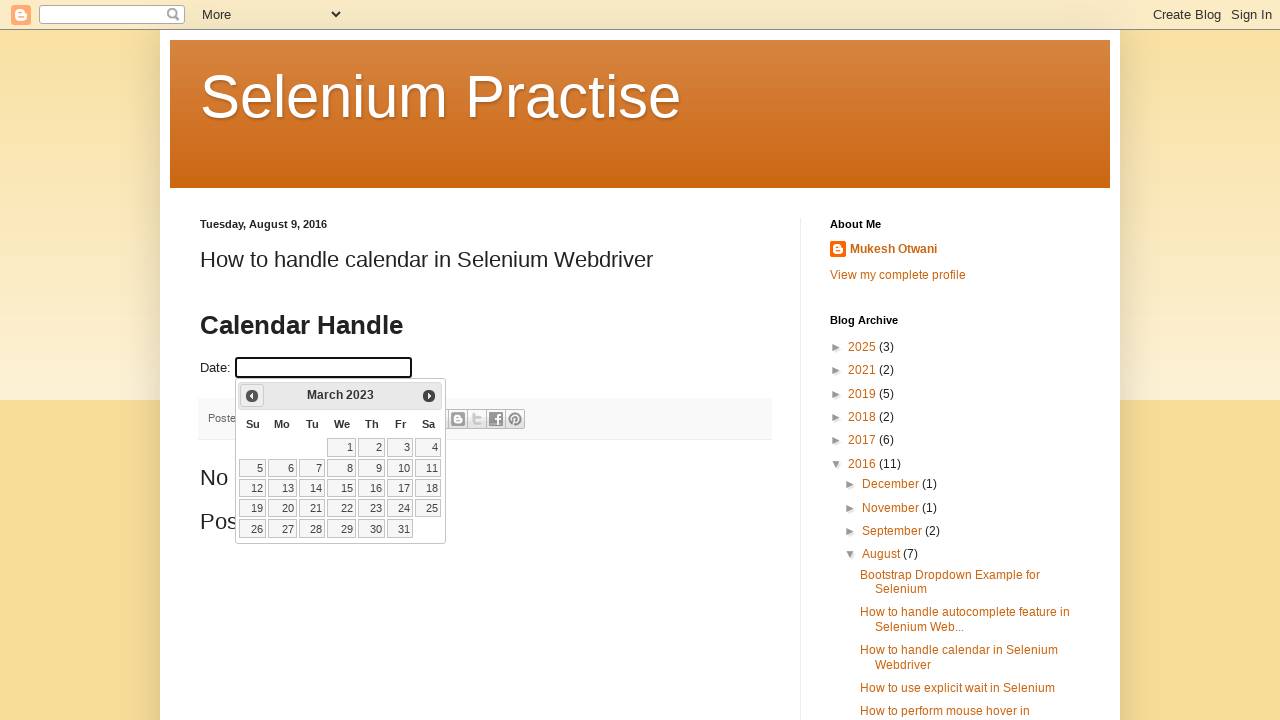

Clicked previous month button to navigate backwards from March 2023 at (252, 396) on a[title='Prev']
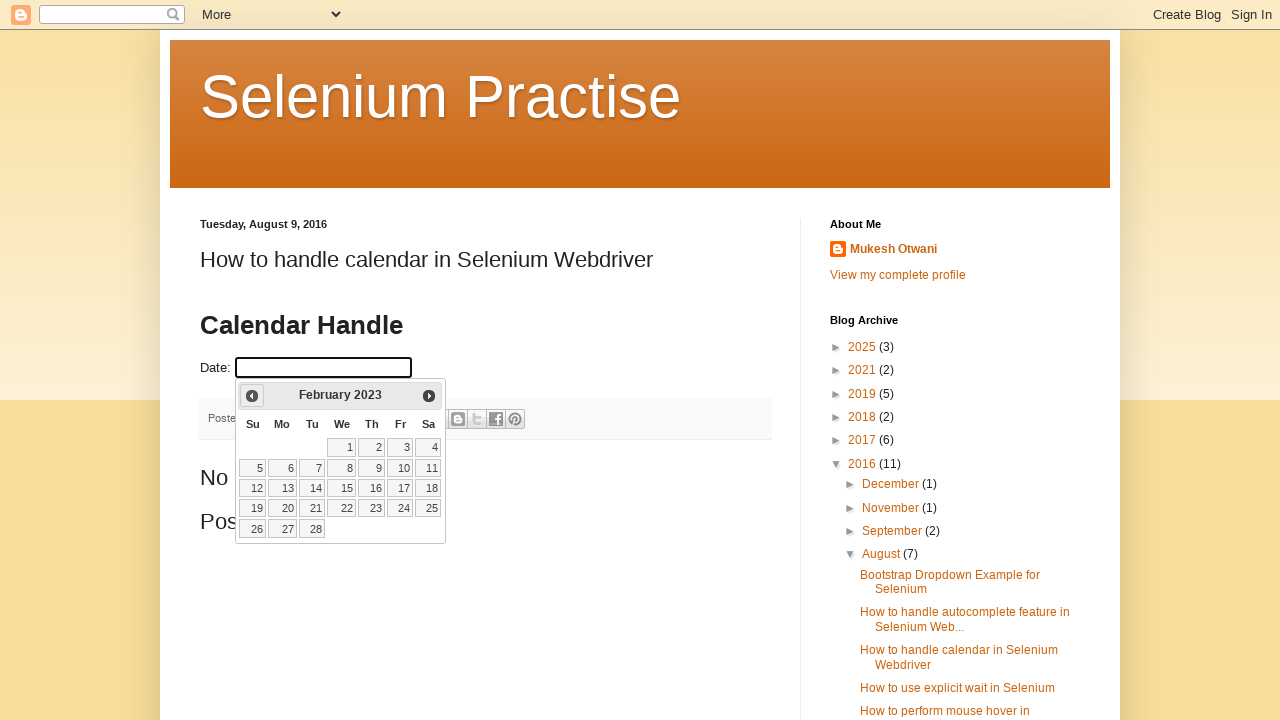

Retrieved updated month and year from calendar header
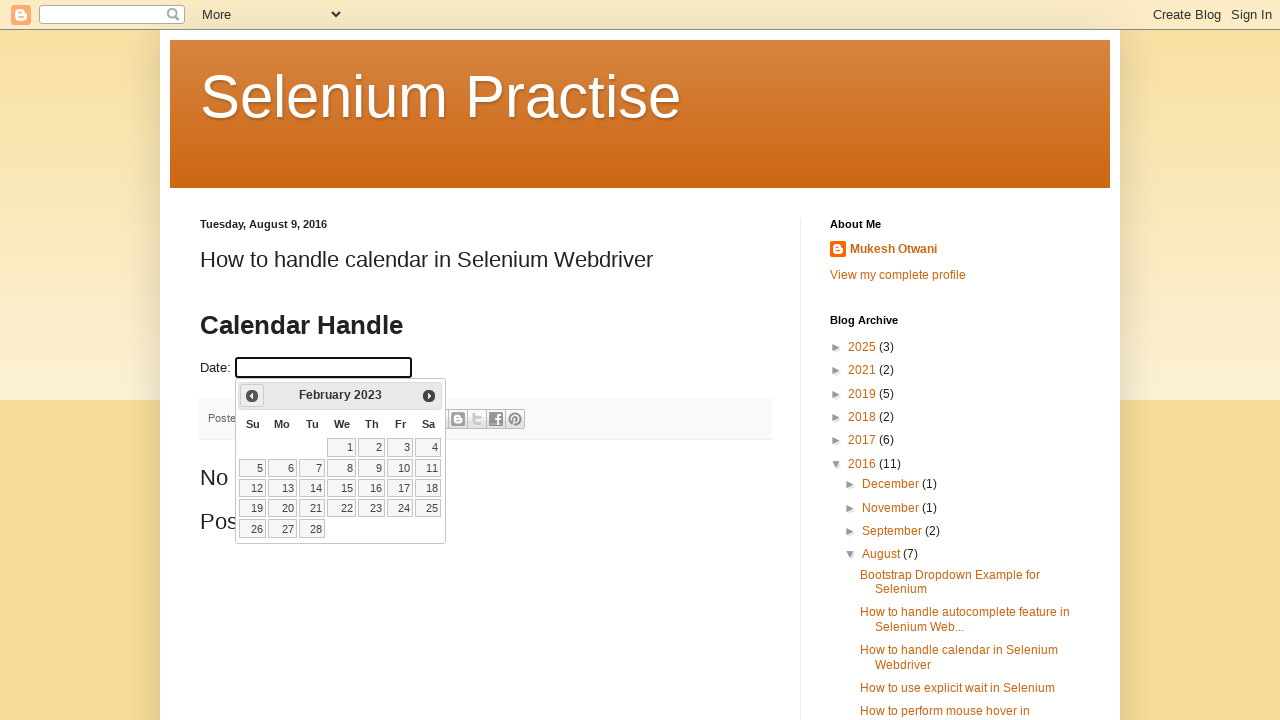

Parsed updated month as 'February' and year as '2023'
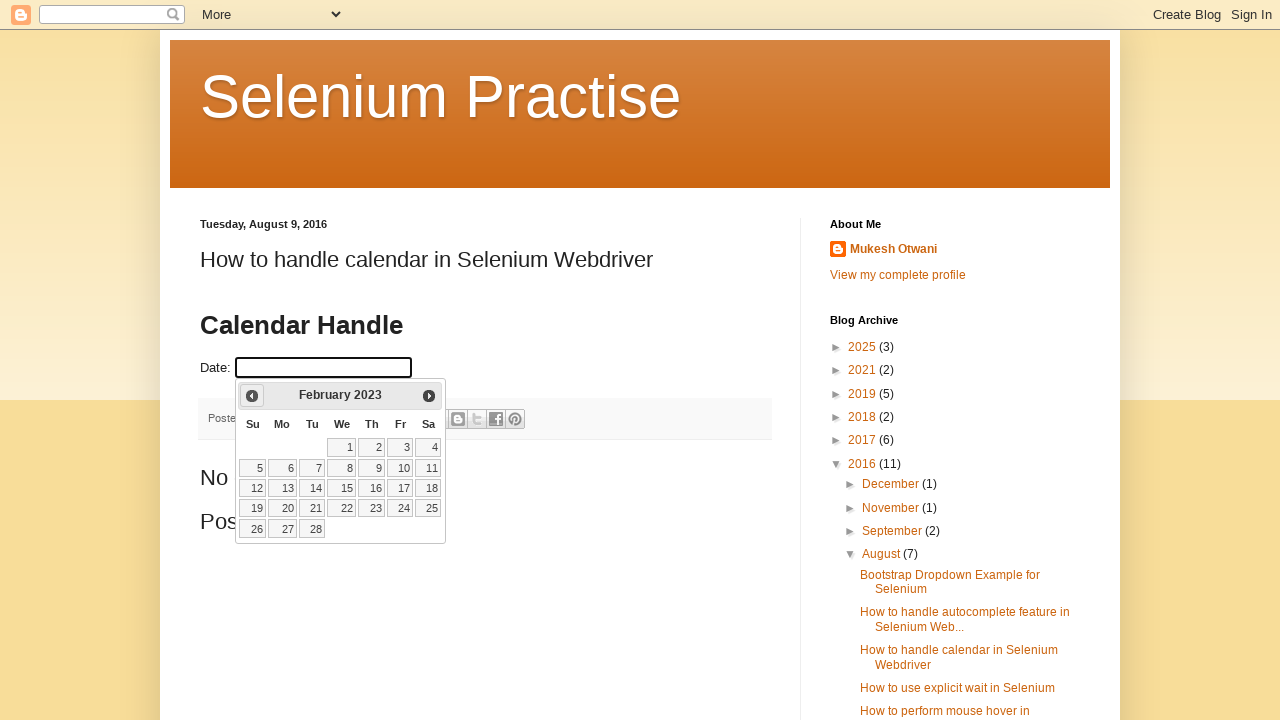

Clicked previous month button to navigate backwards from February 2023 at (252, 396) on a[title='Prev']
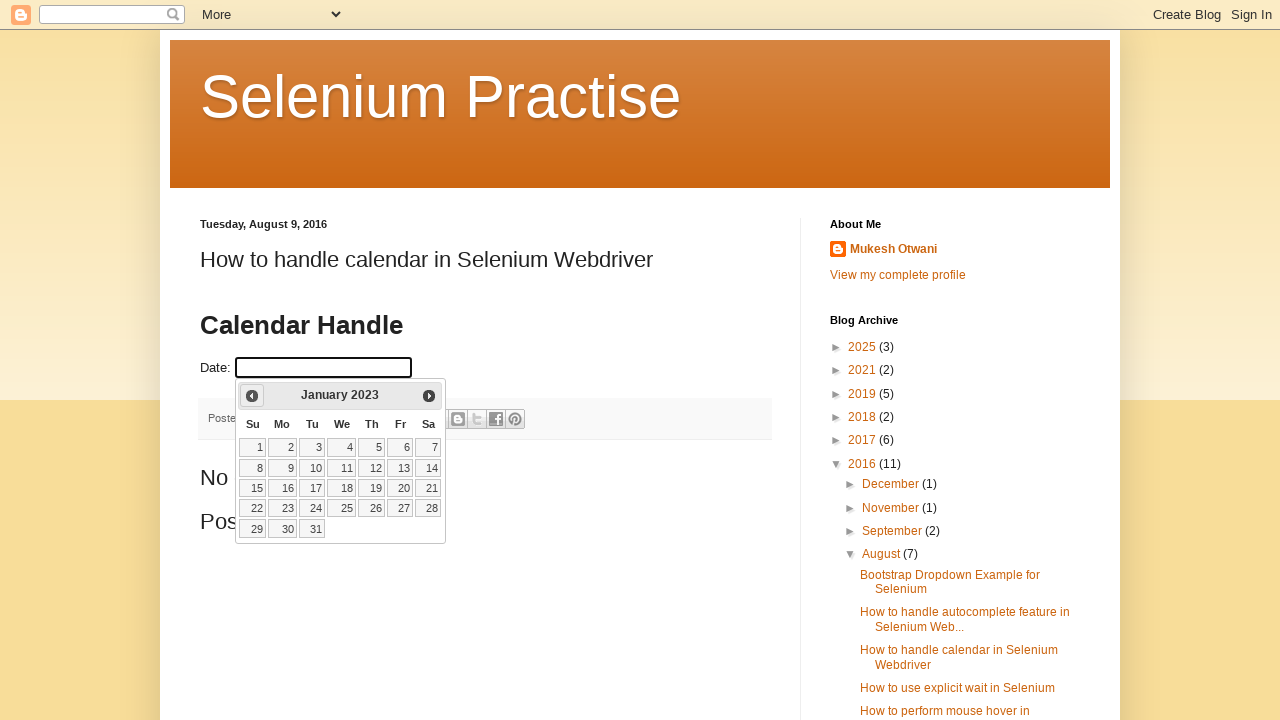

Retrieved updated month and year from calendar header
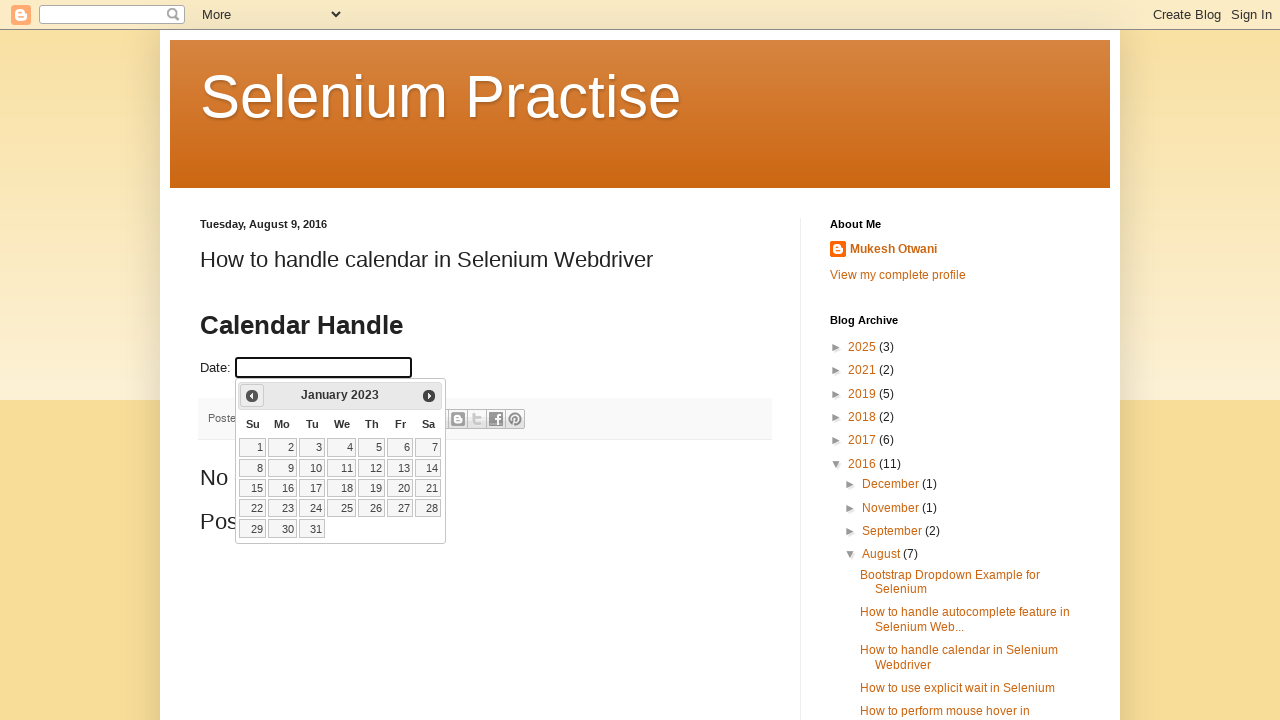

Parsed updated month as 'January' and year as '2023'
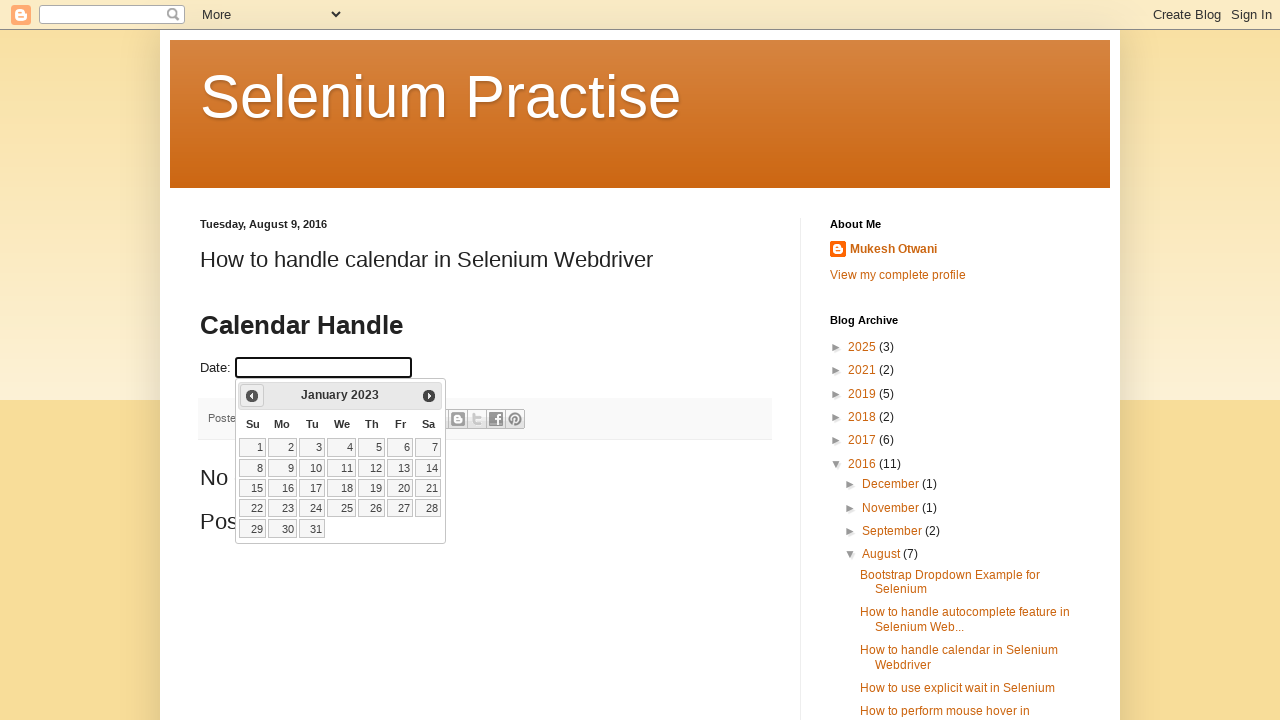

Clicked previous month button to navigate backwards from January 2023 at (252, 396) on a[title='Prev']
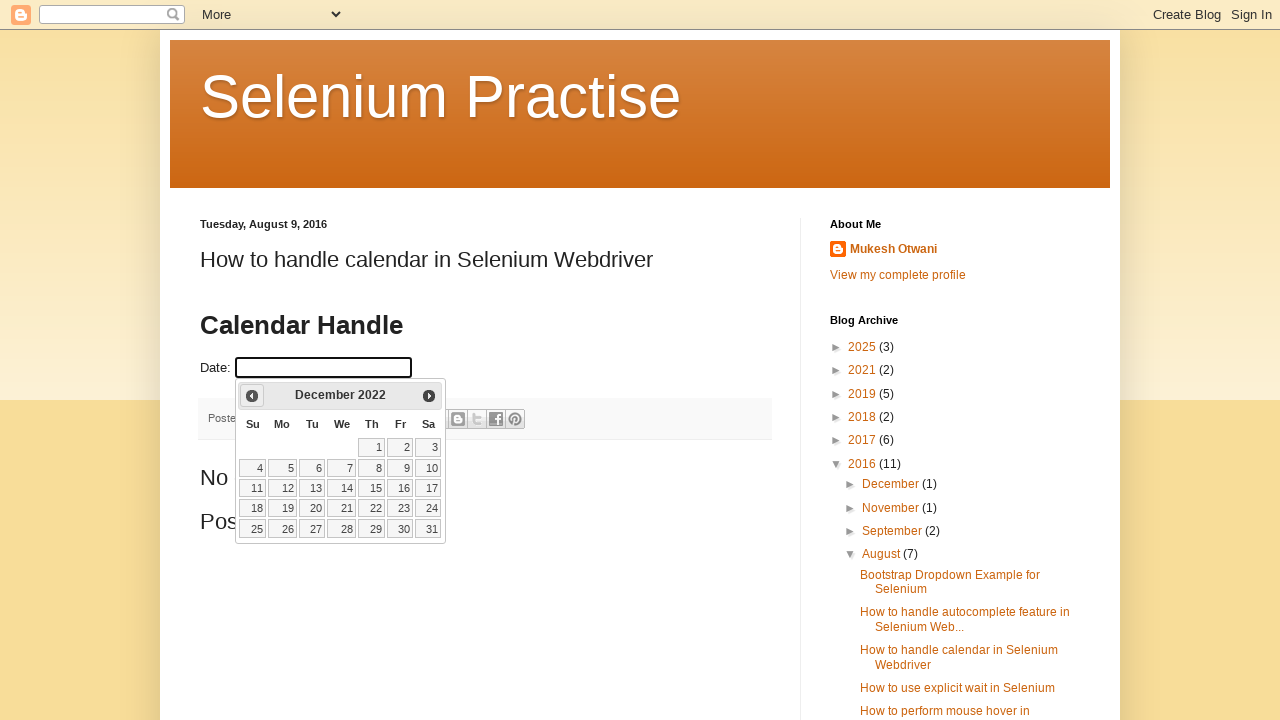

Retrieved updated month and year from calendar header
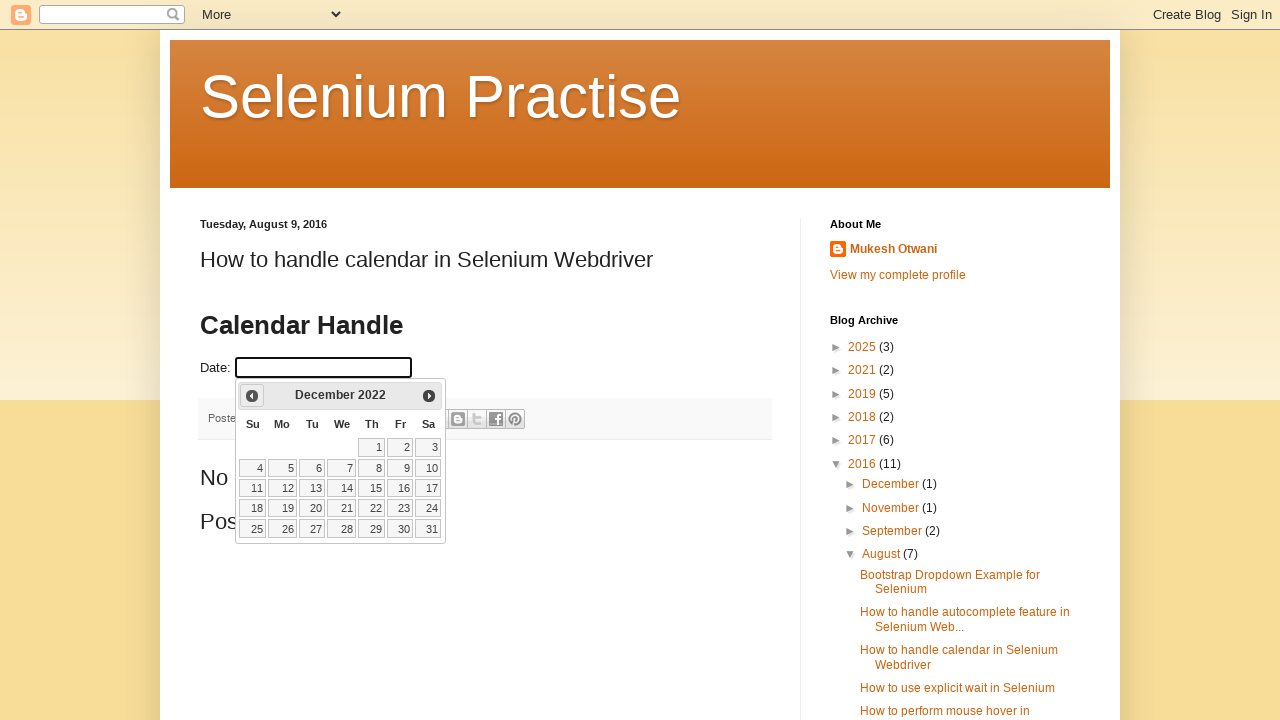

Parsed updated month as 'December' and year as '2022'
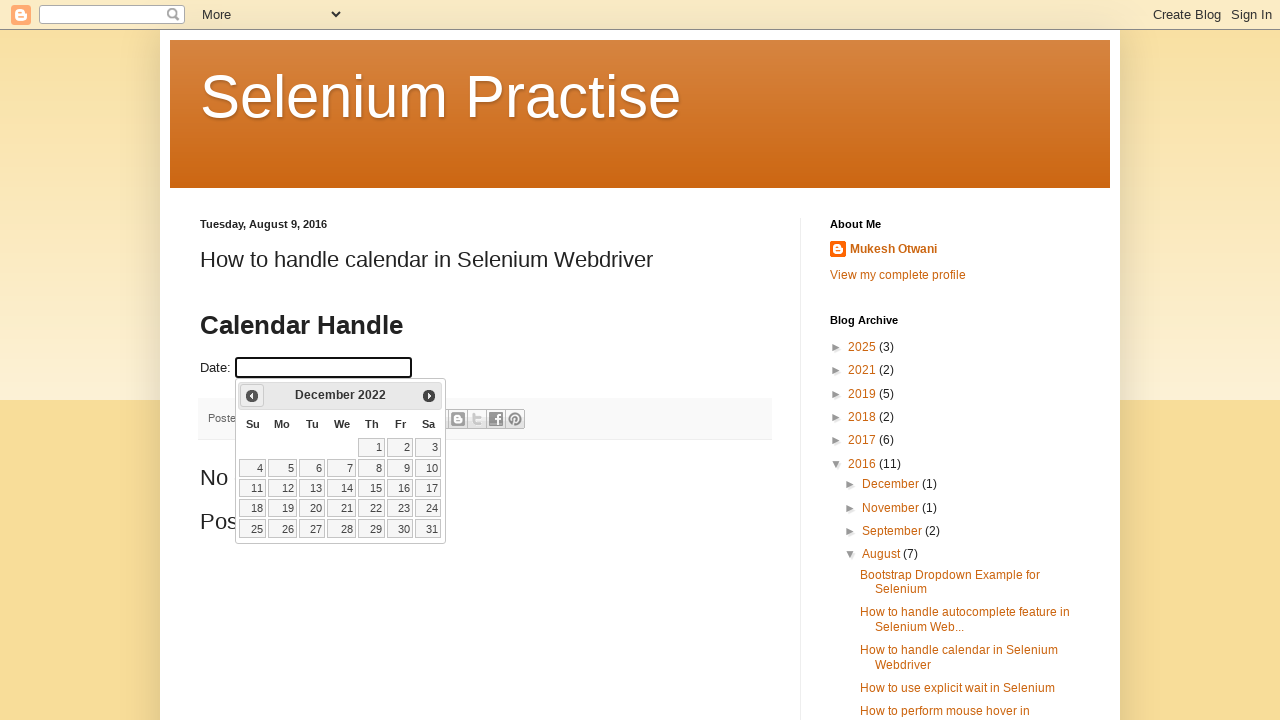

Clicked previous month button to navigate backwards from December 2022 at (252, 396) on a[title='Prev']
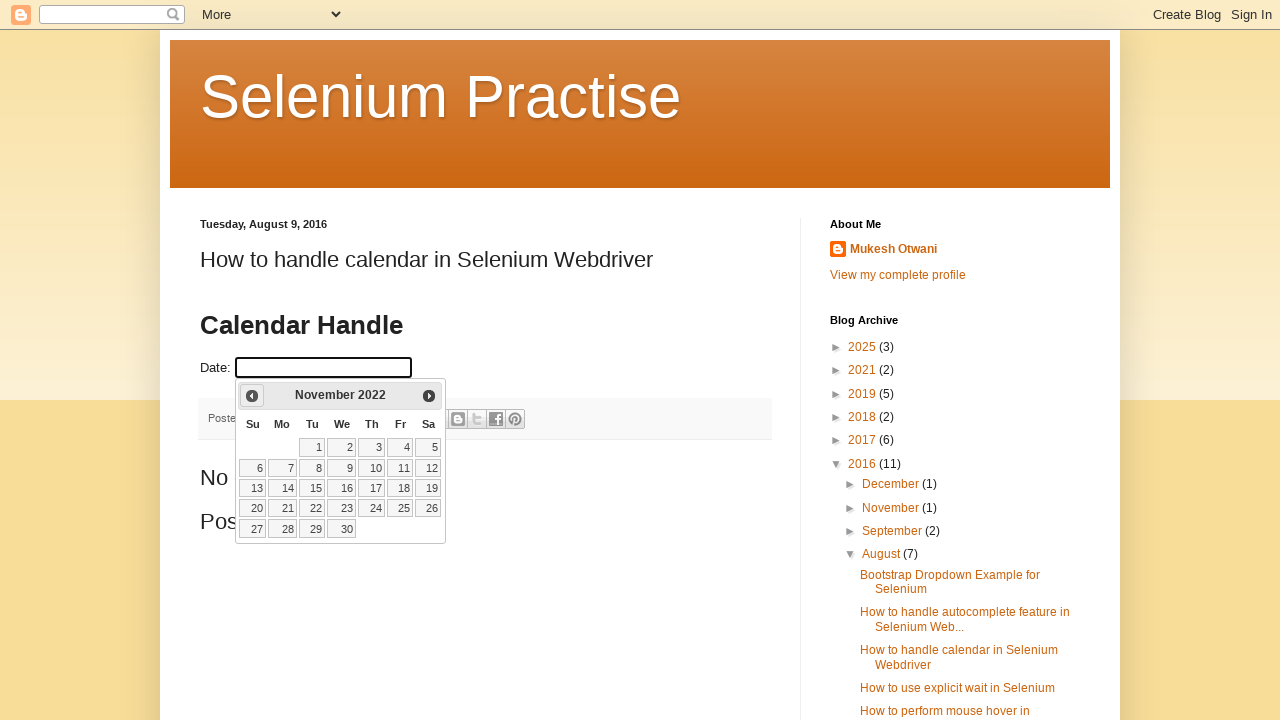

Retrieved updated month and year from calendar header
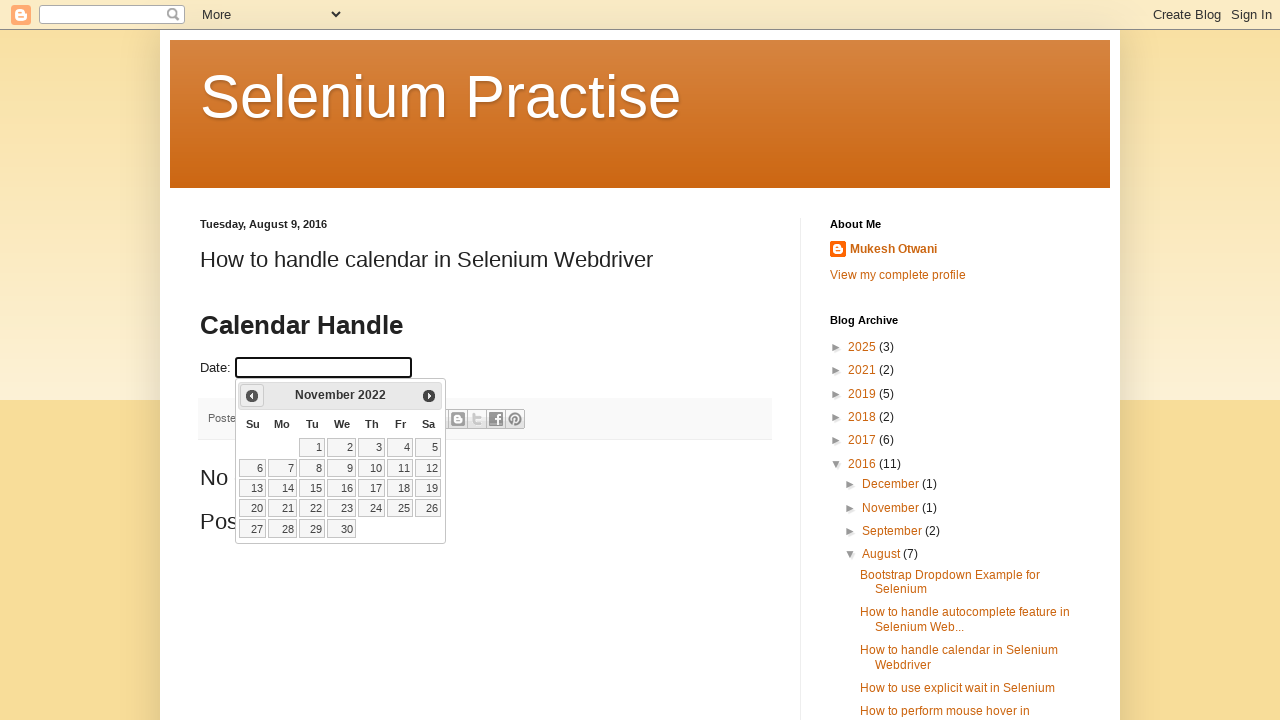

Parsed updated month as 'November' and year as '2022'
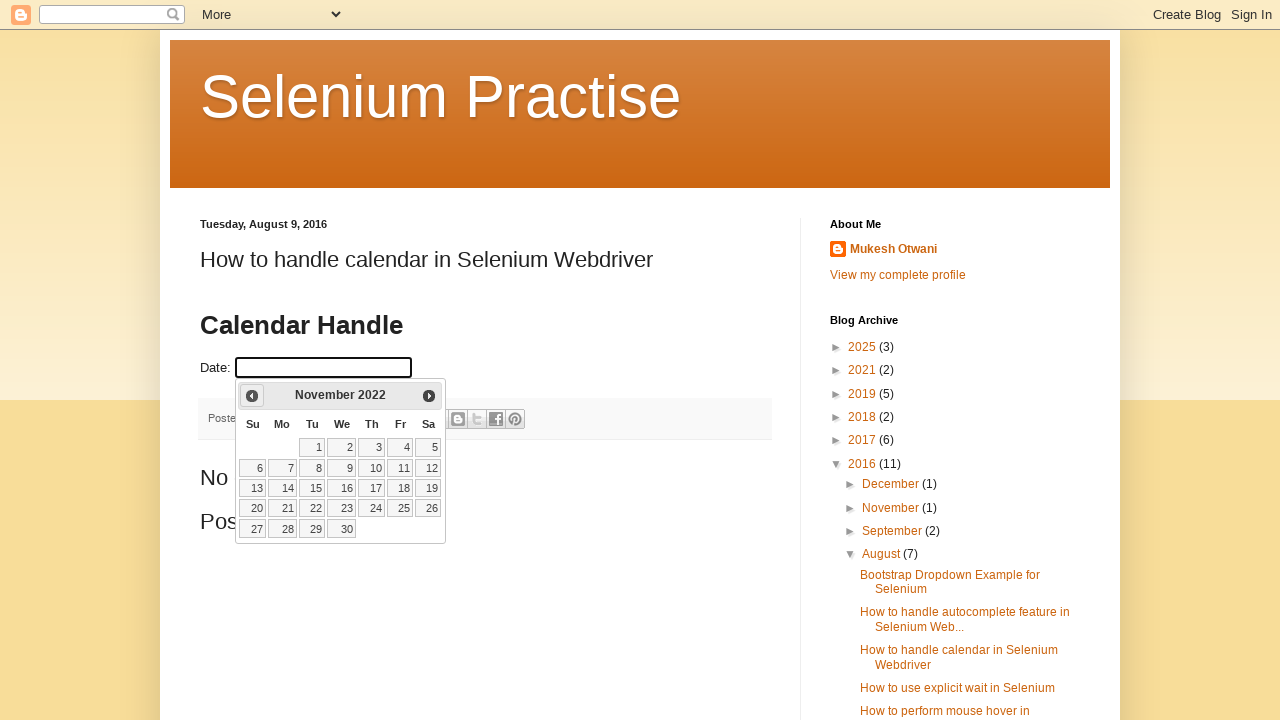

Clicked previous month button to navigate backwards from November 2022 at (252, 396) on a[title='Prev']
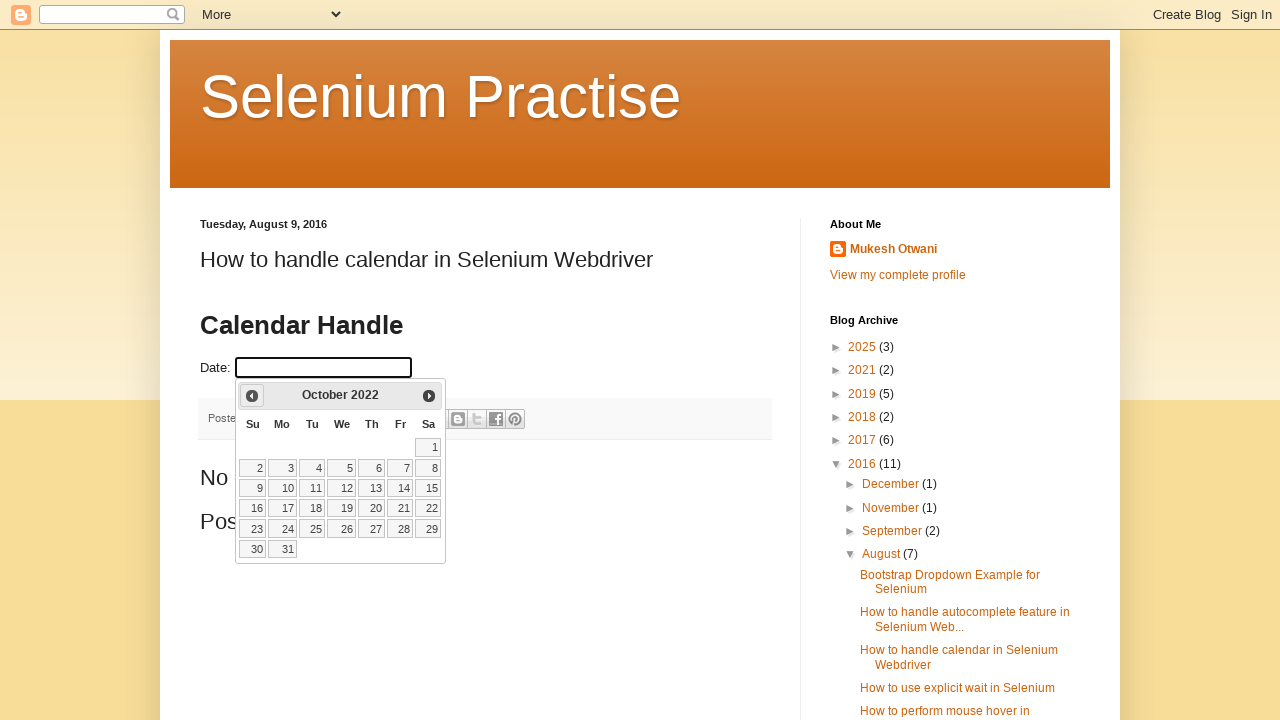

Retrieved updated month and year from calendar header
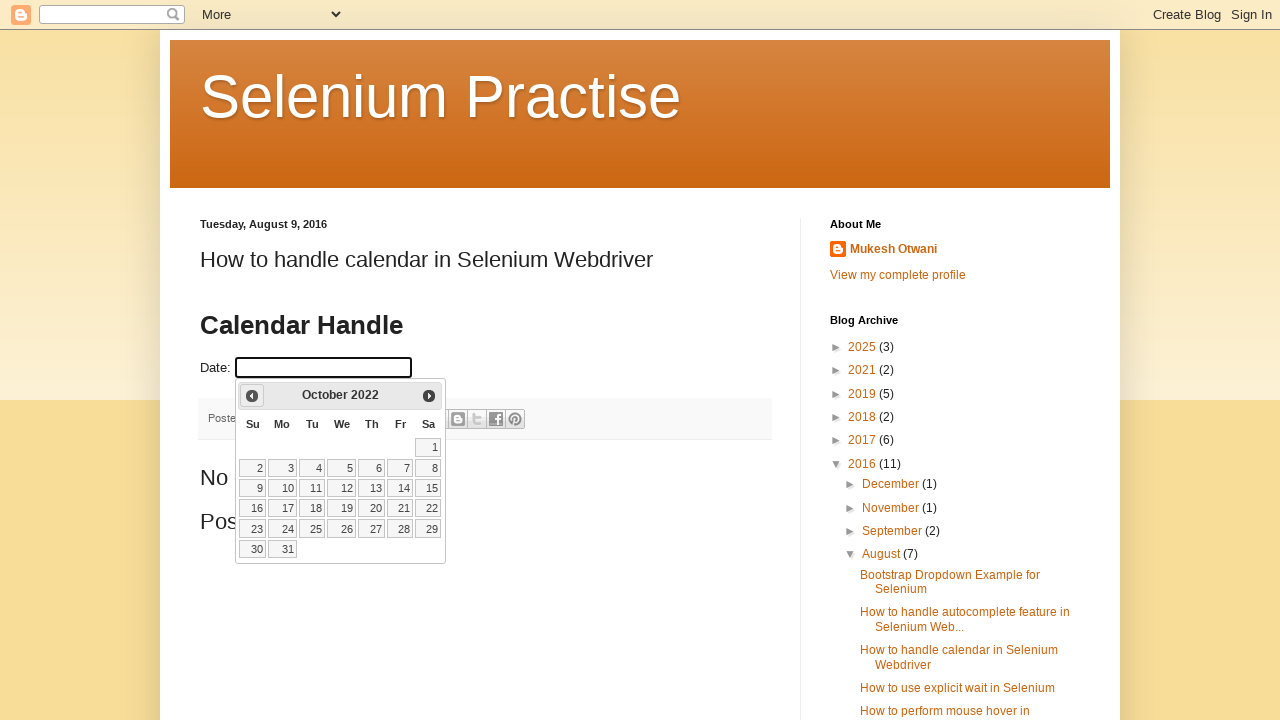

Parsed updated month as 'October' and year as '2022'
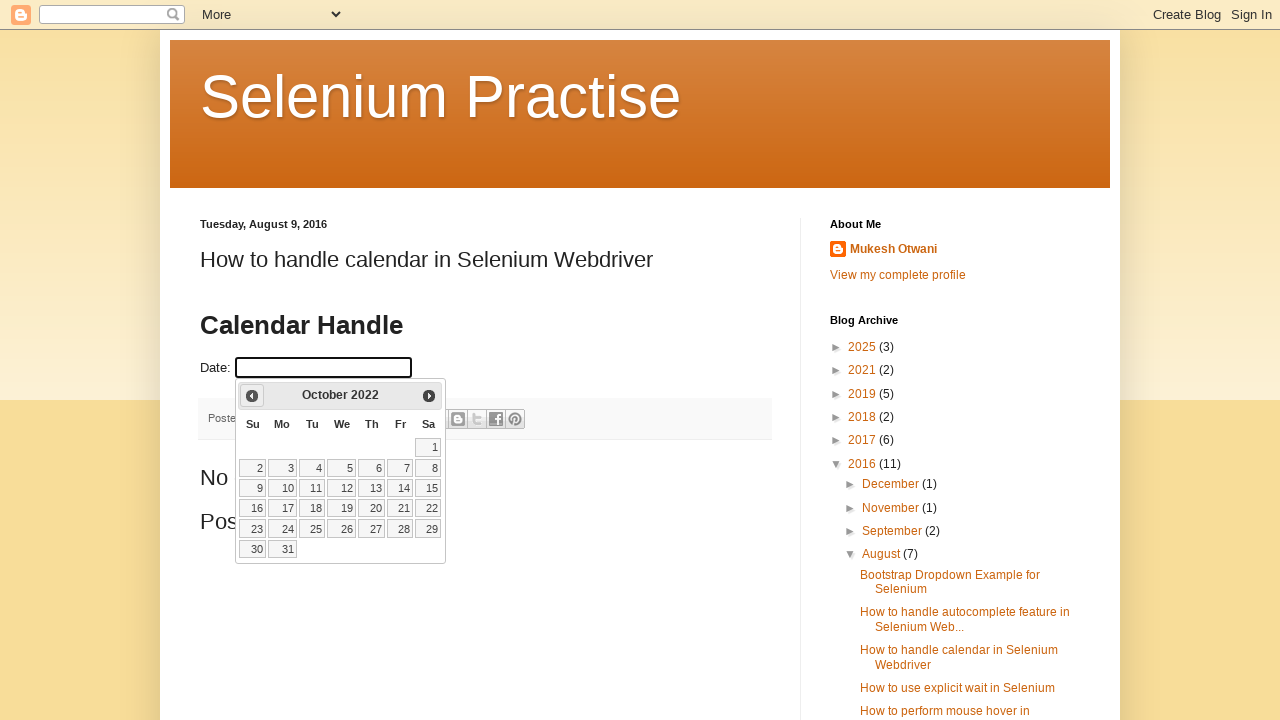

Clicked previous month button to navigate backwards from October 2022 at (252, 396) on a[title='Prev']
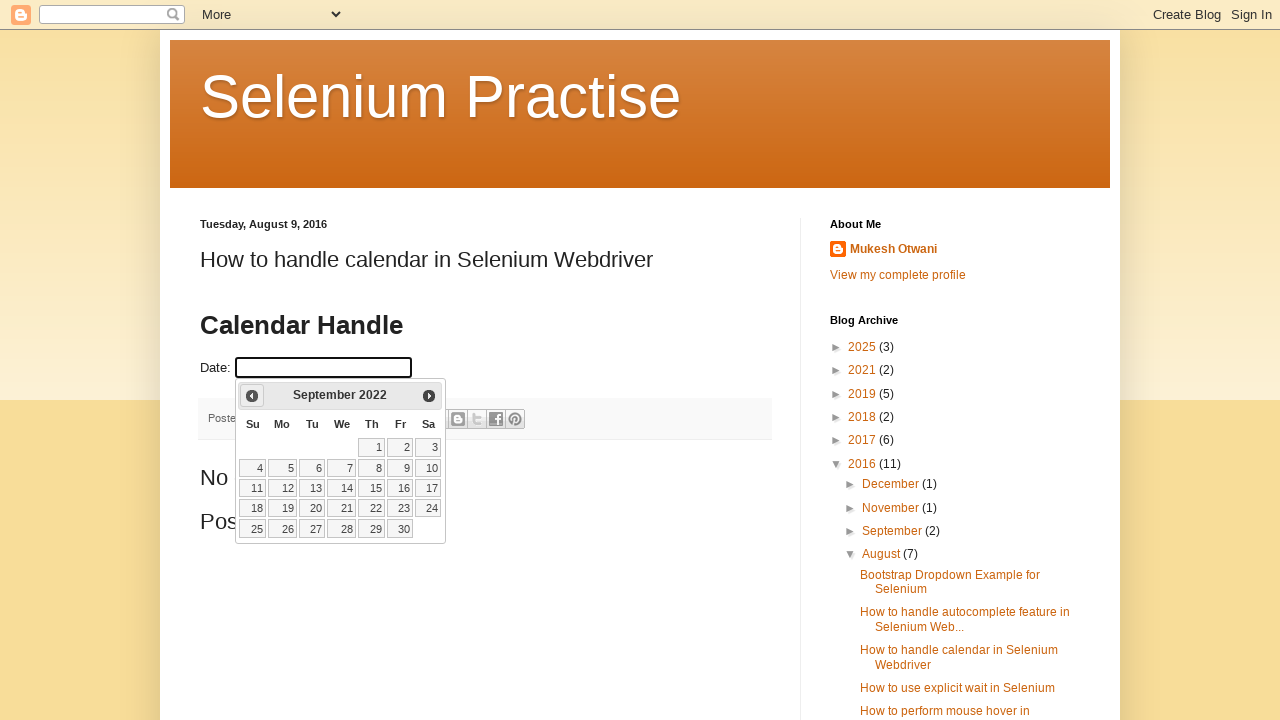

Retrieved updated month and year from calendar header
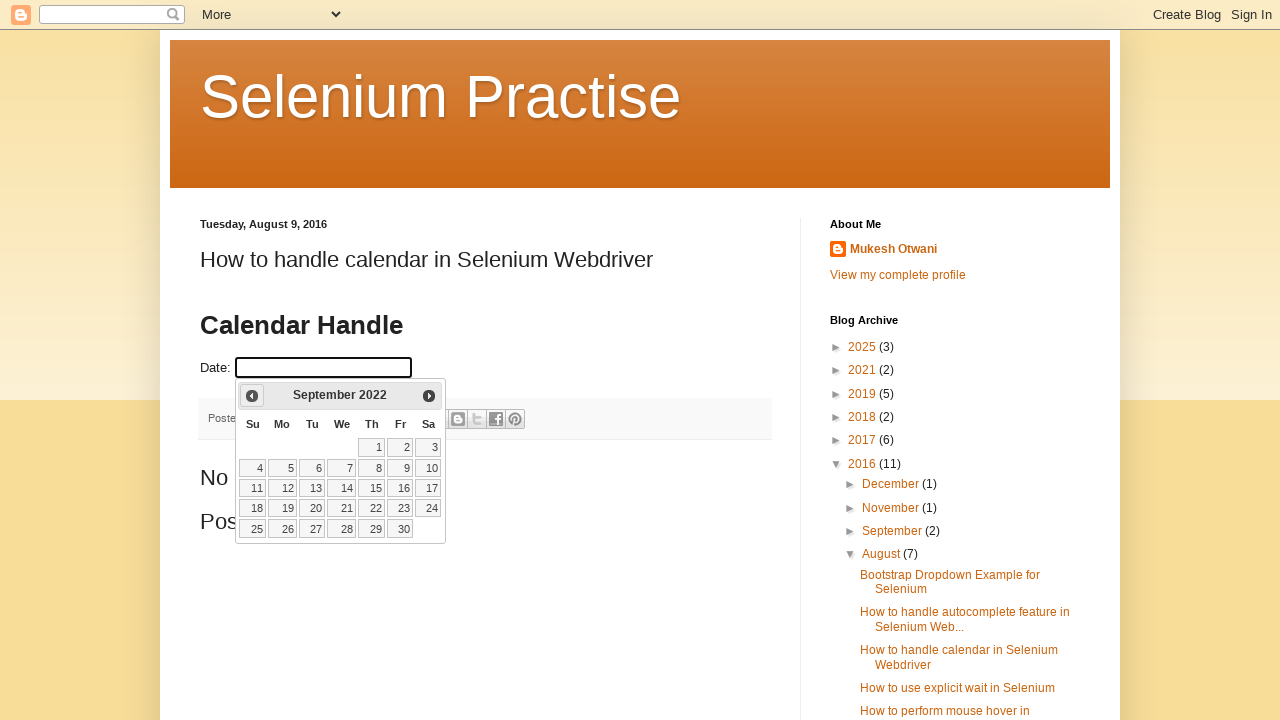

Parsed updated month as 'September' and year as '2022'
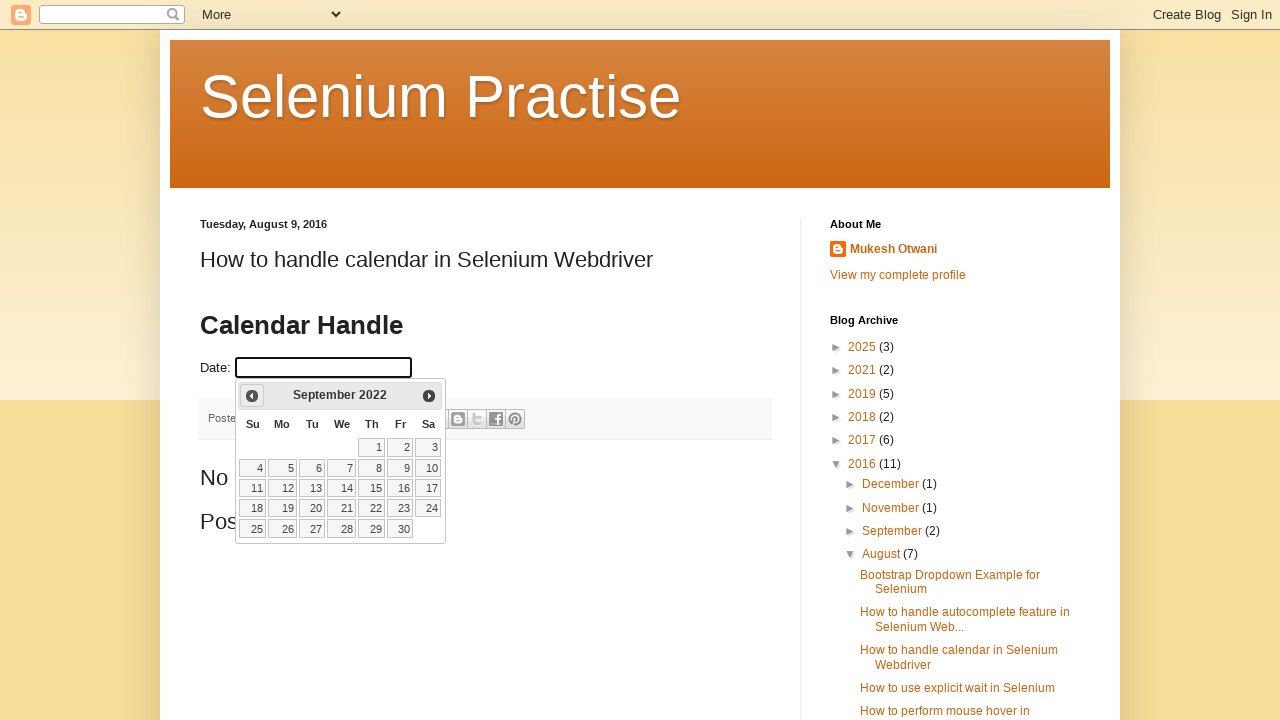

Clicked previous month button to navigate backwards from September 2022 at (252, 396) on a[title='Prev']
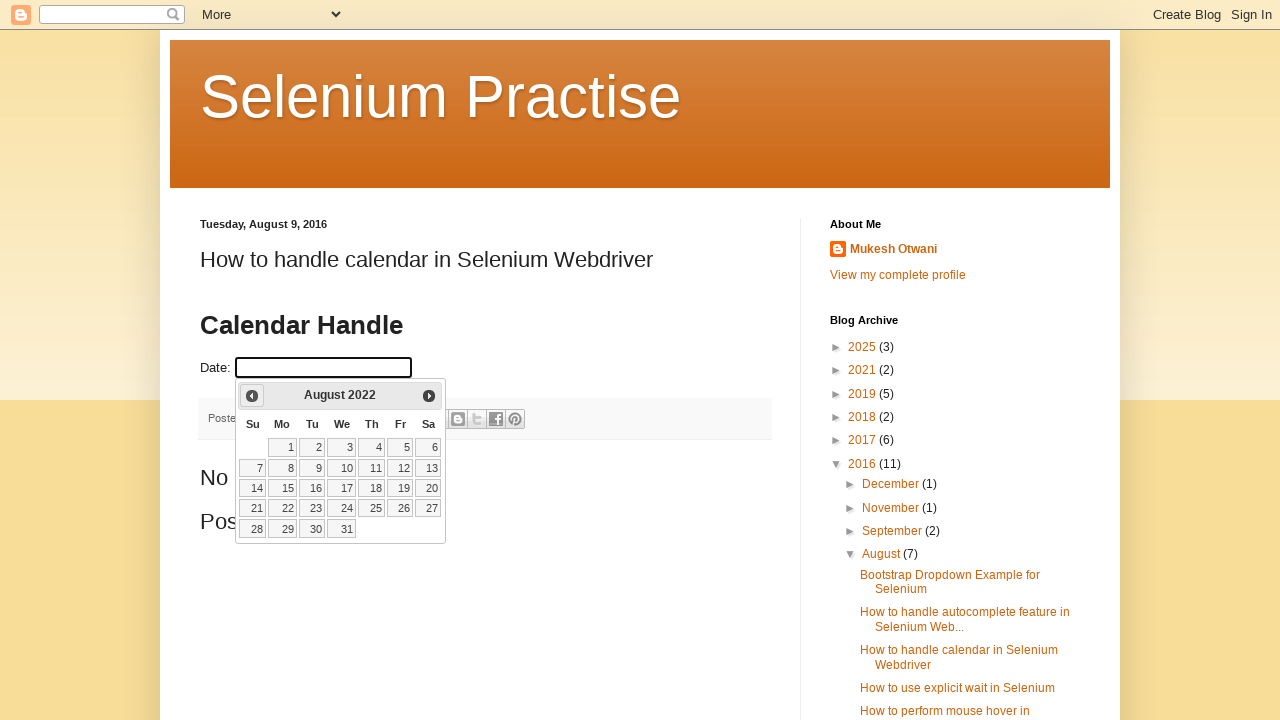

Retrieved updated month and year from calendar header
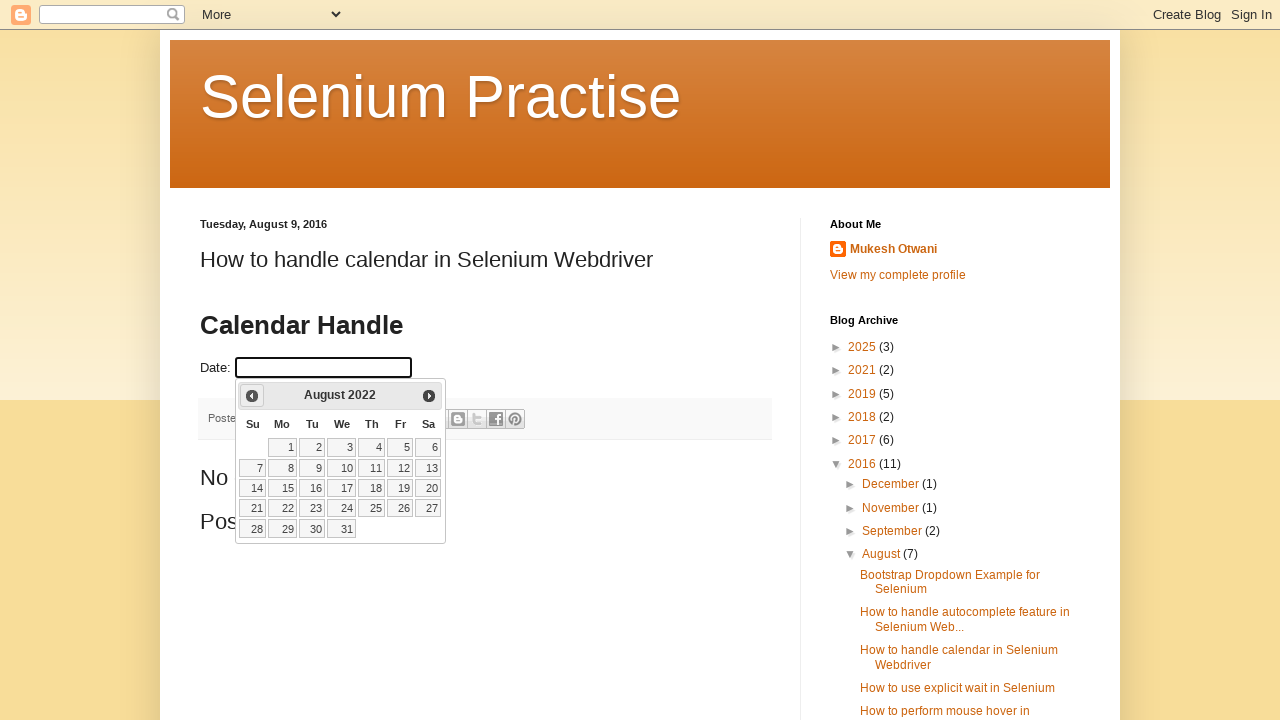

Parsed updated month as 'August' and year as '2022'
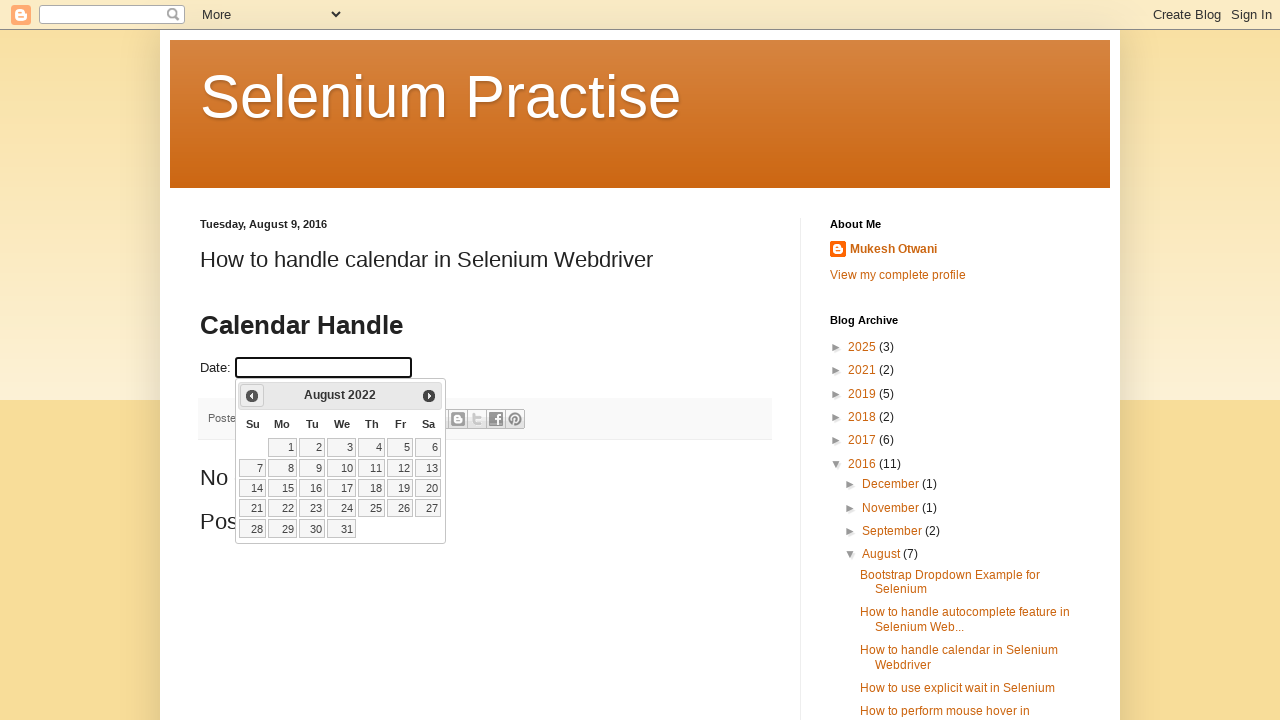

Clicked previous month button to navigate backwards from August 2022 at (252, 396) on a[title='Prev']
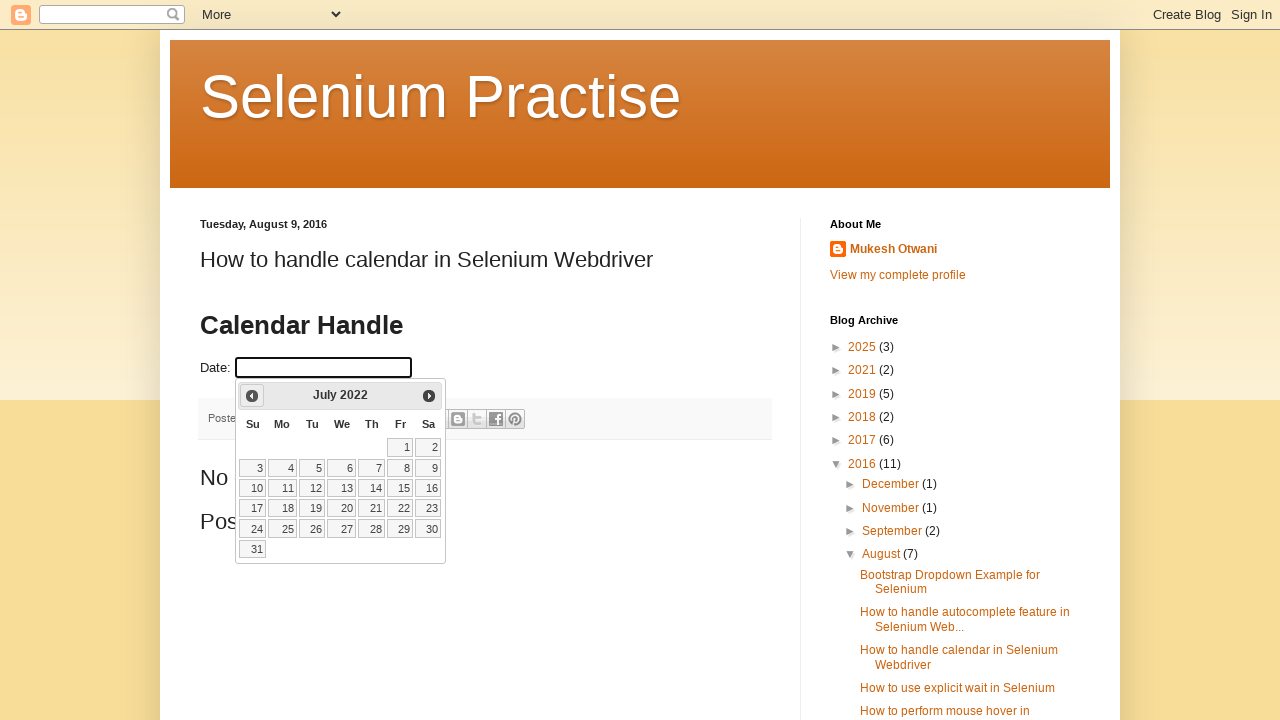

Retrieved updated month and year from calendar header
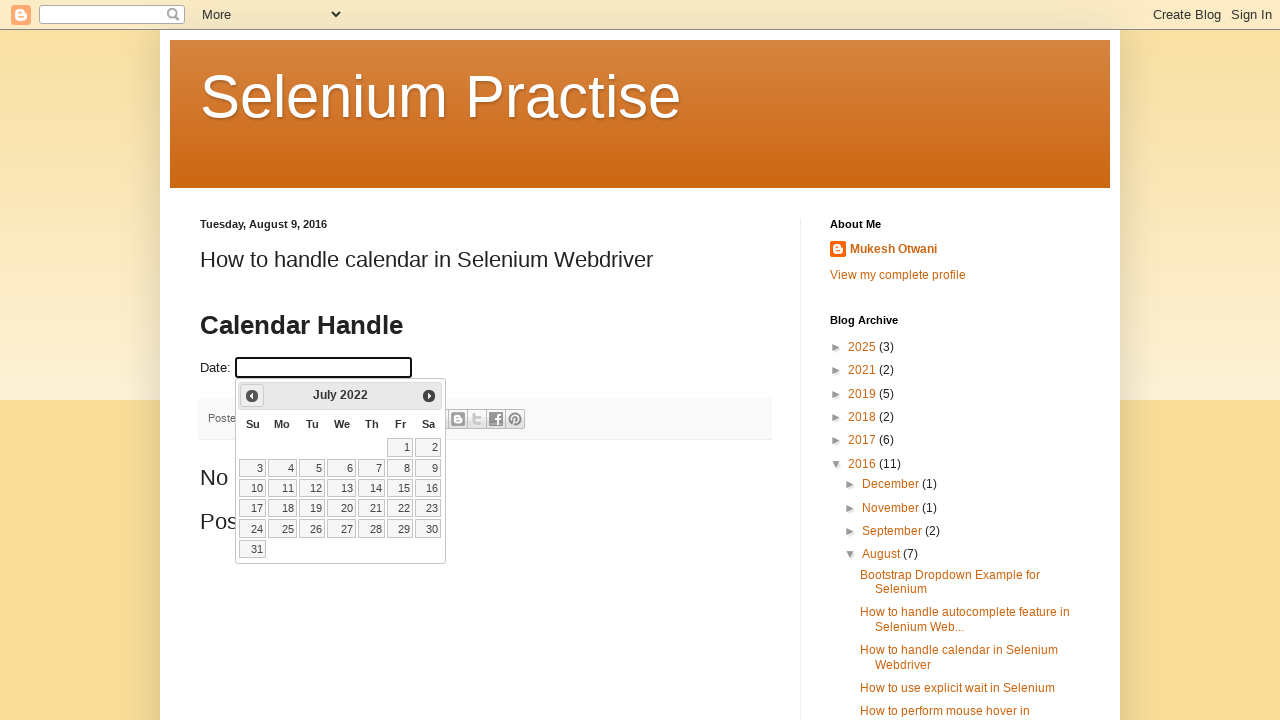

Parsed updated month as 'July' and year as '2022'
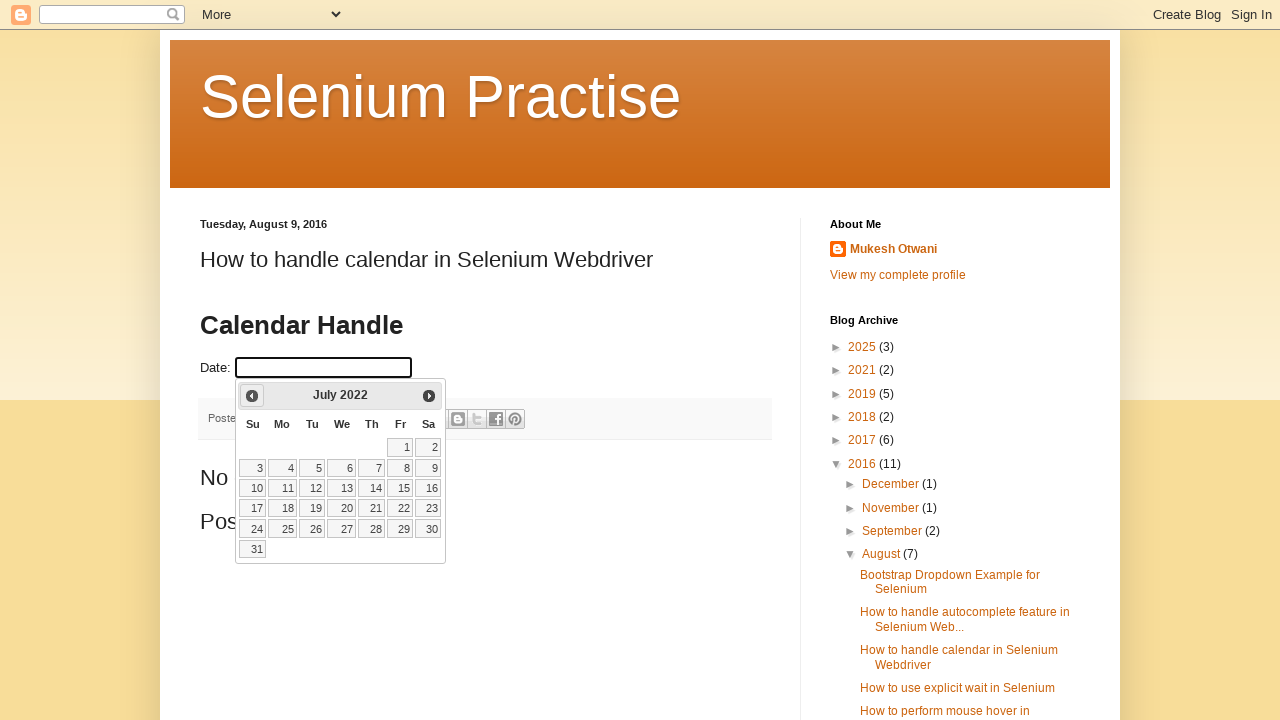

Clicked previous month button to navigate backwards from July 2022 at (252, 396) on a[title='Prev']
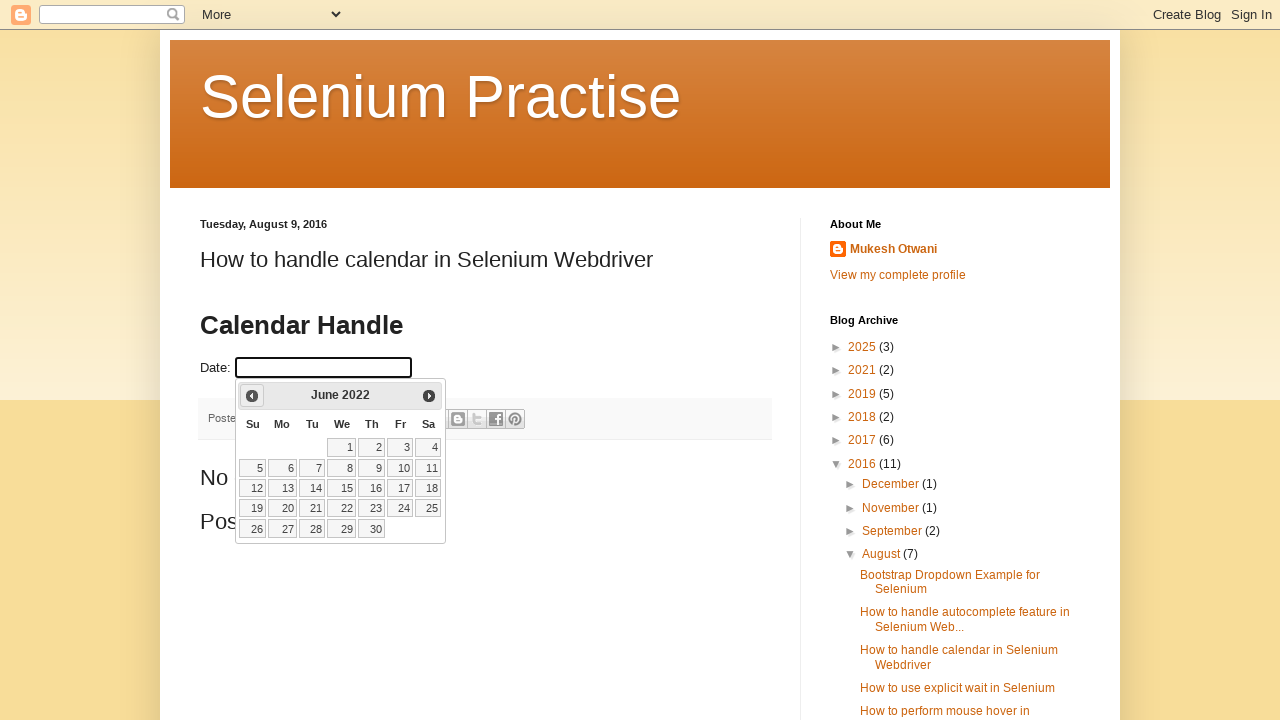

Retrieved updated month and year from calendar header
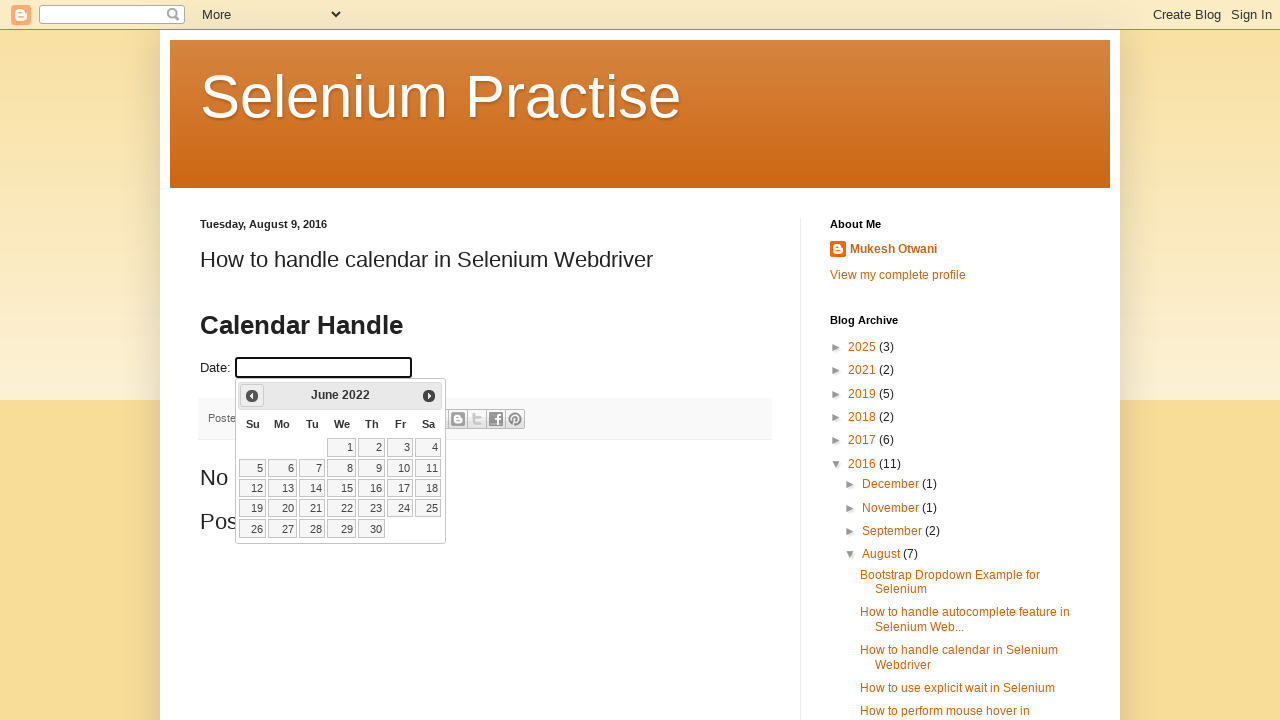

Parsed updated month as 'June' and year as '2022'
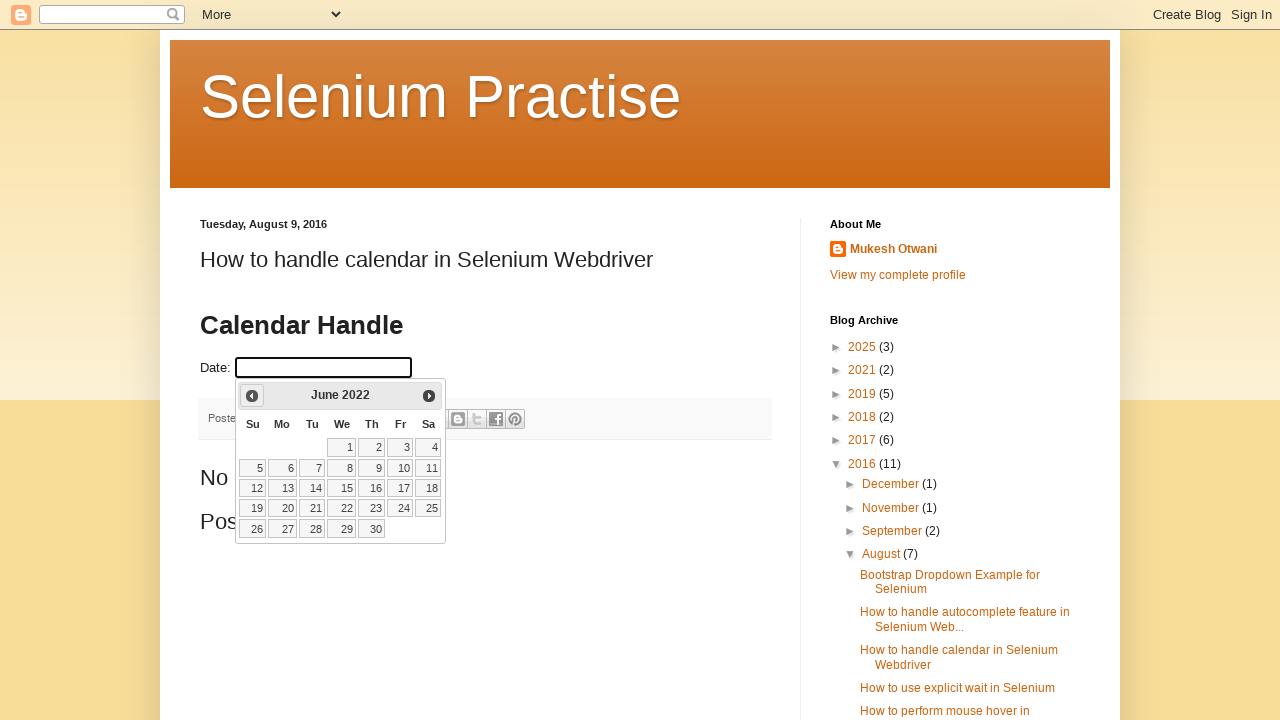

Clicked previous month button to navigate backwards from June 2022 at (252, 396) on a[title='Prev']
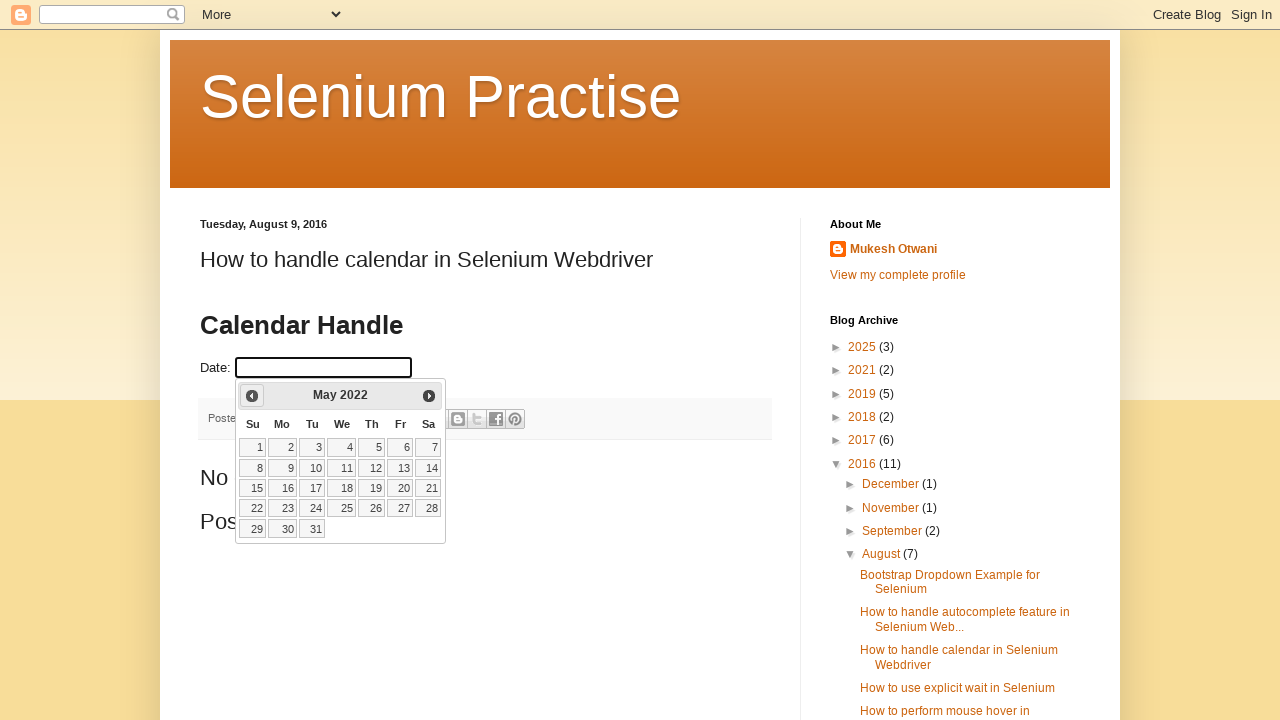

Retrieved updated month and year from calendar header
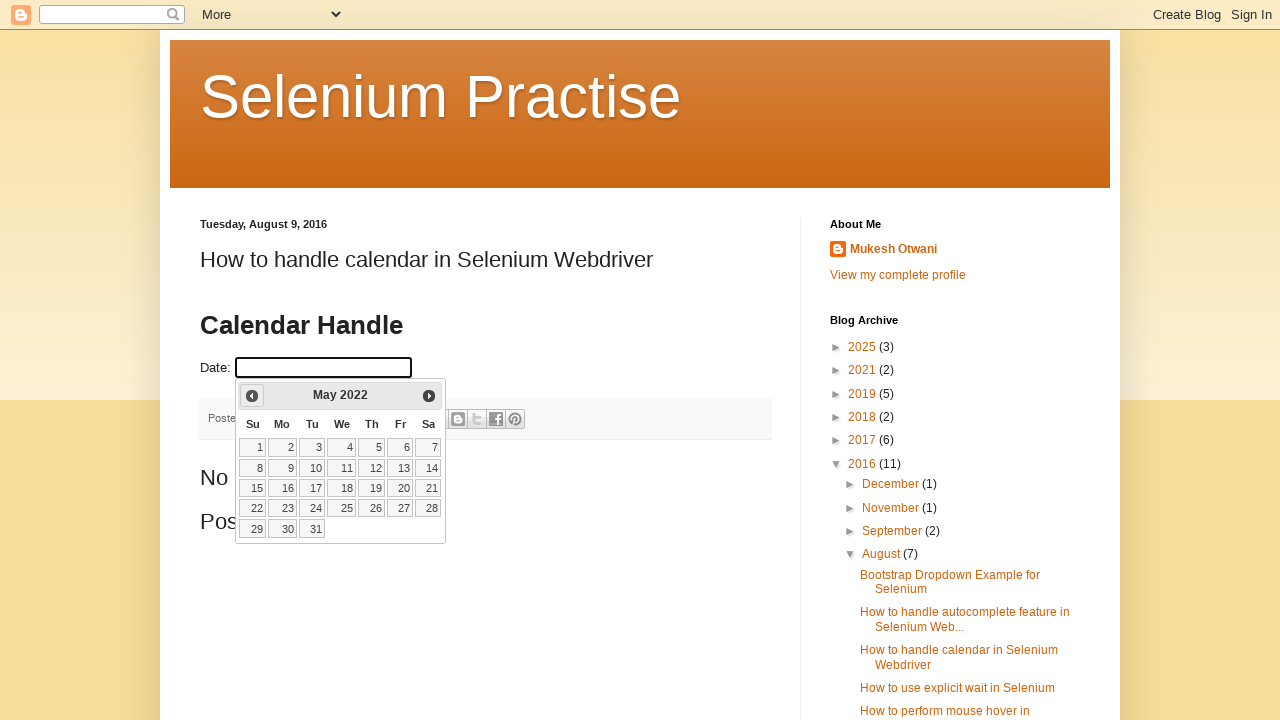

Parsed updated month as 'May' and year as '2022'
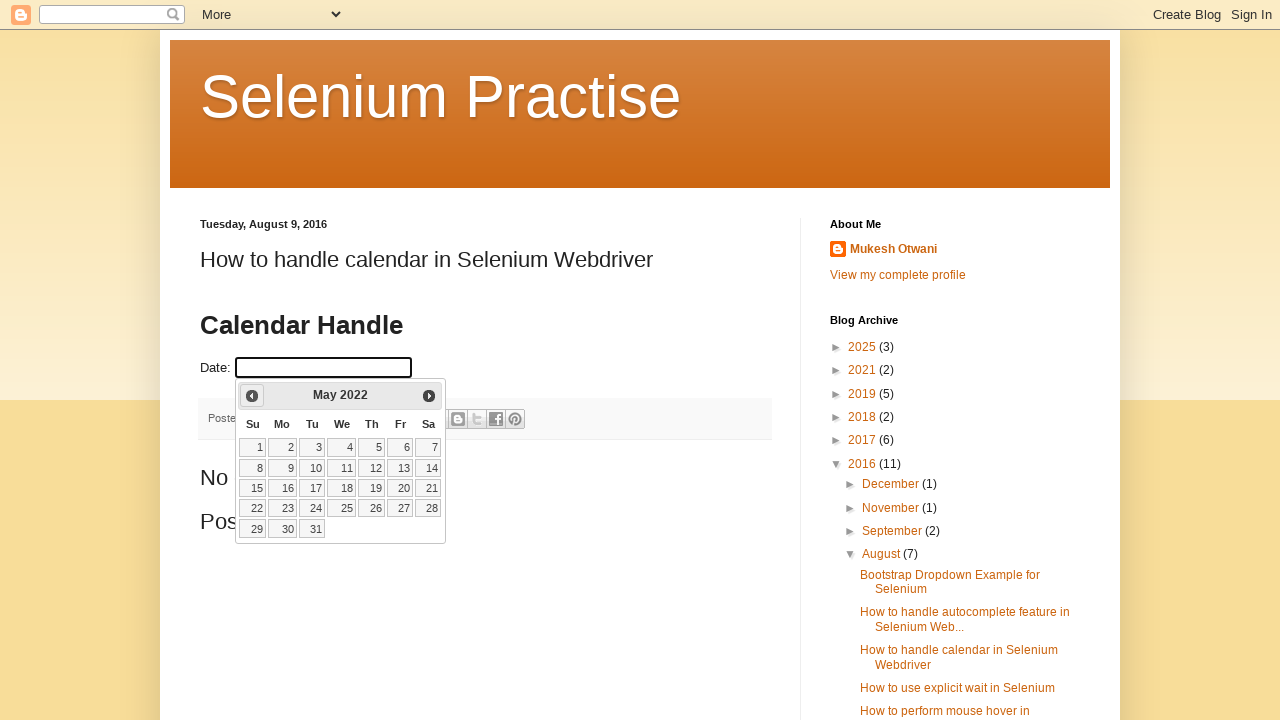

Clicked previous month button to navigate backwards from May 2022 at (252, 396) on a[title='Prev']
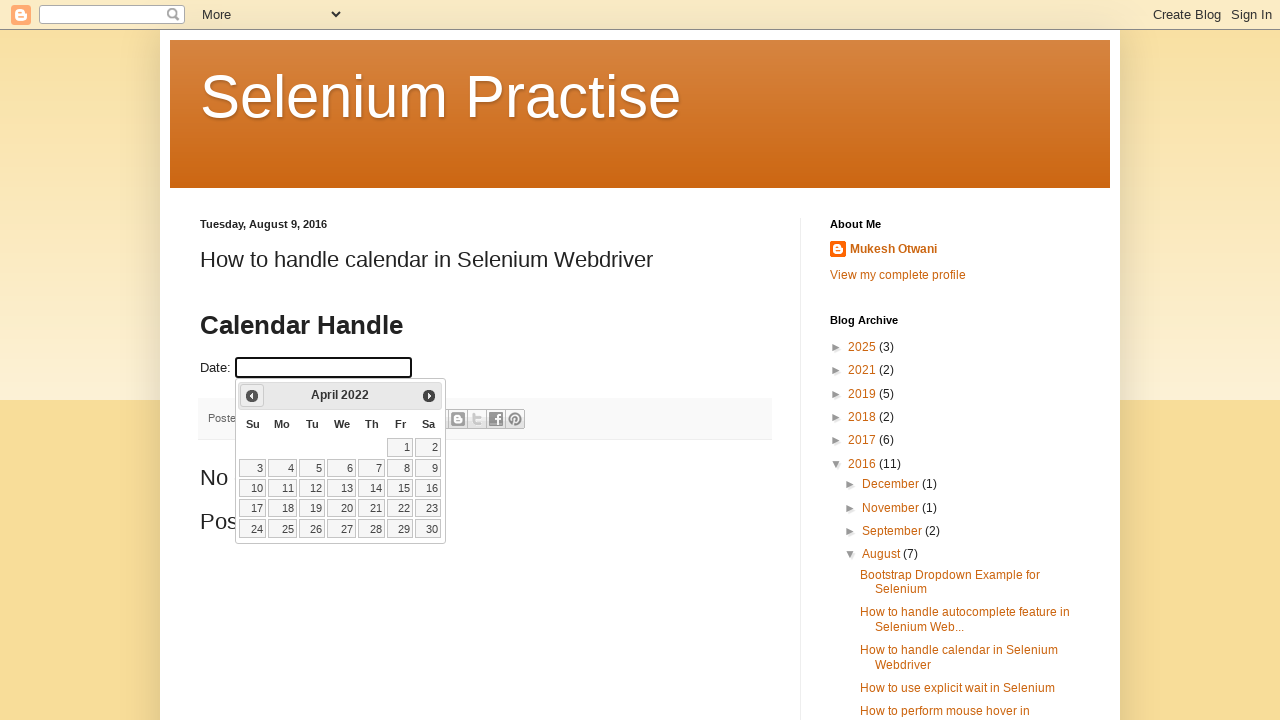

Retrieved updated month and year from calendar header
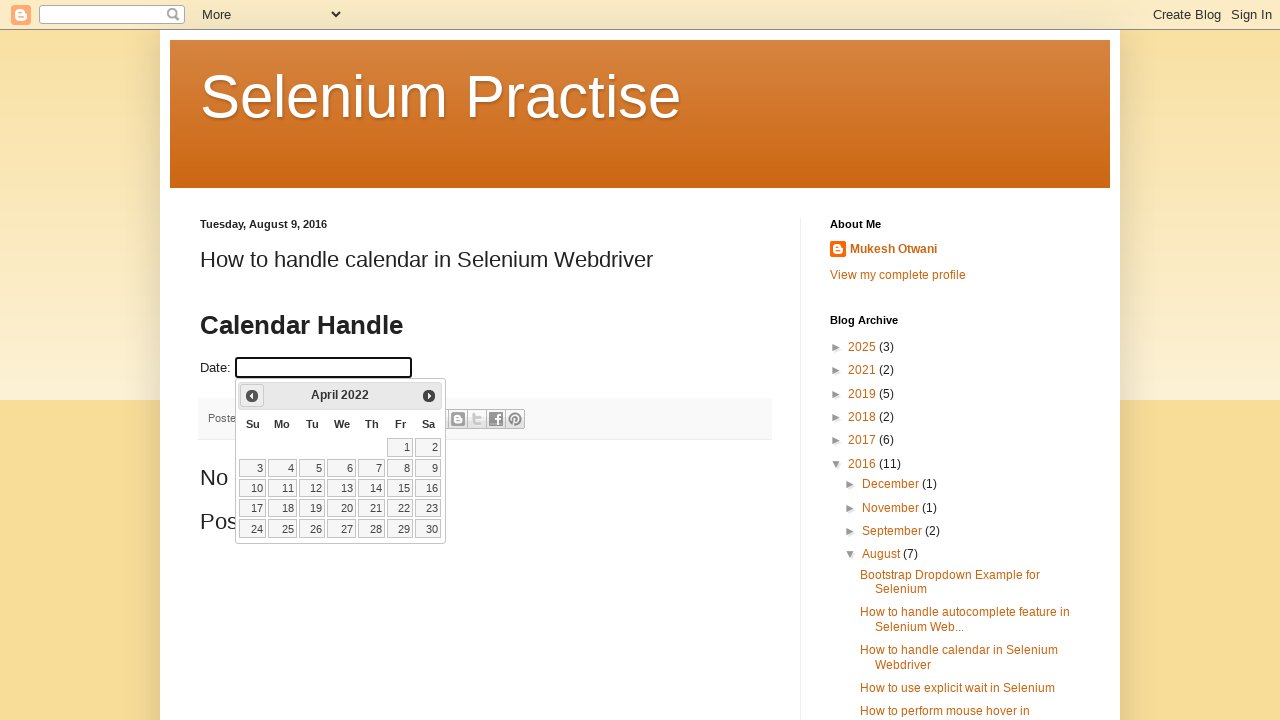

Parsed updated month as 'April' and year as '2022'
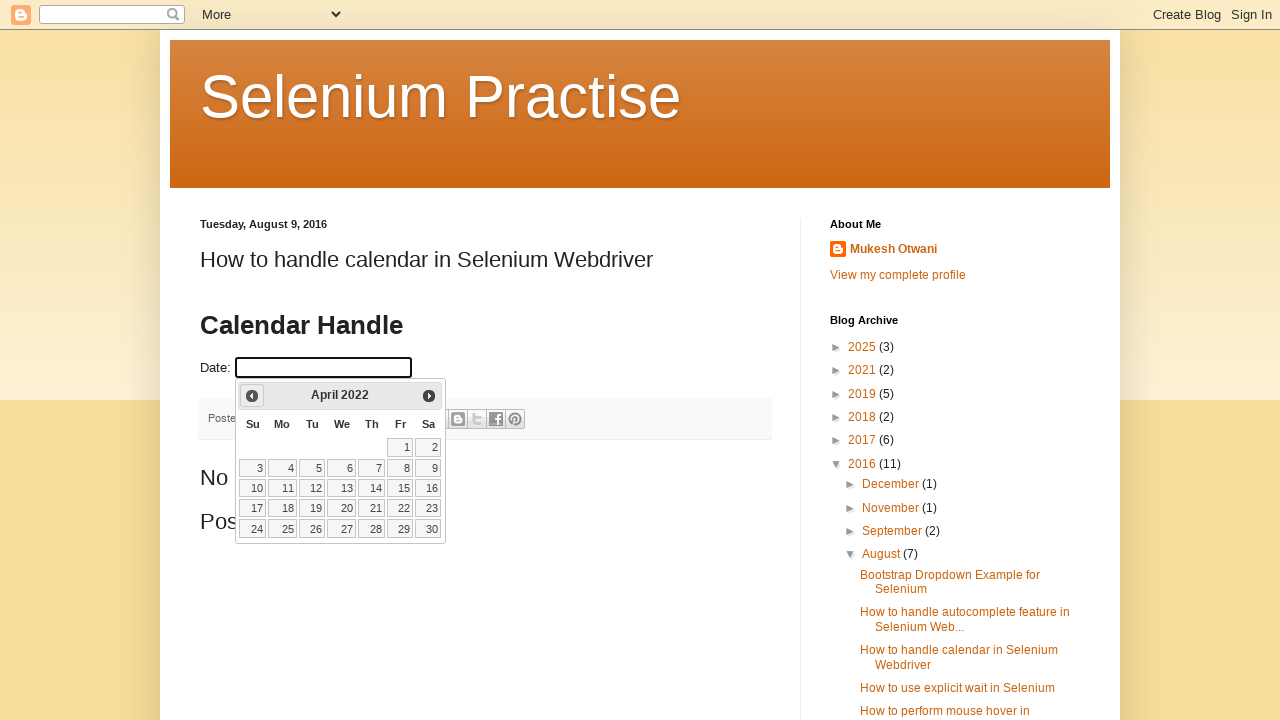

Clicked previous month button to navigate backwards from April 2022 at (252, 396) on a[title='Prev']
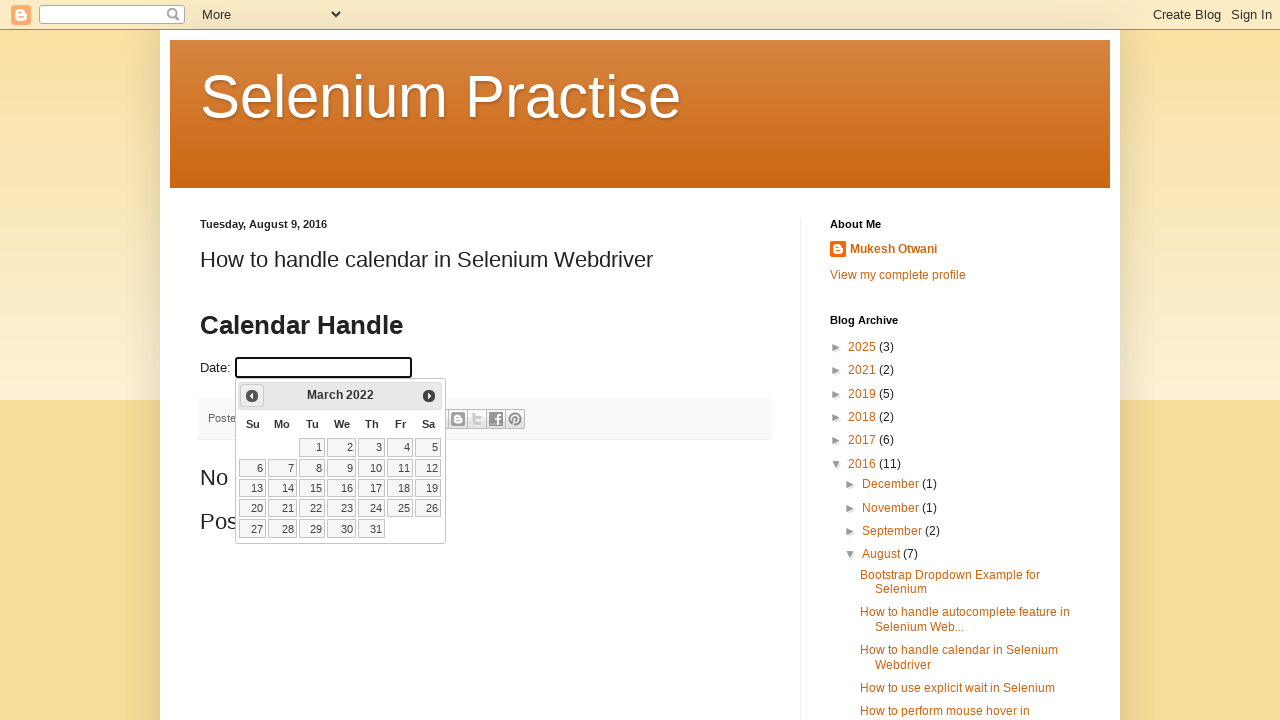

Retrieved updated month and year from calendar header
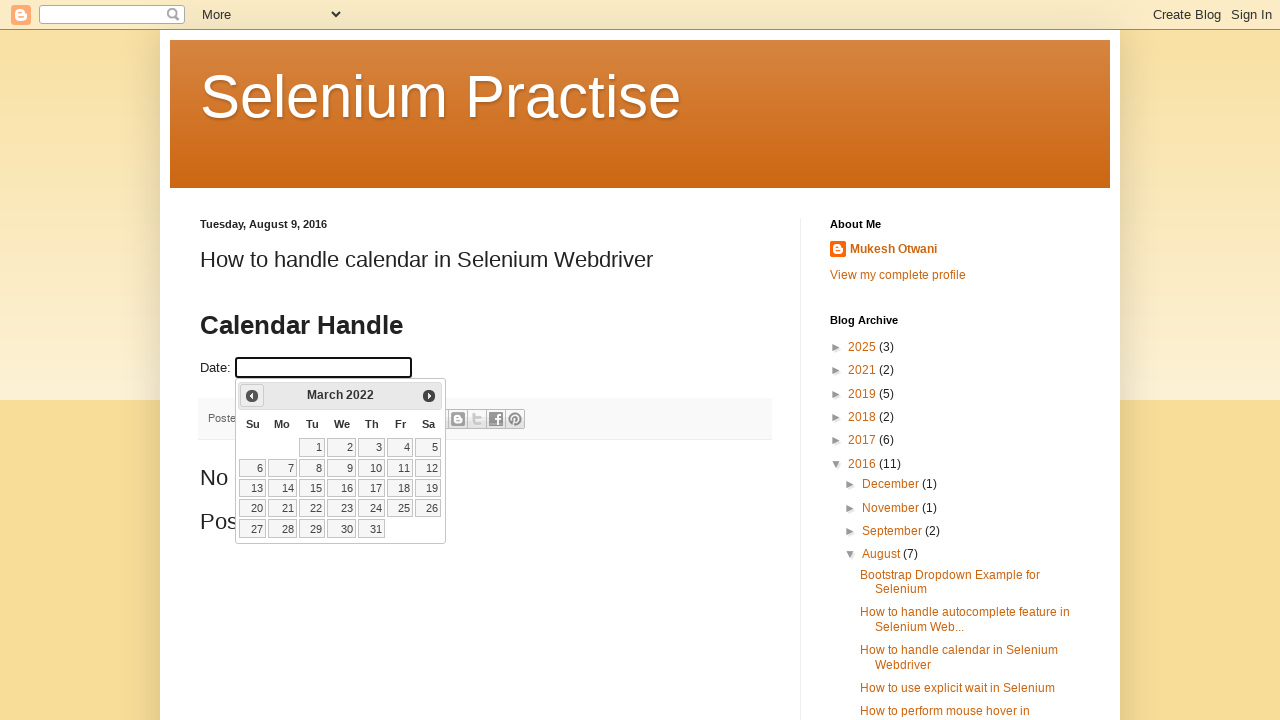

Parsed updated month as 'March' and year as '2022'
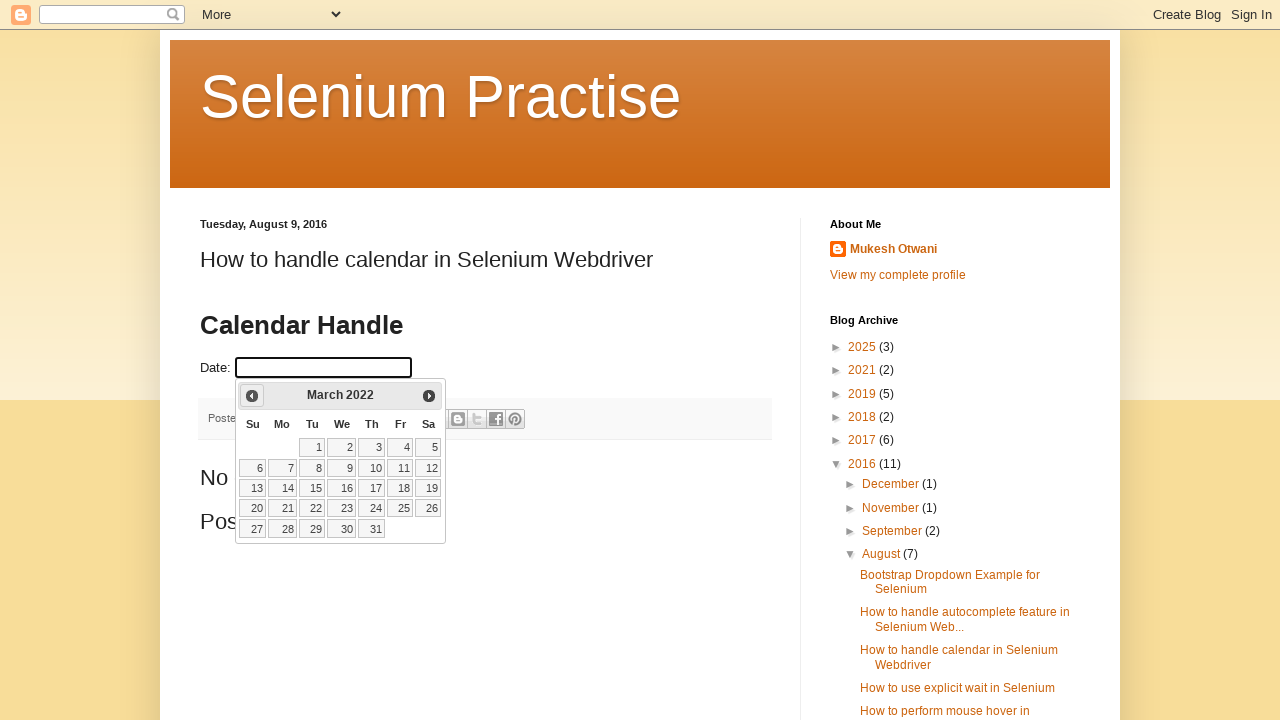

Clicked previous month button to navigate backwards from March 2022 at (252, 396) on a[title='Prev']
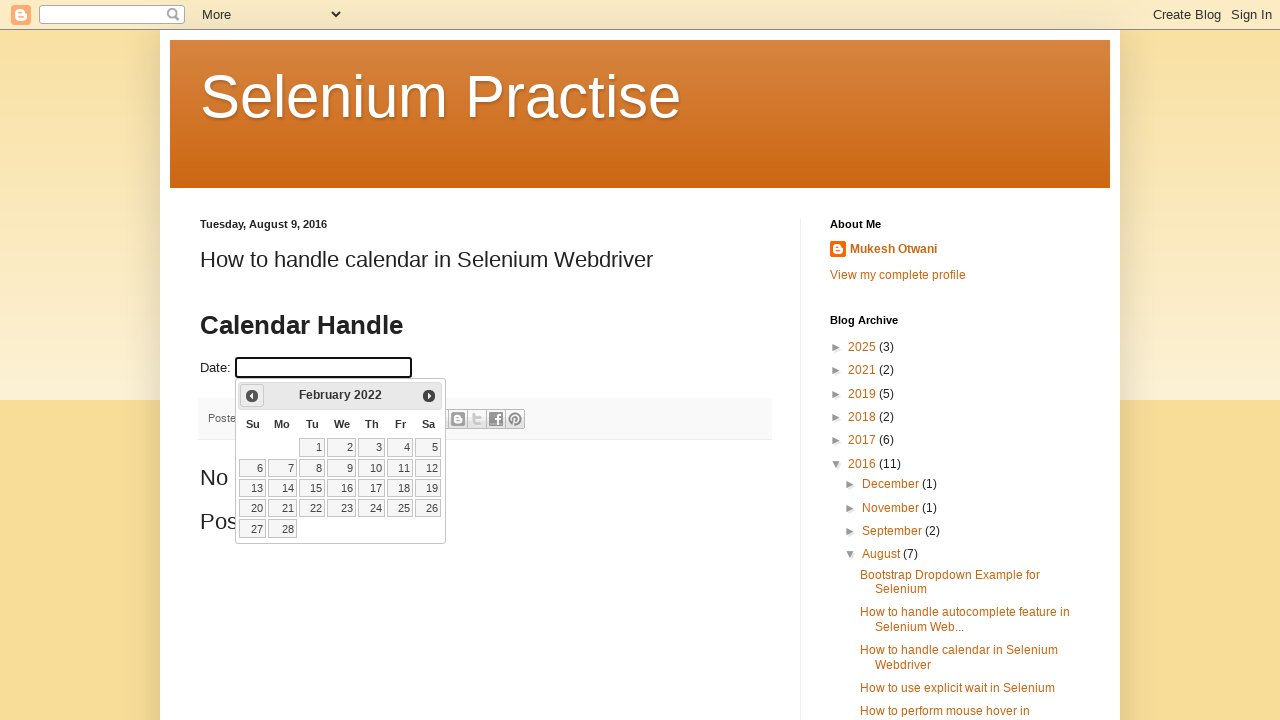

Retrieved updated month and year from calendar header
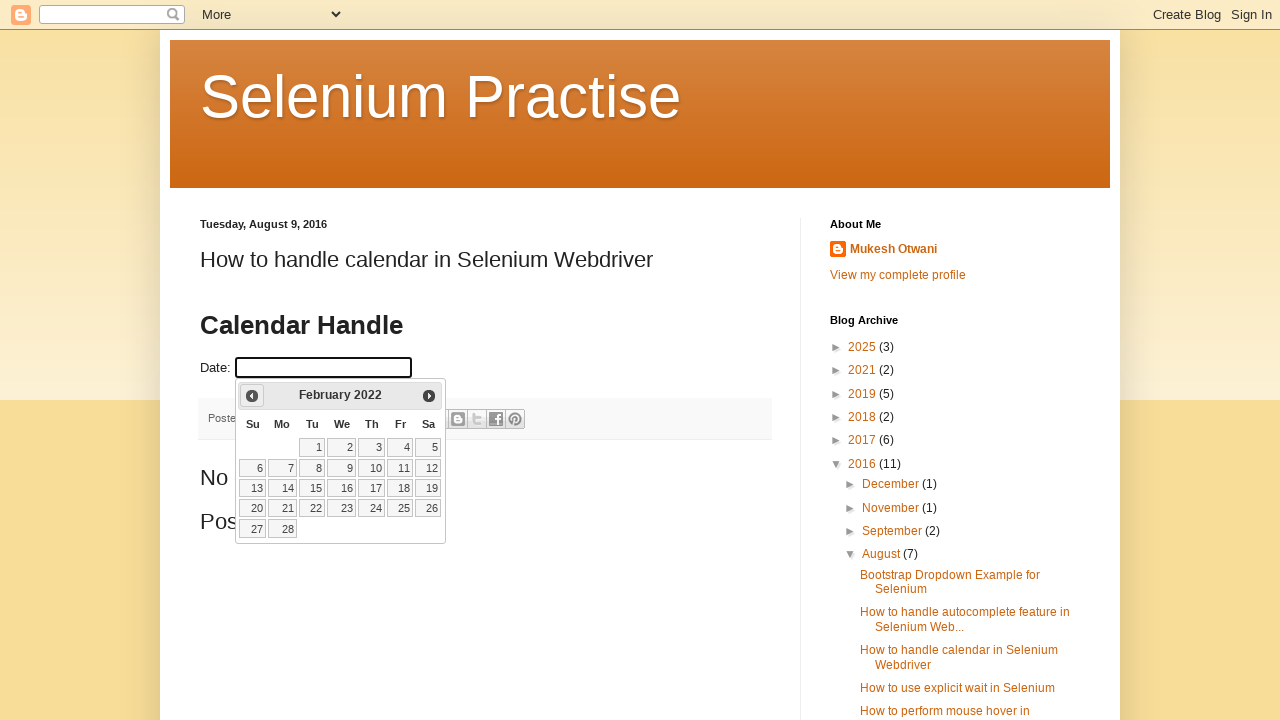

Parsed updated month as 'February' and year as '2022'
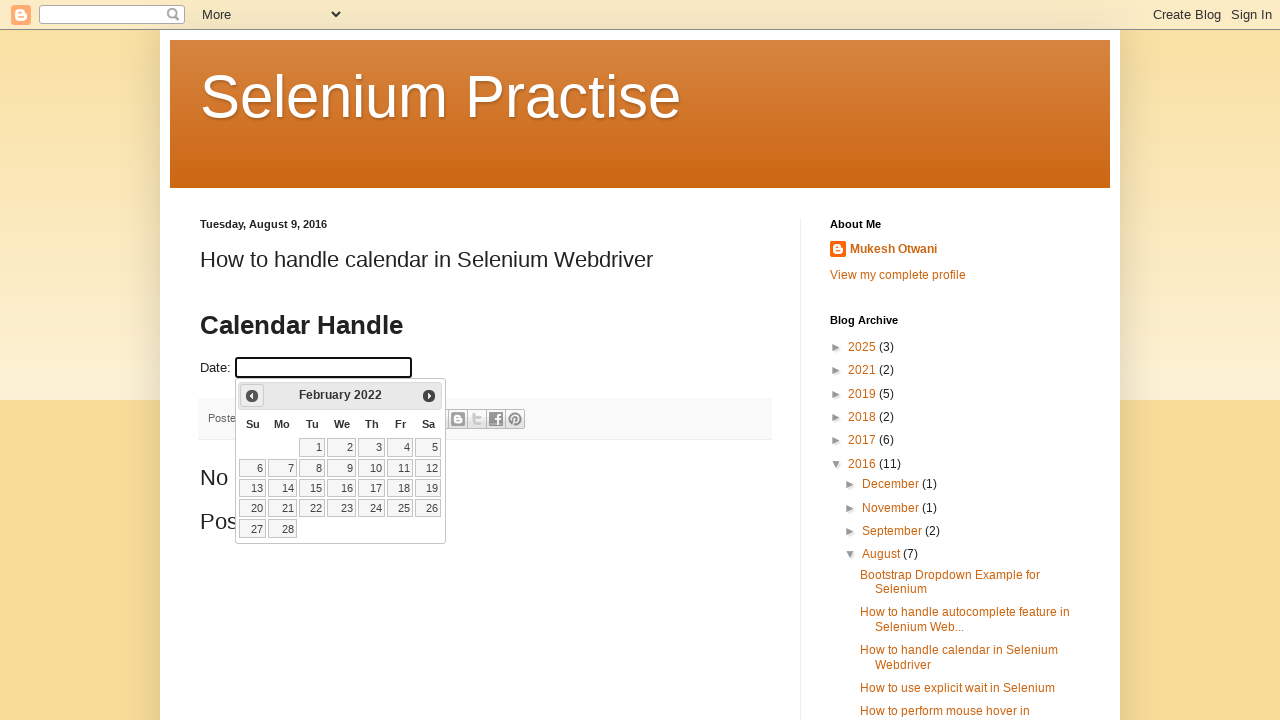

Clicked previous month button to navigate backwards from February 2022 at (252, 396) on a[title='Prev']
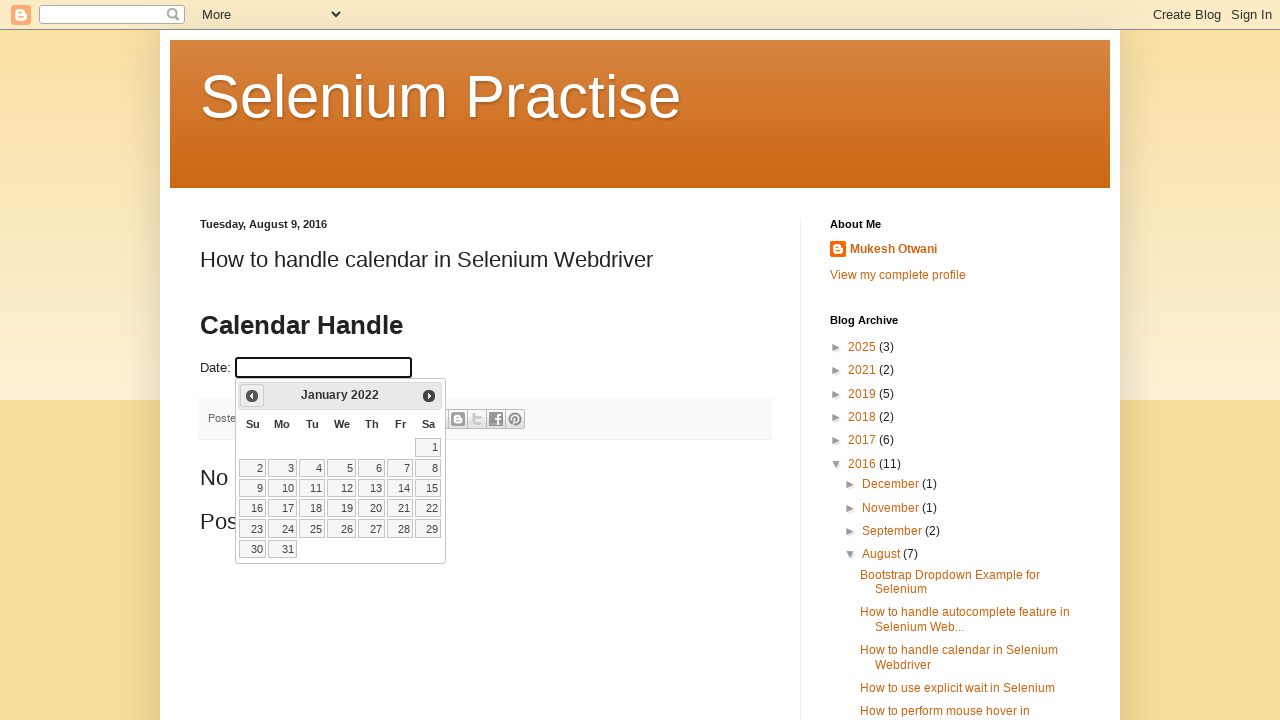

Retrieved updated month and year from calendar header
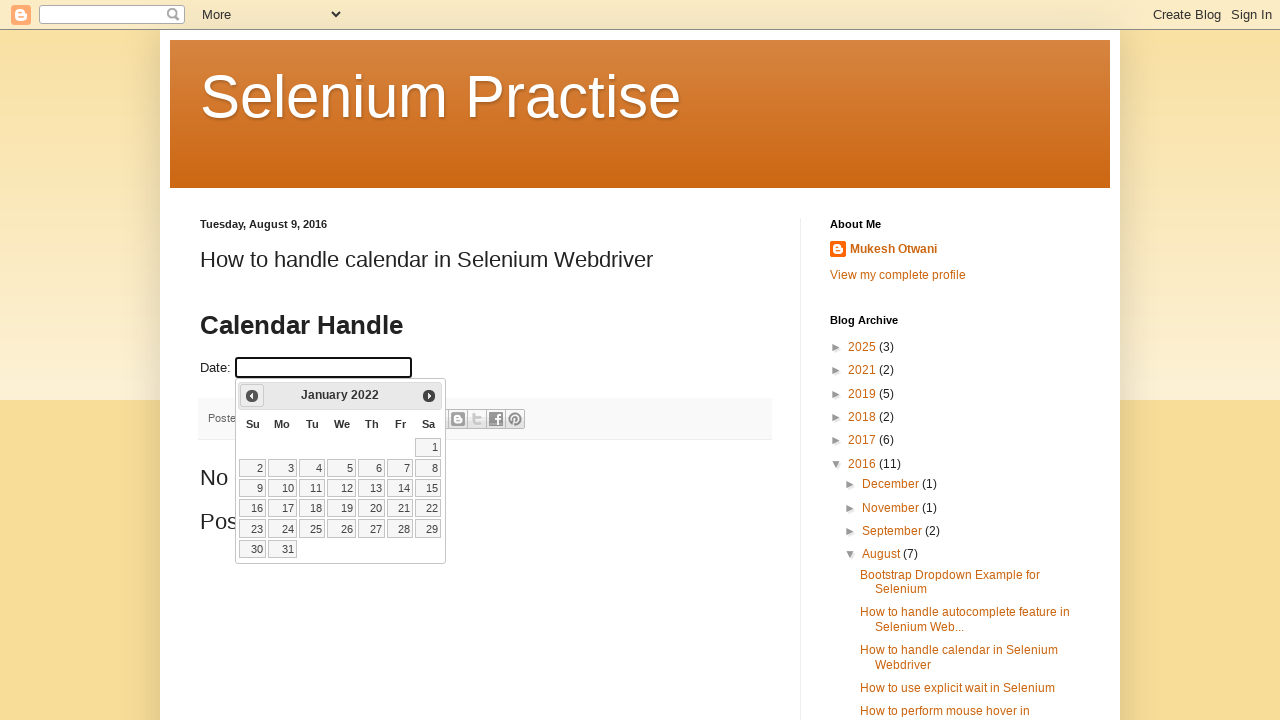

Parsed updated month as 'January' and year as '2022'
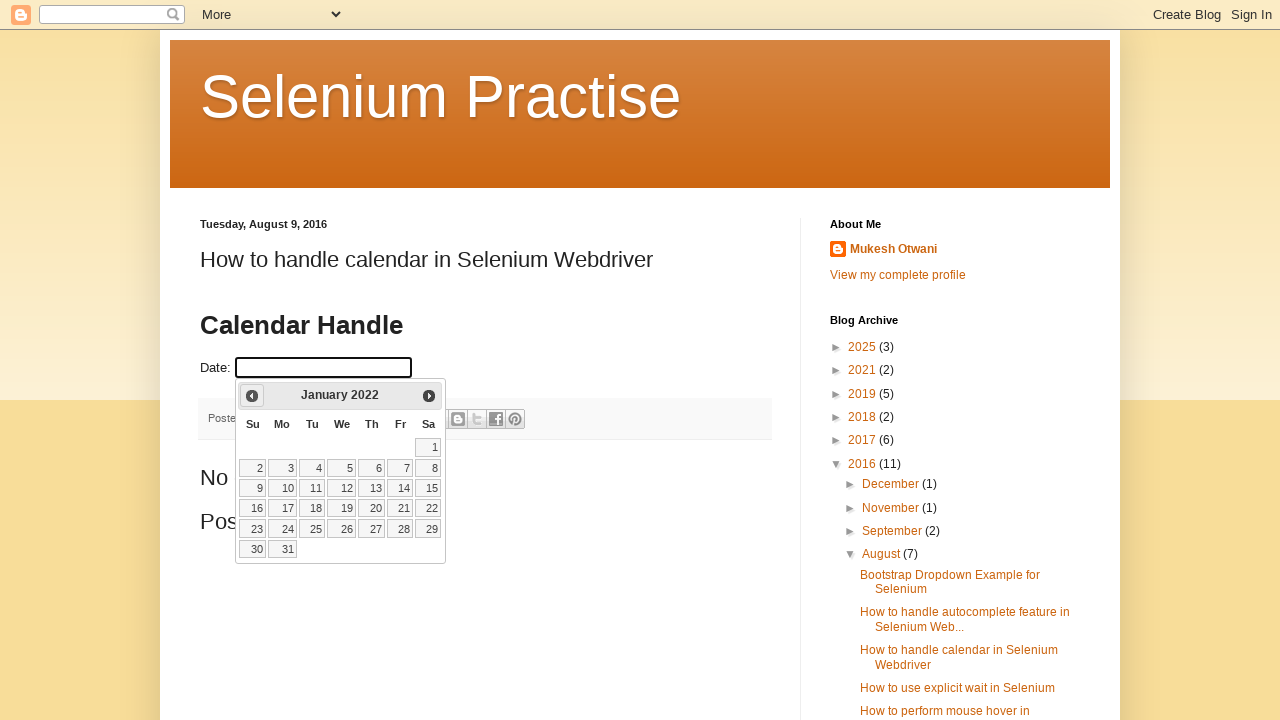

Clicked previous month button to navigate backwards from January 2022 at (252, 396) on a[title='Prev']
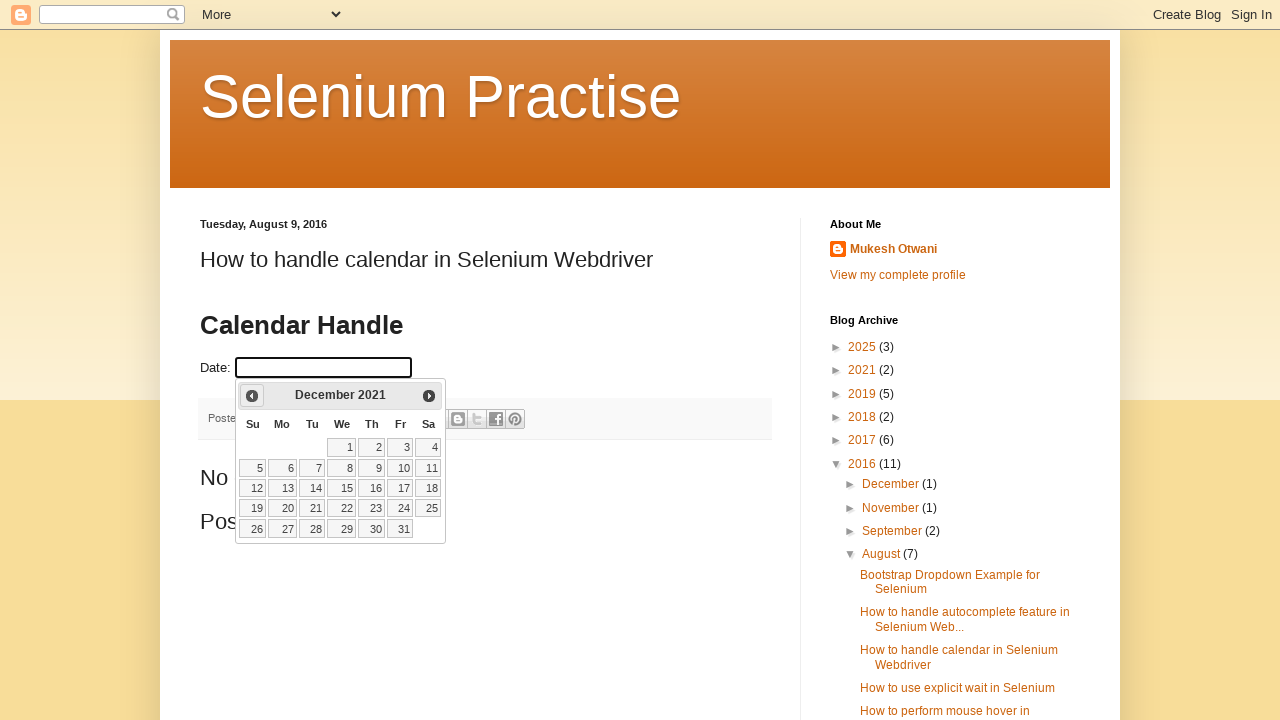

Retrieved updated month and year from calendar header
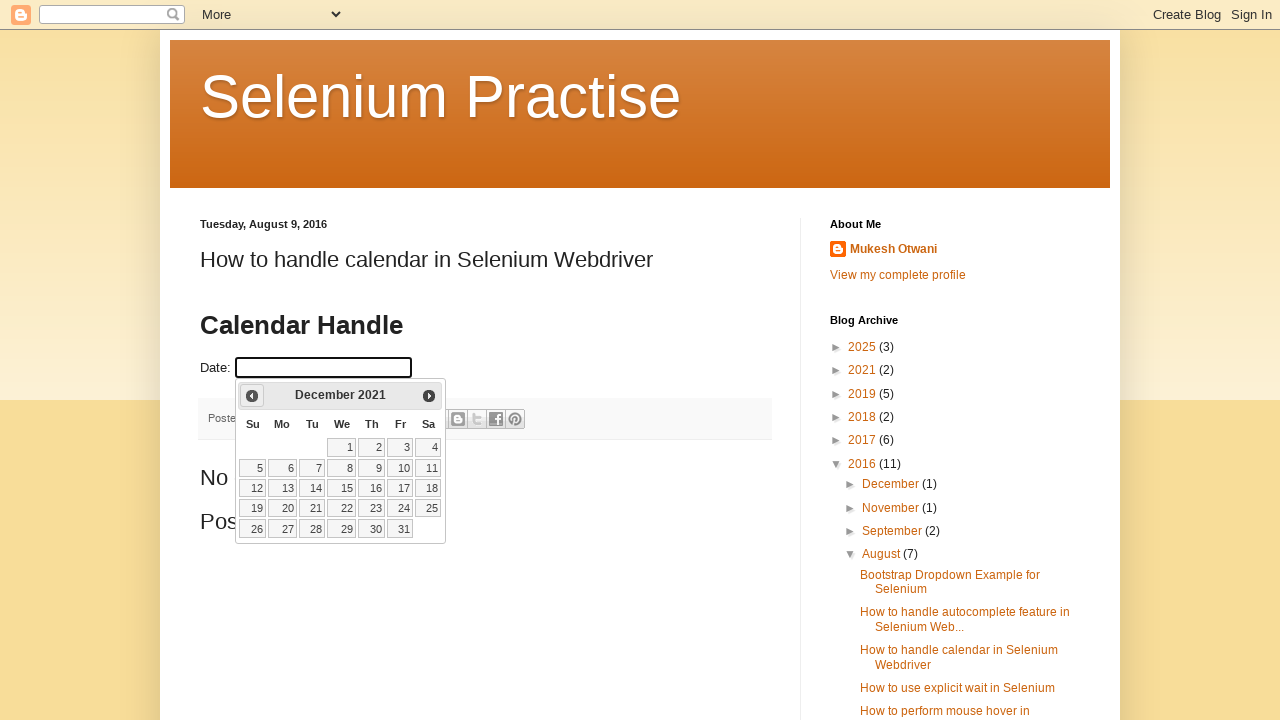

Parsed updated month as 'December' and year as '2021'
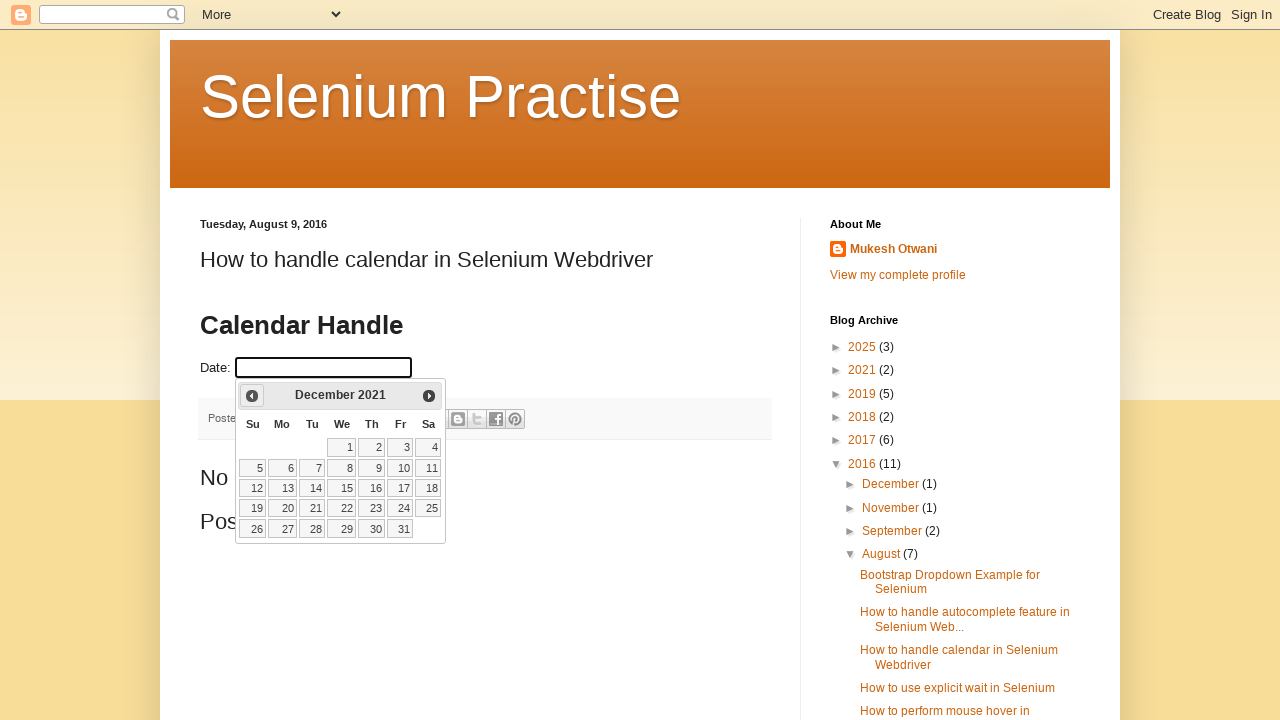

Clicked previous month button to navigate backwards from December 2021 at (252, 396) on a[title='Prev']
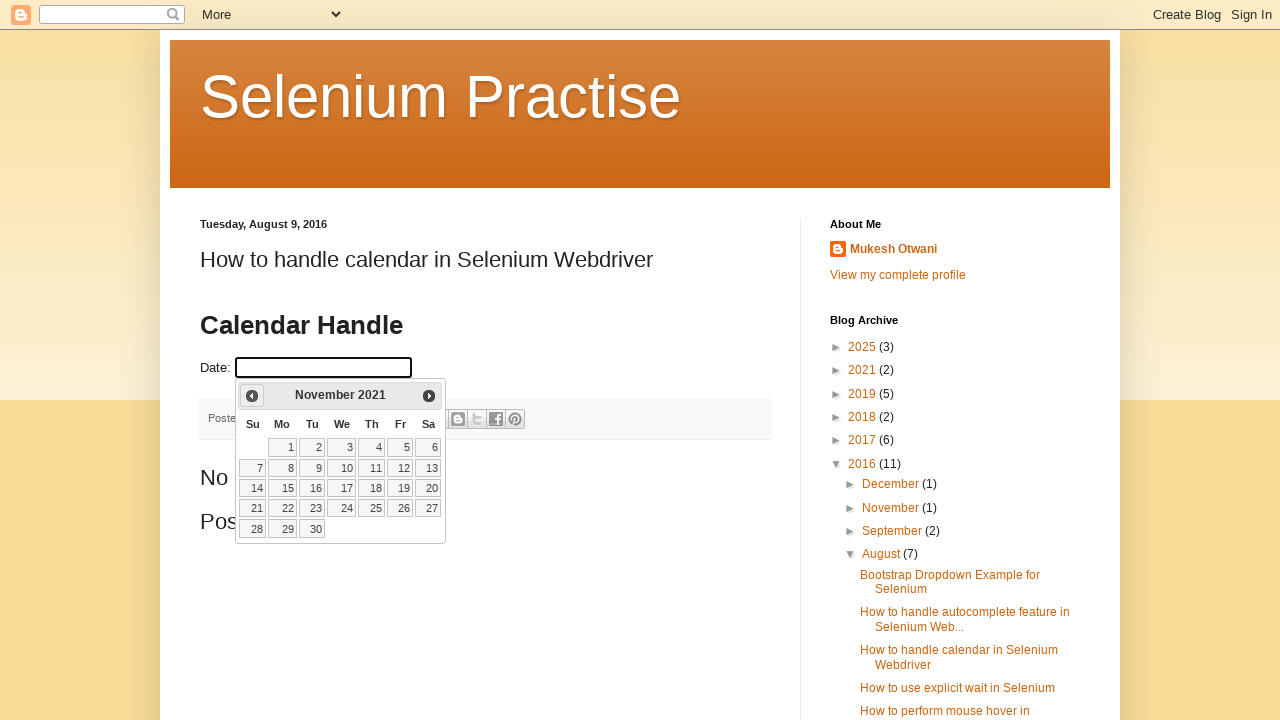

Retrieved updated month and year from calendar header
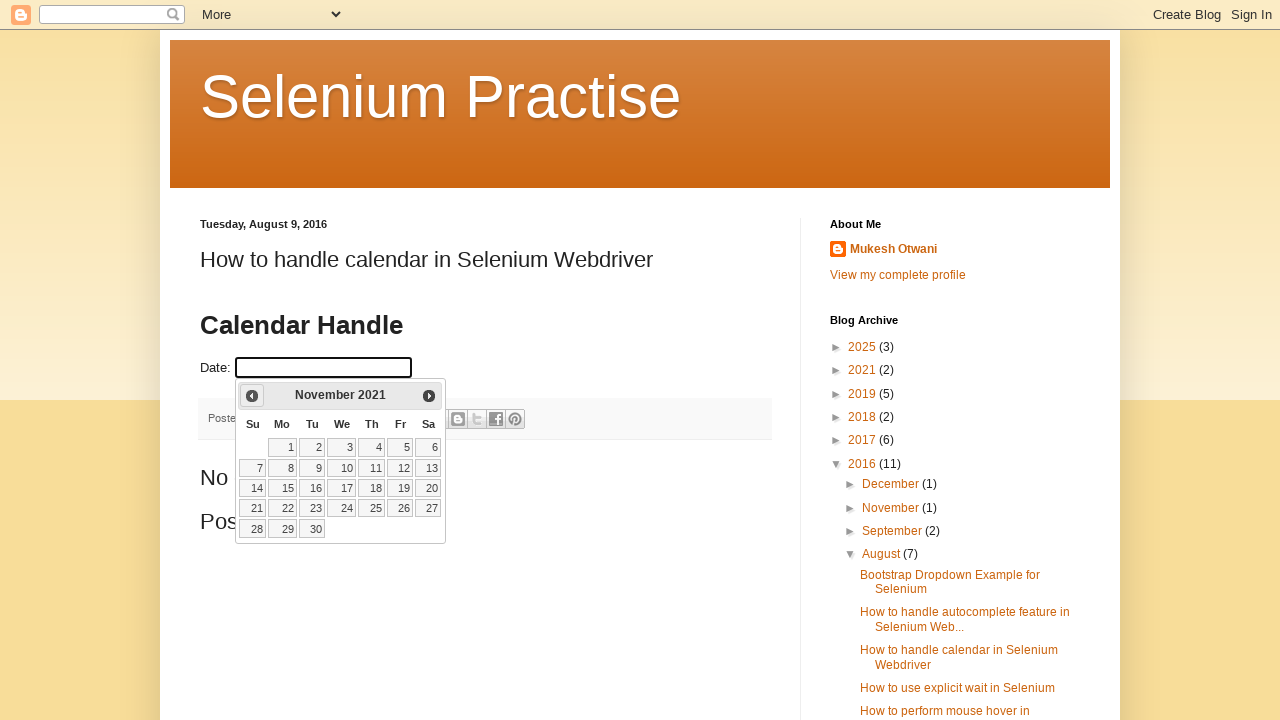

Parsed updated month as 'November' and year as '2021'
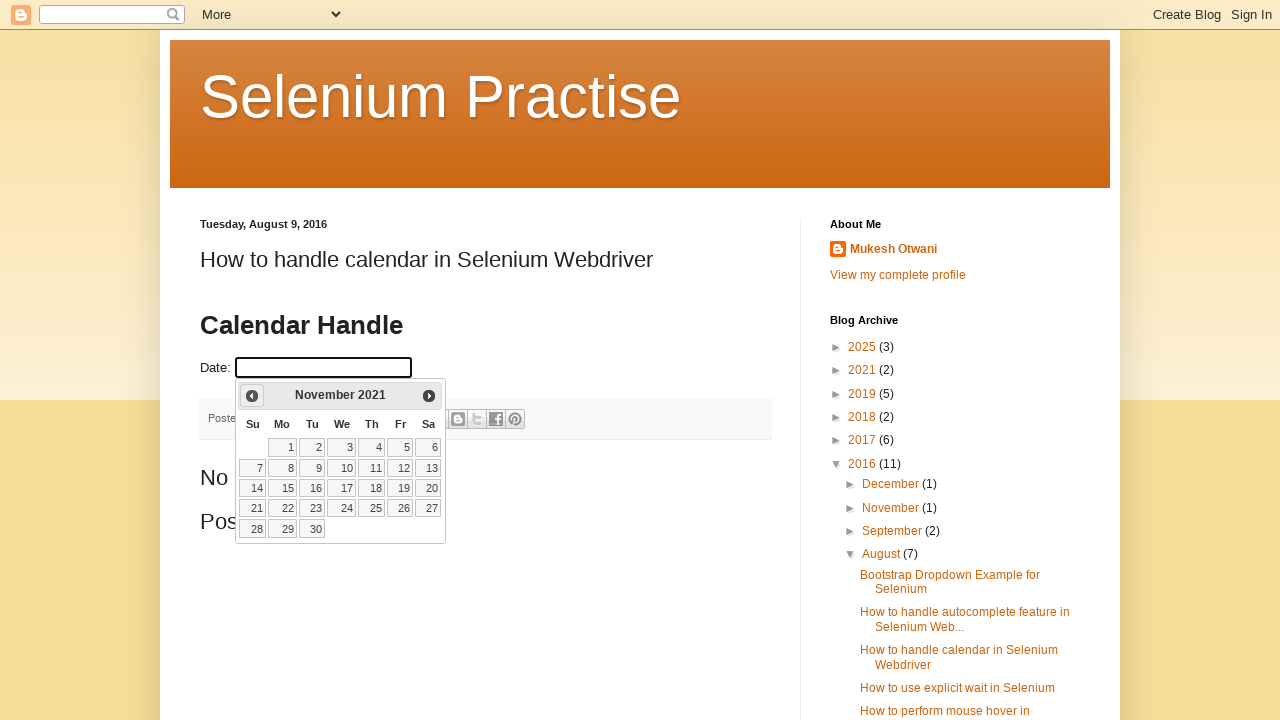

Clicked previous month button to navigate backwards from November 2021 at (252, 396) on a[title='Prev']
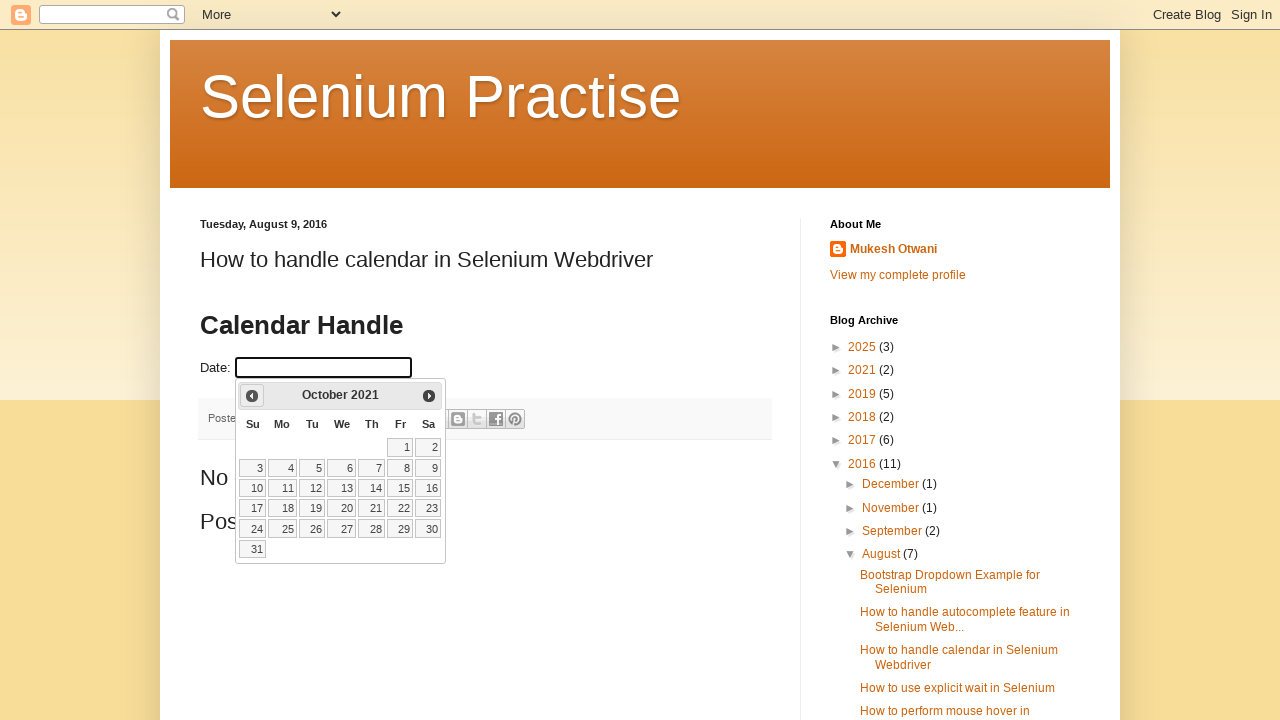

Retrieved updated month and year from calendar header
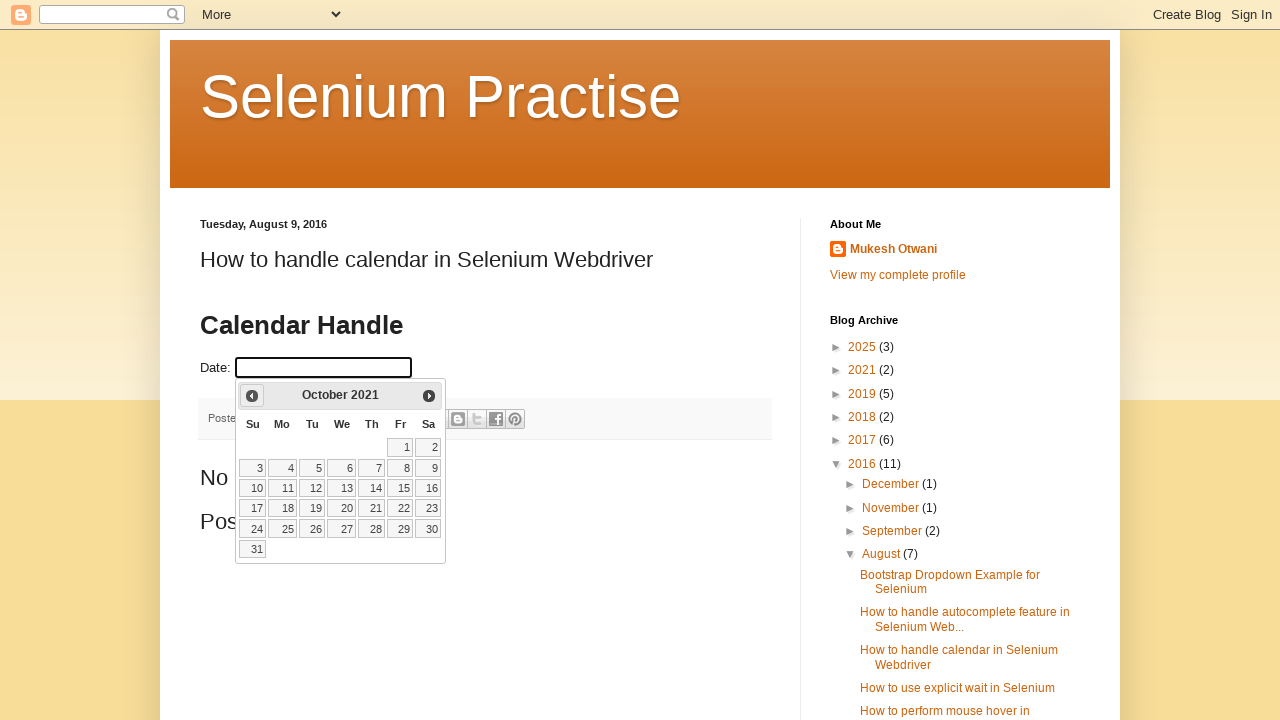

Parsed updated month as 'October' and year as '2021'
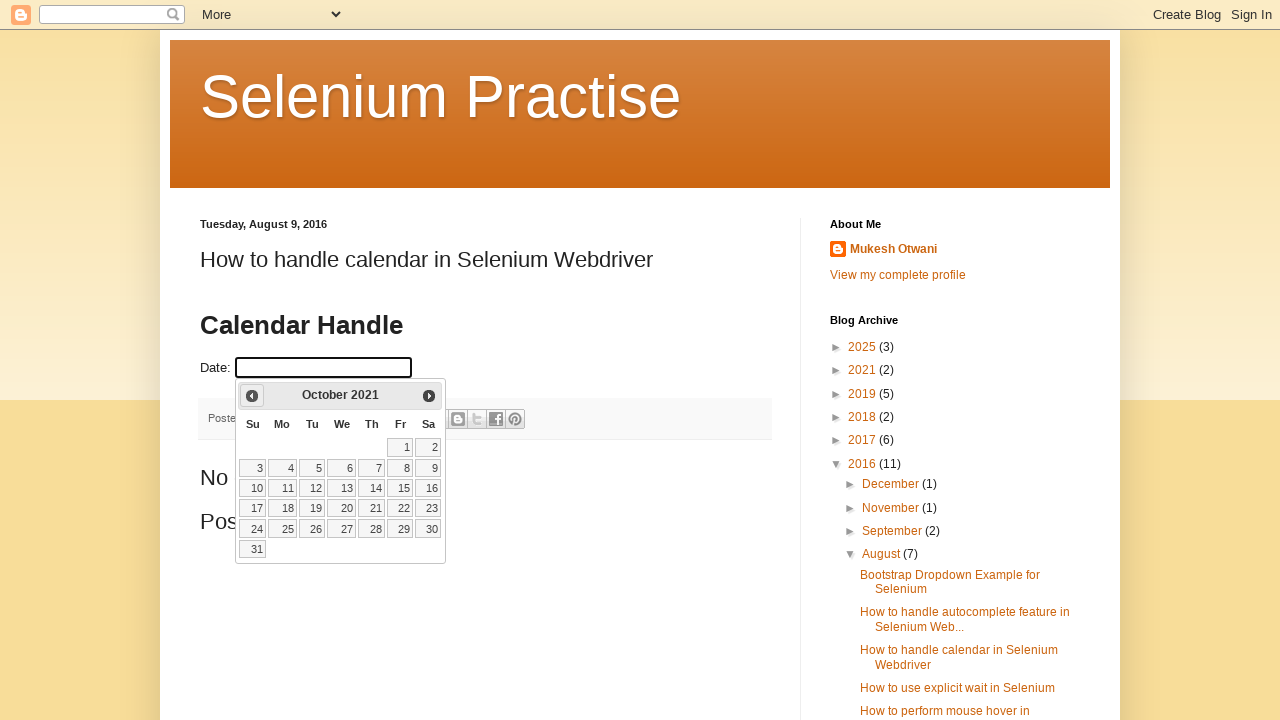

Clicked previous month button to navigate backwards from October 2021 at (252, 396) on a[title='Prev']
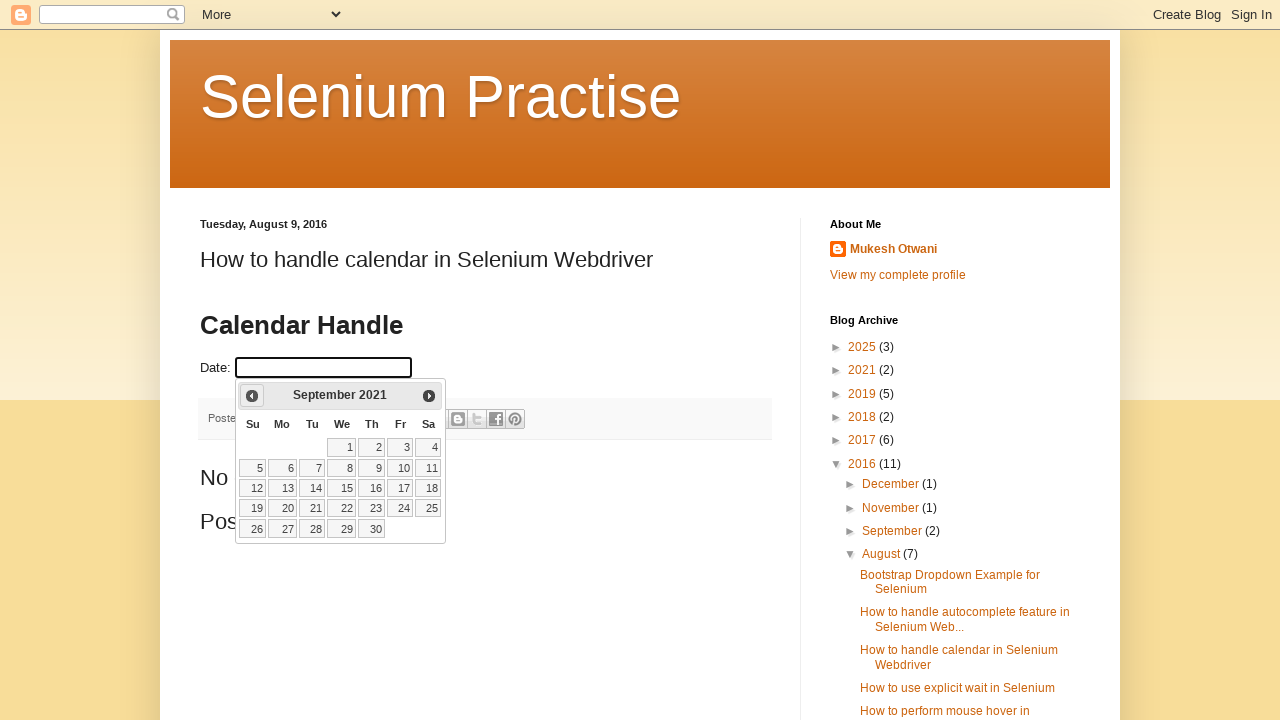

Retrieved updated month and year from calendar header
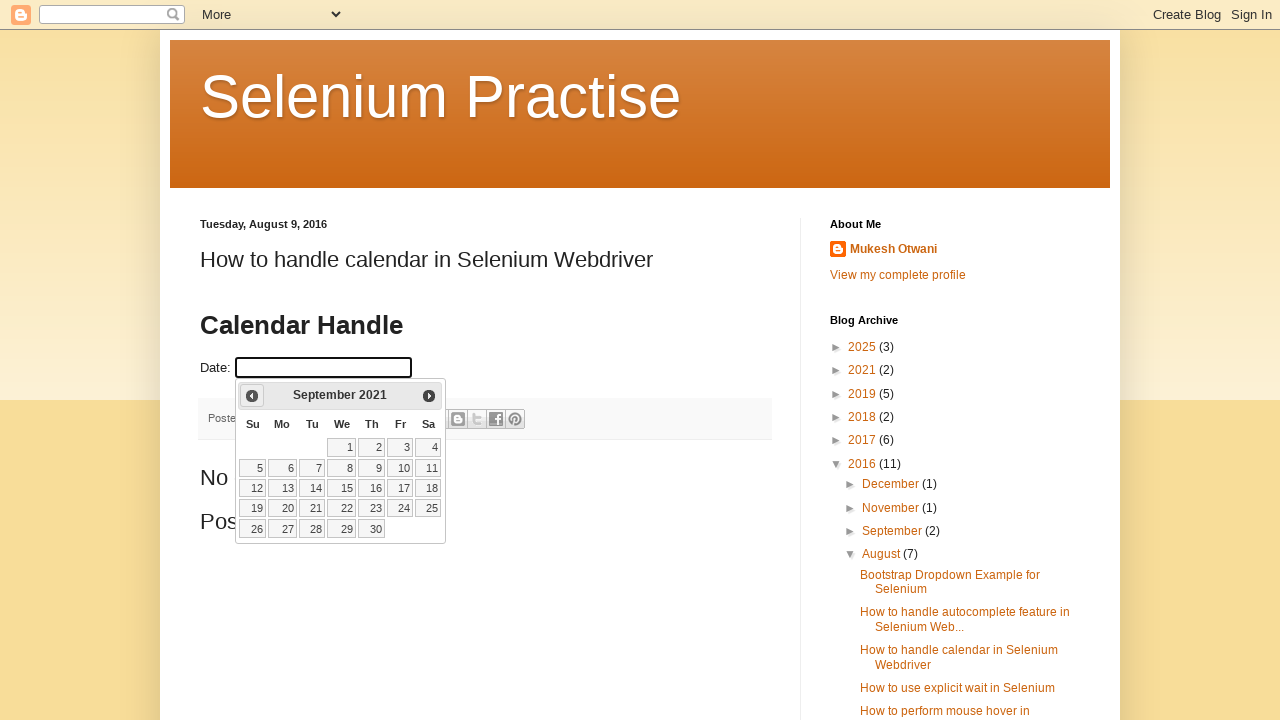

Parsed updated month as 'September' and year as '2021'
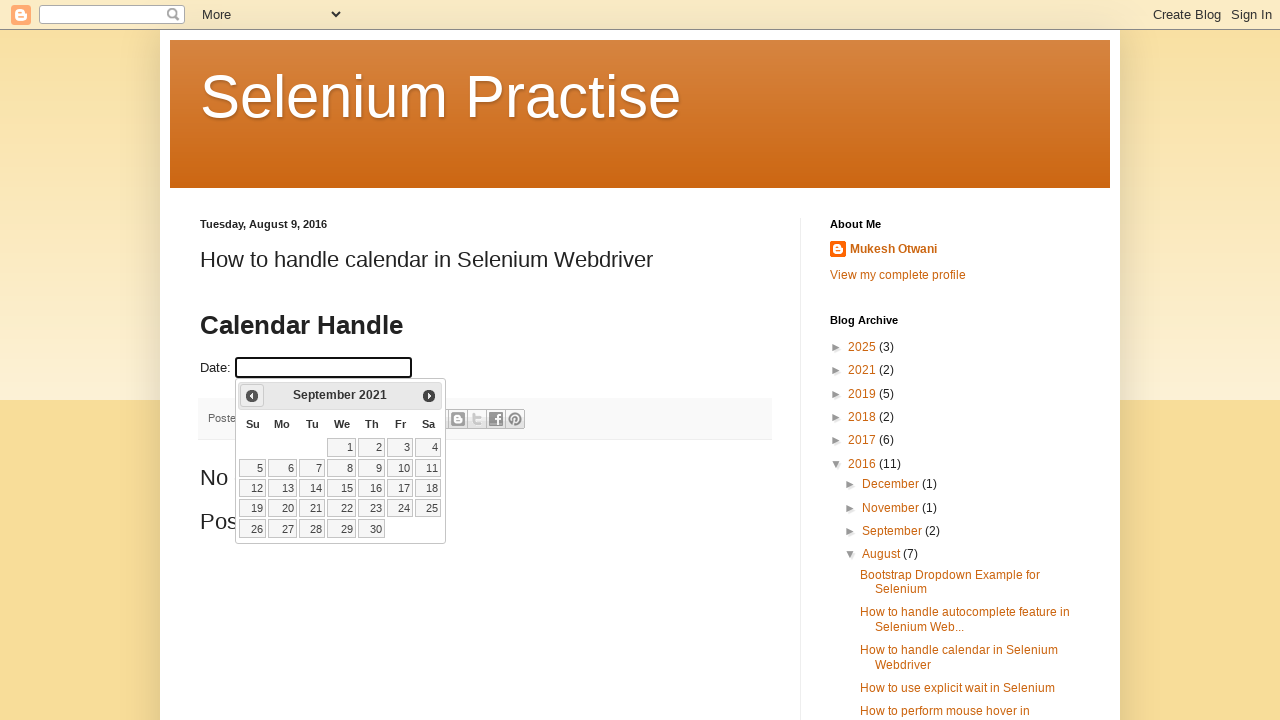

Clicked previous month button to navigate backwards from September 2021 at (252, 396) on a[title='Prev']
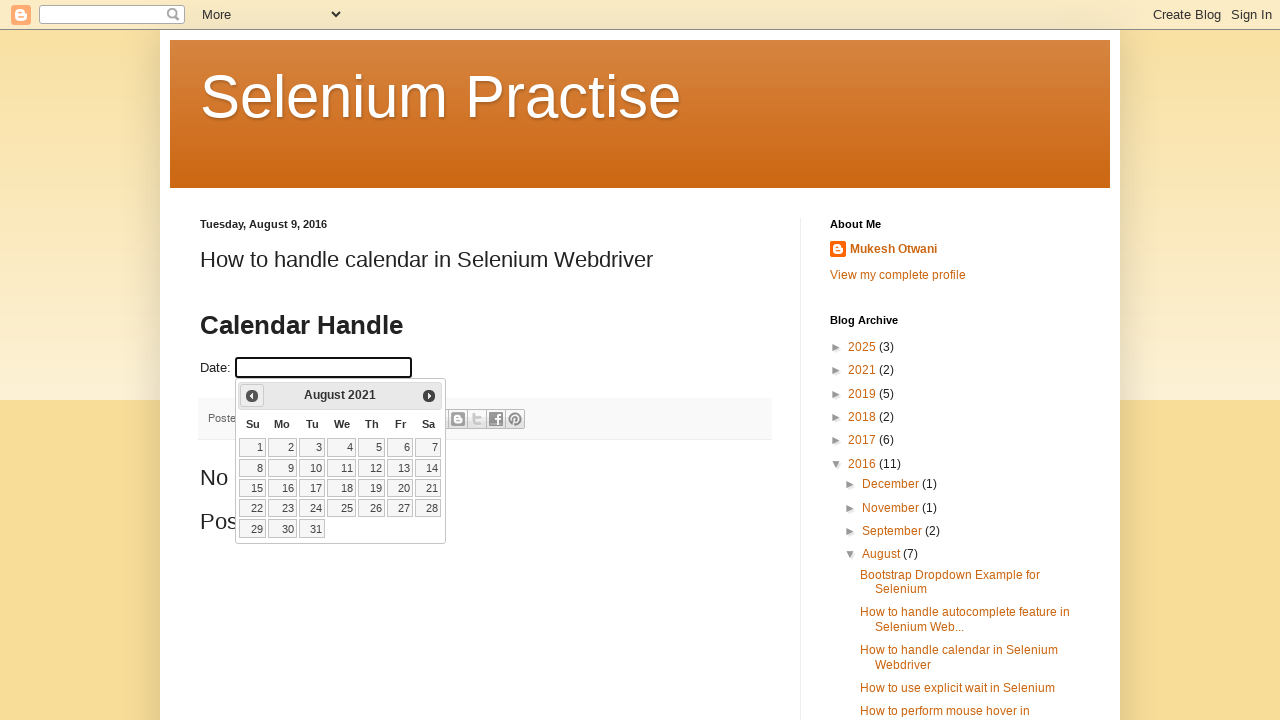

Retrieved updated month and year from calendar header
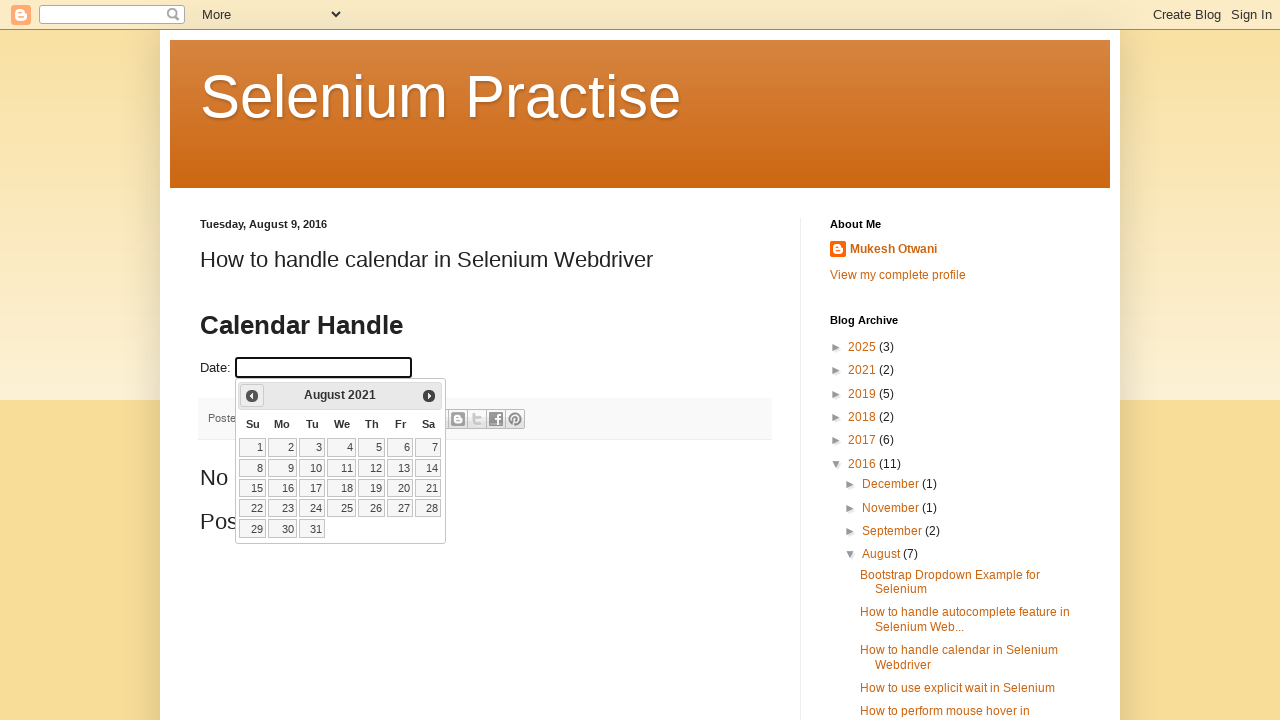

Parsed updated month as 'August' and year as '2021'
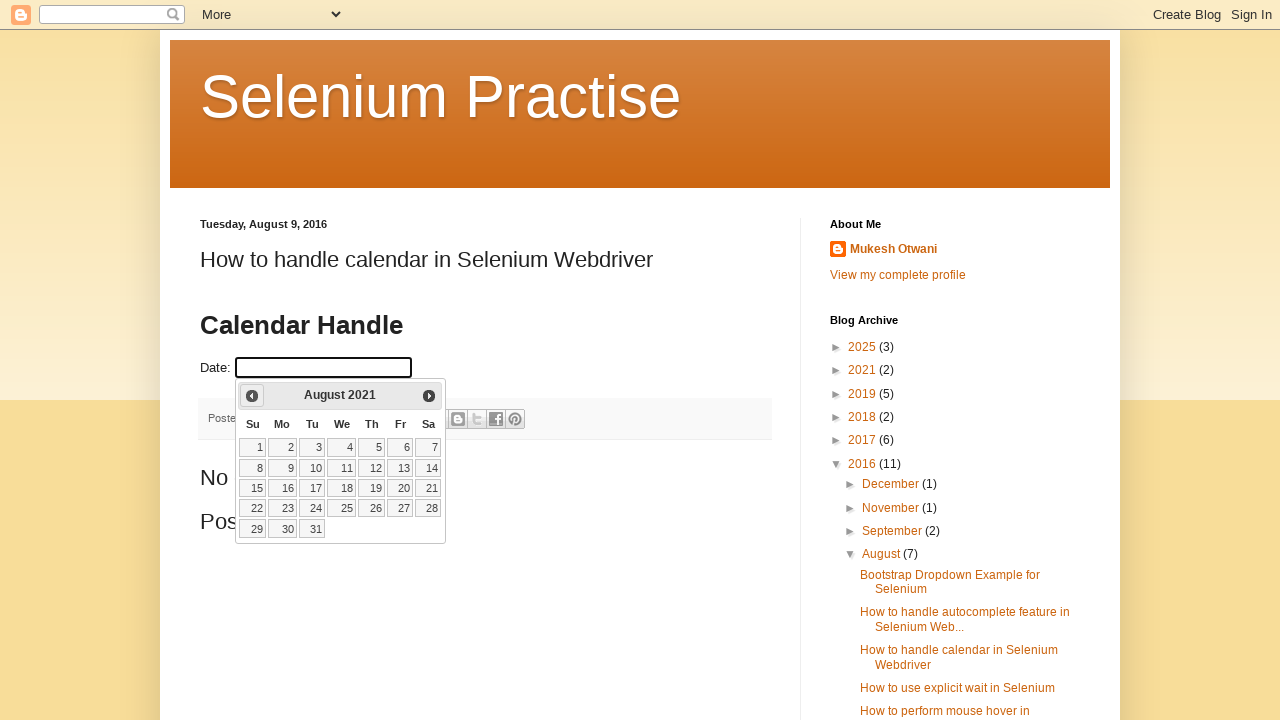

Clicked previous month button to navigate backwards from August 2021 at (252, 396) on a[title='Prev']
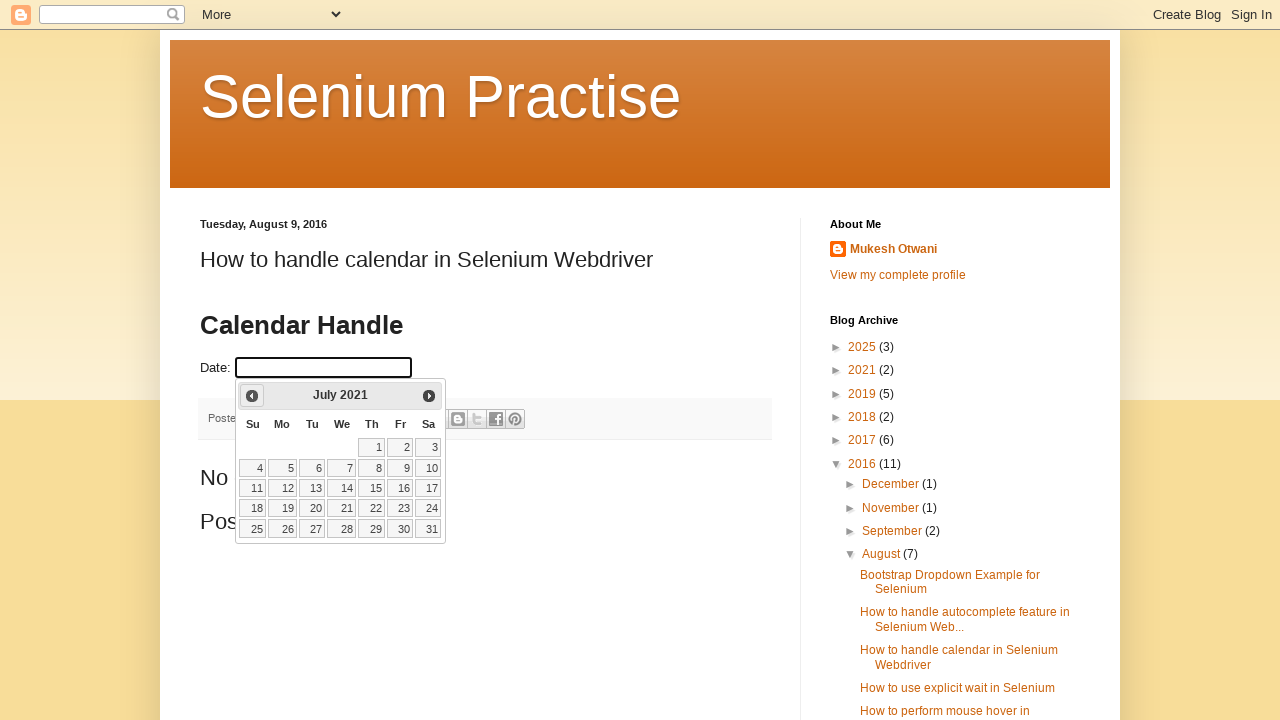

Retrieved updated month and year from calendar header
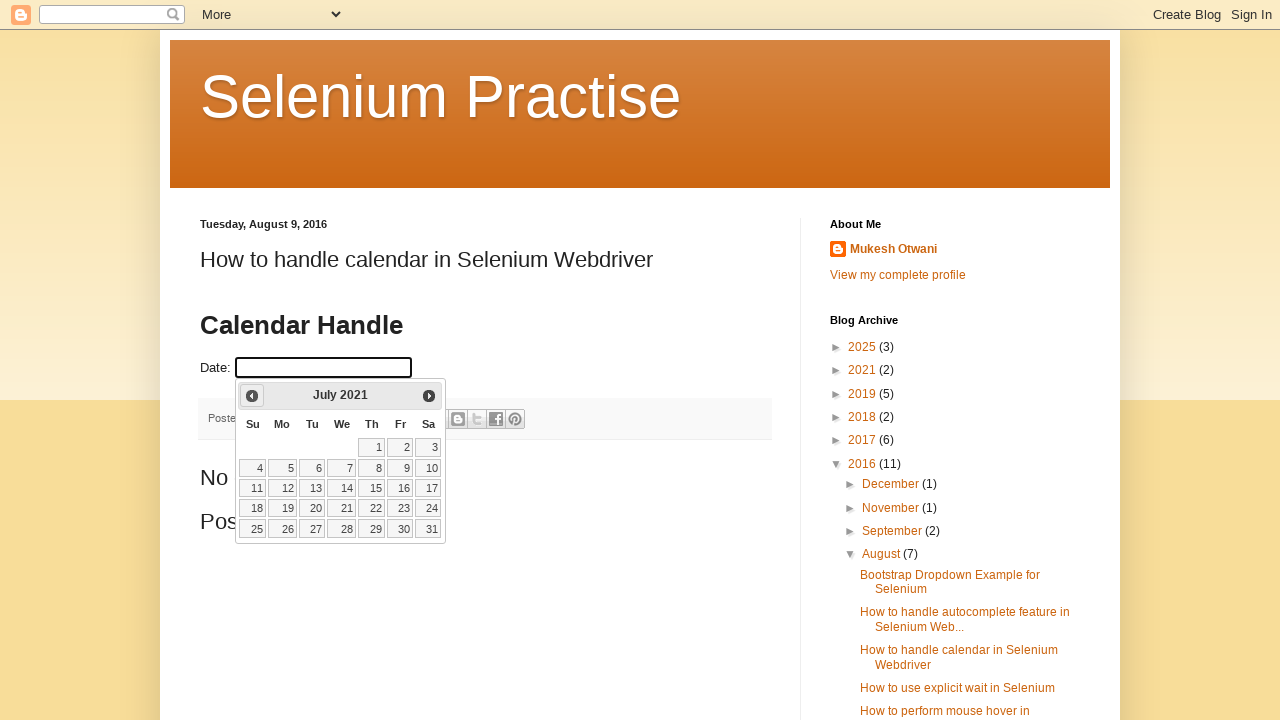

Parsed updated month as 'July' and year as '2021'
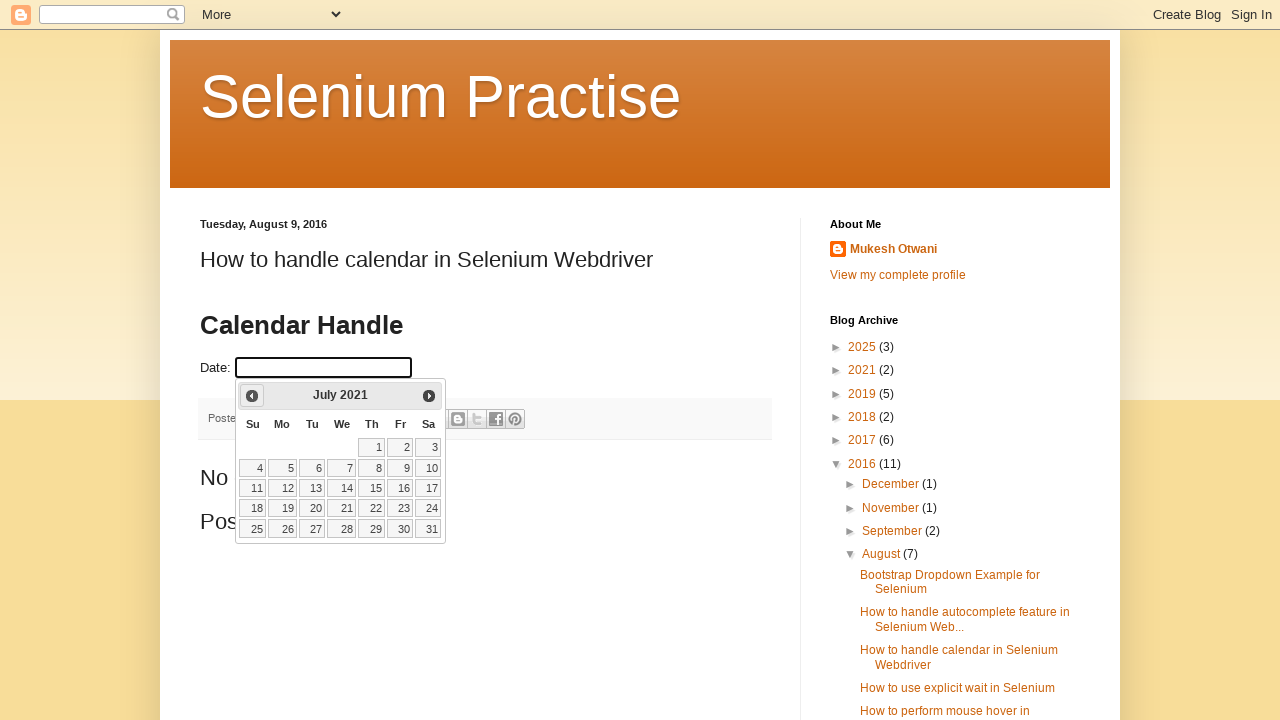

Clicked previous month button to navigate backwards from July 2021 at (252, 396) on a[title='Prev']
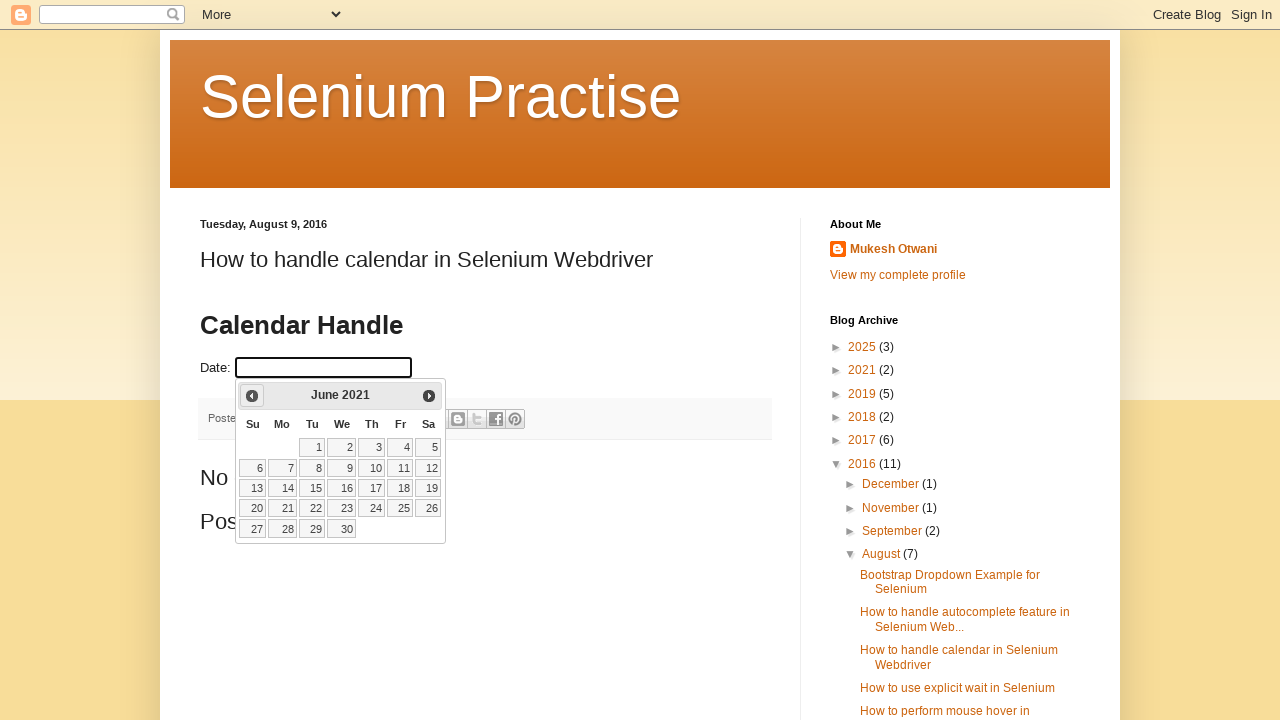

Retrieved updated month and year from calendar header
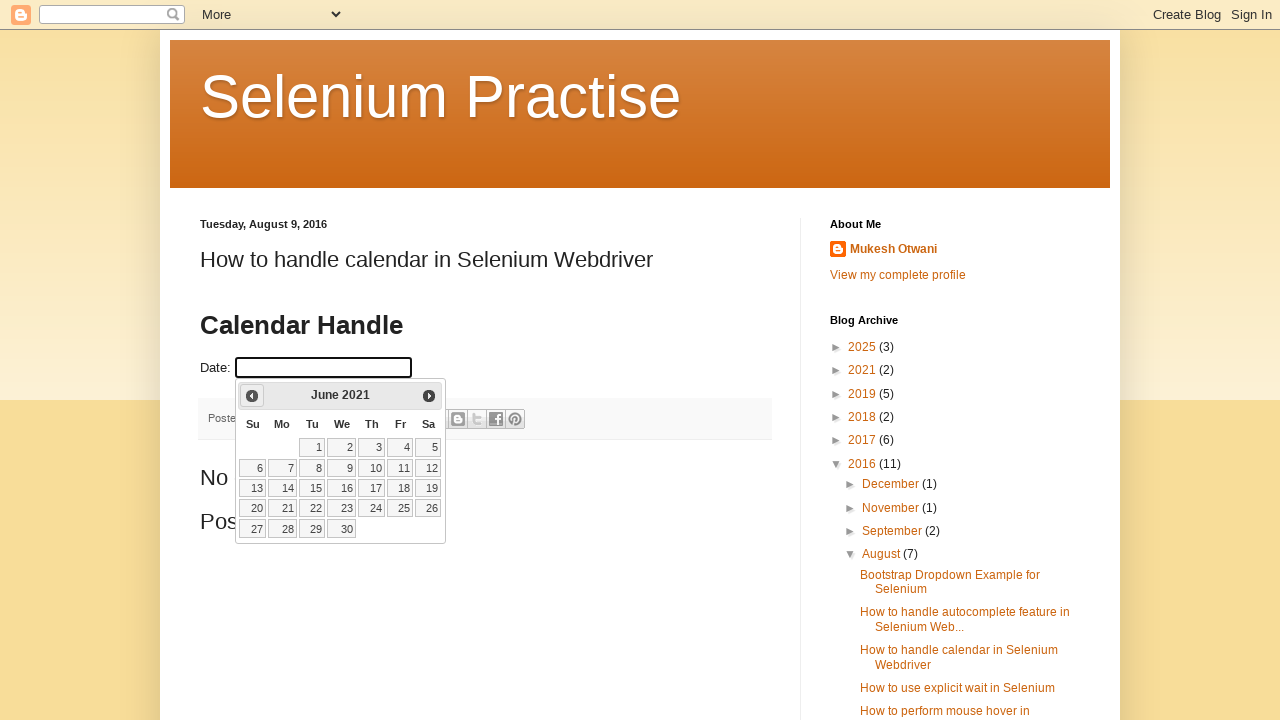

Parsed updated month as 'June' and year as '2021'
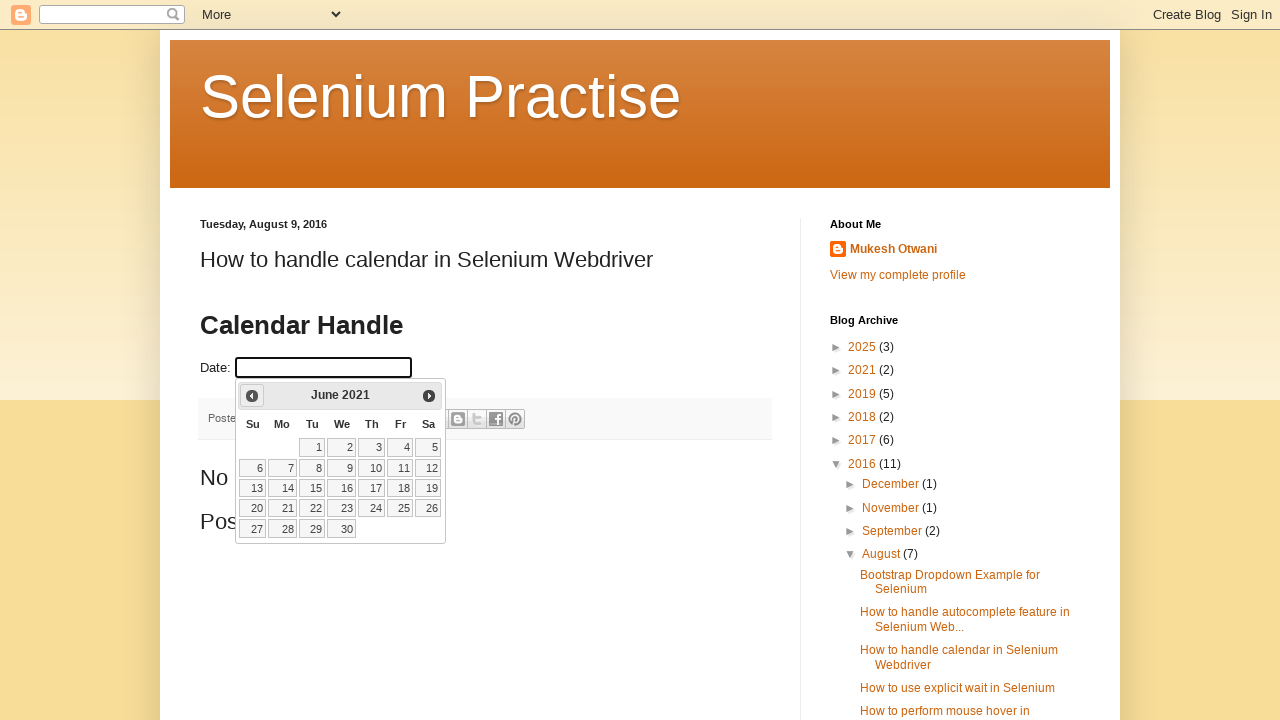

Clicked previous month button to navigate backwards from June 2021 at (252, 396) on a[title='Prev']
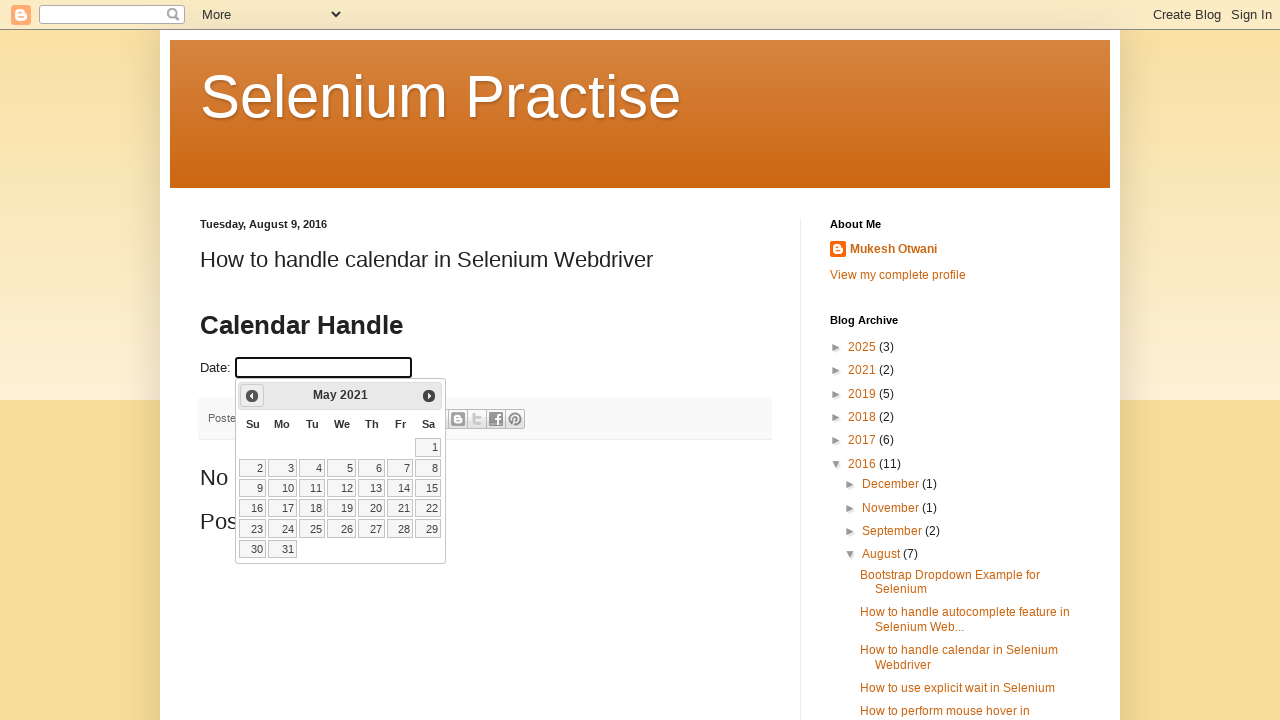

Retrieved updated month and year from calendar header
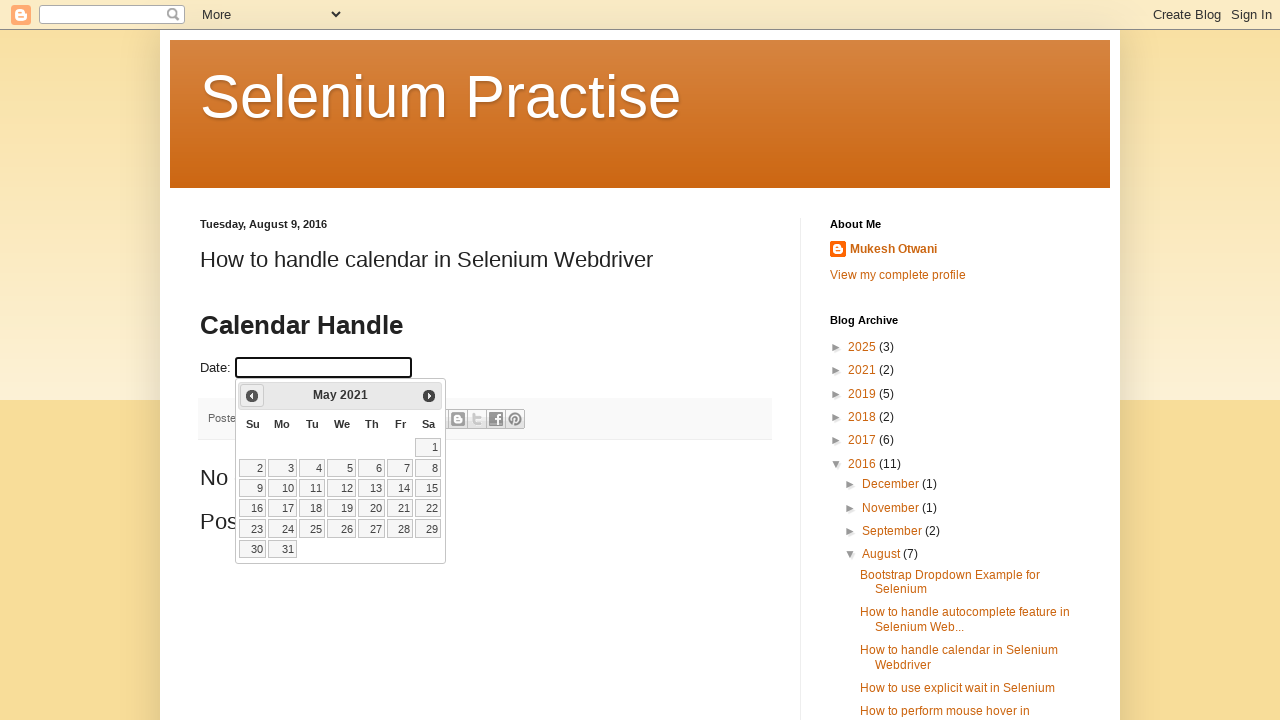

Parsed updated month as 'May' and year as '2021'
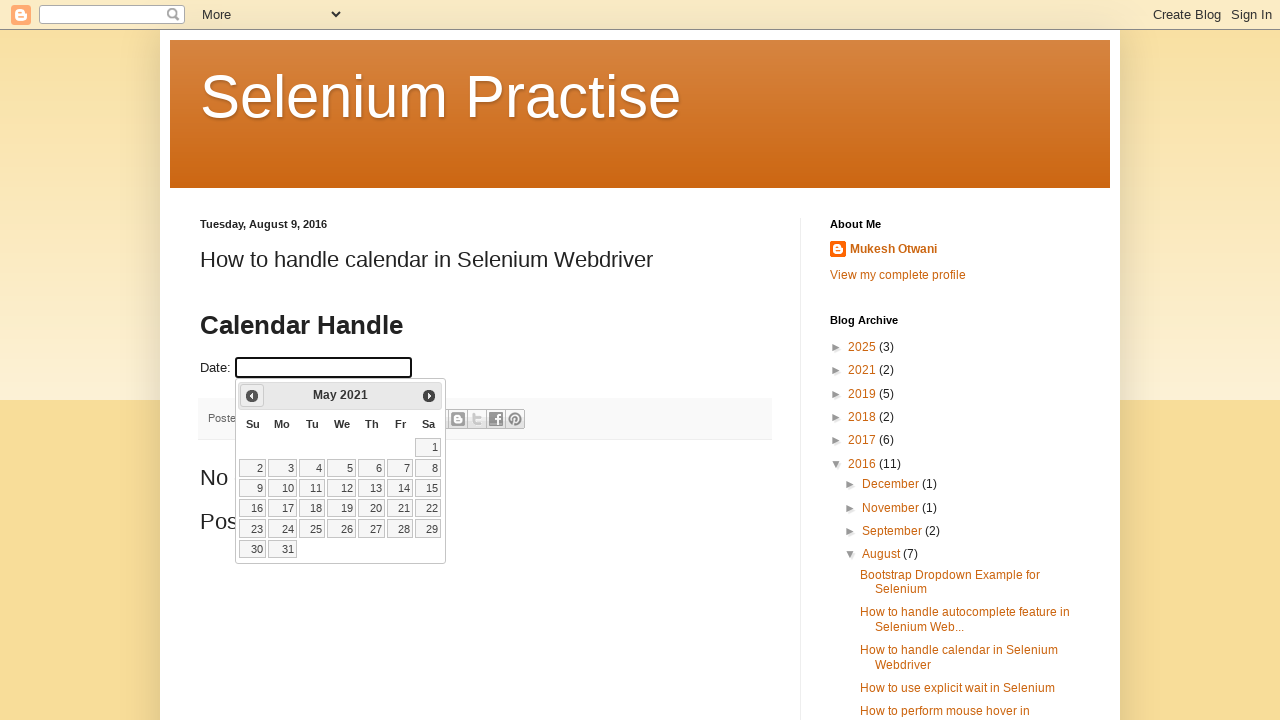

Clicked previous month button to navigate backwards from May 2021 at (252, 396) on a[title='Prev']
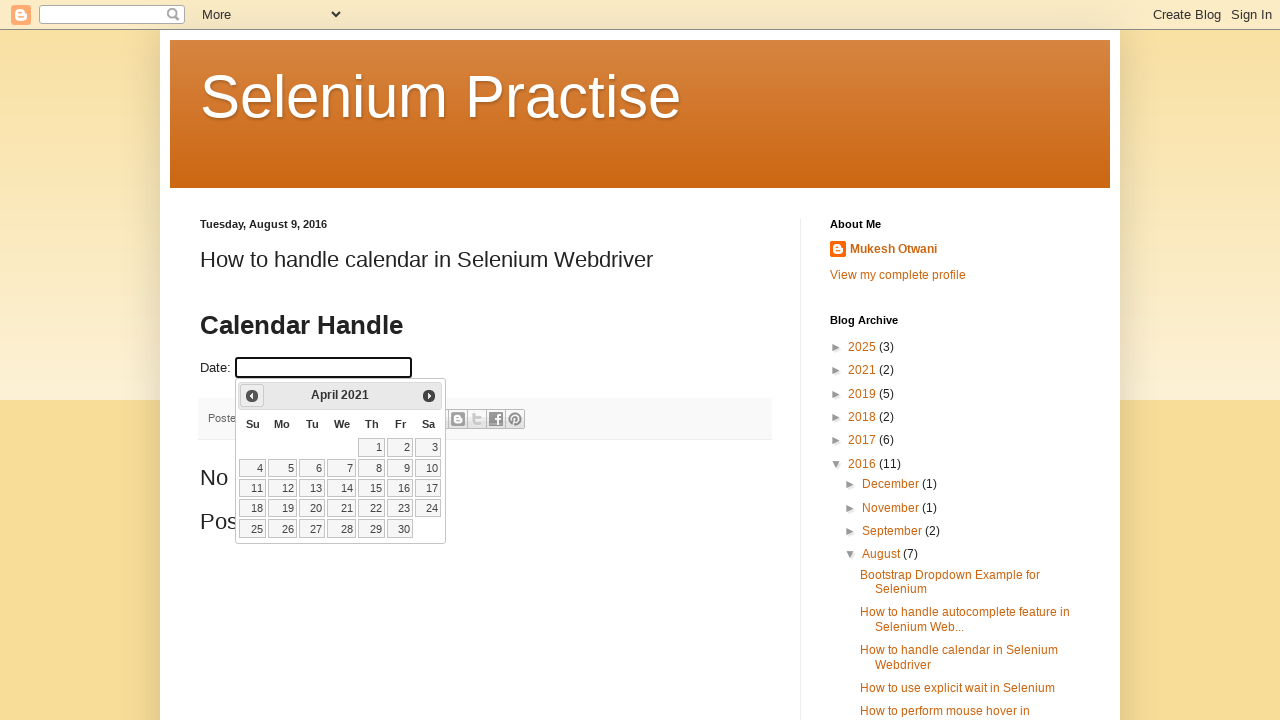

Retrieved updated month and year from calendar header
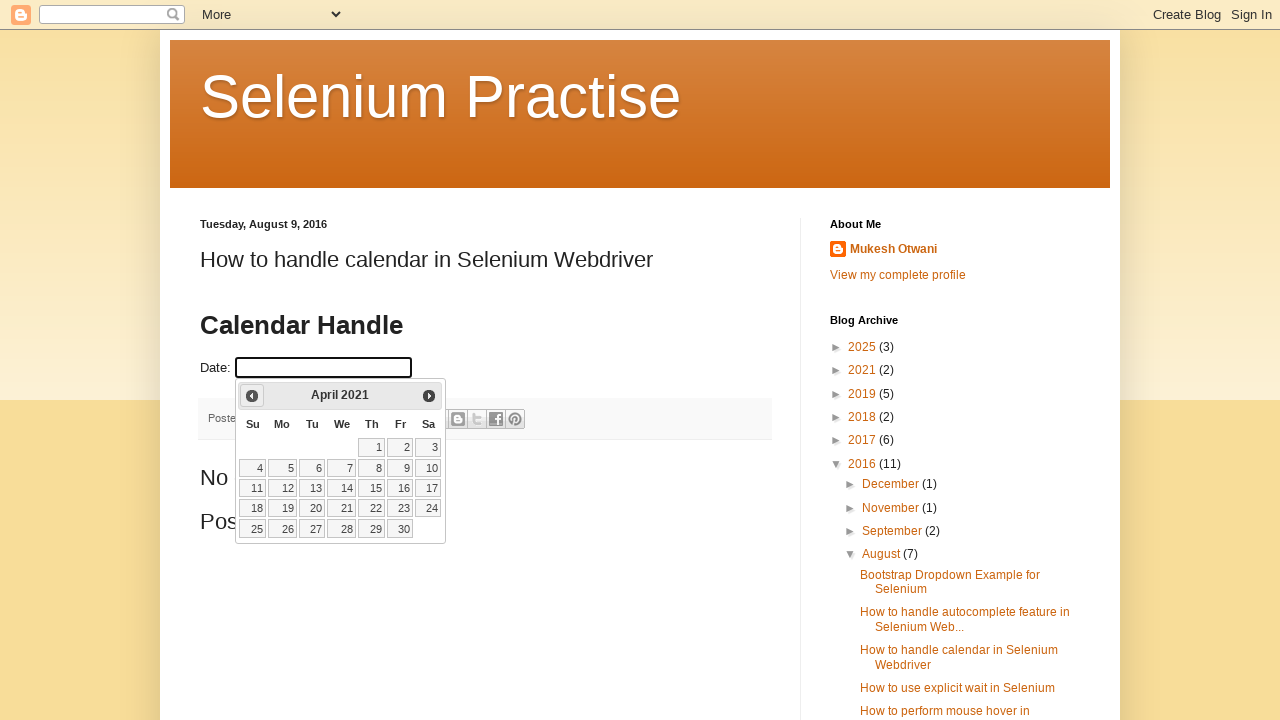

Parsed updated month as 'April' and year as '2021'
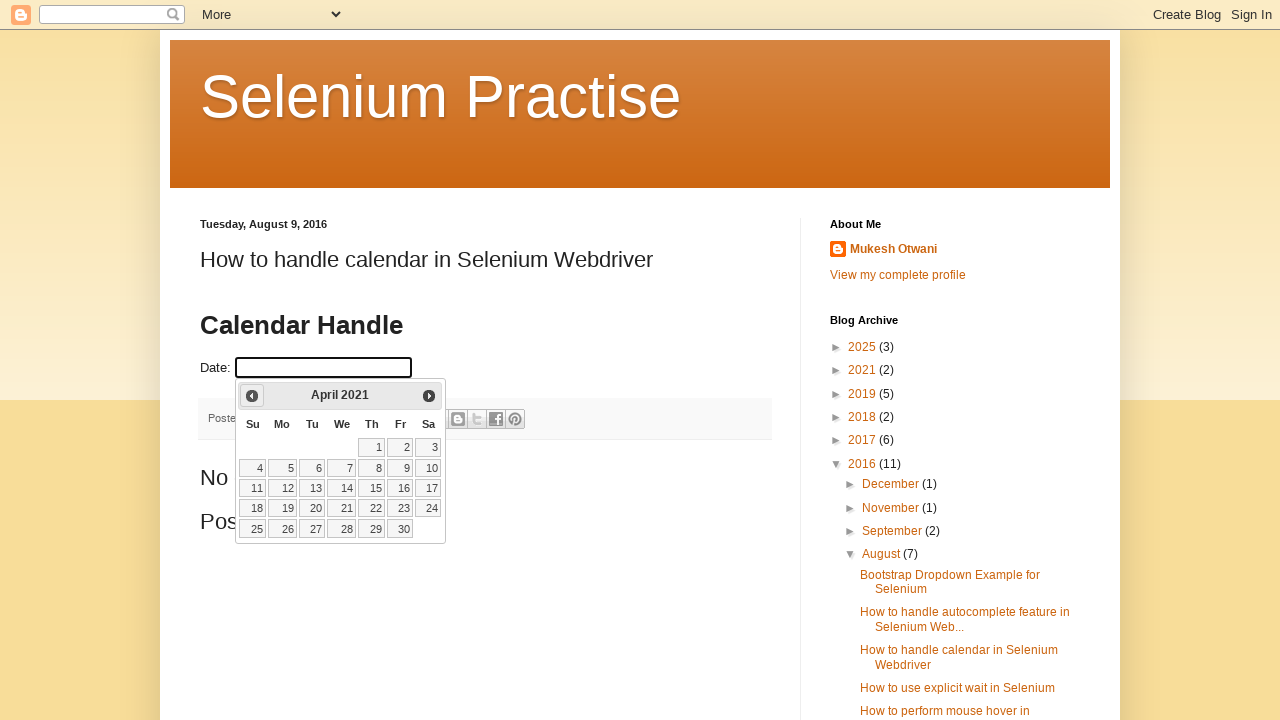

Clicked previous month button to navigate backwards from April 2021 at (252, 396) on a[title='Prev']
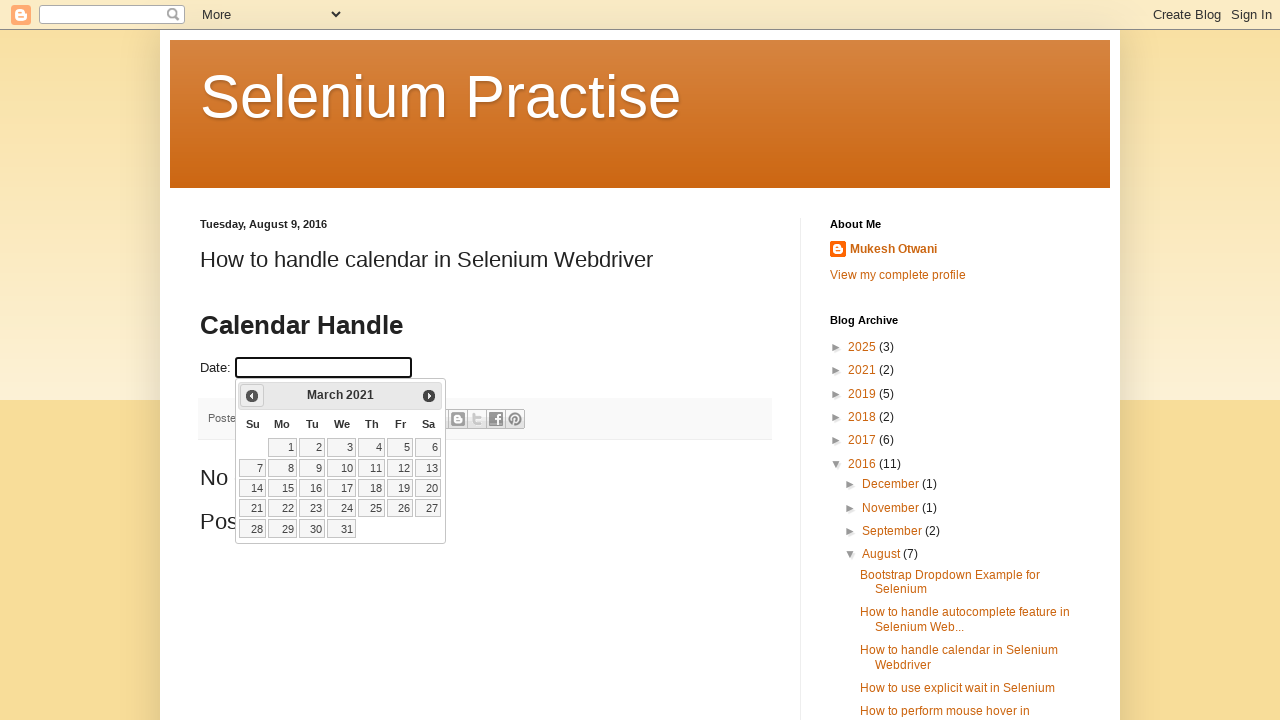

Retrieved updated month and year from calendar header
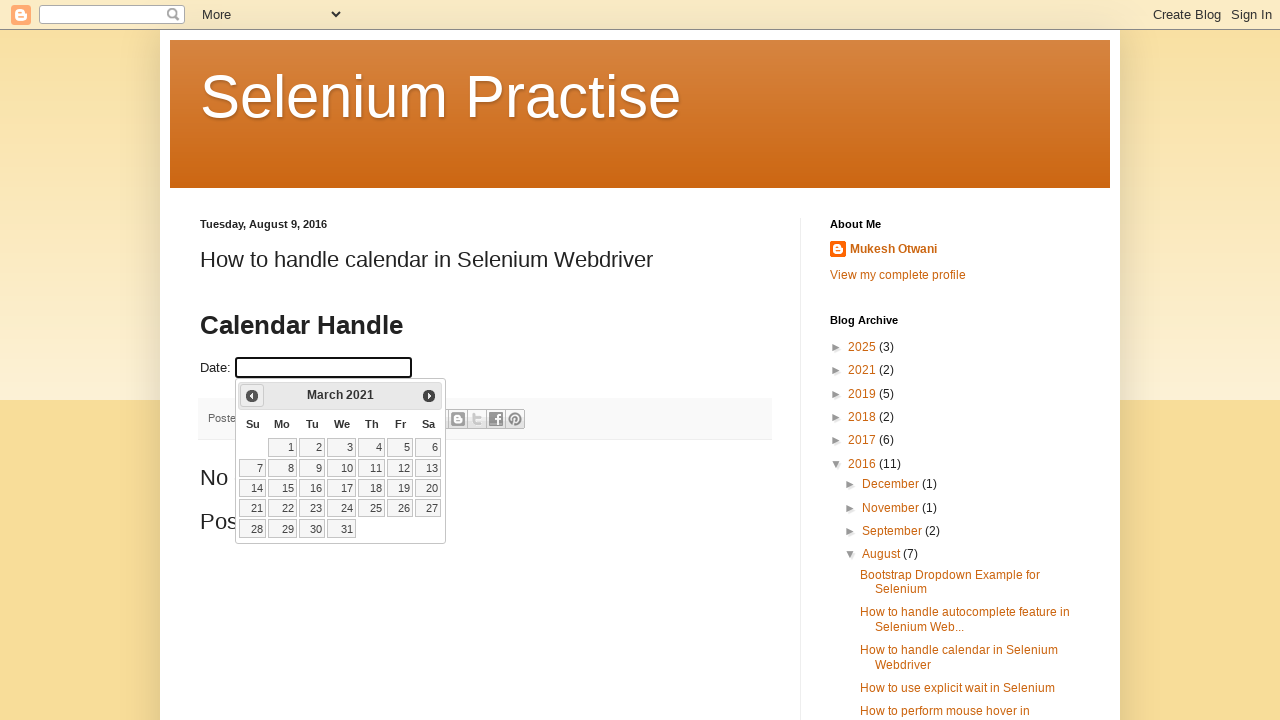

Parsed updated month as 'March' and year as '2021'
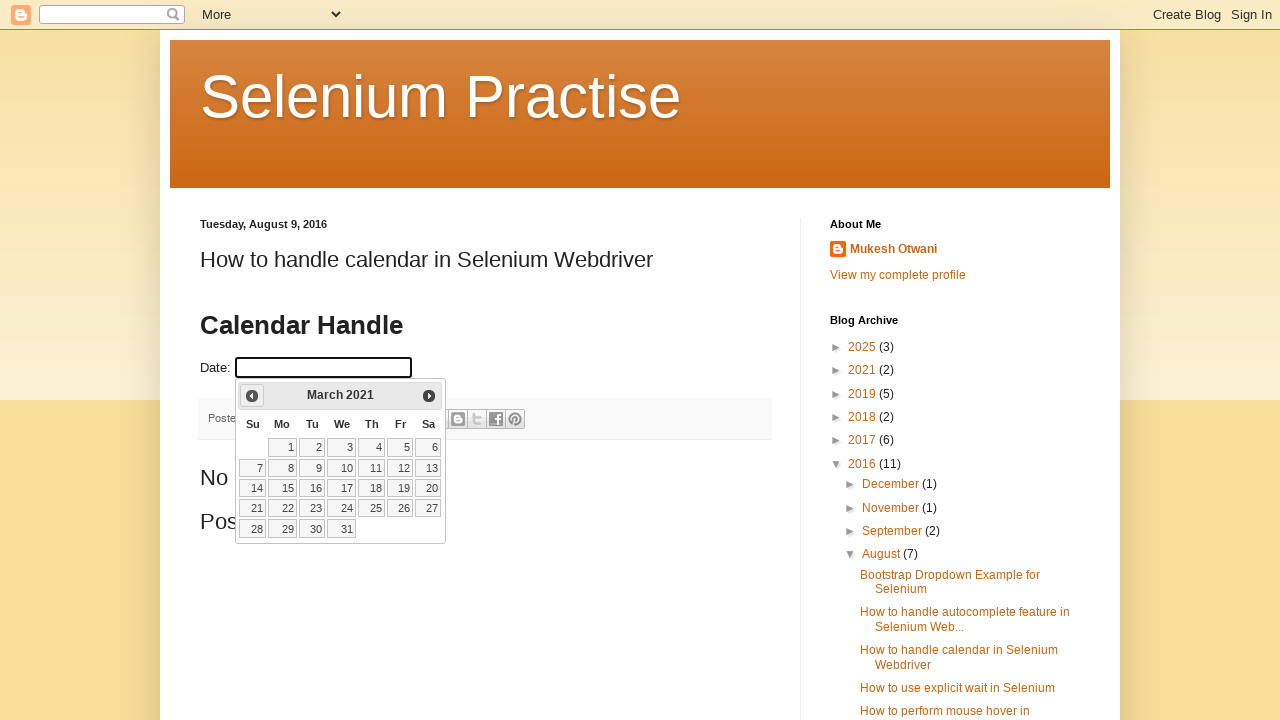

Clicked previous month button to navigate backwards from March 2021 at (252, 396) on a[title='Prev']
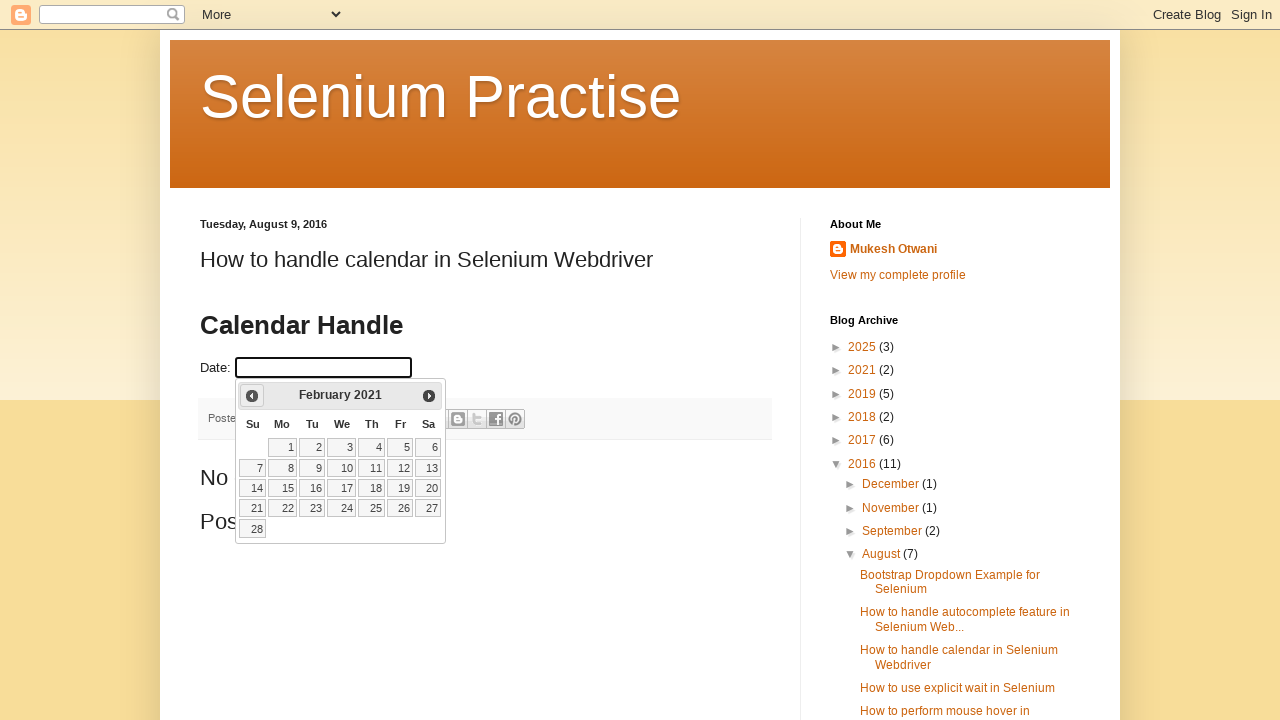

Retrieved updated month and year from calendar header
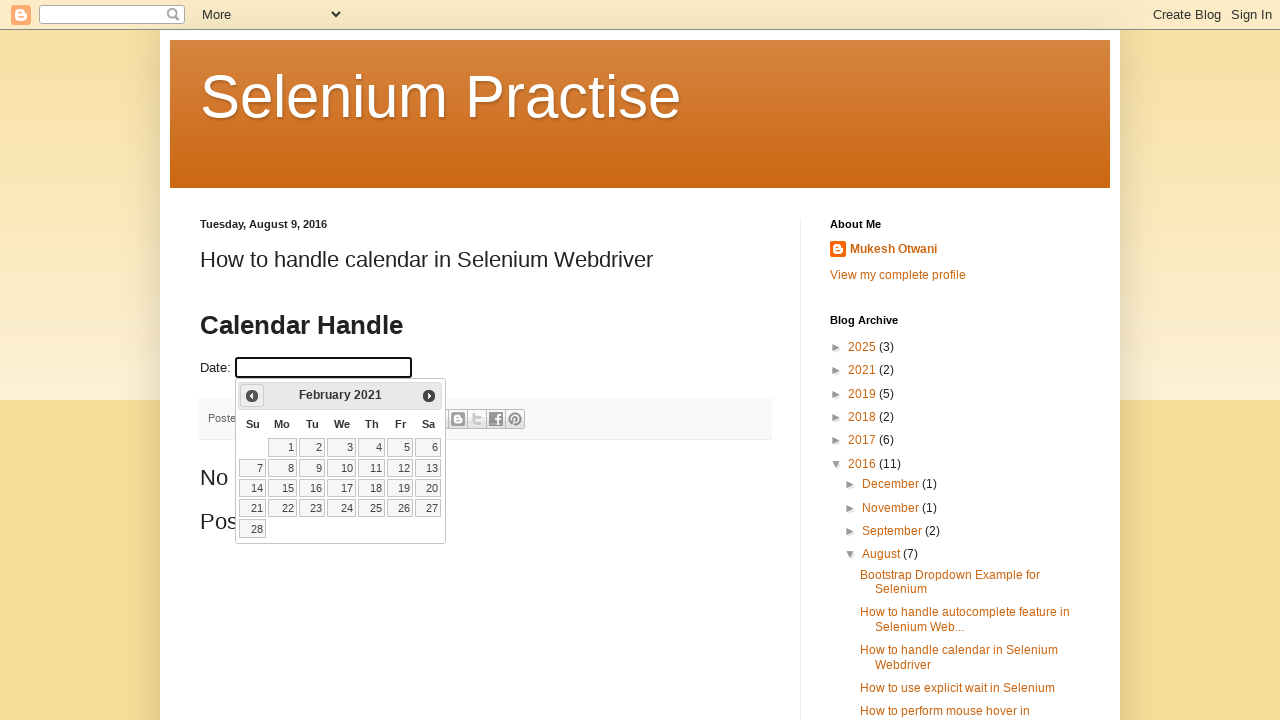

Parsed updated month as 'February' and year as '2021'
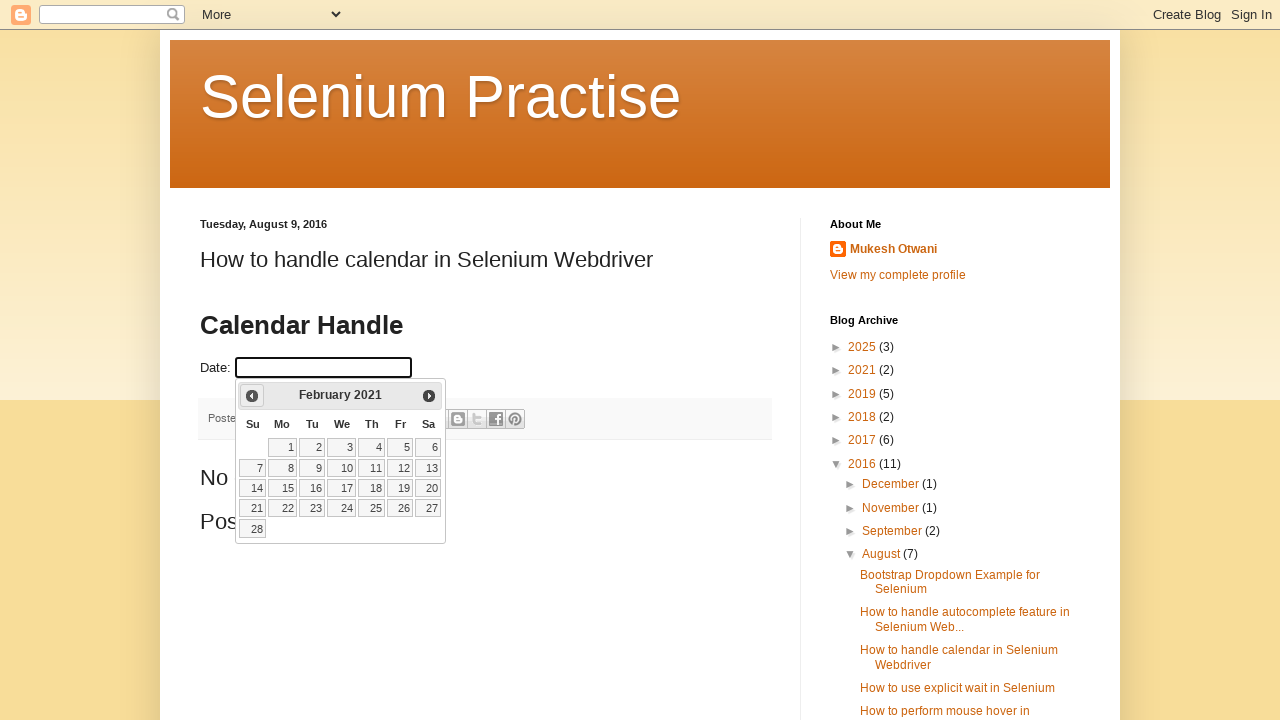

Clicked previous month button to navigate backwards from February 2021 at (252, 396) on a[title='Prev']
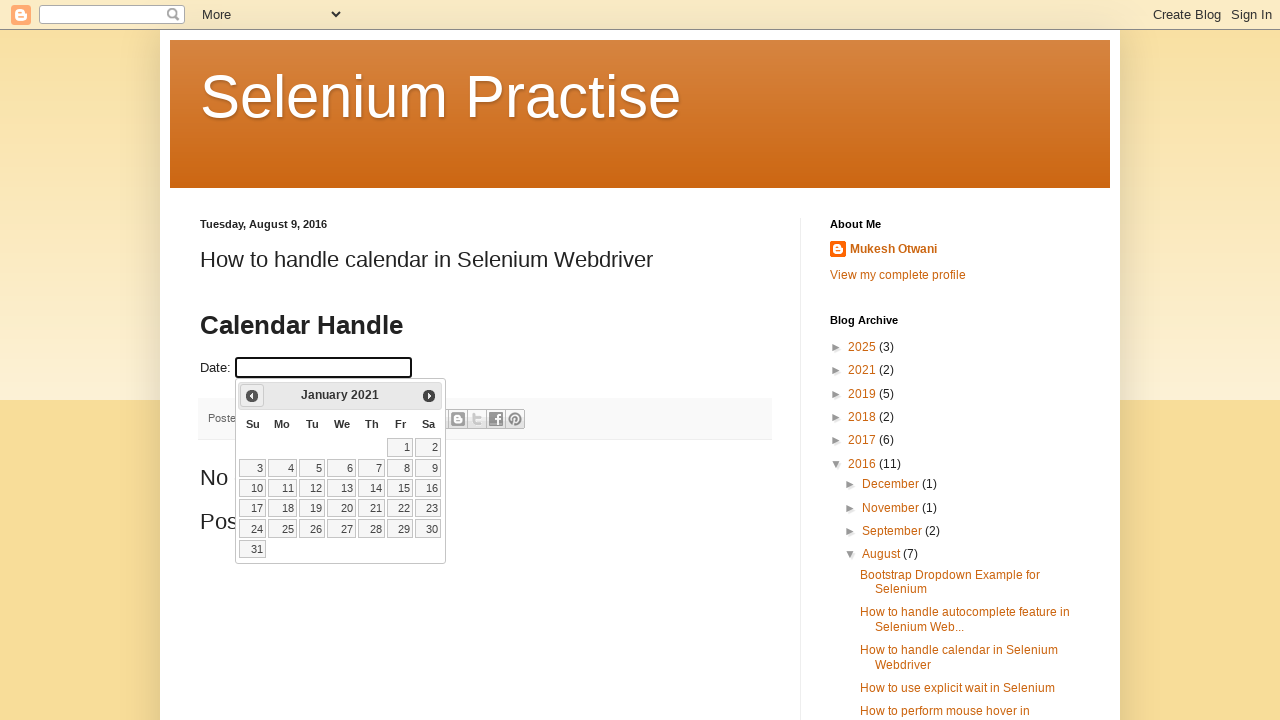

Retrieved updated month and year from calendar header
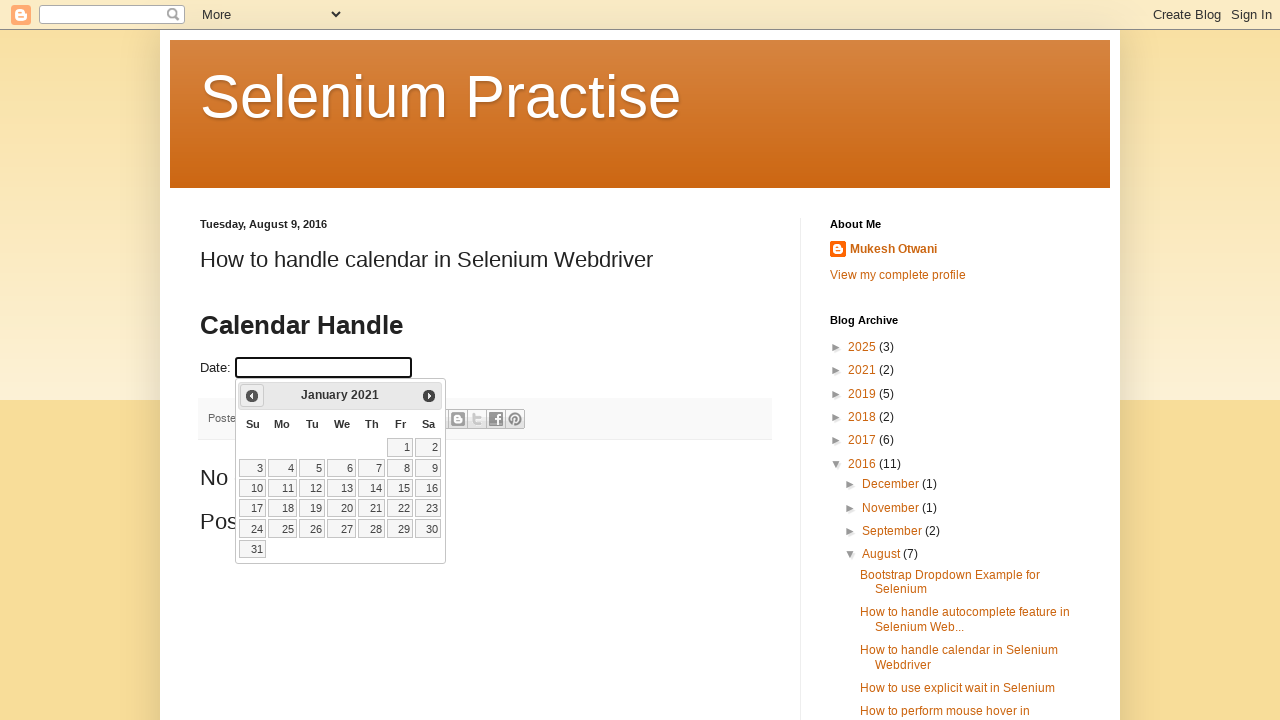

Parsed updated month as 'January' and year as '2021'
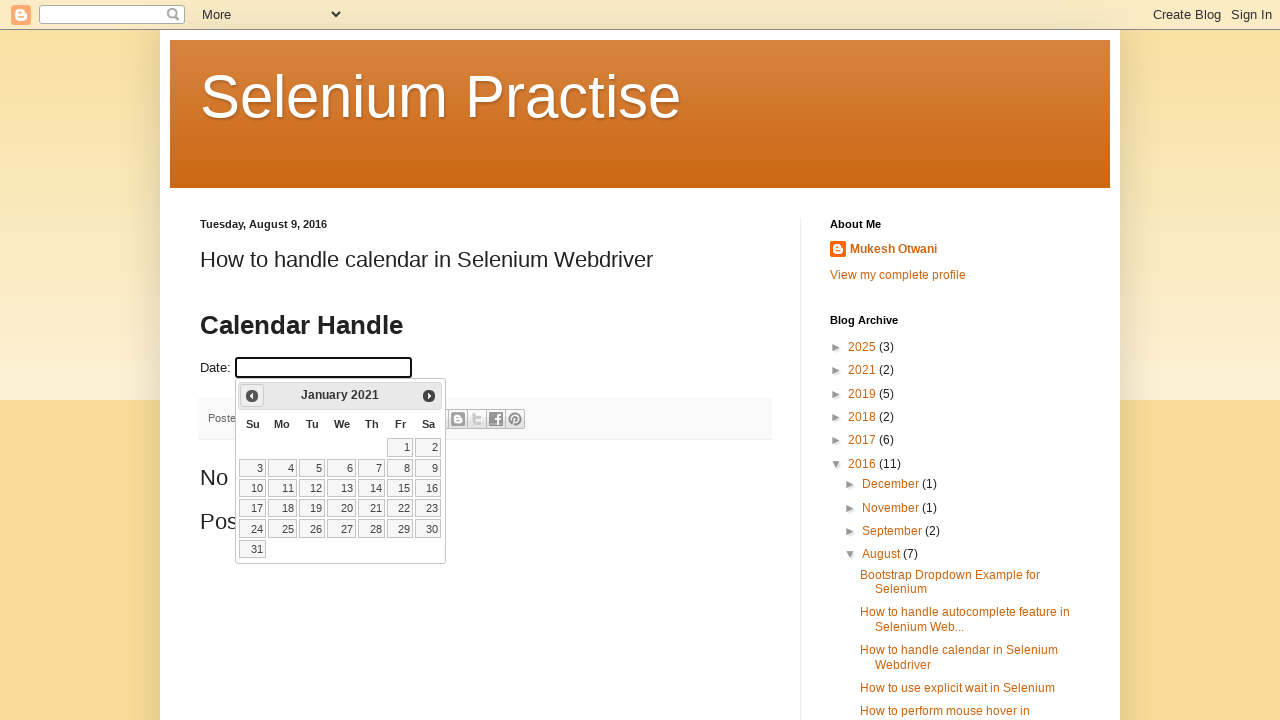

Clicked previous month button to navigate backwards from January 2021 at (252, 396) on a[title='Prev']
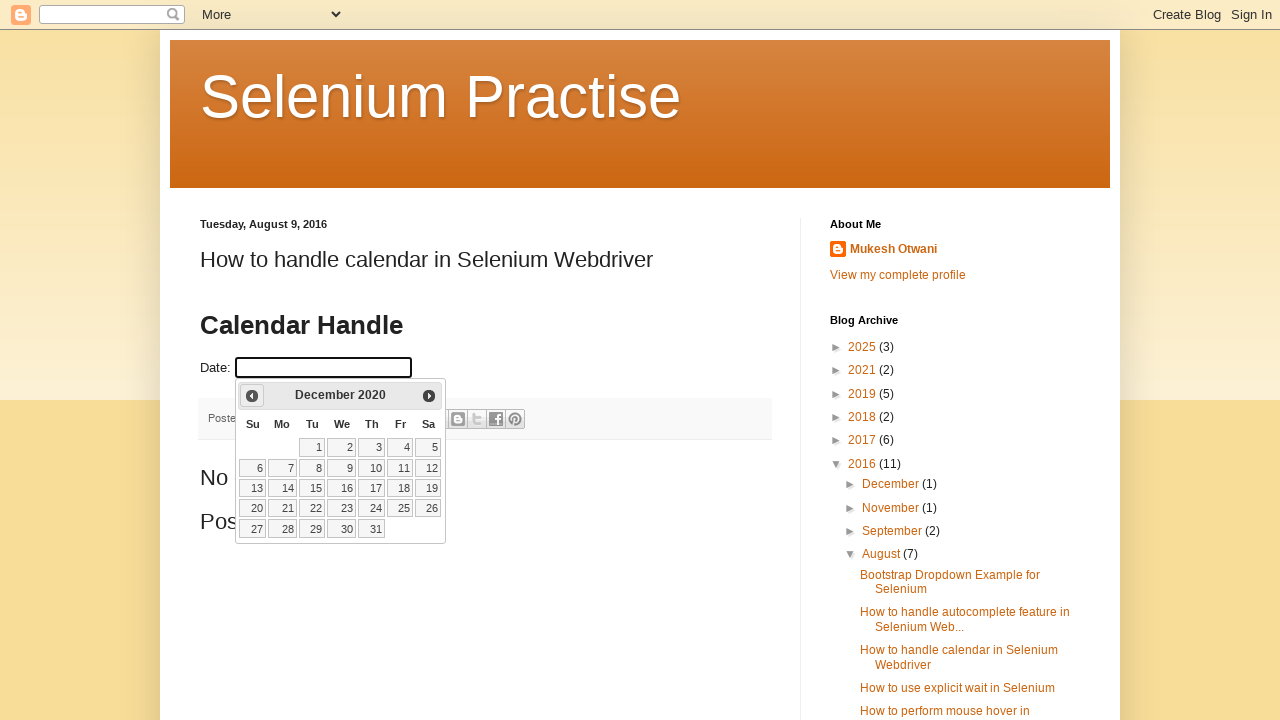

Retrieved updated month and year from calendar header
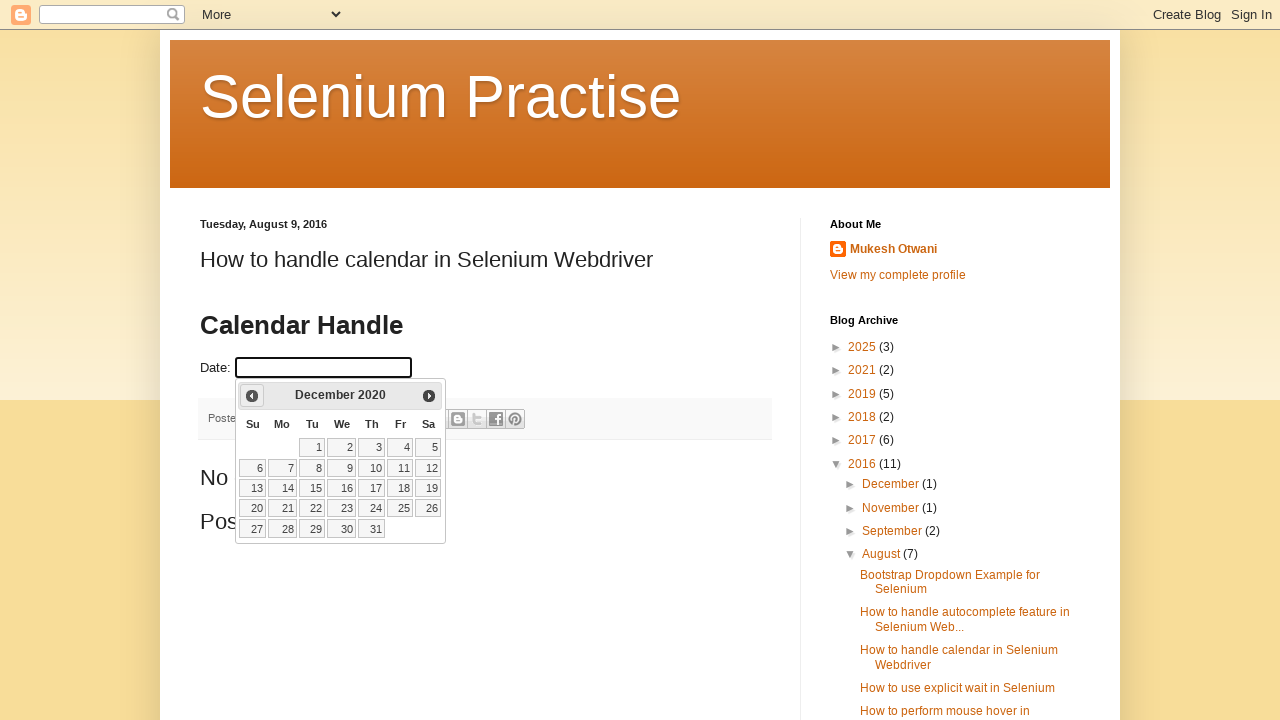

Parsed updated month as 'December' and year as '2020'
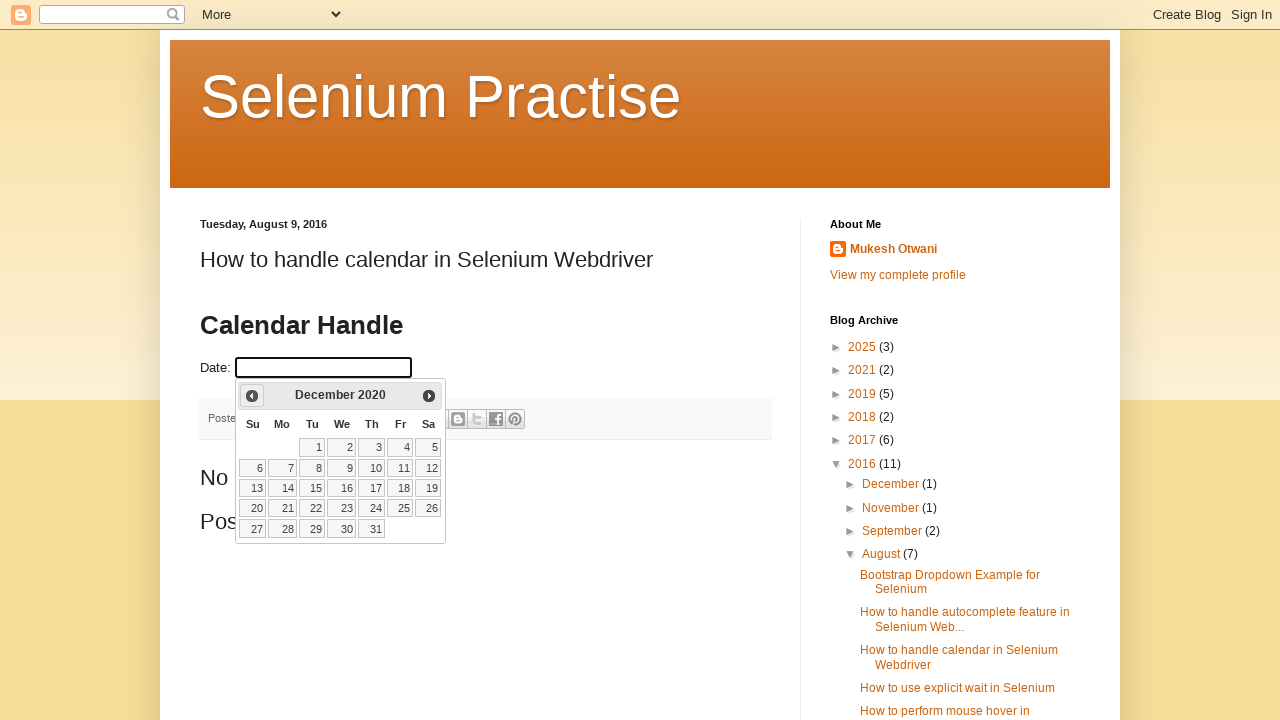

Clicked previous month button to navigate backwards from December 2020 at (252, 396) on a[title='Prev']
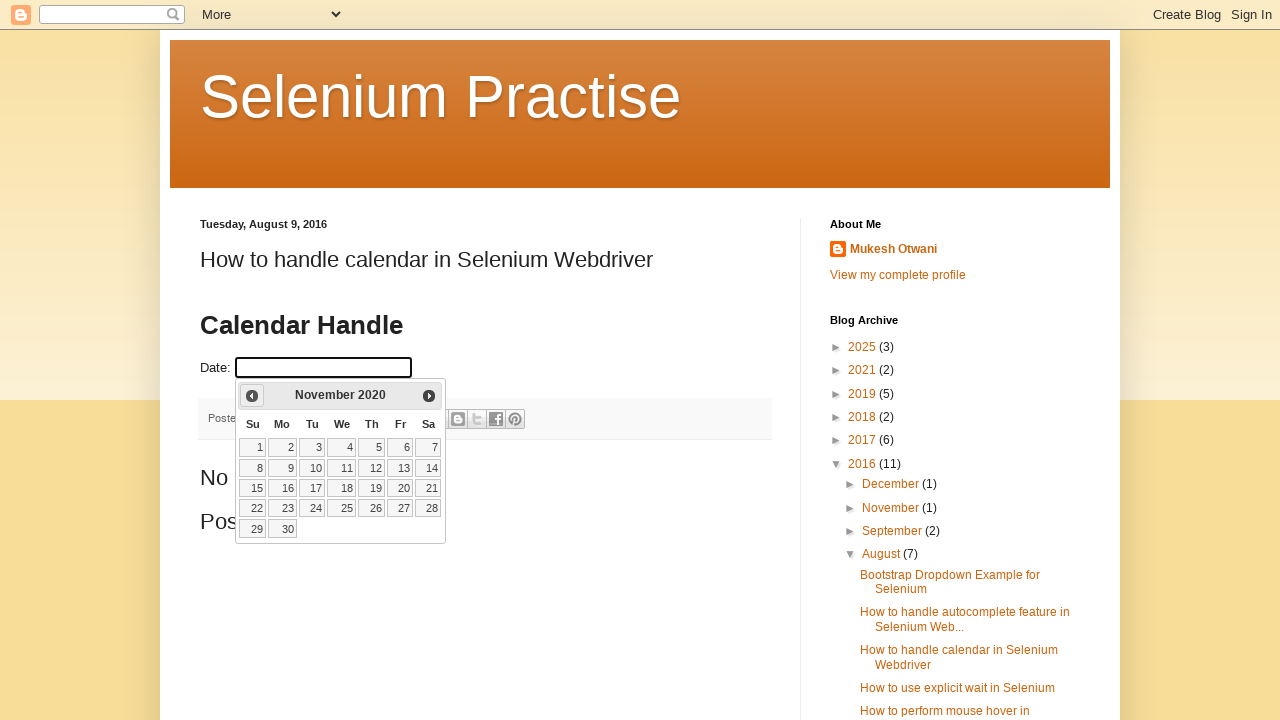

Retrieved updated month and year from calendar header
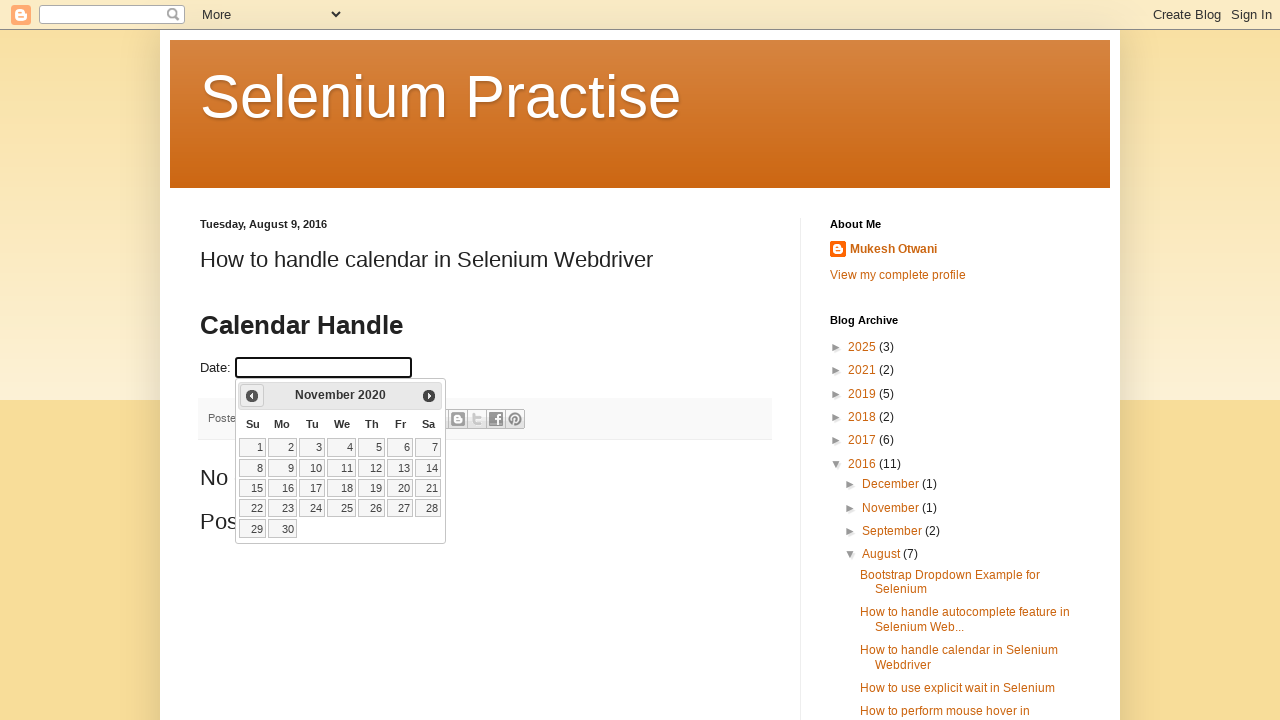

Parsed updated month as 'November' and year as '2020'
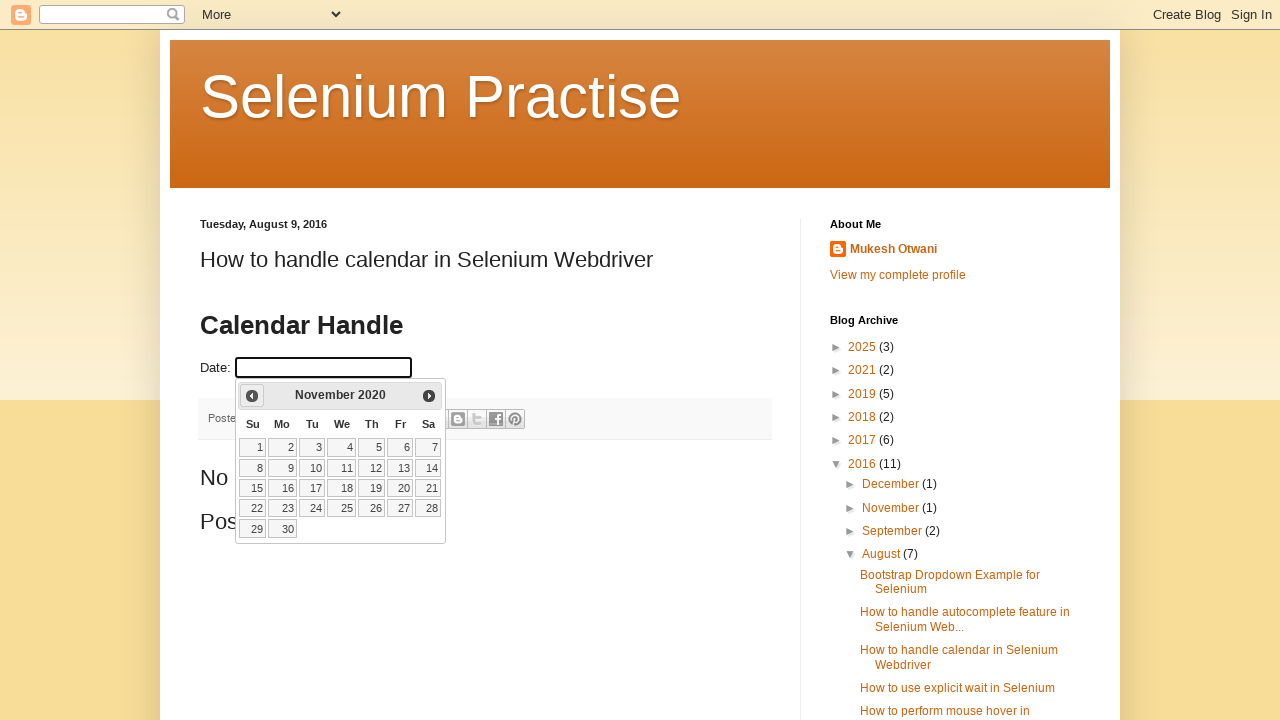

Clicked previous month button to navigate backwards from November 2020 at (252, 396) on a[title='Prev']
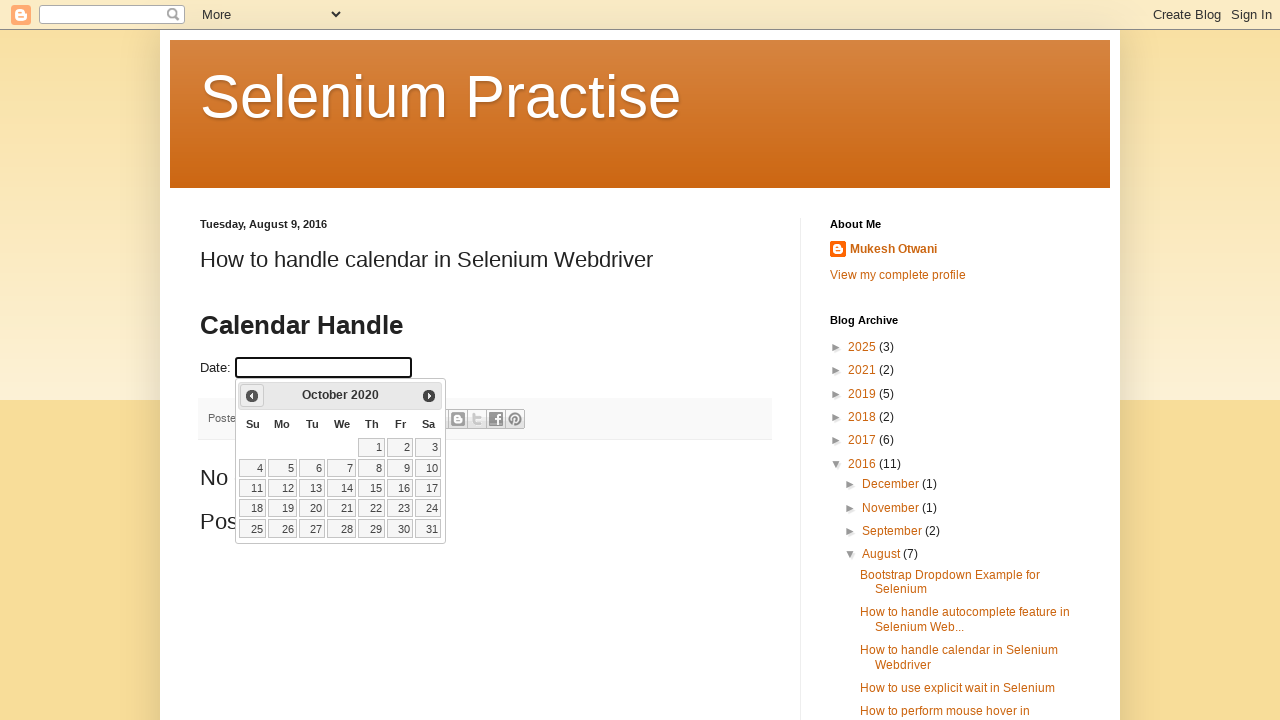

Retrieved updated month and year from calendar header
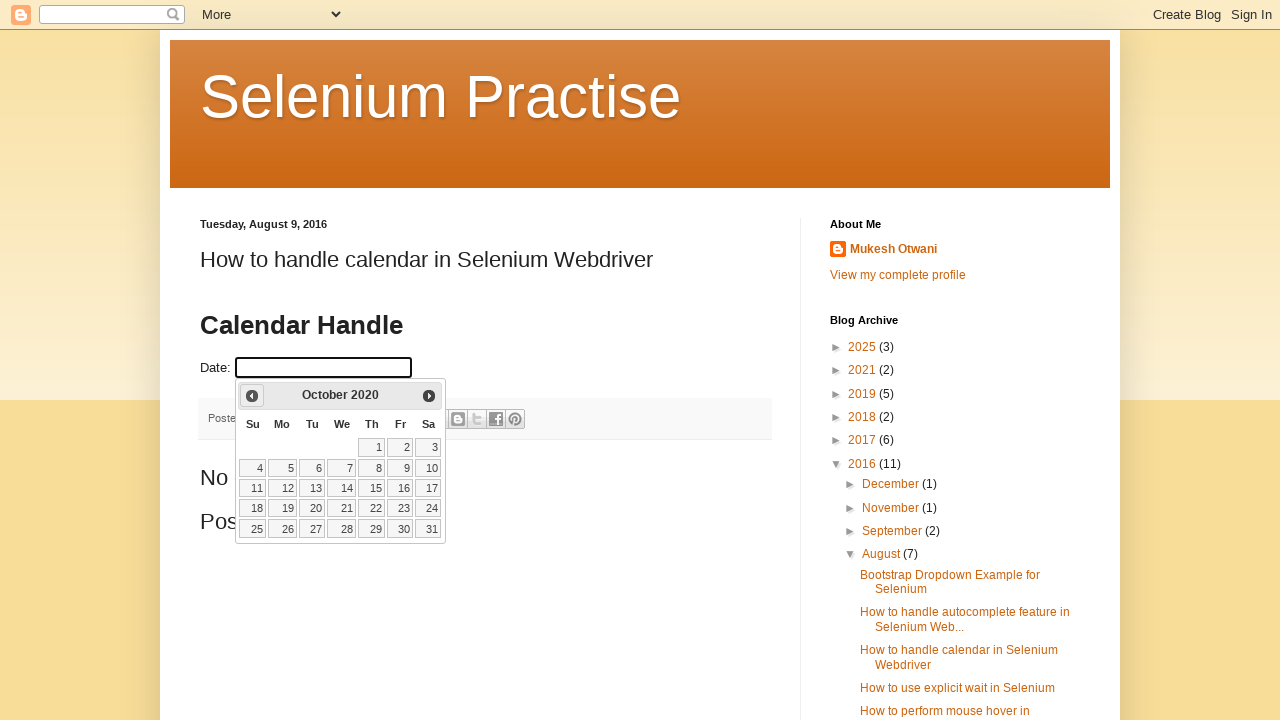

Parsed updated month as 'October' and year as '2020'
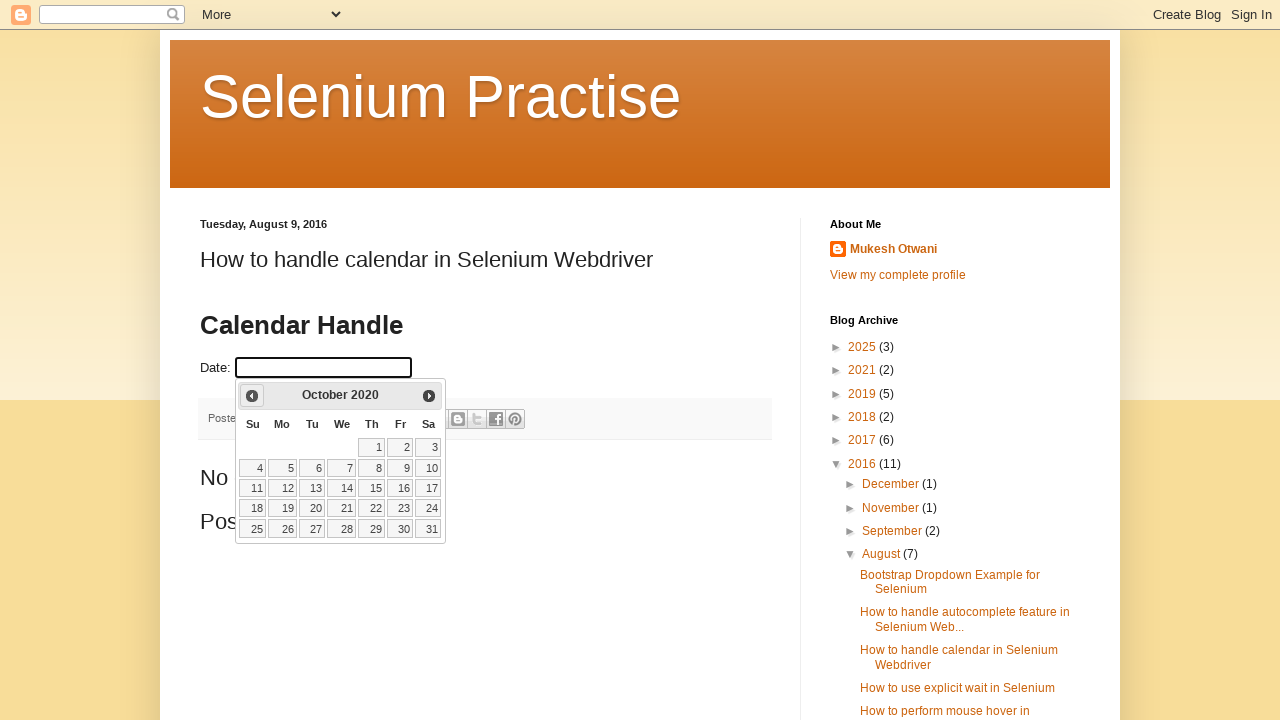

Selected day 9 from the calendar (October 9, 2020) at (864, 394) on a:text('9')
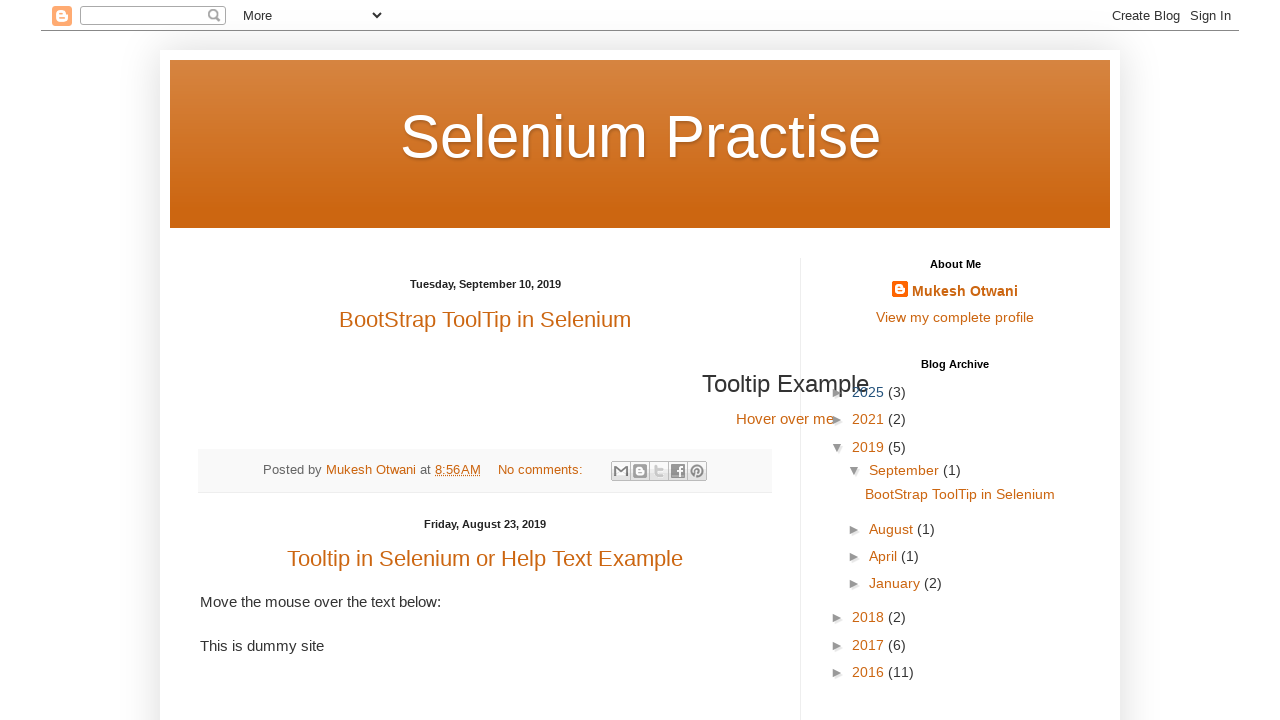

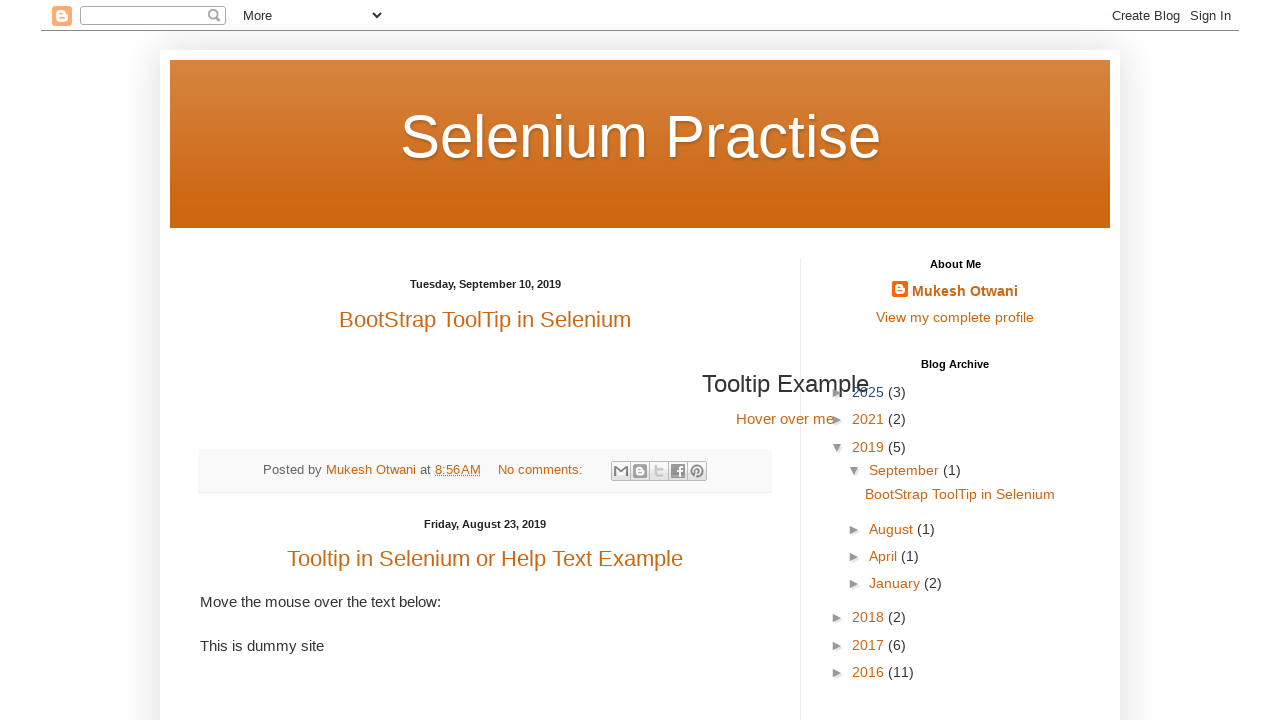